Tests the add/remove elements functionality by clicking the Add Element button 100 times, verifying 100 elements were created, then clicking Delete 90 times and verifying 10 elements remain.

Starting URL: https://the-internet.herokuapp.com/add_remove_elements/

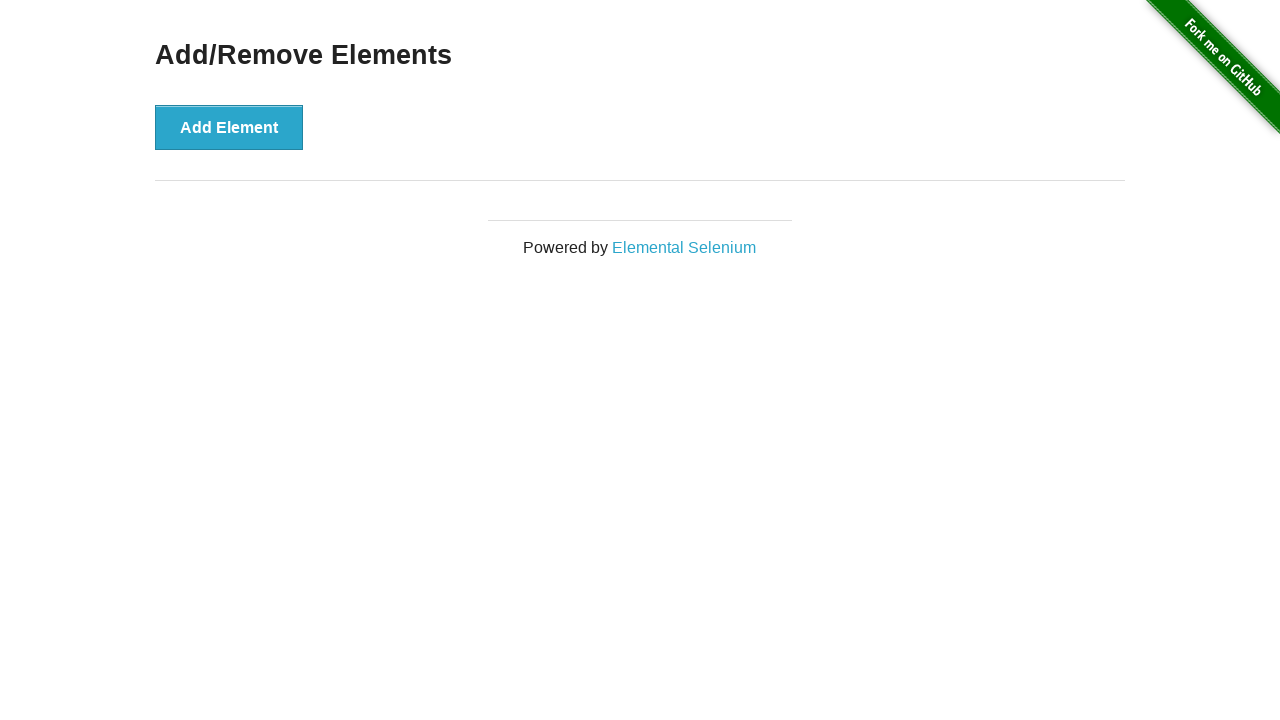

Clicked Add Element button (iteration 1/100) at (229, 127) on button[onclick='addElement()']
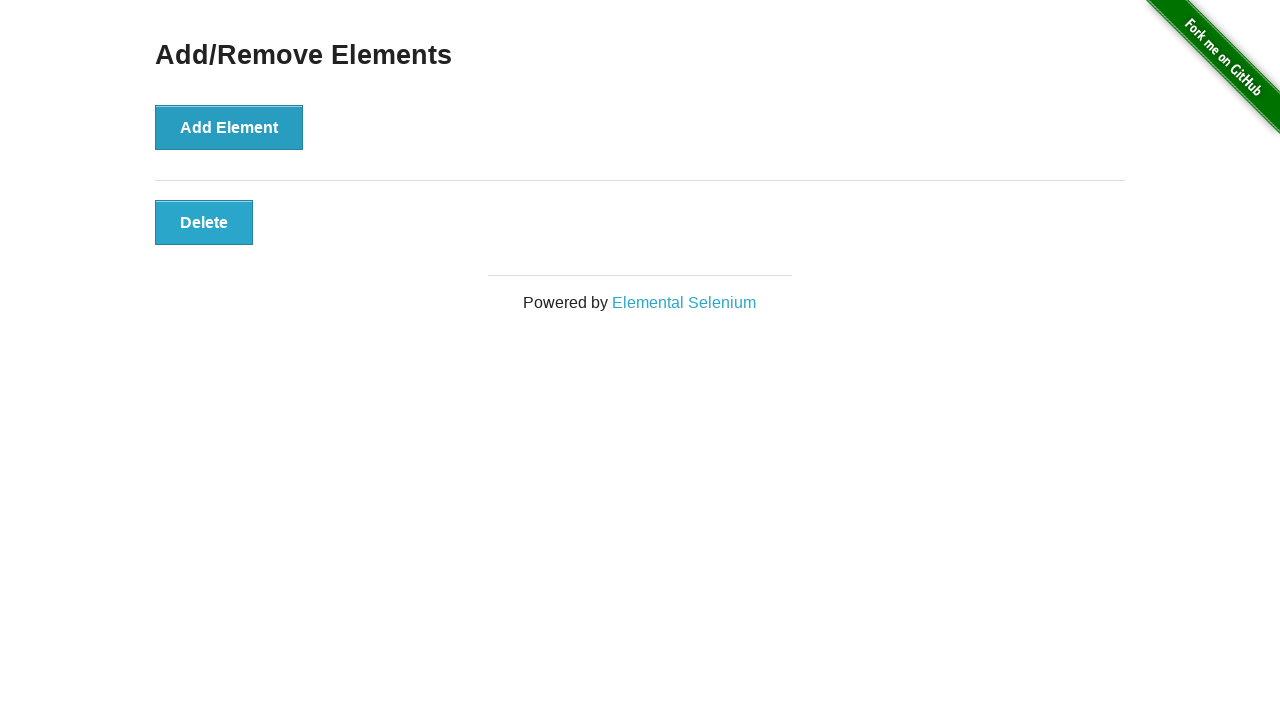

Clicked Add Element button (iteration 2/100) at (229, 127) on button[onclick='addElement()']
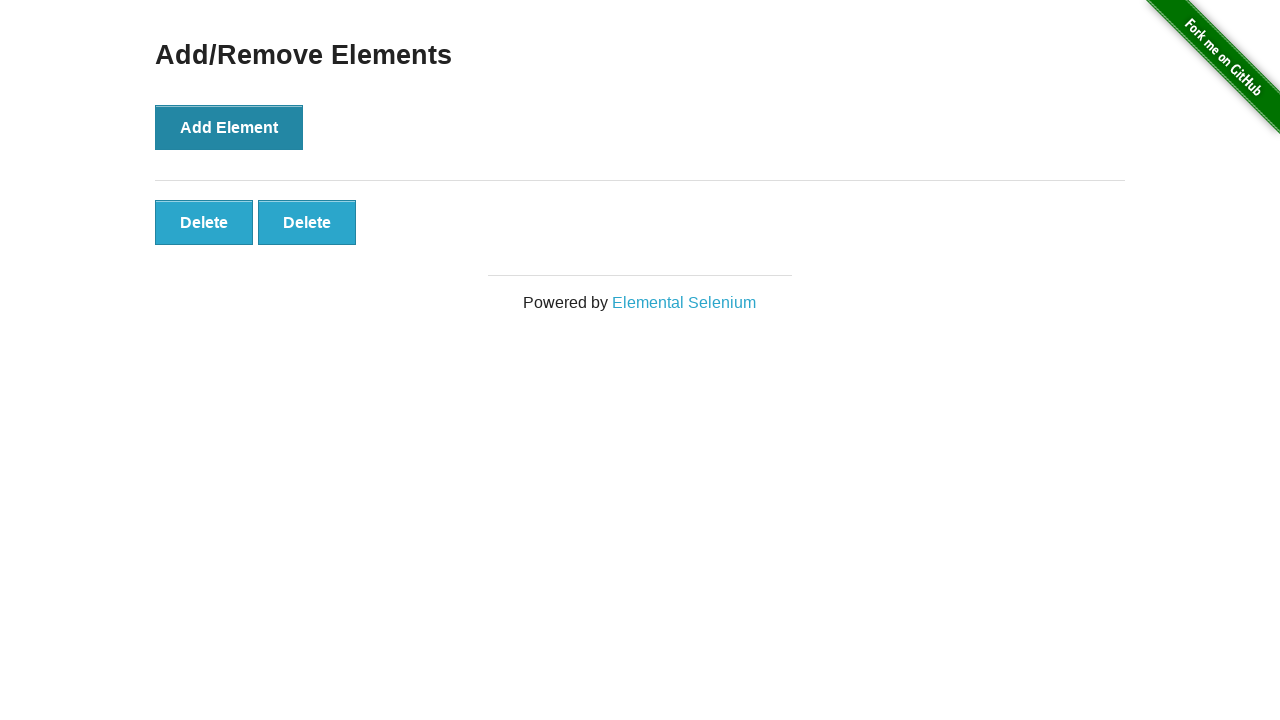

Clicked Add Element button (iteration 3/100) at (229, 127) on button[onclick='addElement()']
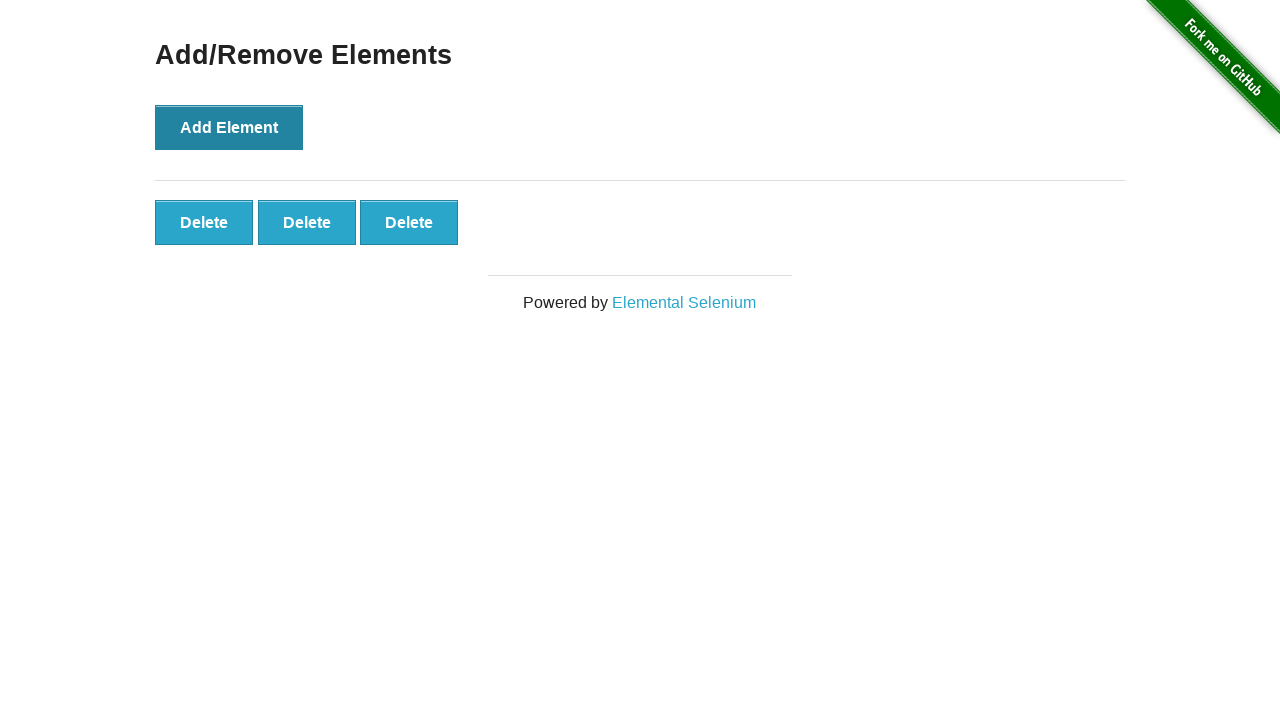

Clicked Add Element button (iteration 4/100) at (229, 127) on button[onclick='addElement()']
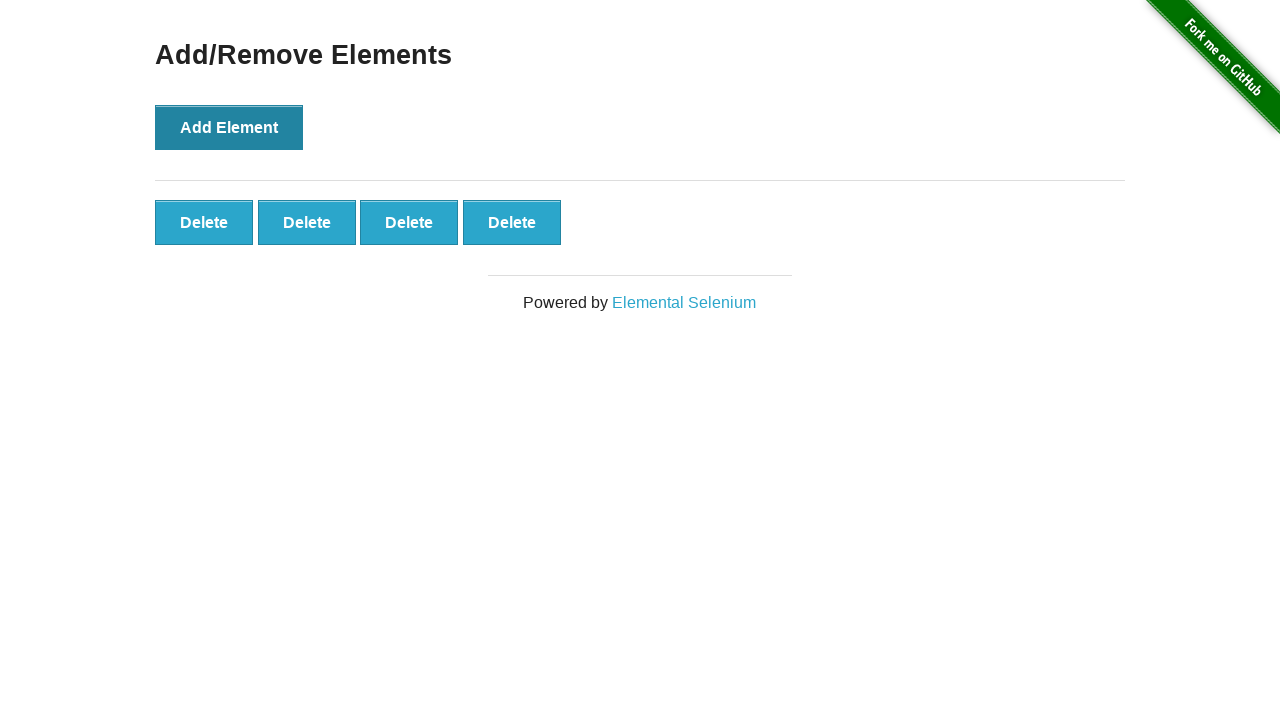

Clicked Add Element button (iteration 5/100) at (229, 127) on button[onclick='addElement()']
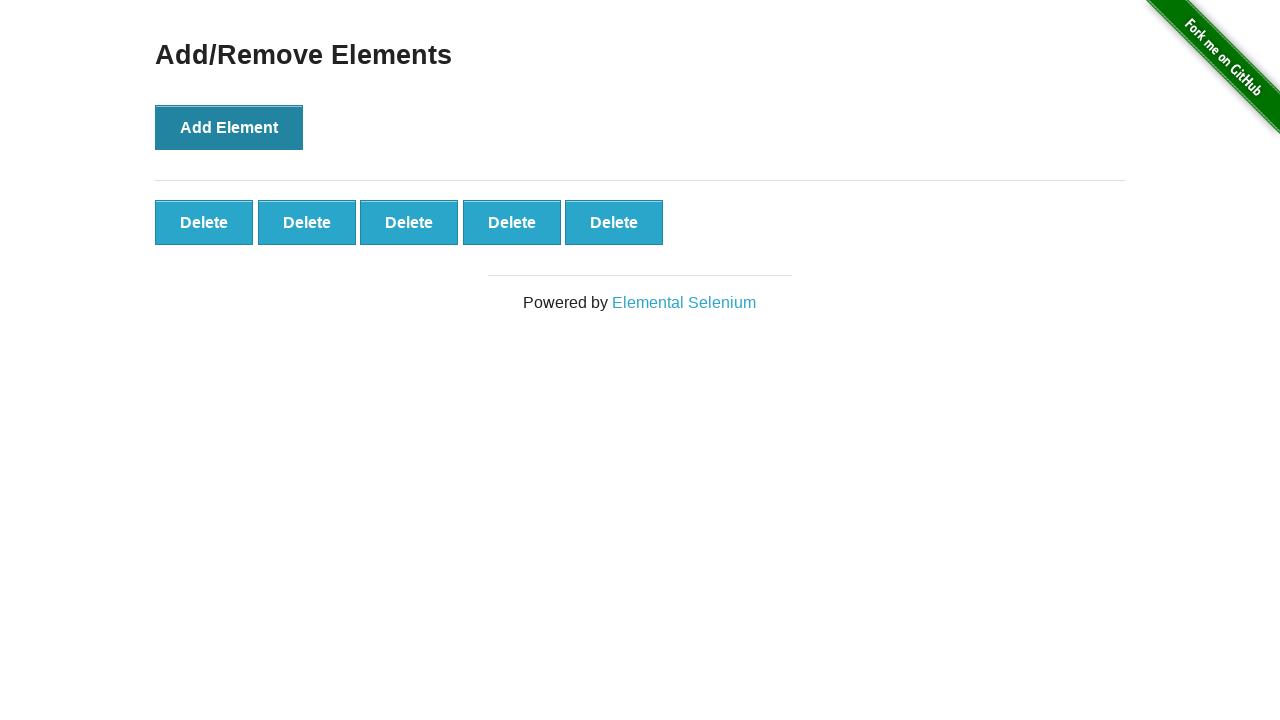

Clicked Add Element button (iteration 6/100) at (229, 127) on button[onclick='addElement()']
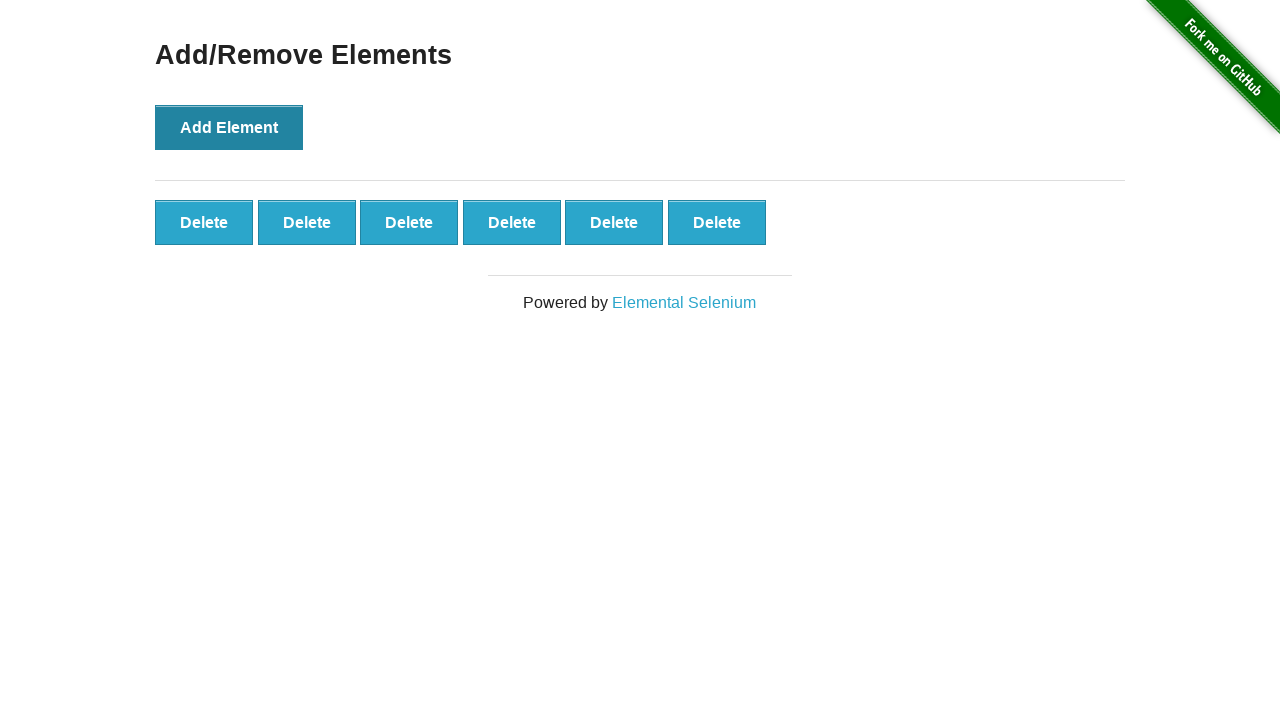

Clicked Add Element button (iteration 7/100) at (229, 127) on button[onclick='addElement()']
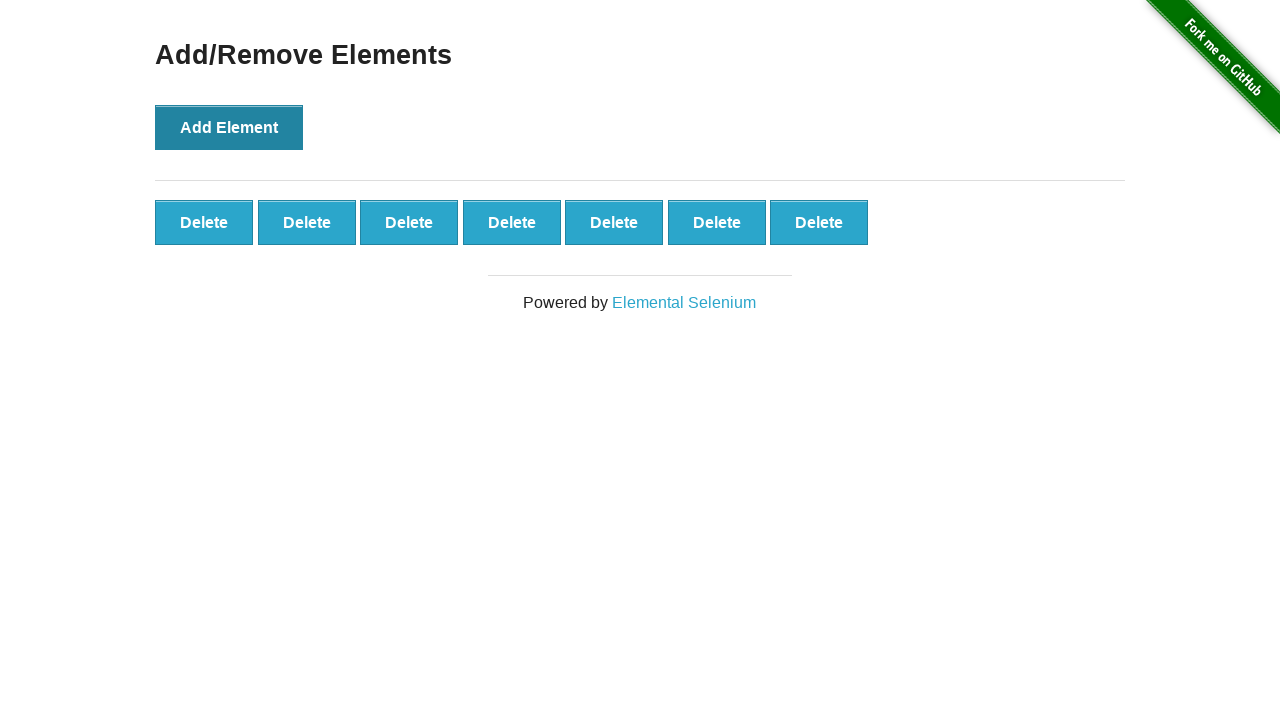

Clicked Add Element button (iteration 8/100) at (229, 127) on button[onclick='addElement()']
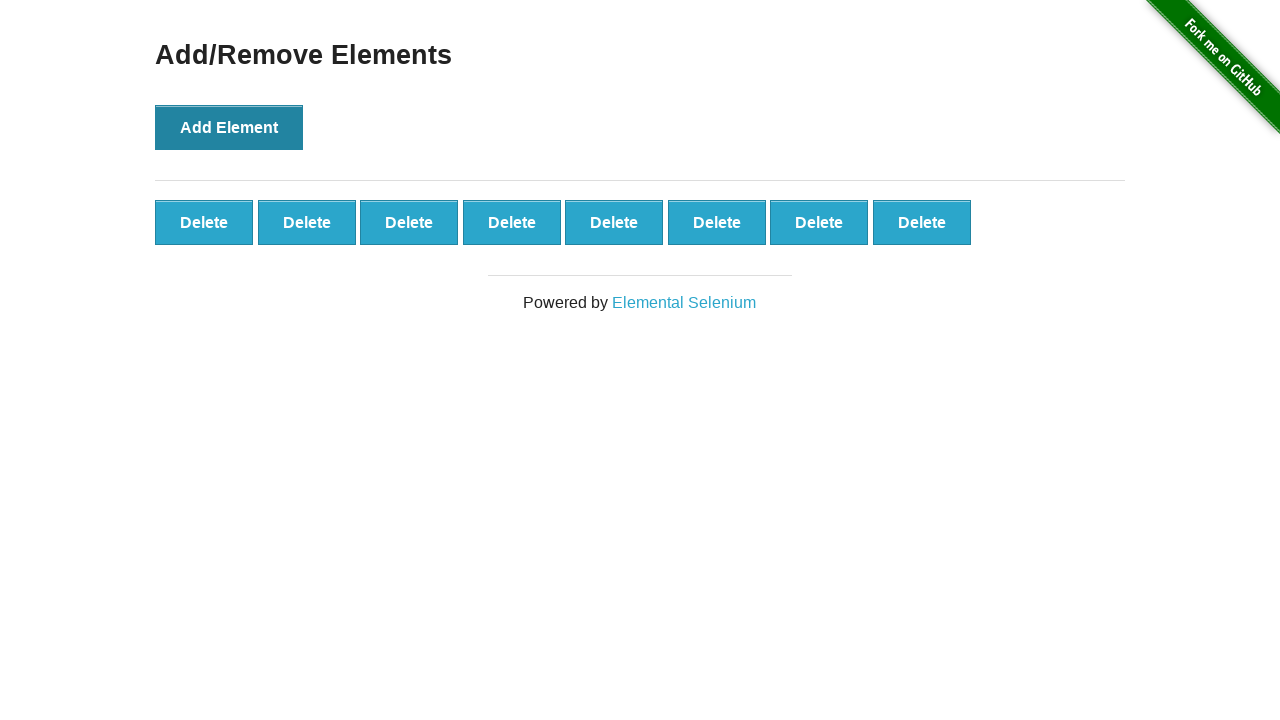

Clicked Add Element button (iteration 9/100) at (229, 127) on button[onclick='addElement()']
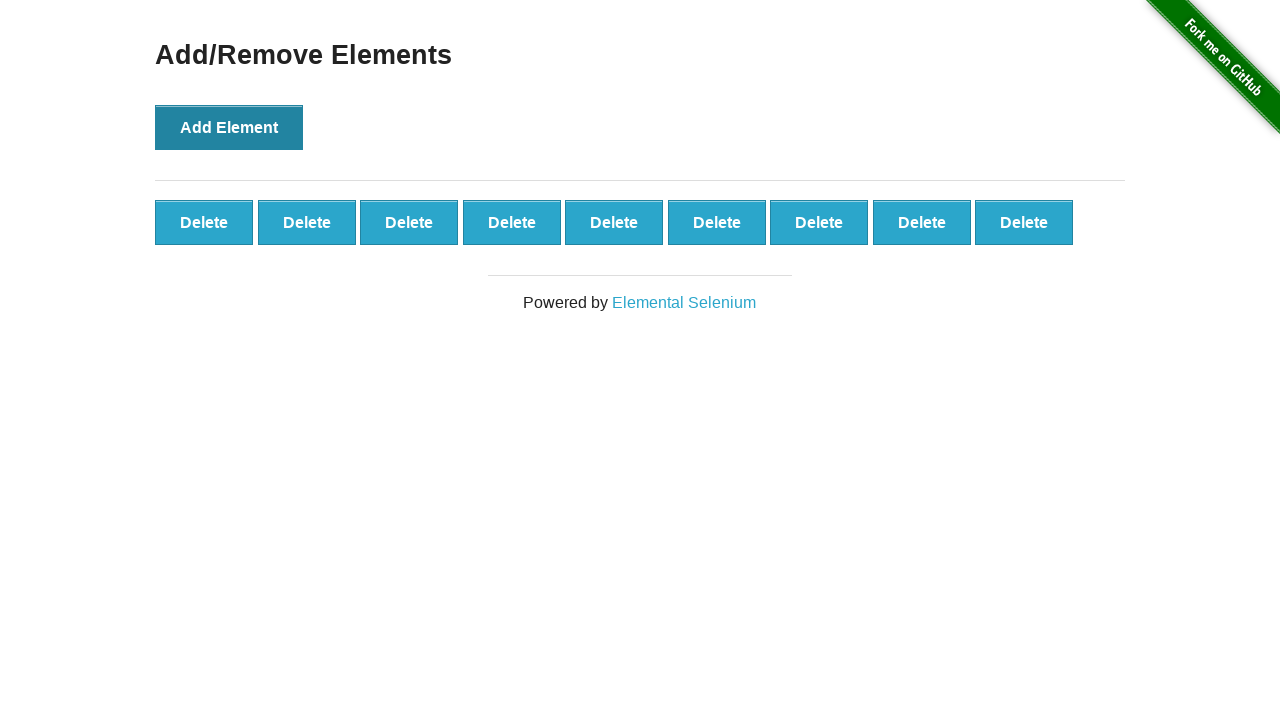

Clicked Add Element button (iteration 10/100) at (229, 127) on button[onclick='addElement()']
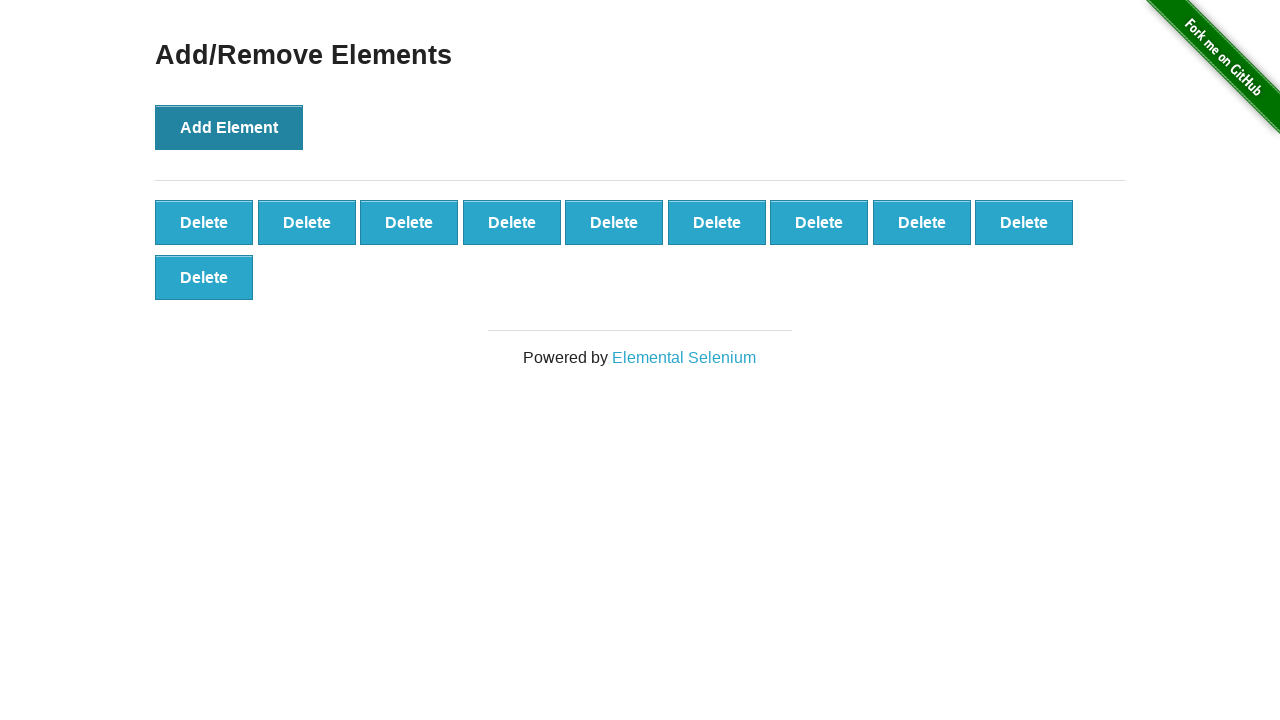

Clicked Add Element button (iteration 11/100) at (229, 127) on button[onclick='addElement()']
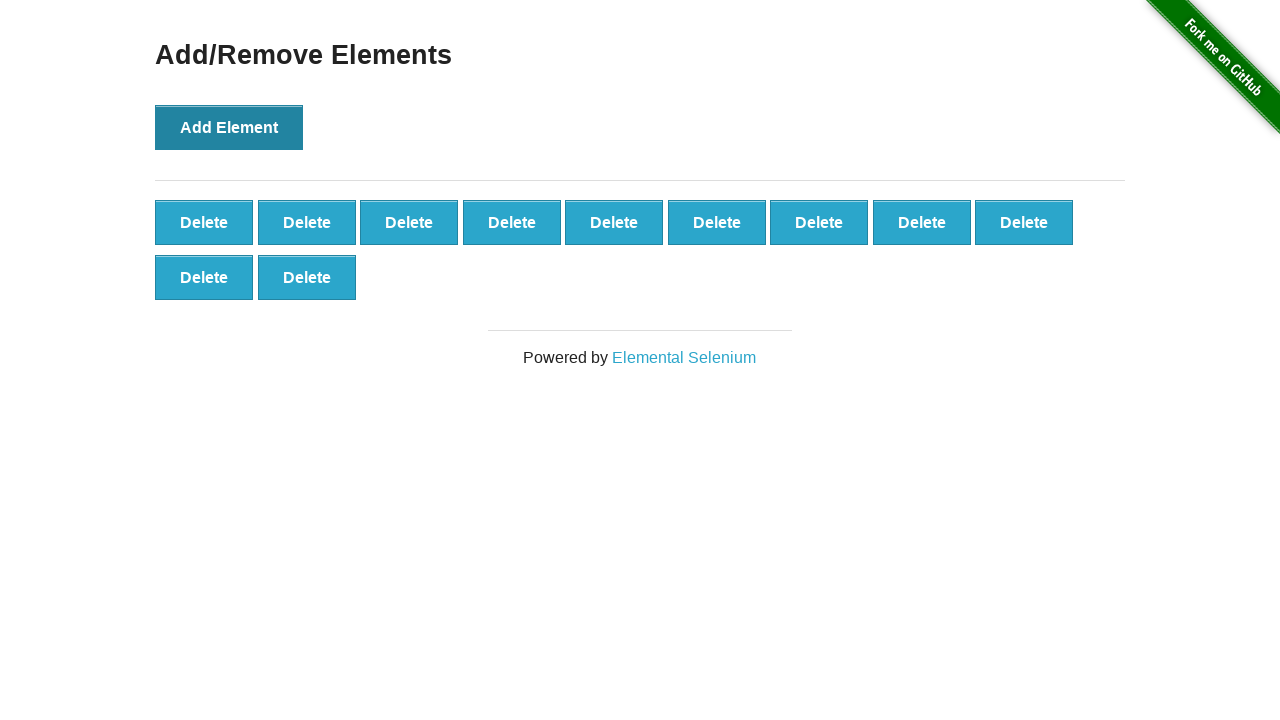

Clicked Add Element button (iteration 12/100) at (229, 127) on button[onclick='addElement()']
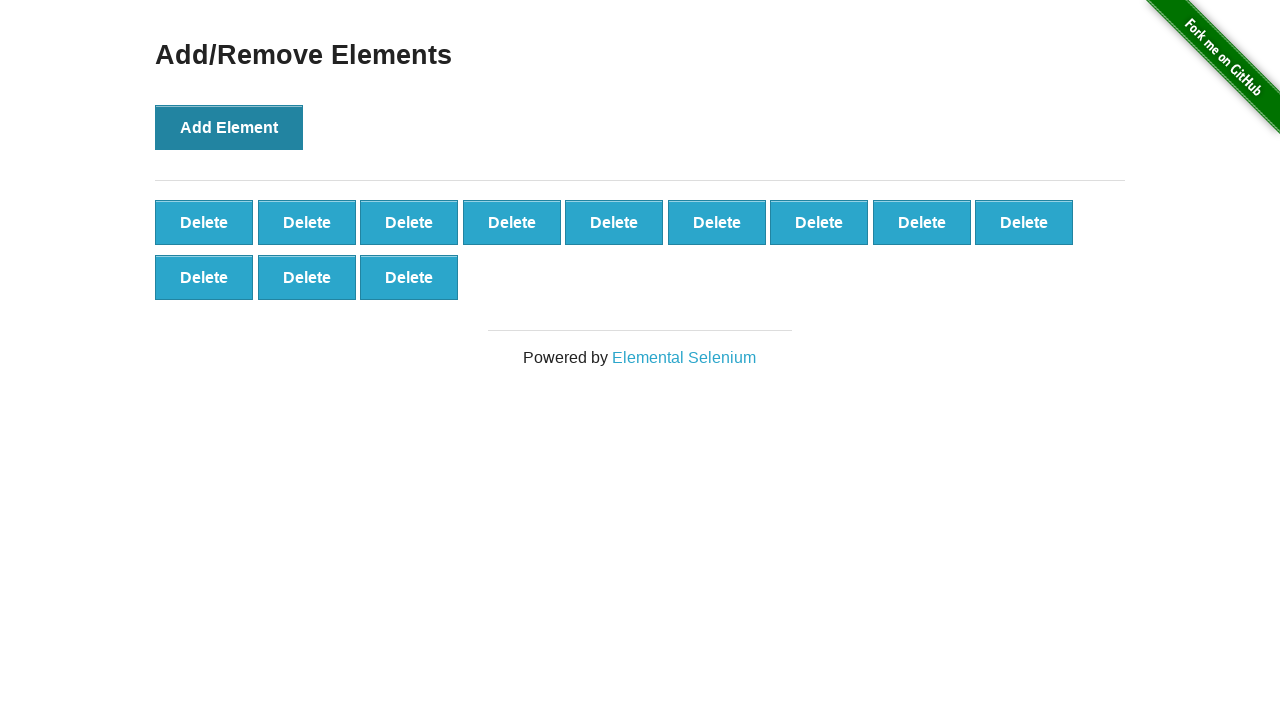

Clicked Add Element button (iteration 13/100) at (229, 127) on button[onclick='addElement()']
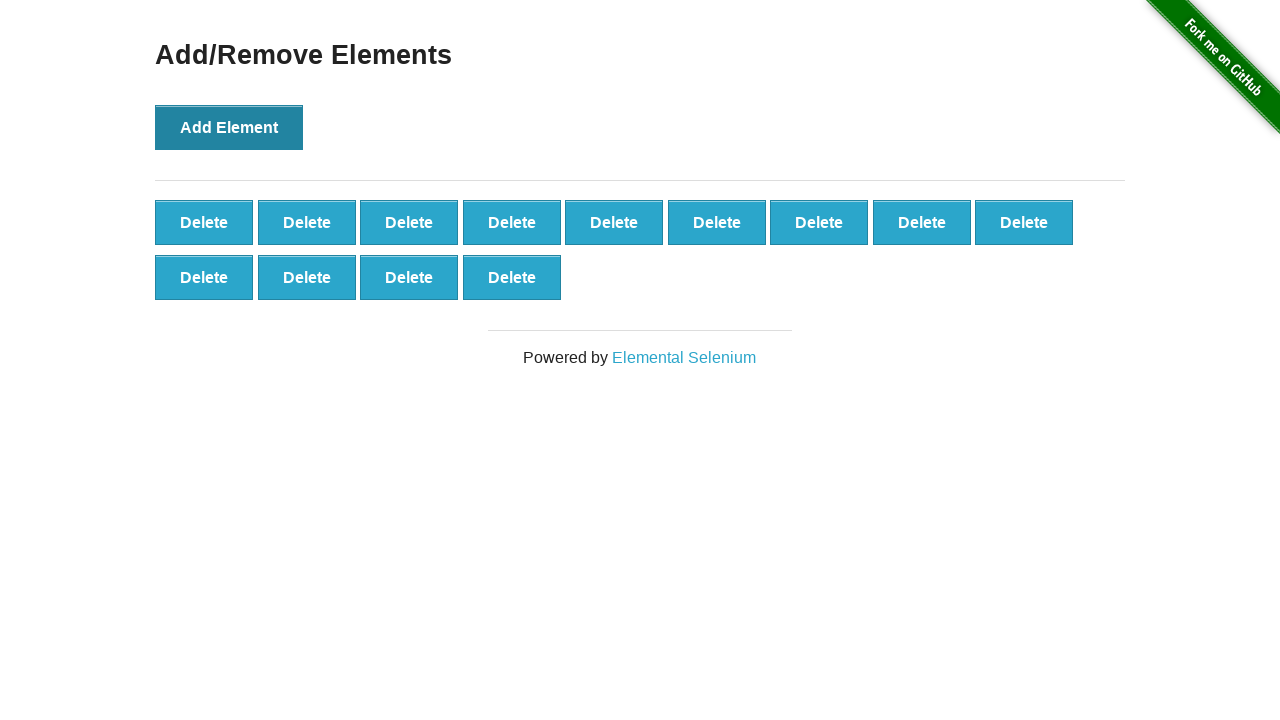

Clicked Add Element button (iteration 14/100) at (229, 127) on button[onclick='addElement()']
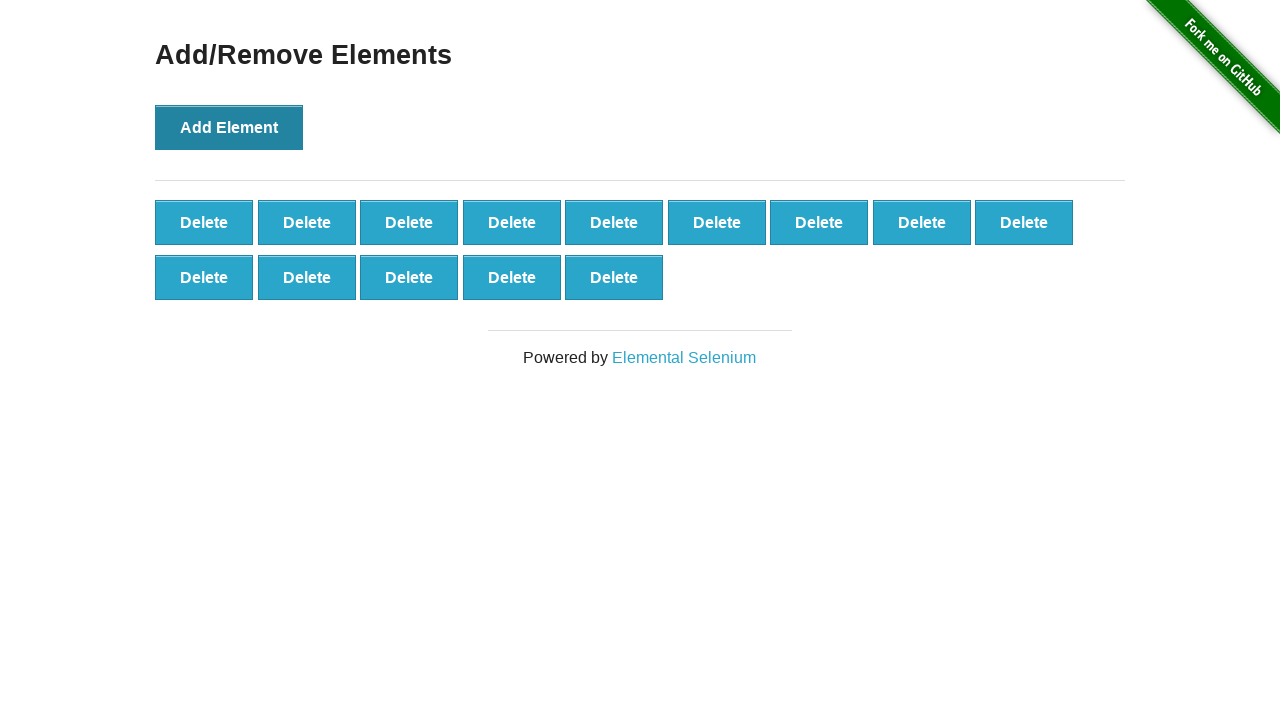

Clicked Add Element button (iteration 15/100) at (229, 127) on button[onclick='addElement()']
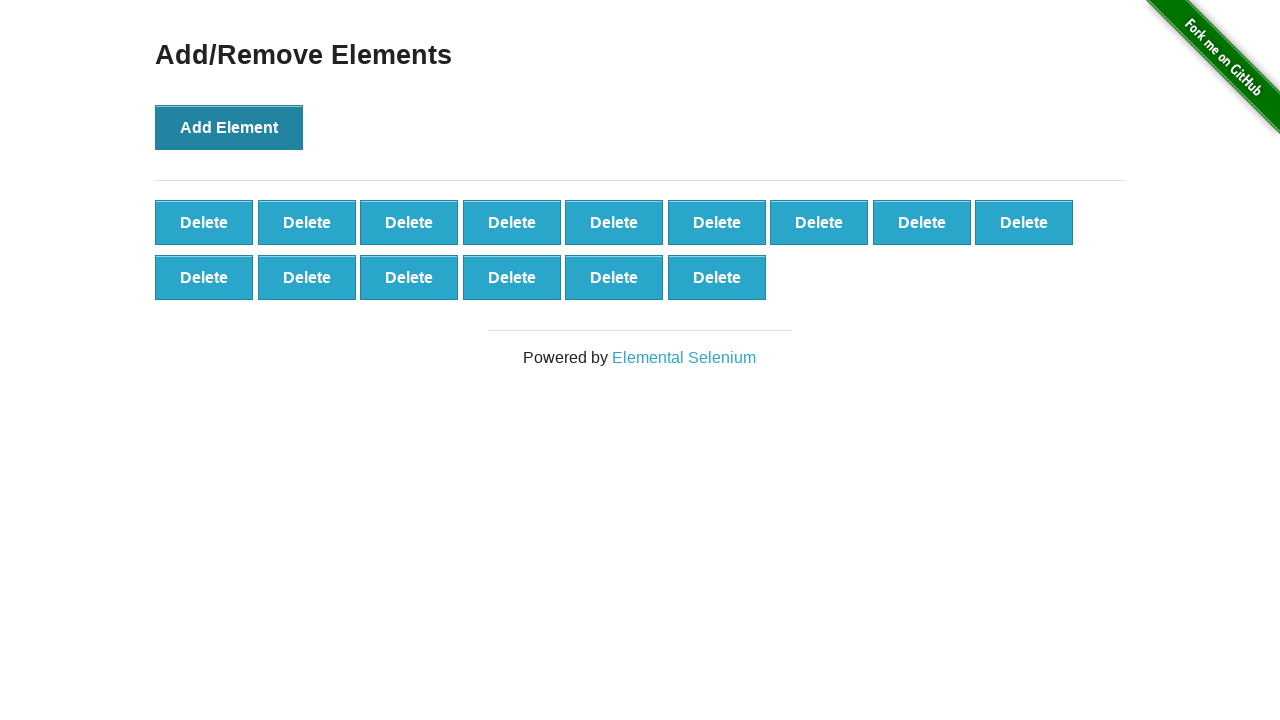

Clicked Add Element button (iteration 16/100) at (229, 127) on button[onclick='addElement()']
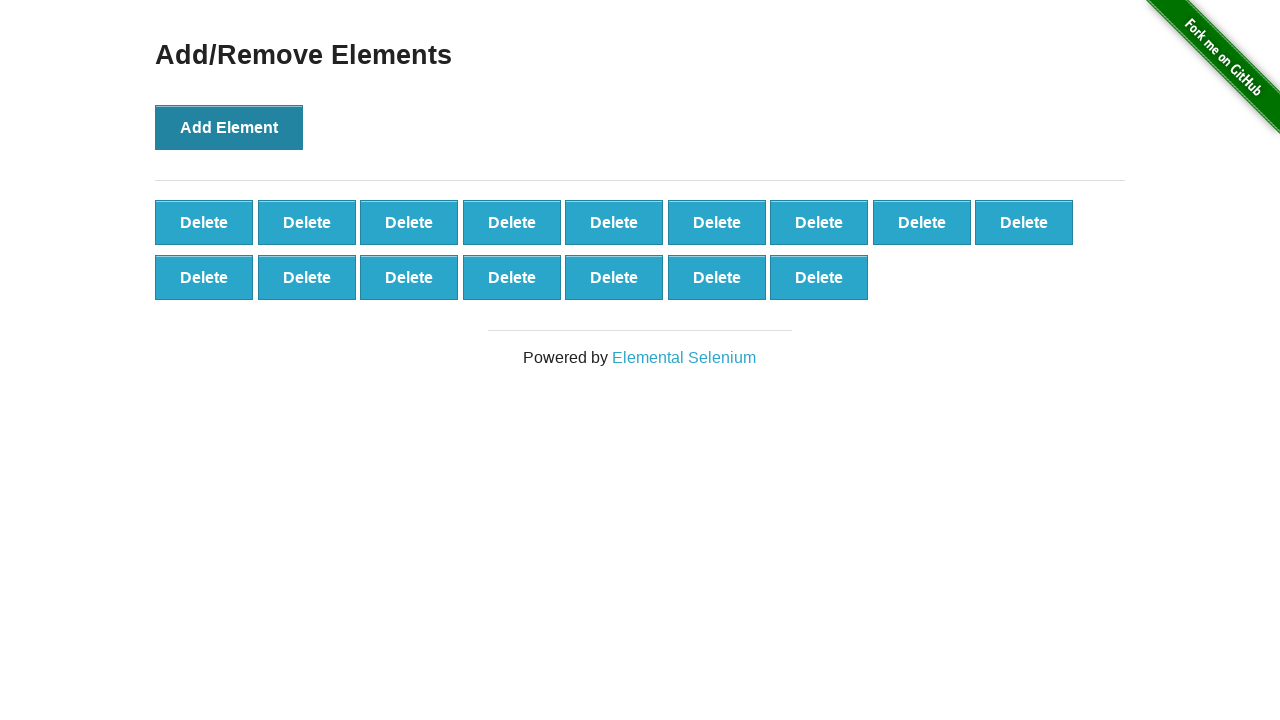

Clicked Add Element button (iteration 17/100) at (229, 127) on button[onclick='addElement()']
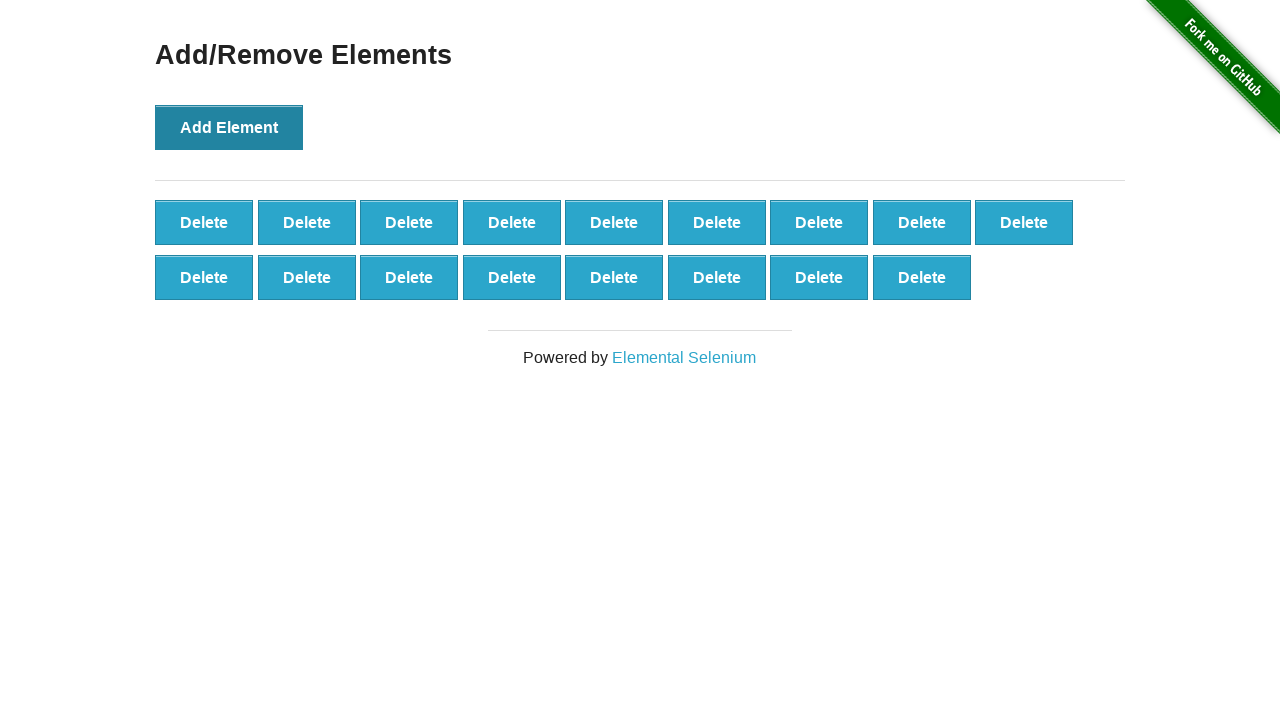

Clicked Add Element button (iteration 18/100) at (229, 127) on button[onclick='addElement()']
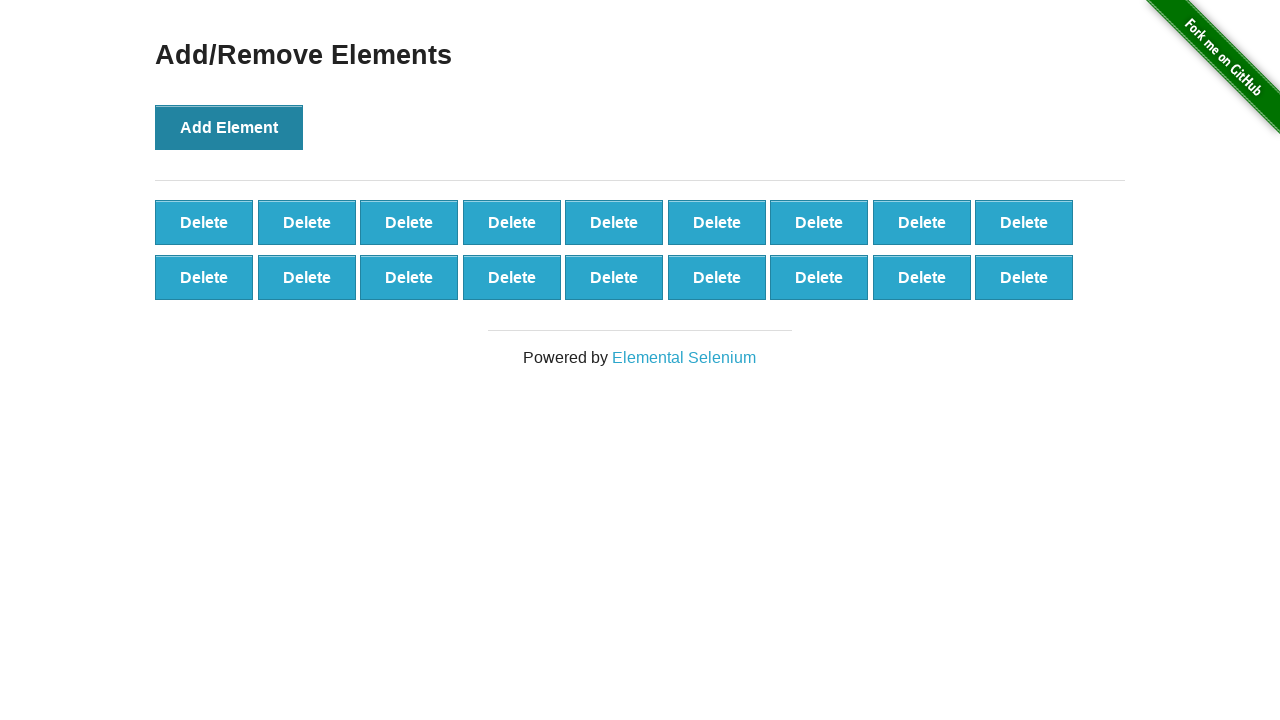

Clicked Add Element button (iteration 19/100) at (229, 127) on button[onclick='addElement()']
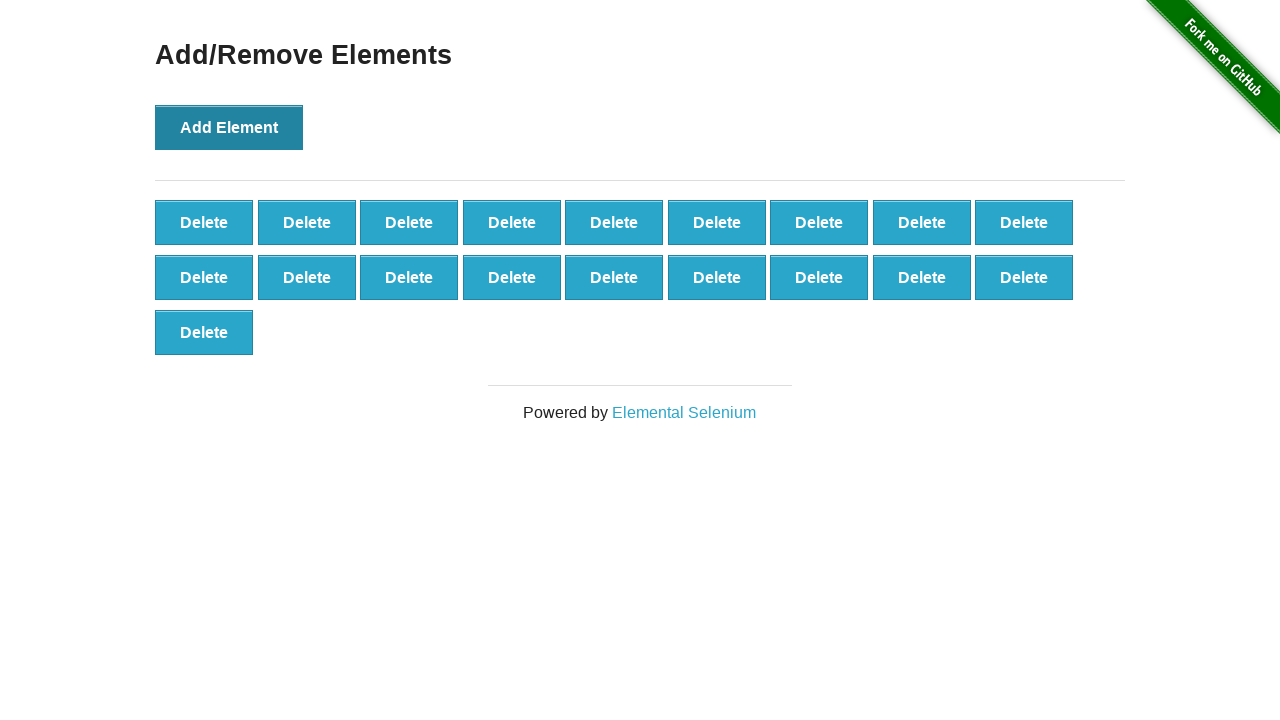

Clicked Add Element button (iteration 20/100) at (229, 127) on button[onclick='addElement()']
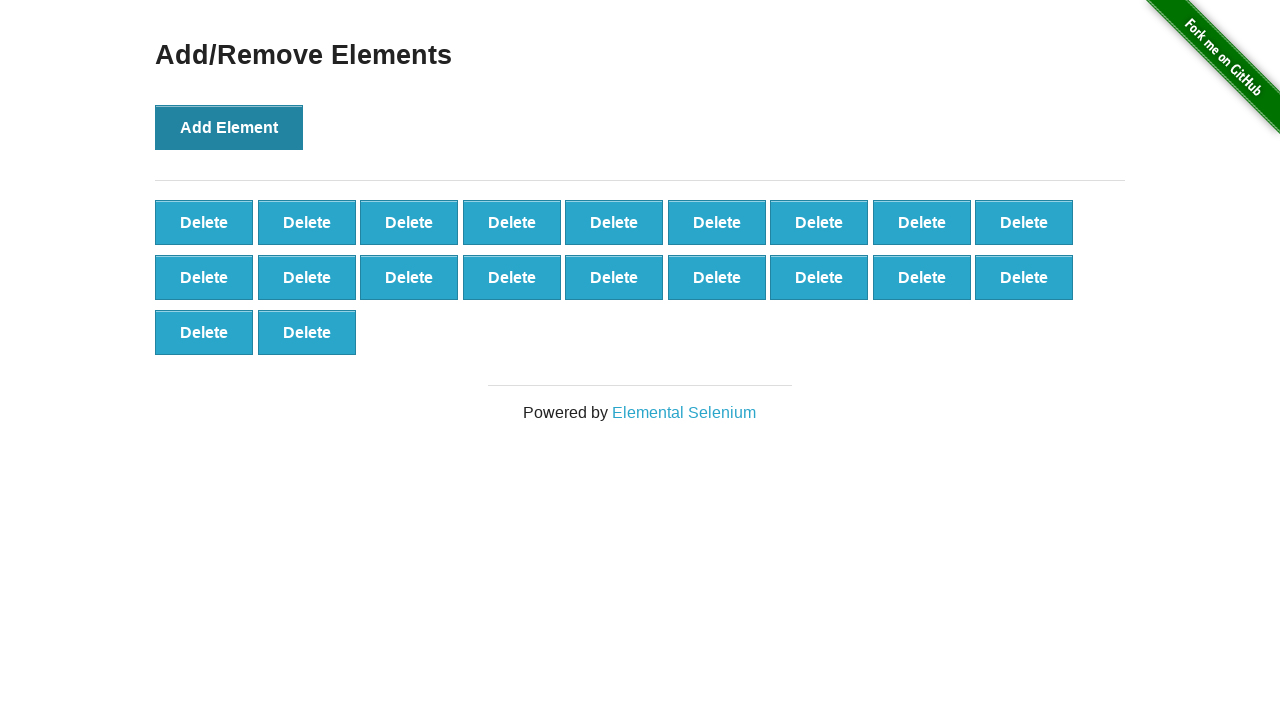

Clicked Add Element button (iteration 21/100) at (229, 127) on button[onclick='addElement()']
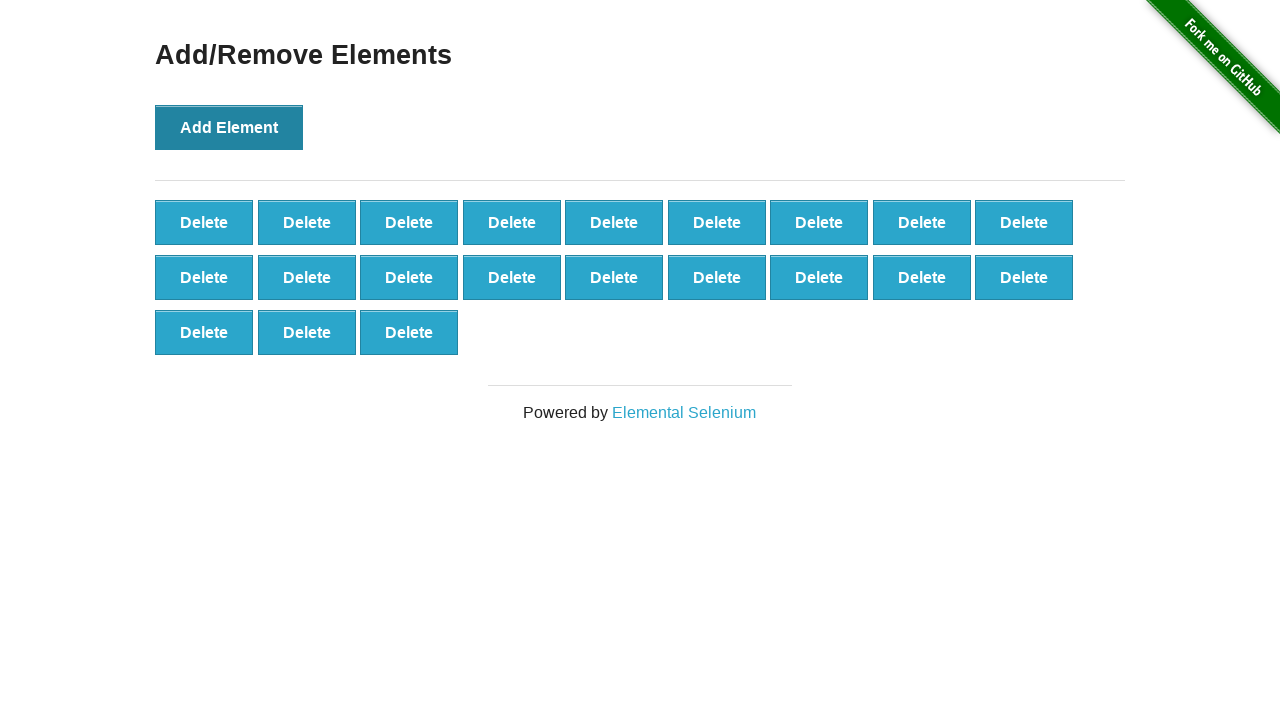

Clicked Add Element button (iteration 22/100) at (229, 127) on button[onclick='addElement()']
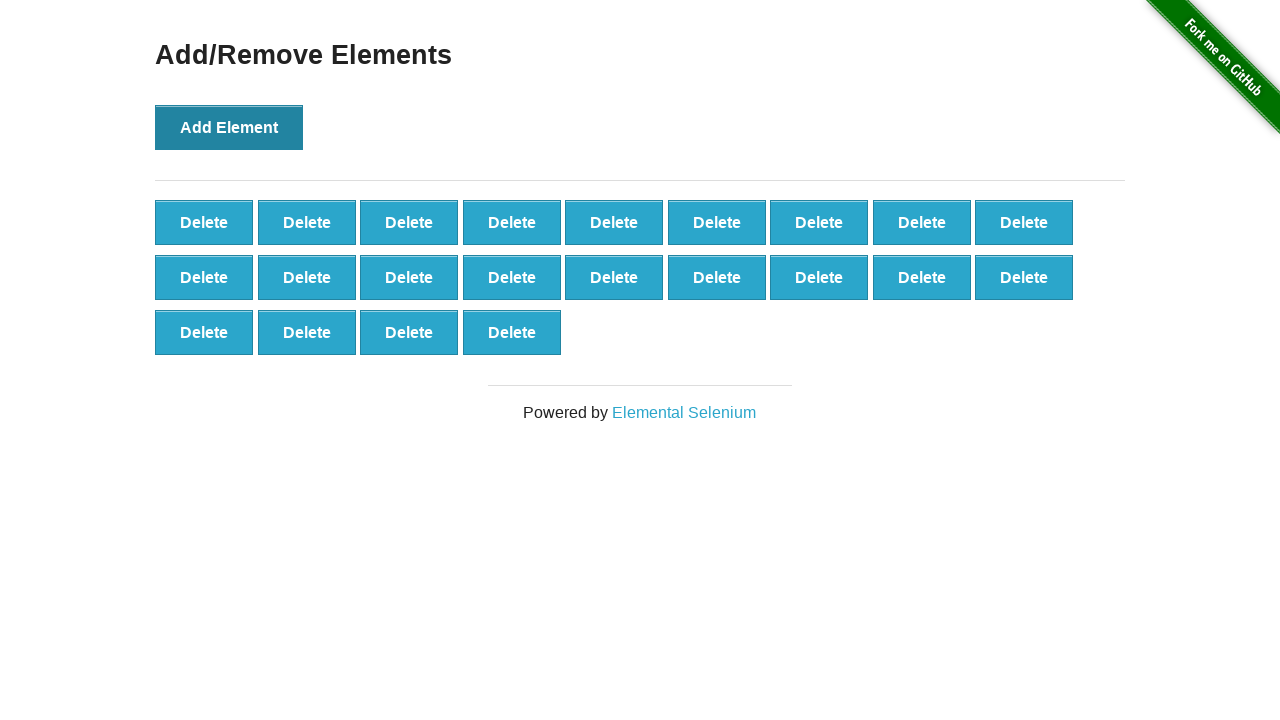

Clicked Add Element button (iteration 23/100) at (229, 127) on button[onclick='addElement()']
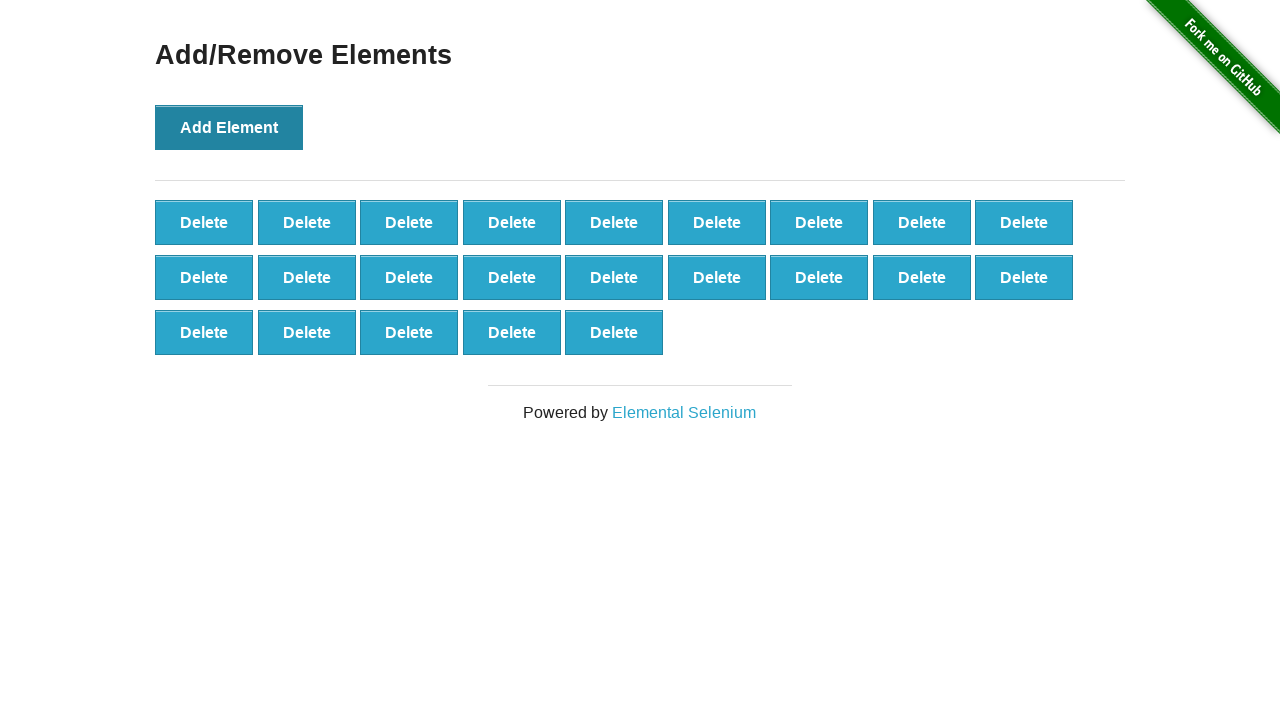

Clicked Add Element button (iteration 24/100) at (229, 127) on button[onclick='addElement()']
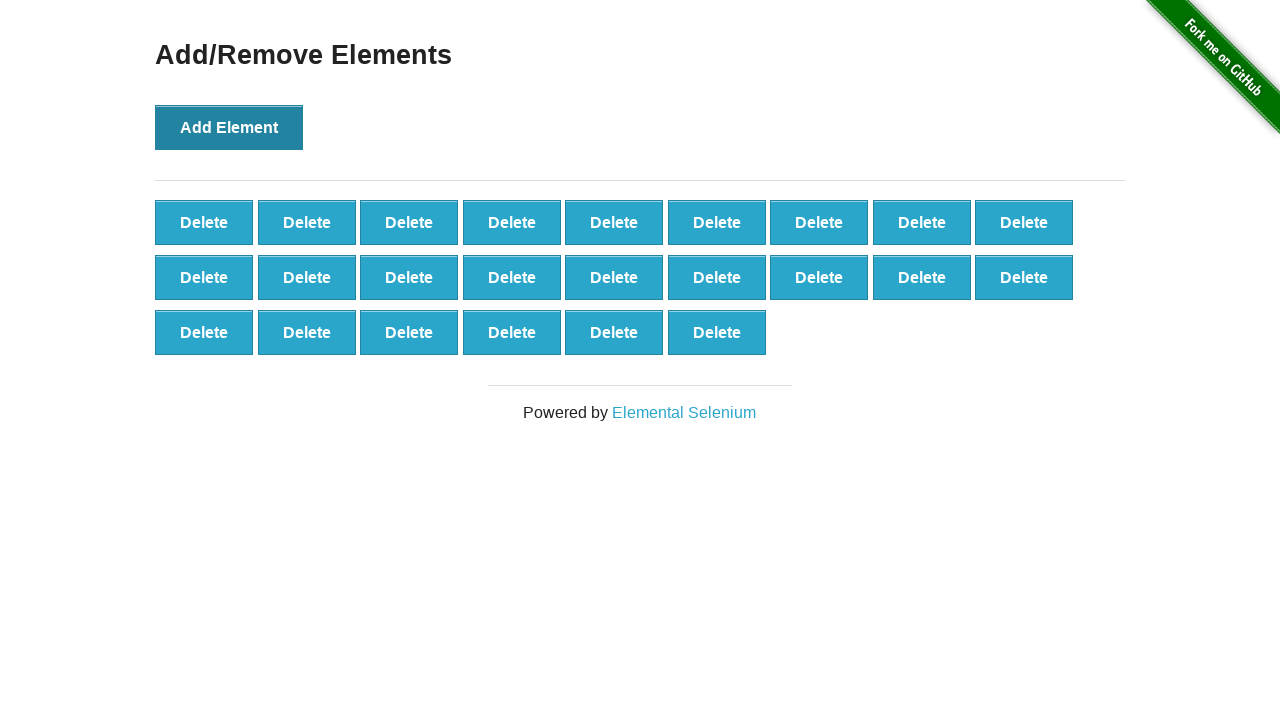

Clicked Add Element button (iteration 25/100) at (229, 127) on button[onclick='addElement()']
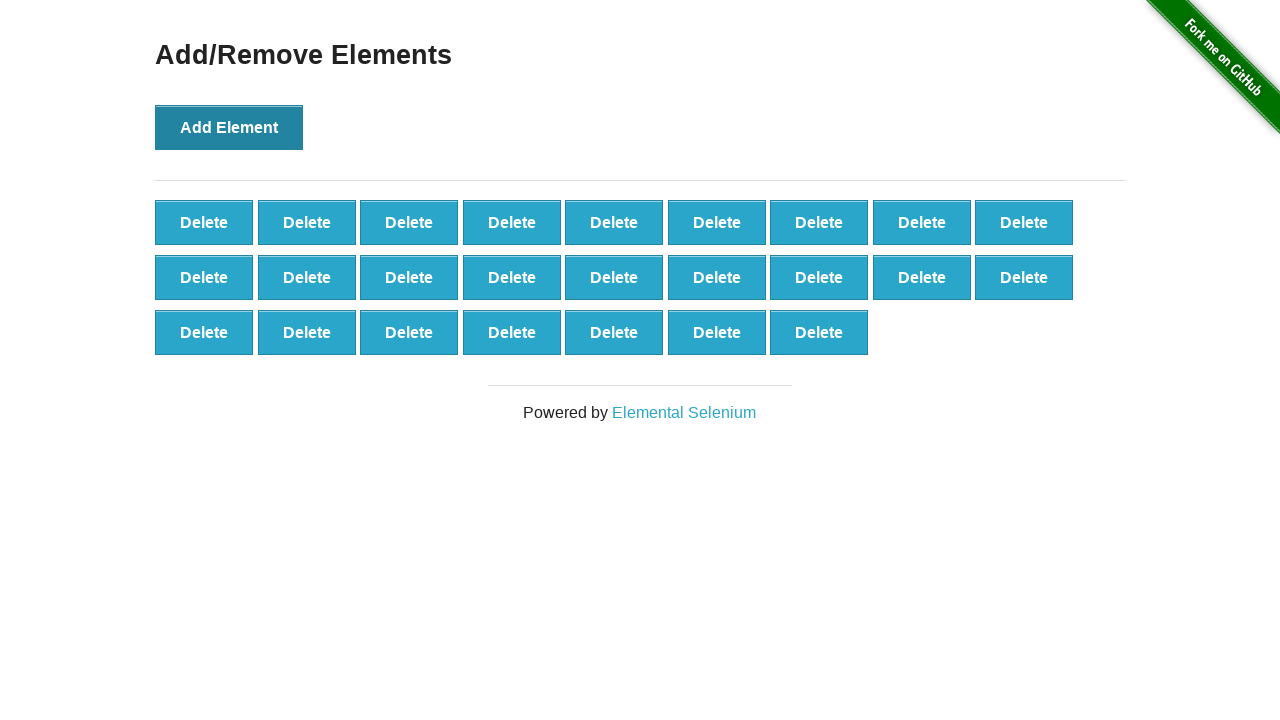

Clicked Add Element button (iteration 26/100) at (229, 127) on button[onclick='addElement()']
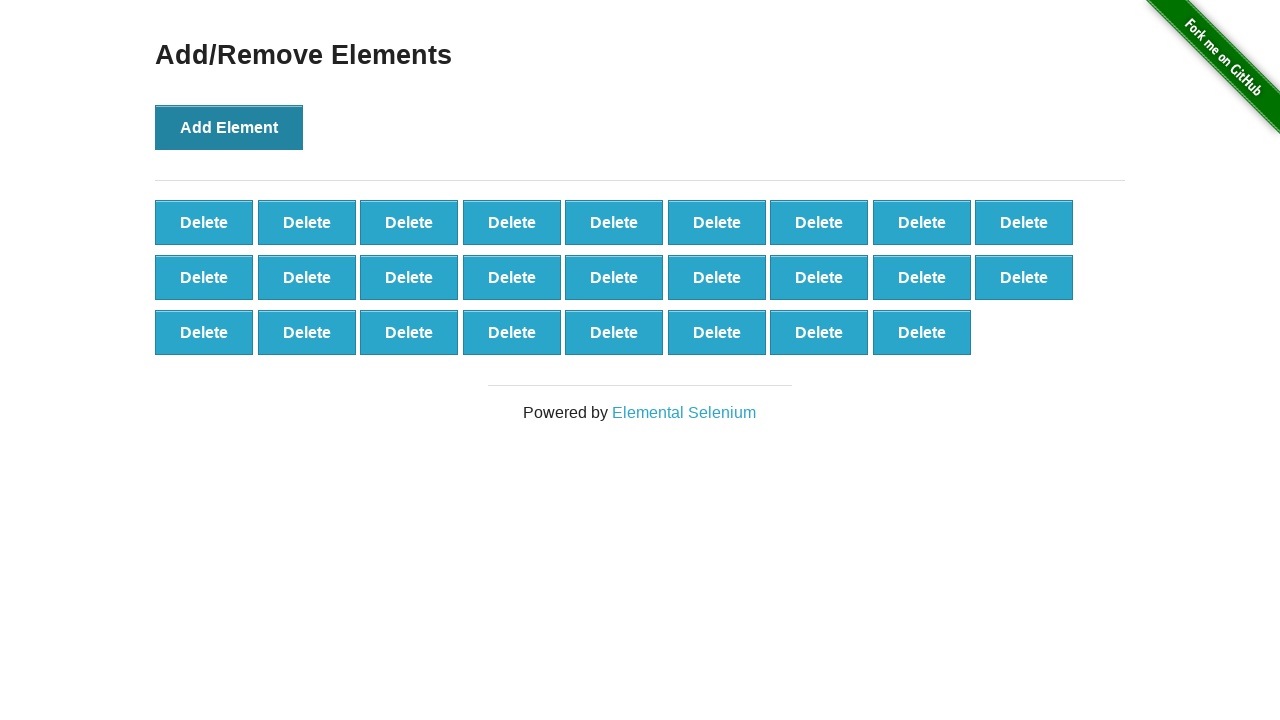

Clicked Add Element button (iteration 27/100) at (229, 127) on button[onclick='addElement()']
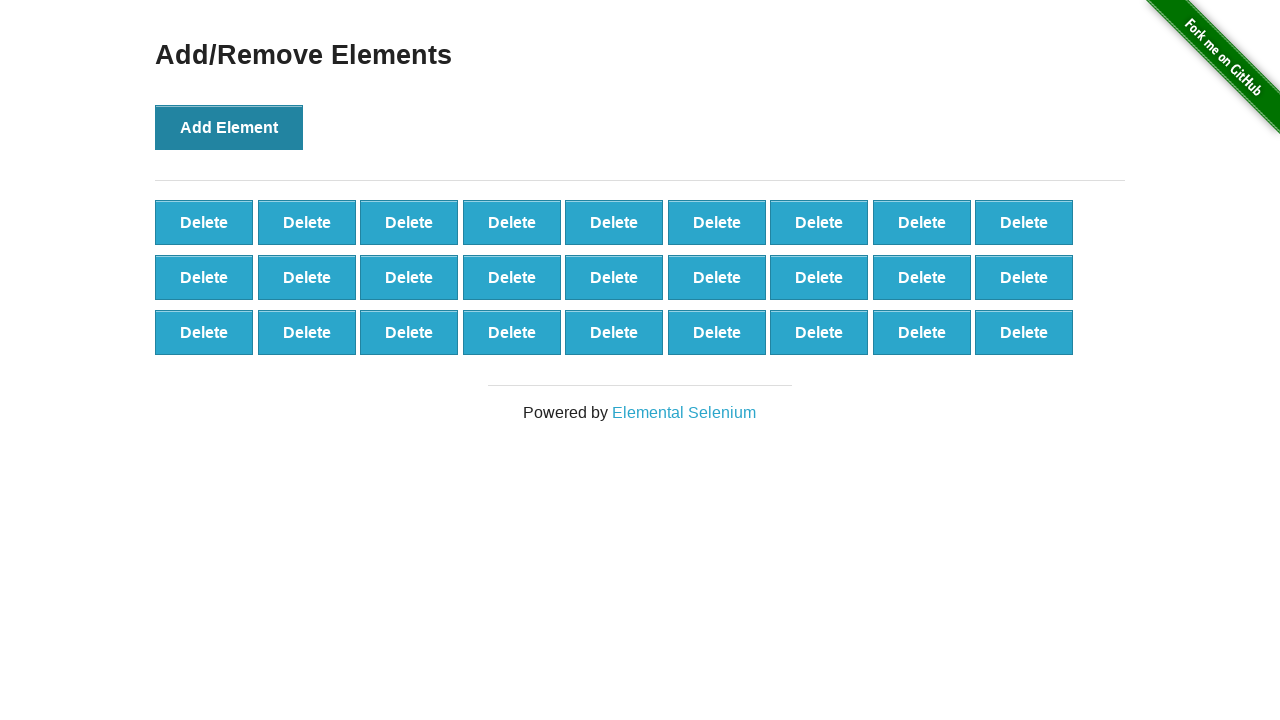

Clicked Add Element button (iteration 28/100) at (229, 127) on button[onclick='addElement()']
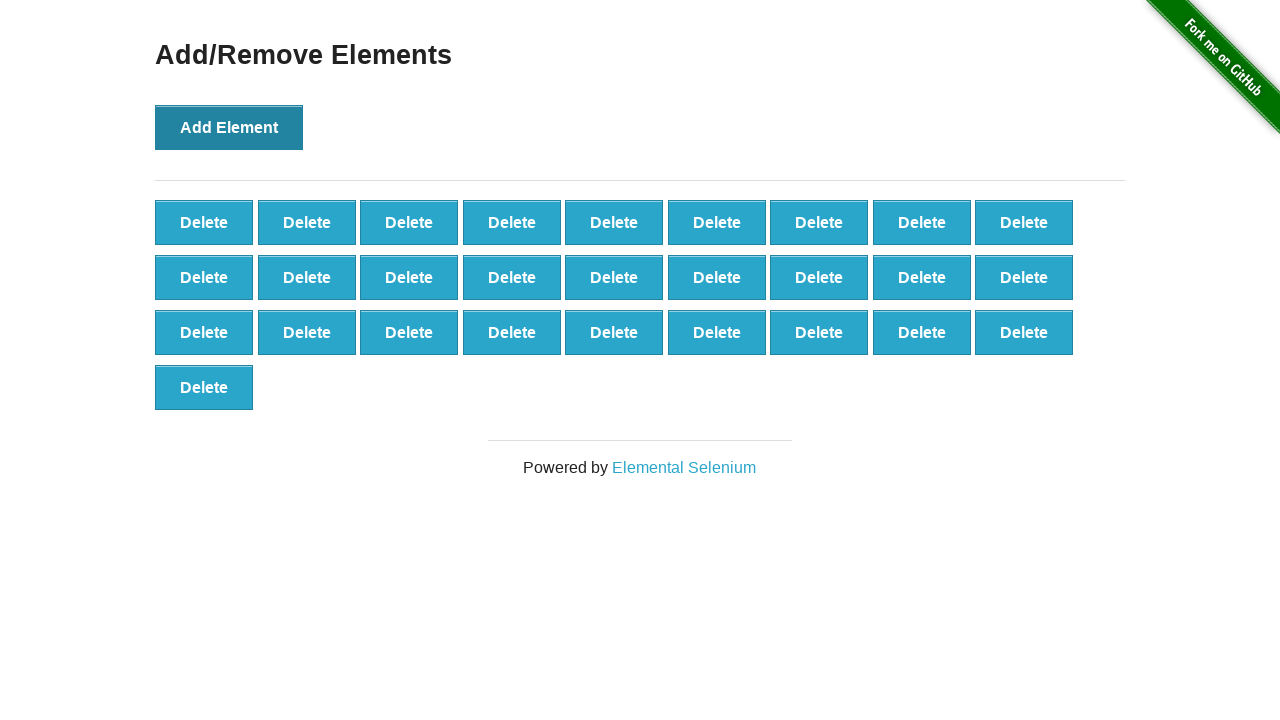

Clicked Add Element button (iteration 29/100) at (229, 127) on button[onclick='addElement()']
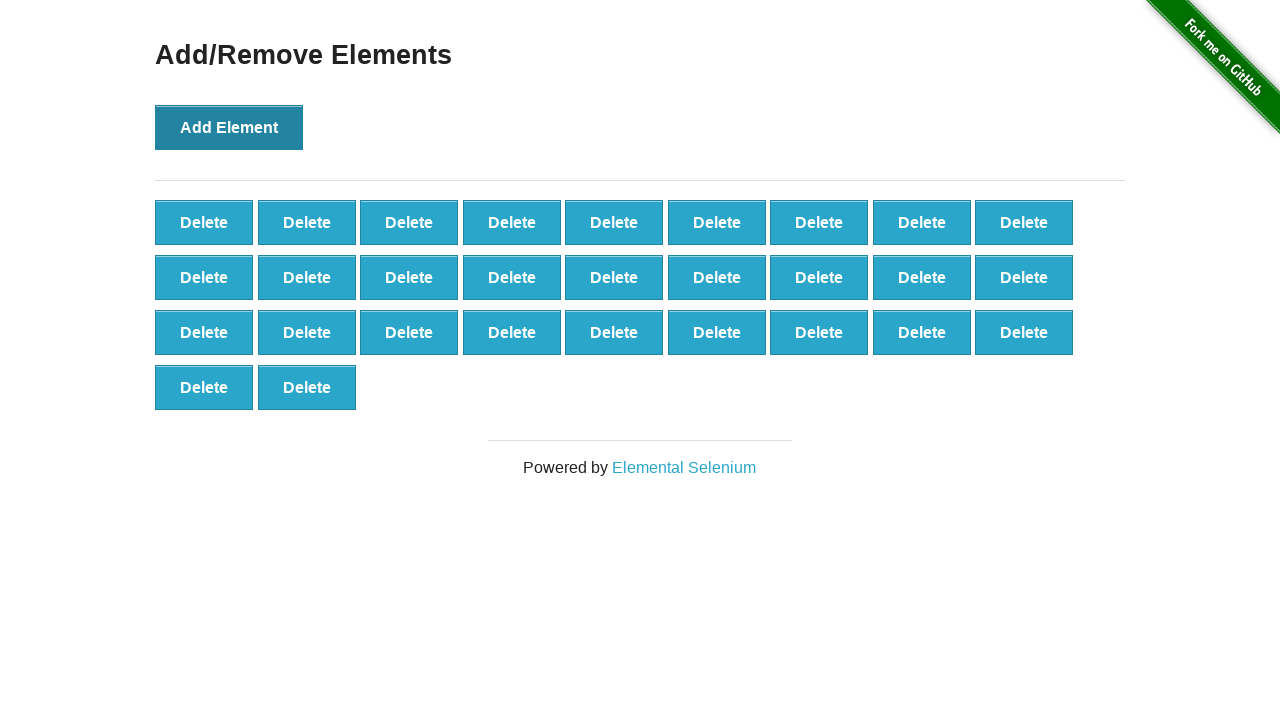

Clicked Add Element button (iteration 30/100) at (229, 127) on button[onclick='addElement()']
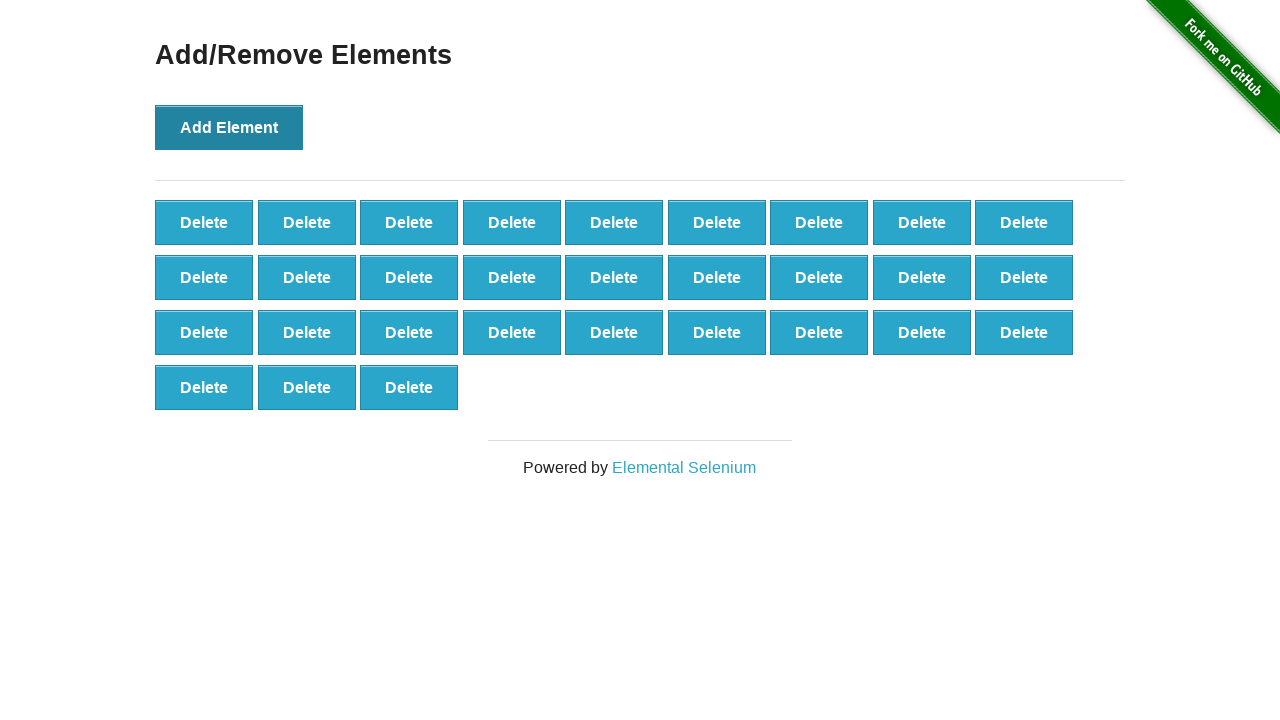

Clicked Add Element button (iteration 31/100) at (229, 127) on button[onclick='addElement()']
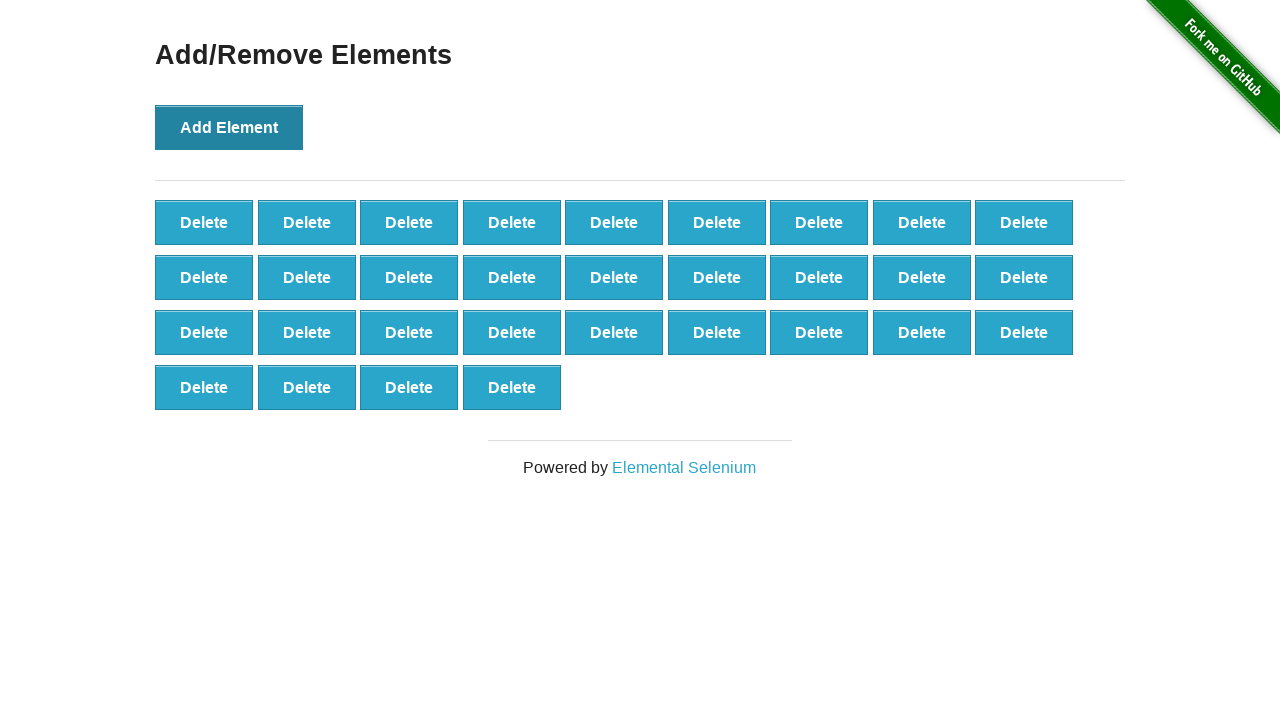

Clicked Add Element button (iteration 32/100) at (229, 127) on button[onclick='addElement()']
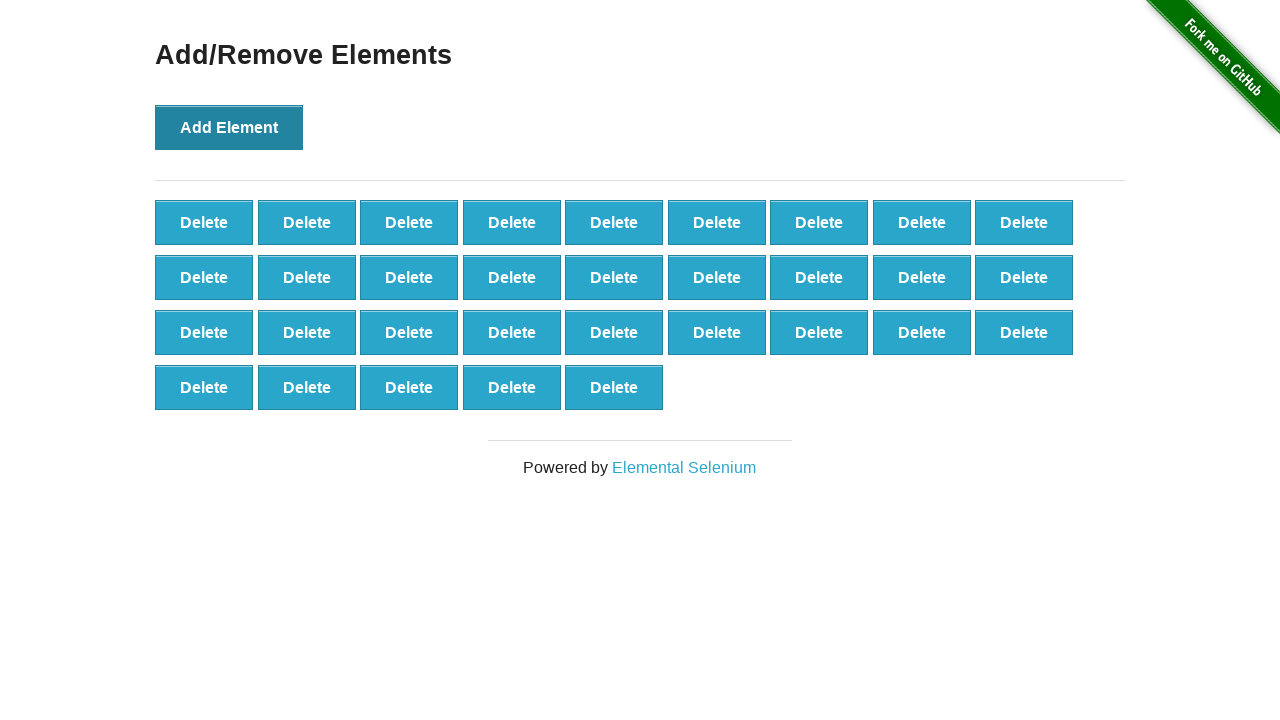

Clicked Add Element button (iteration 33/100) at (229, 127) on button[onclick='addElement()']
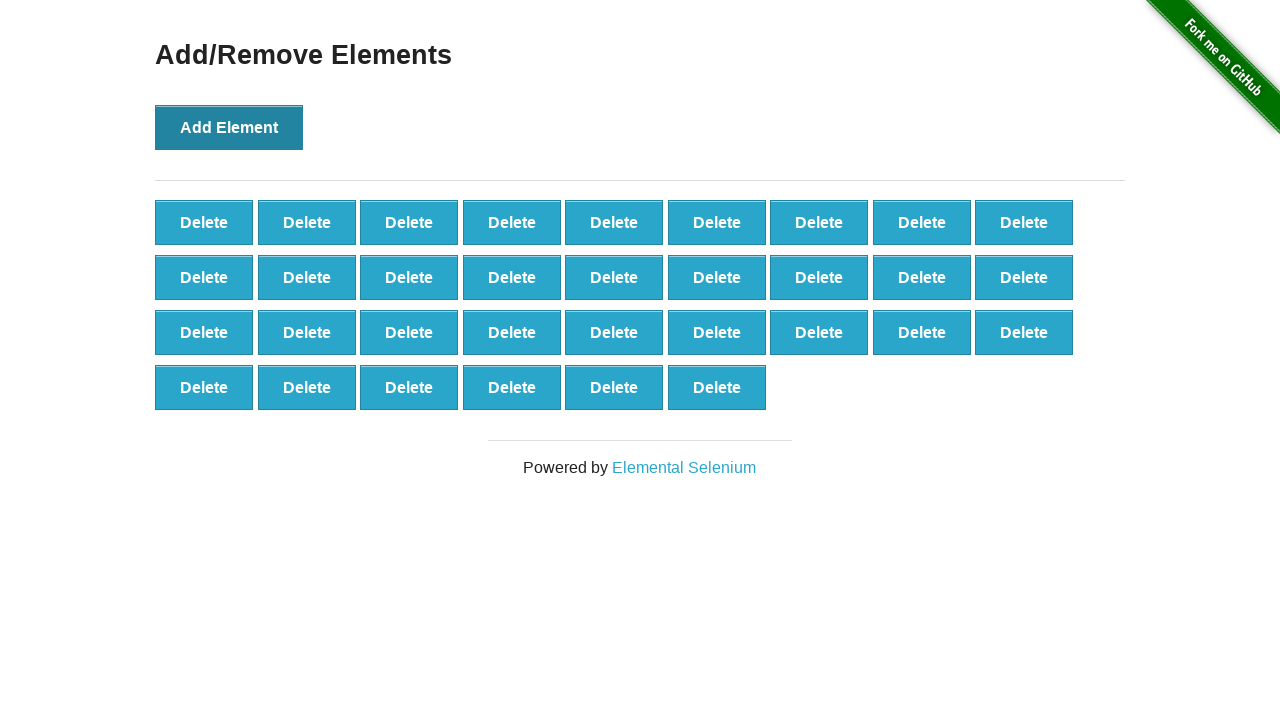

Clicked Add Element button (iteration 34/100) at (229, 127) on button[onclick='addElement()']
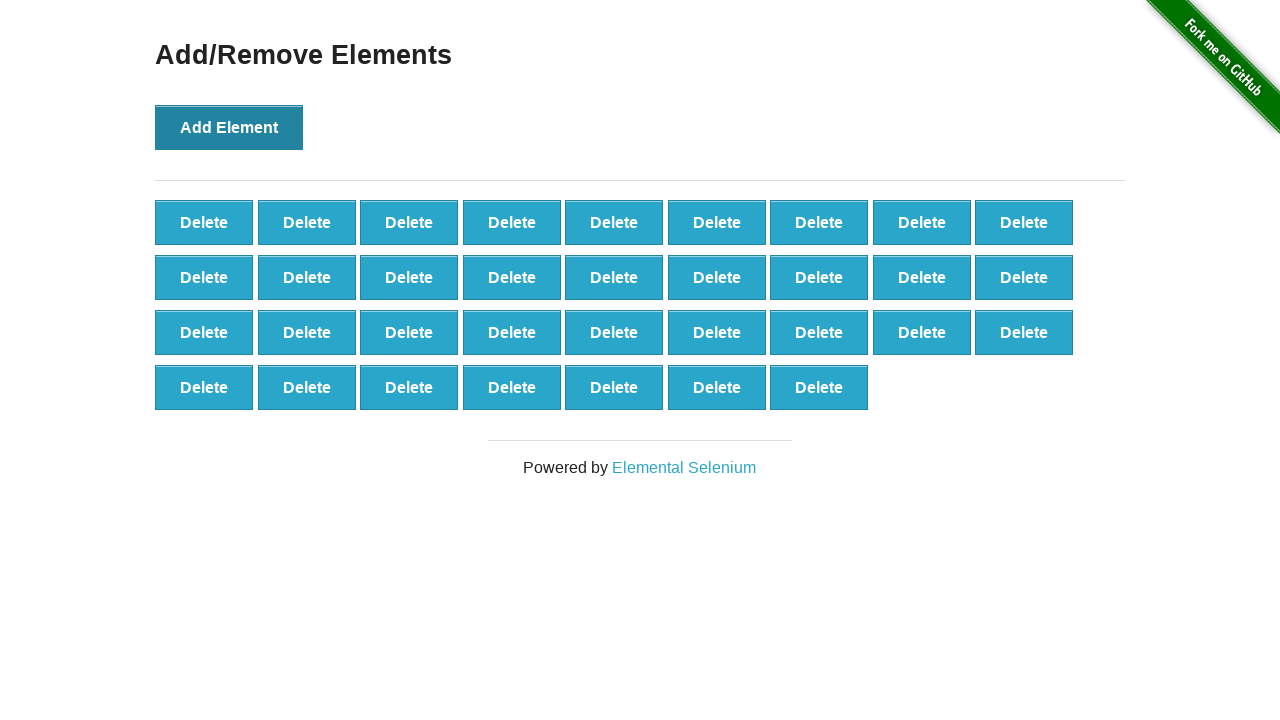

Clicked Add Element button (iteration 35/100) at (229, 127) on button[onclick='addElement()']
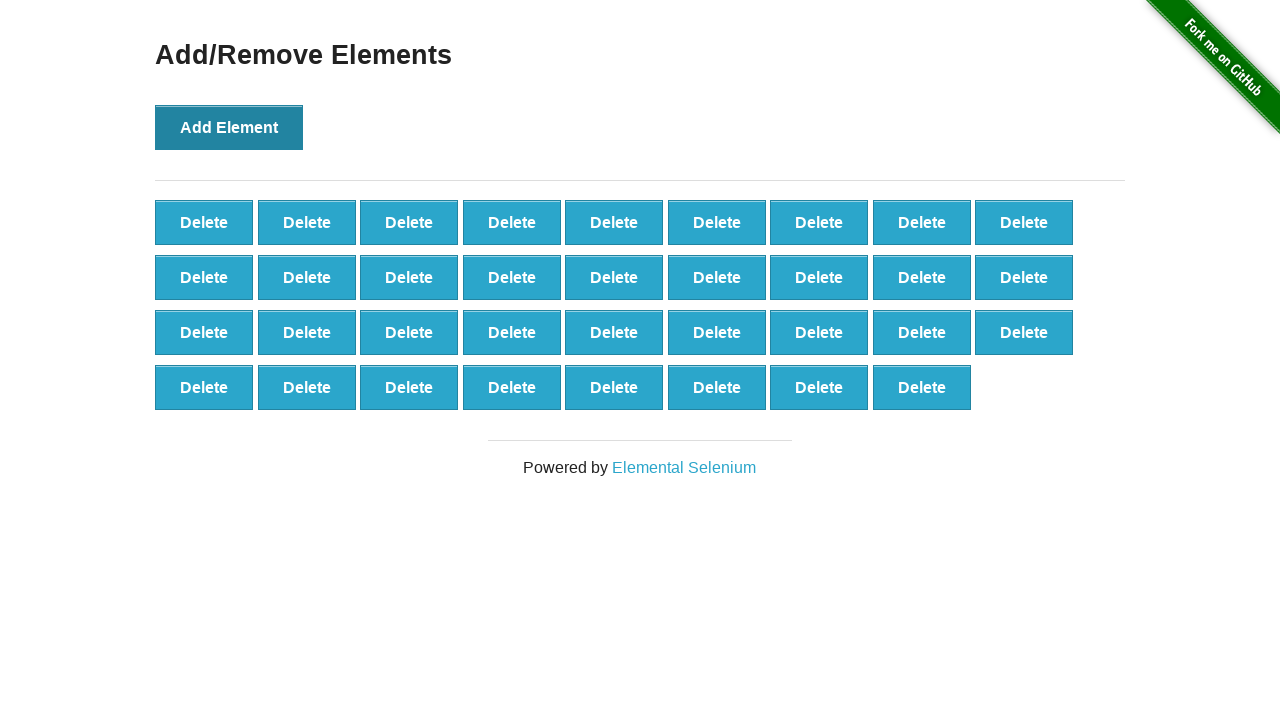

Clicked Add Element button (iteration 36/100) at (229, 127) on button[onclick='addElement()']
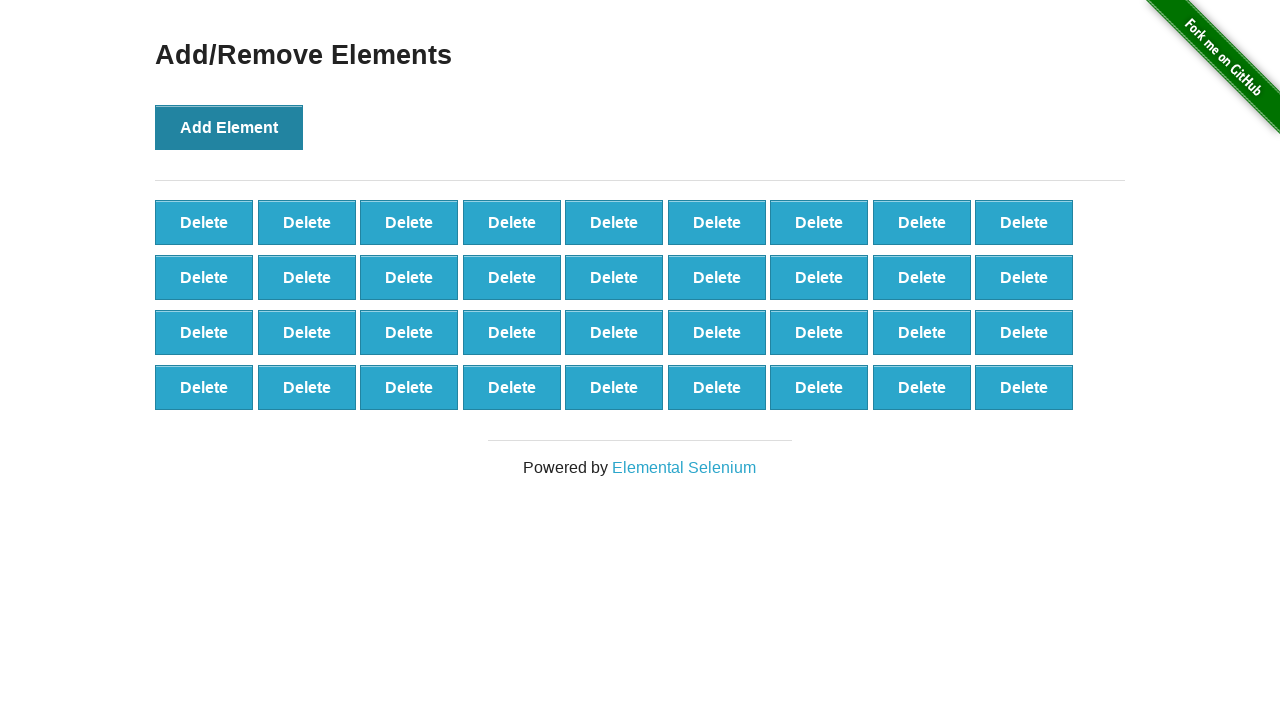

Clicked Add Element button (iteration 37/100) at (229, 127) on button[onclick='addElement()']
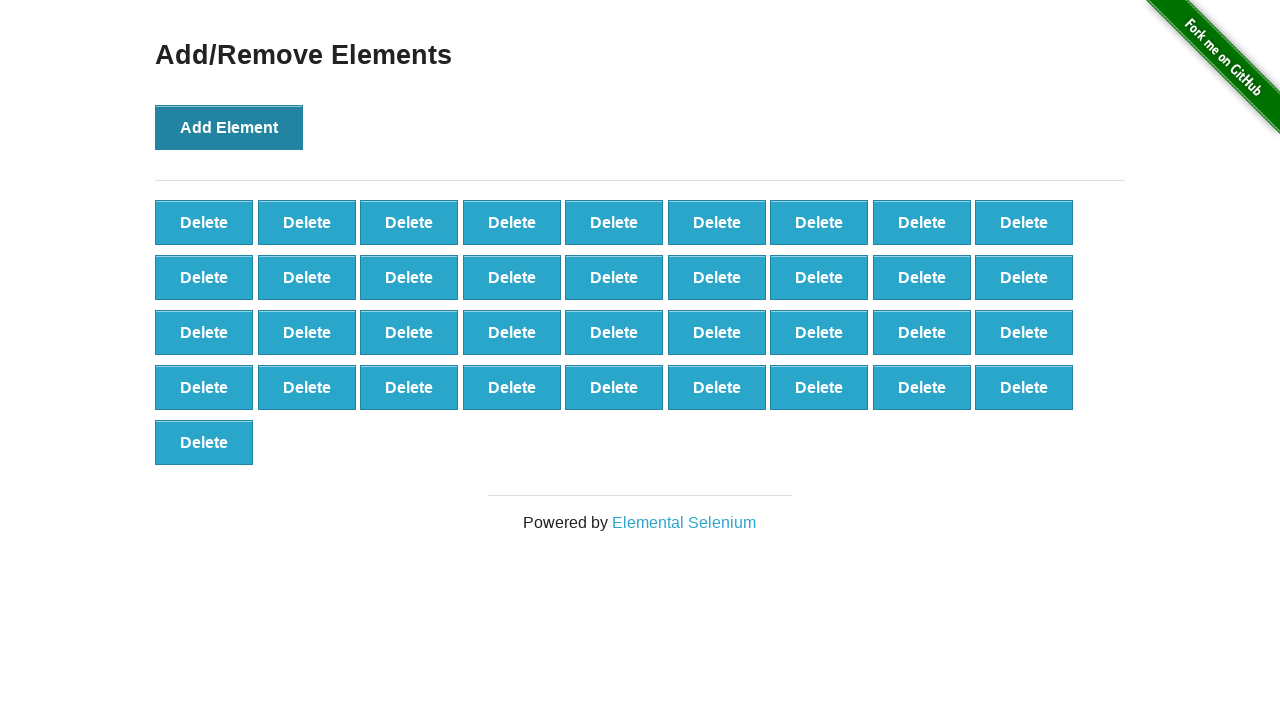

Clicked Add Element button (iteration 38/100) at (229, 127) on button[onclick='addElement()']
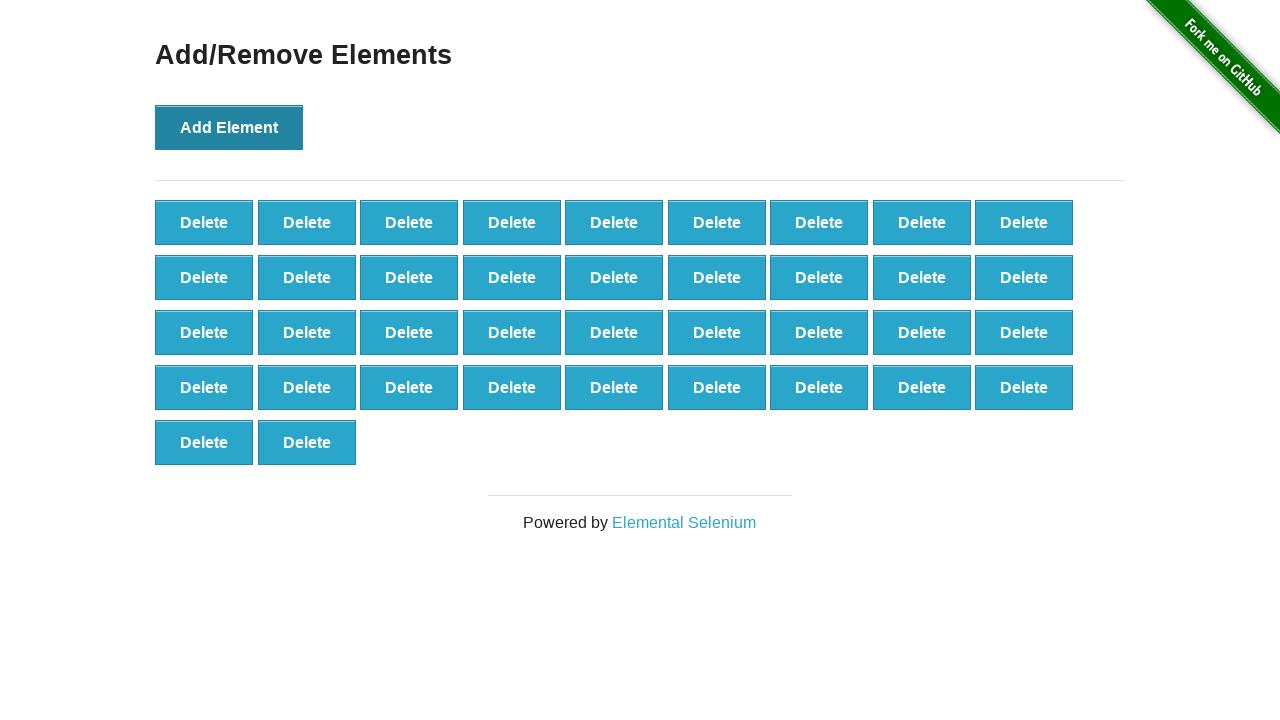

Clicked Add Element button (iteration 39/100) at (229, 127) on button[onclick='addElement()']
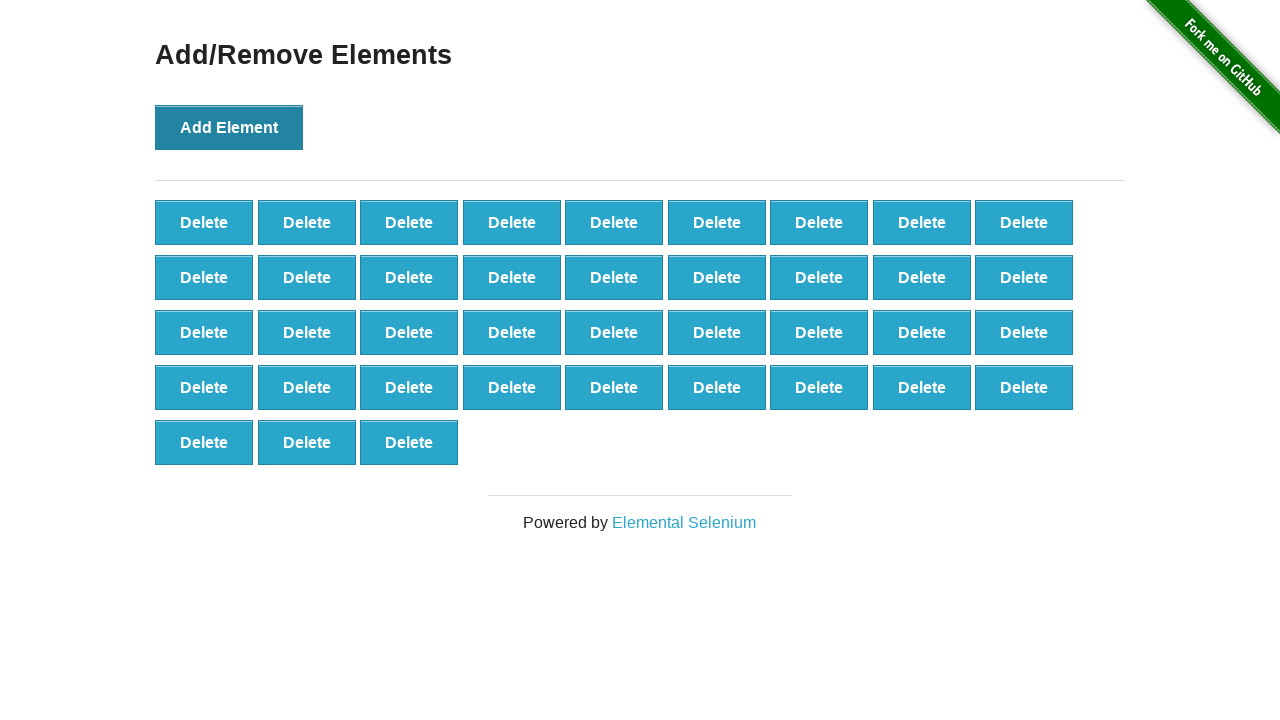

Clicked Add Element button (iteration 40/100) at (229, 127) on button[onclick='addElement()']
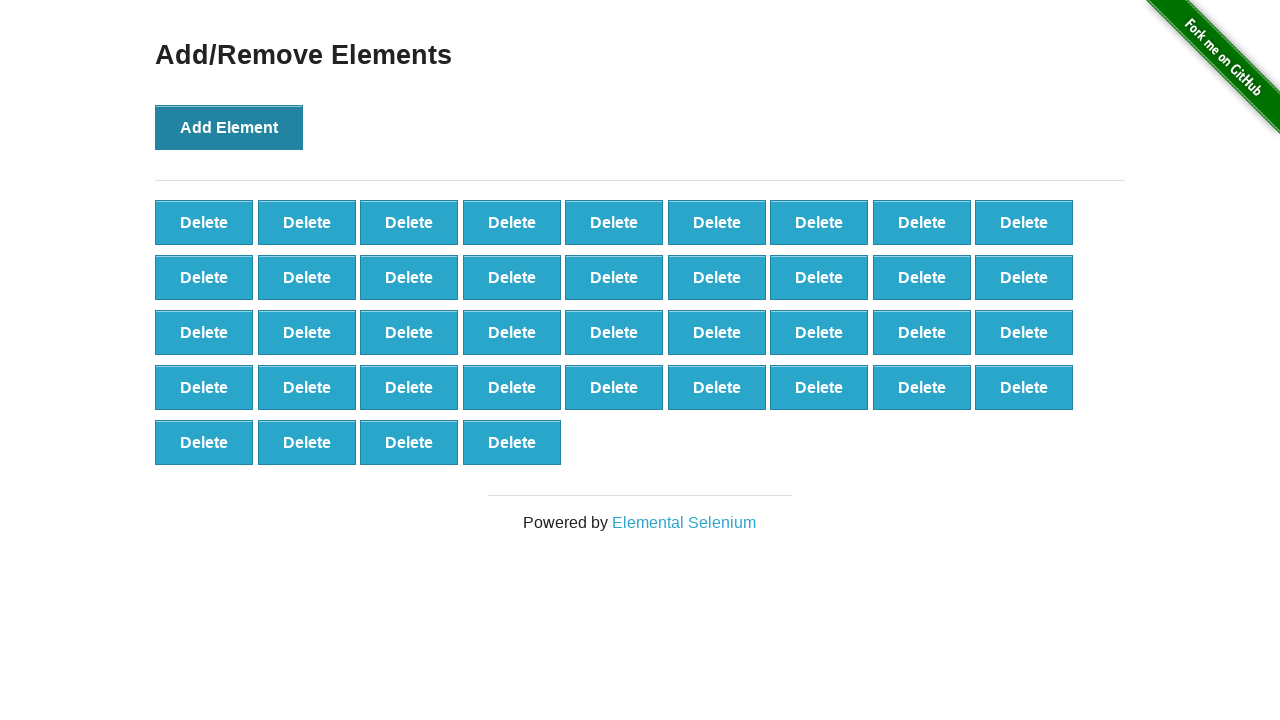

Clicked Add Element button (iteration 41/100) at (229, 127) on button[onclick='addElement()']
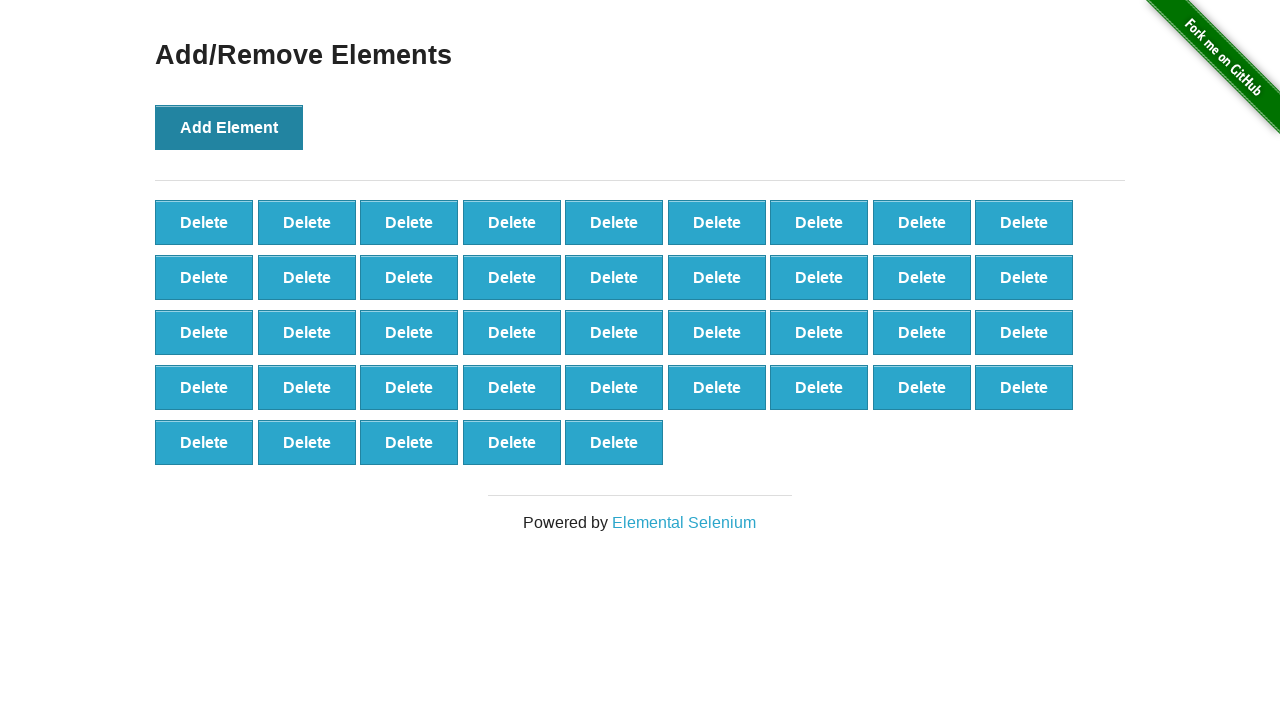

Clicked Add Element button (iteration 42/100) at (229, 127) on button[onclick='addElement()']
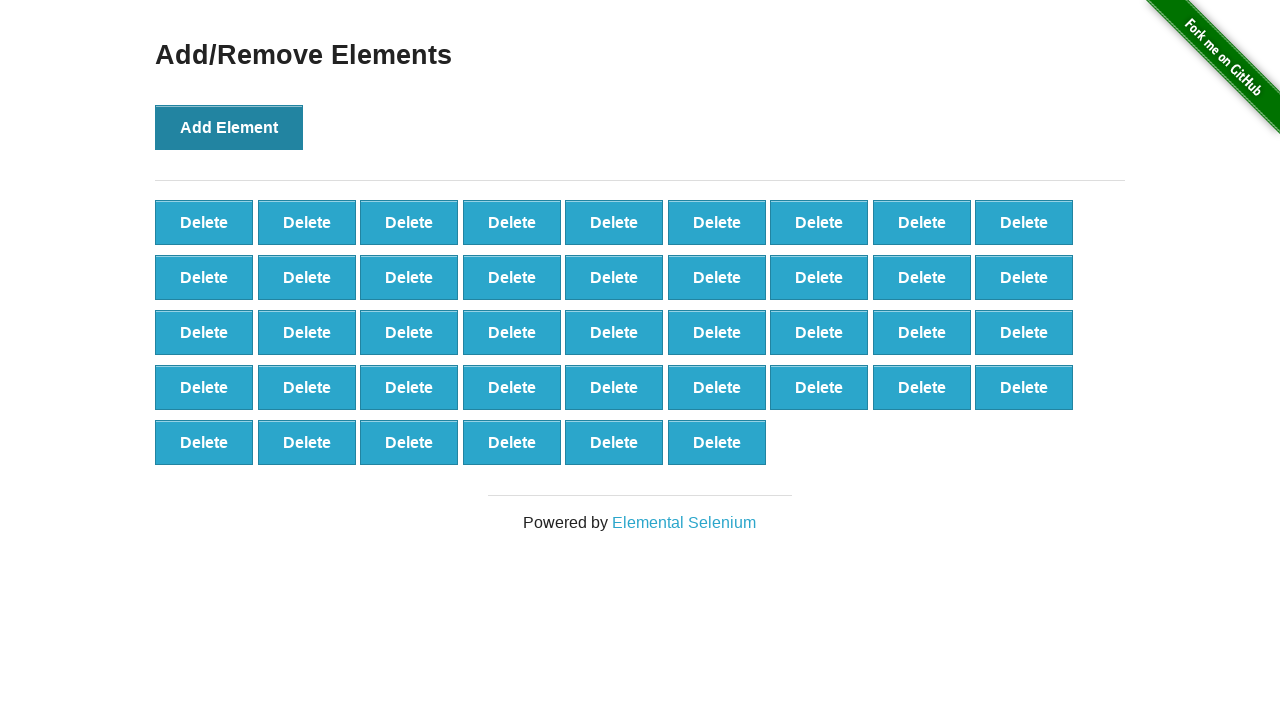

Clicked Add Element button (iteration 43/100) at (229, 127) on button[onclick='addElement()']
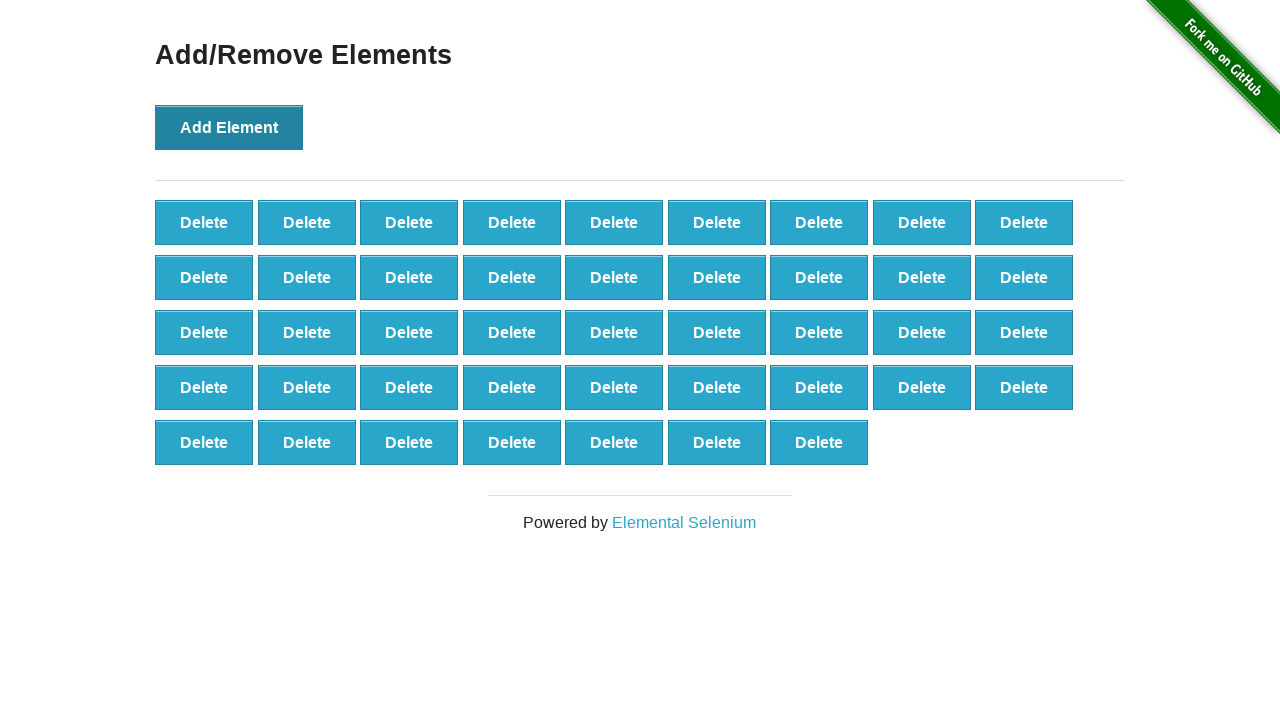

Clicked Add Element button (iteration 44/100) at (229, 127) on button[onclick='addElement()']
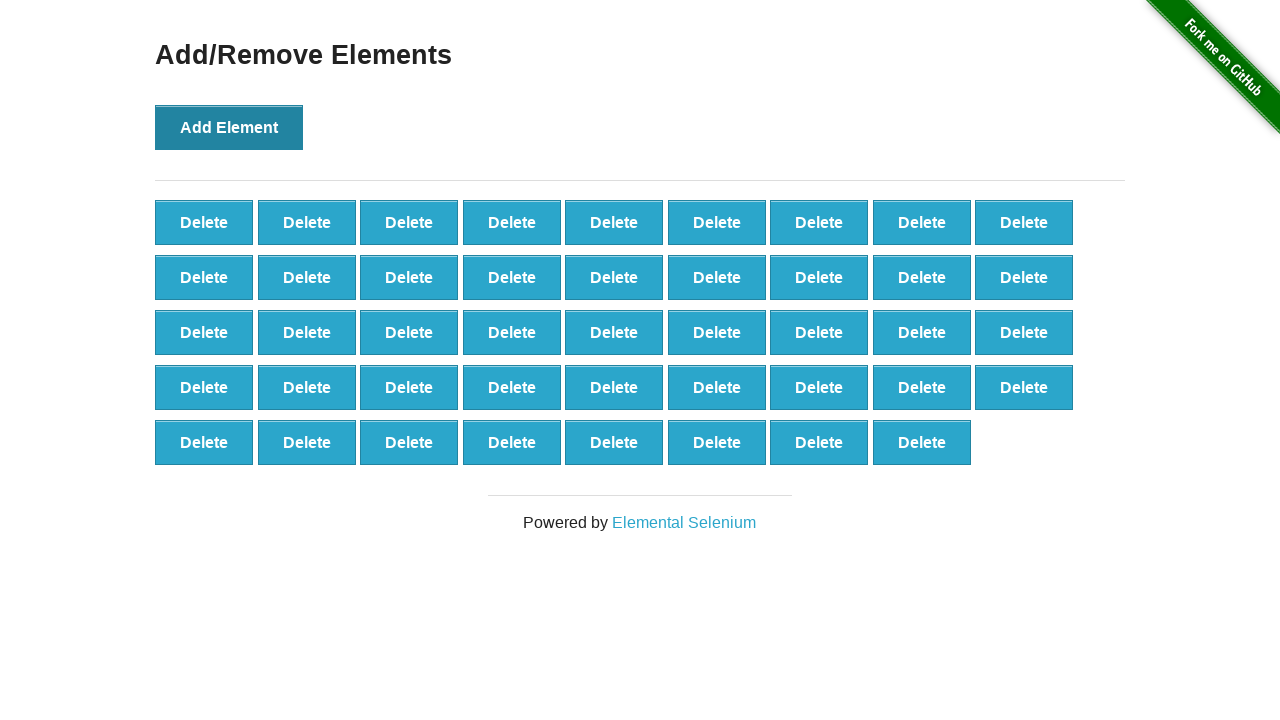

Clicked Add Element button (iteration 45/100) at (229, 127) on button[onclick='addElement()']
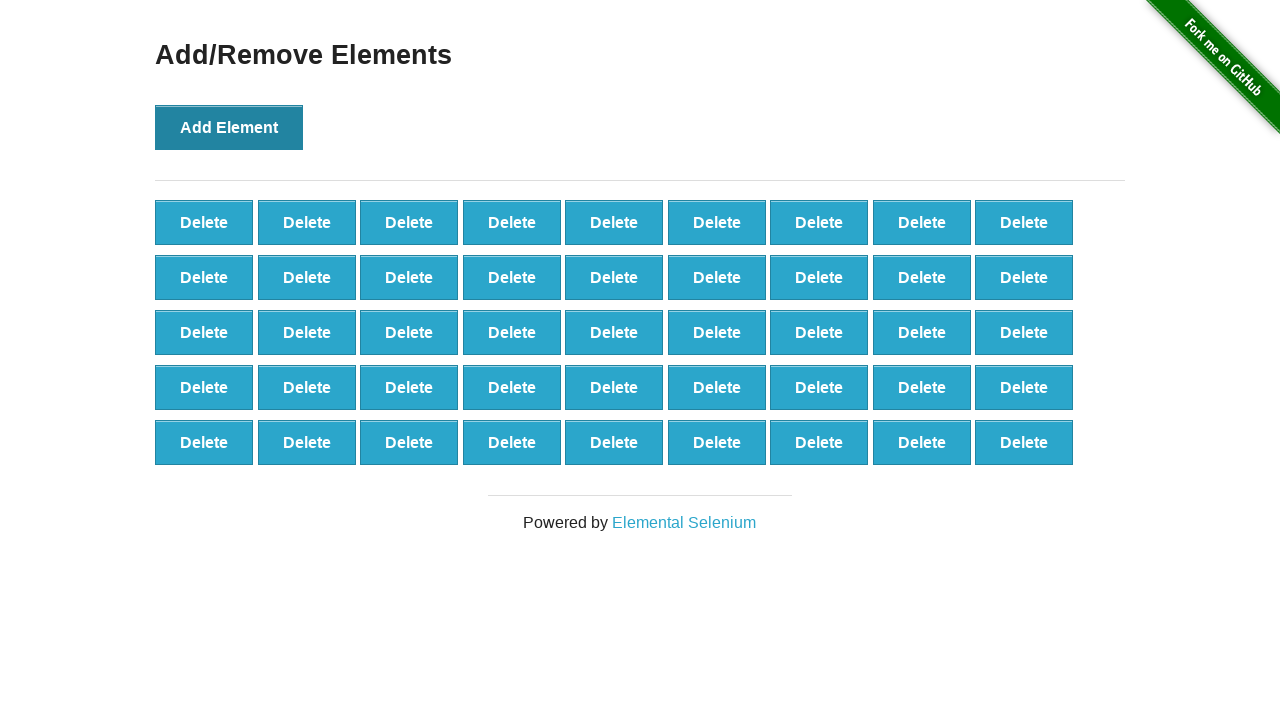

Clicked Add Element button (iteration 46/100) at (229, 127) on button[onclick='addElement()']
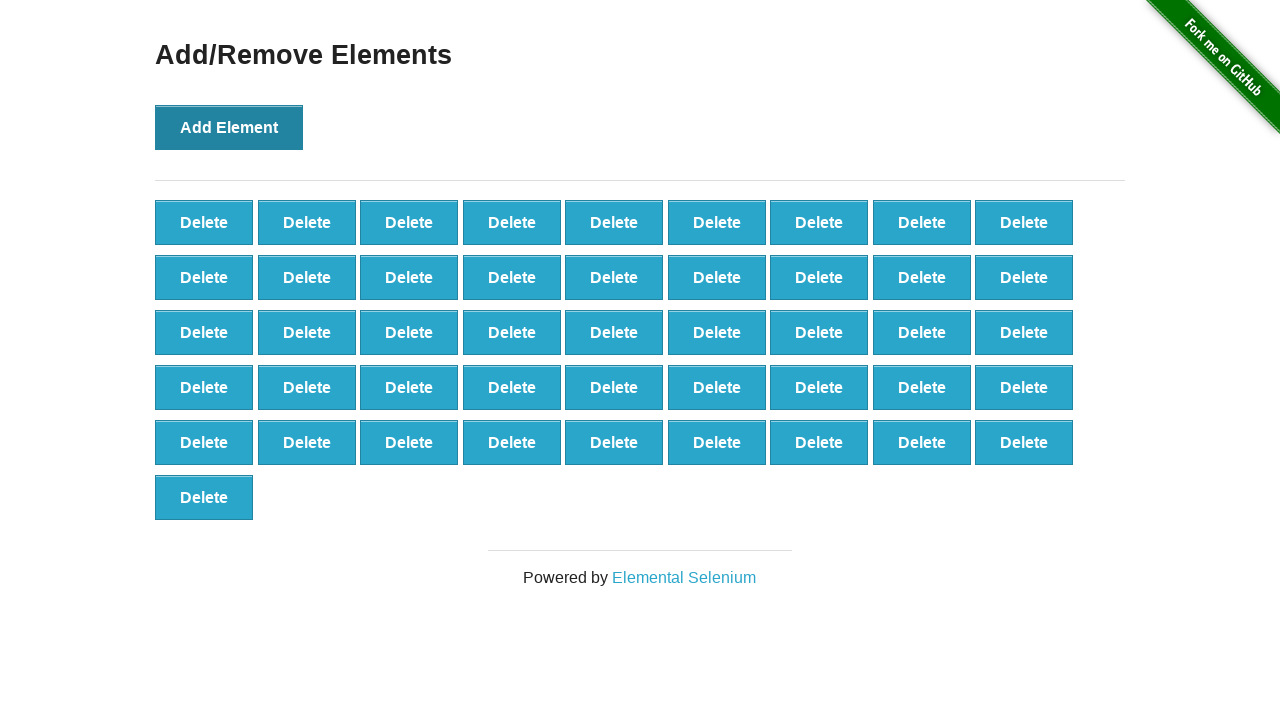

Clicked Add Element button (iteration 47/100) at (229, 127) on button[onclick='addElement()']
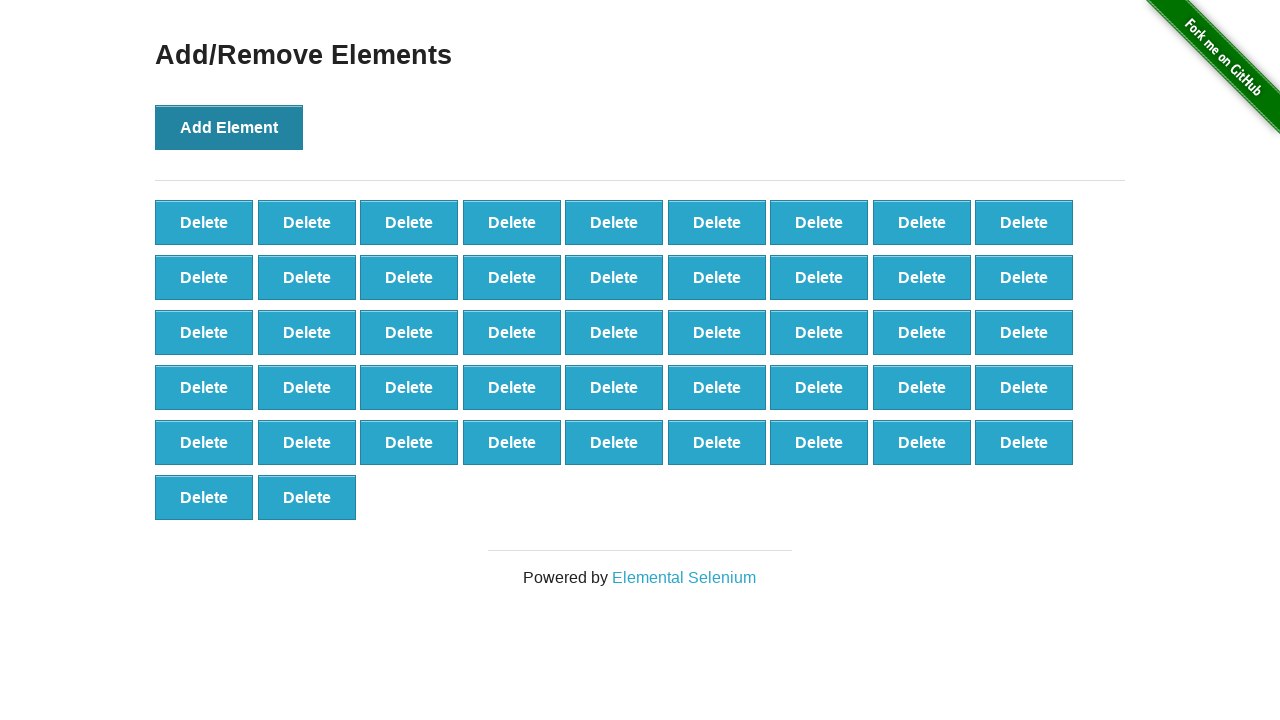

Clicked Add Element button (iteration 48/100) at (229, 127) on button[onclick='addElement()']
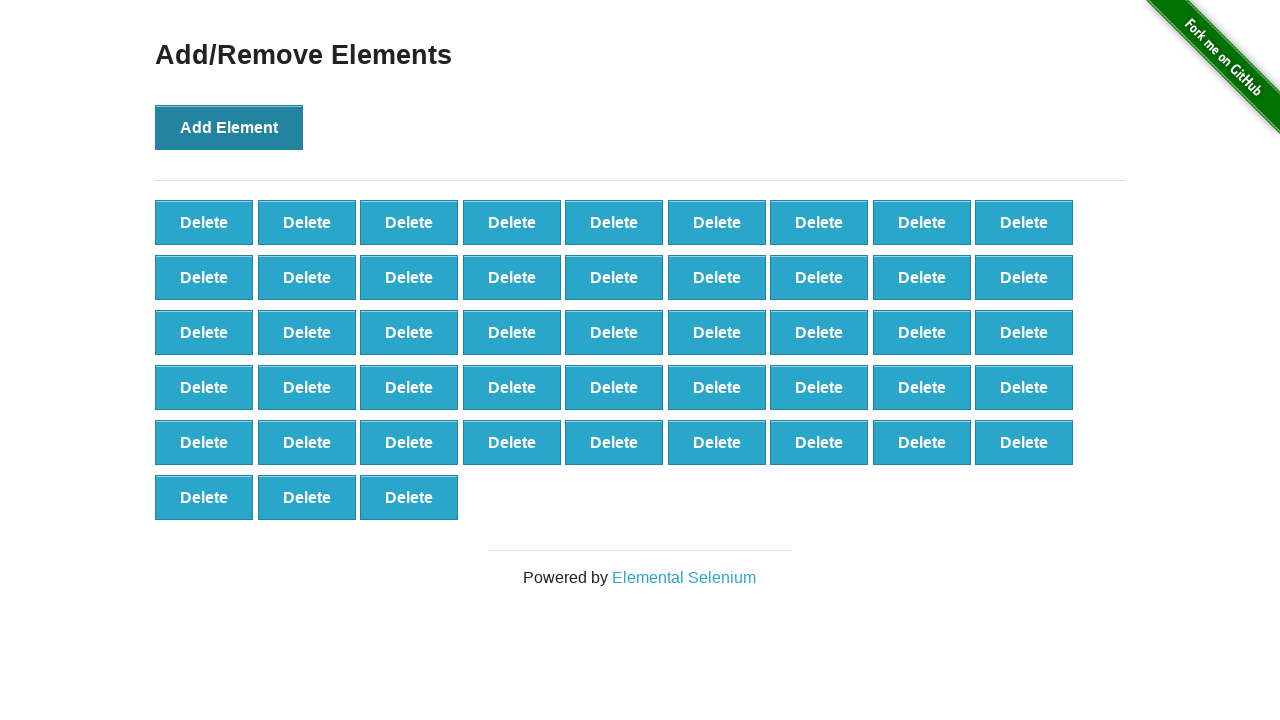

Clicked Add Element button (iteration 49/100) at (229, 127) on button[onclick='addElement()']
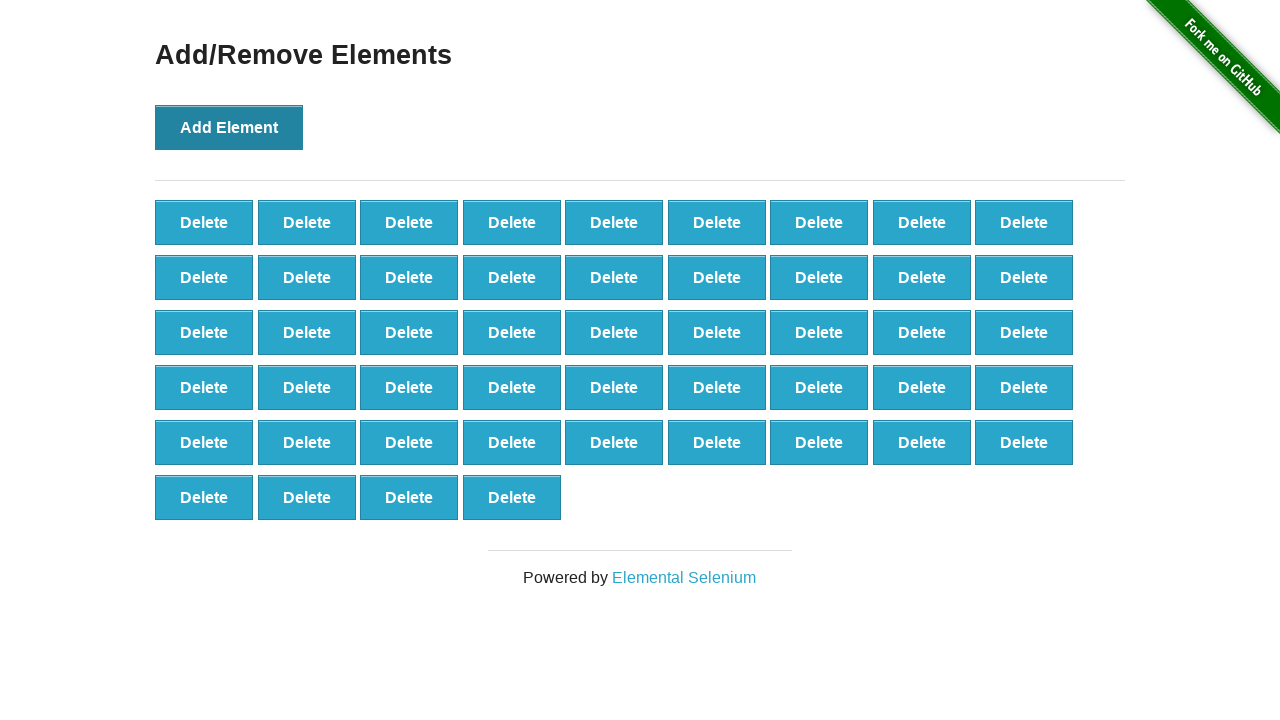

Clicked Add Element button (iteration 50/100) at (229, 127) on button[onclick='addElement()']
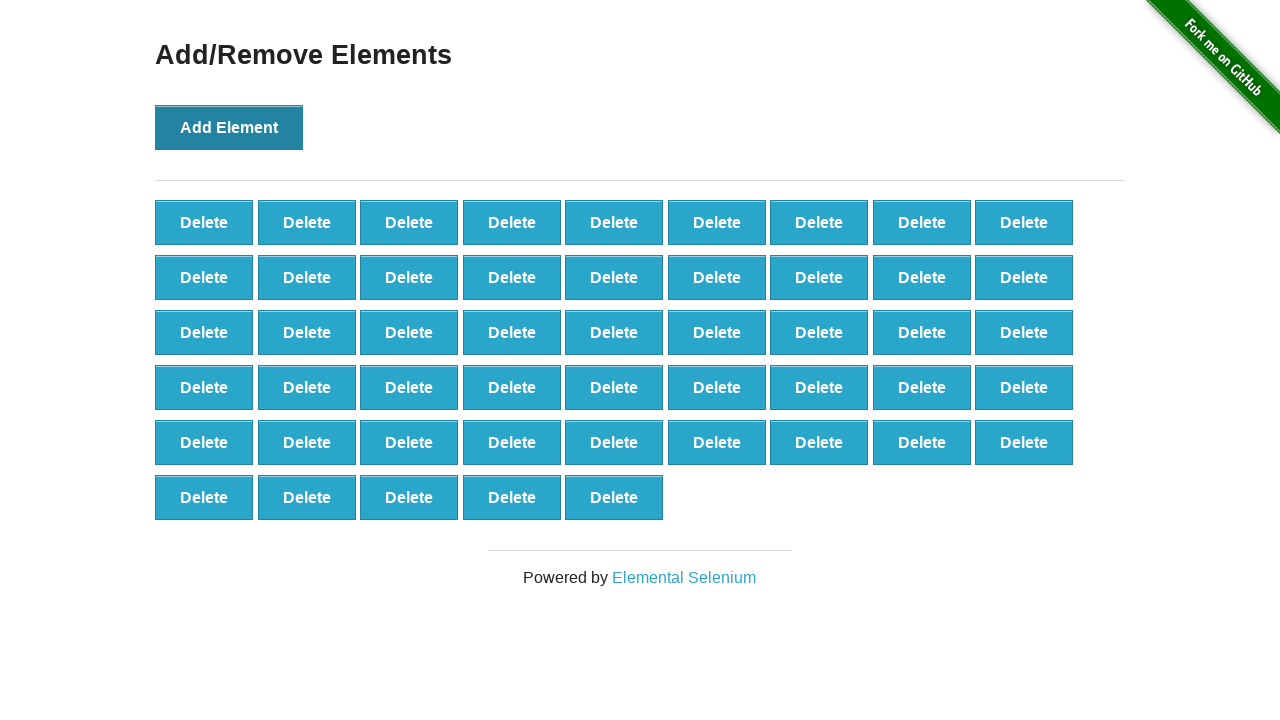

Clicked Add Element button (iteration 51/100) at (229, 127) on button[onclick='addElement()']
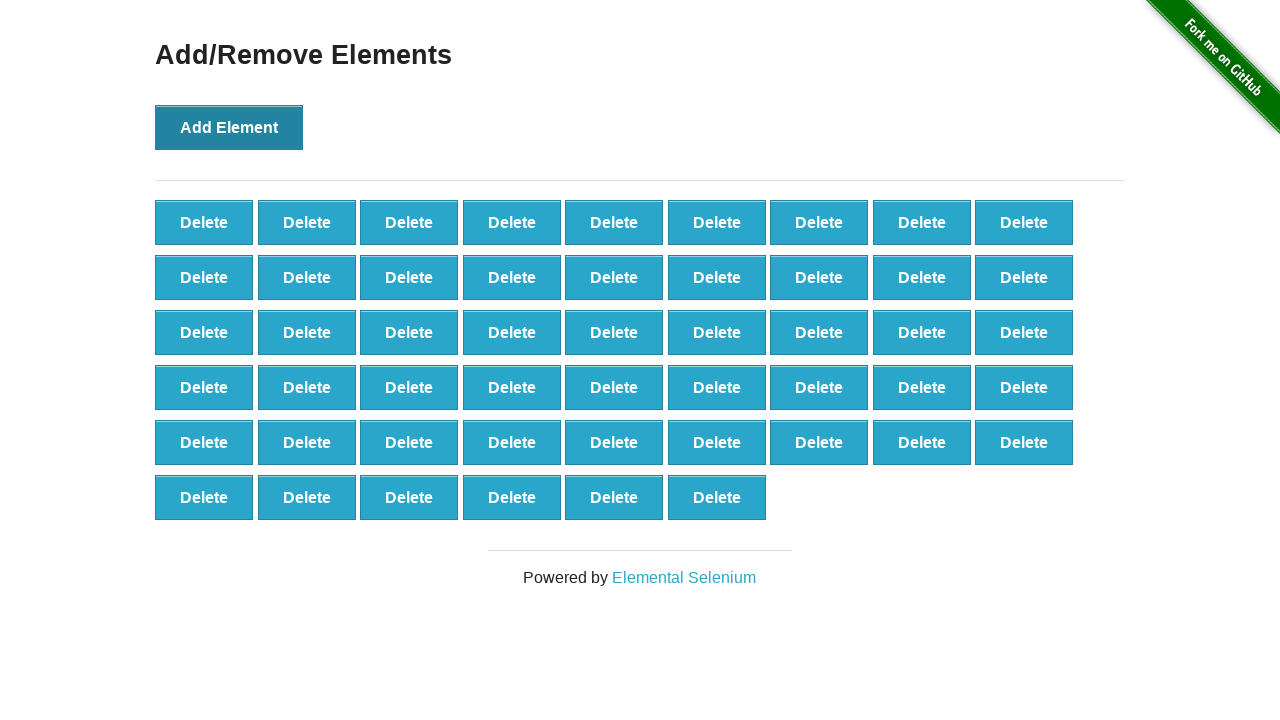

Clicked Add Element button (iteration 52/100) at (229, 127) on button[onclick='addElement()']
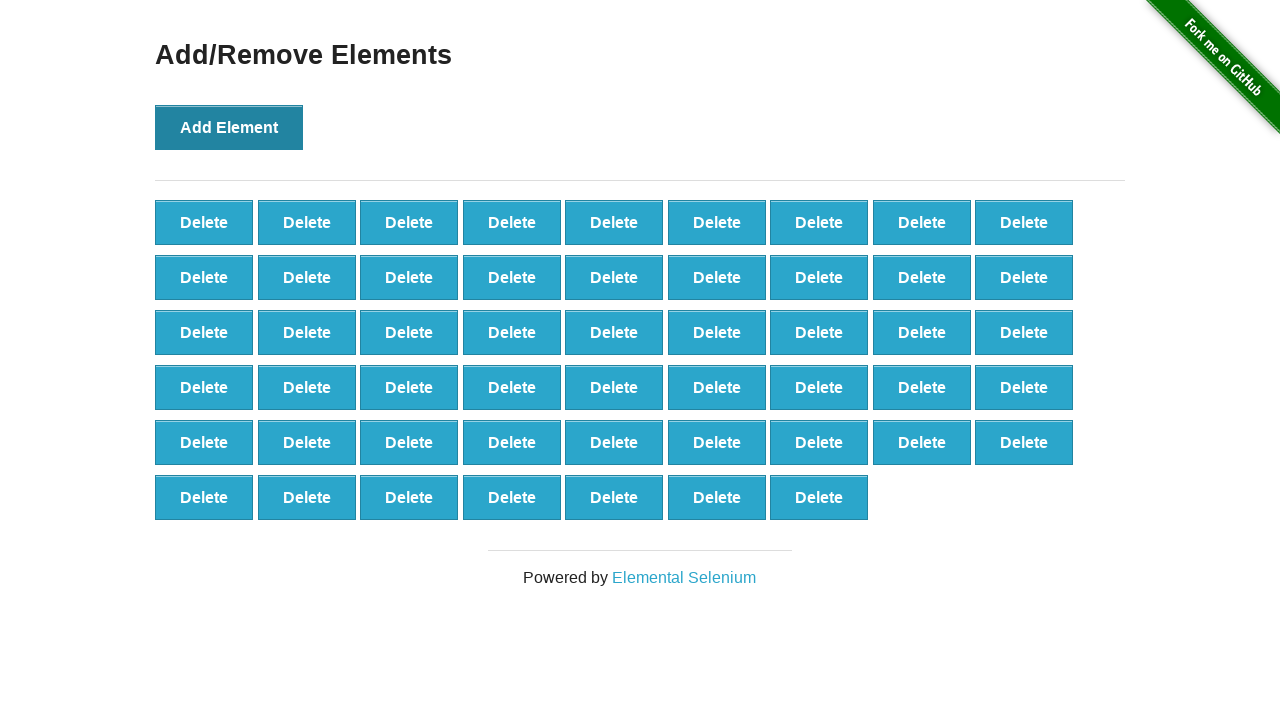

Clicked Add Element button (iteration 53/100) at (229, 127) on button[onclick='addElement()']
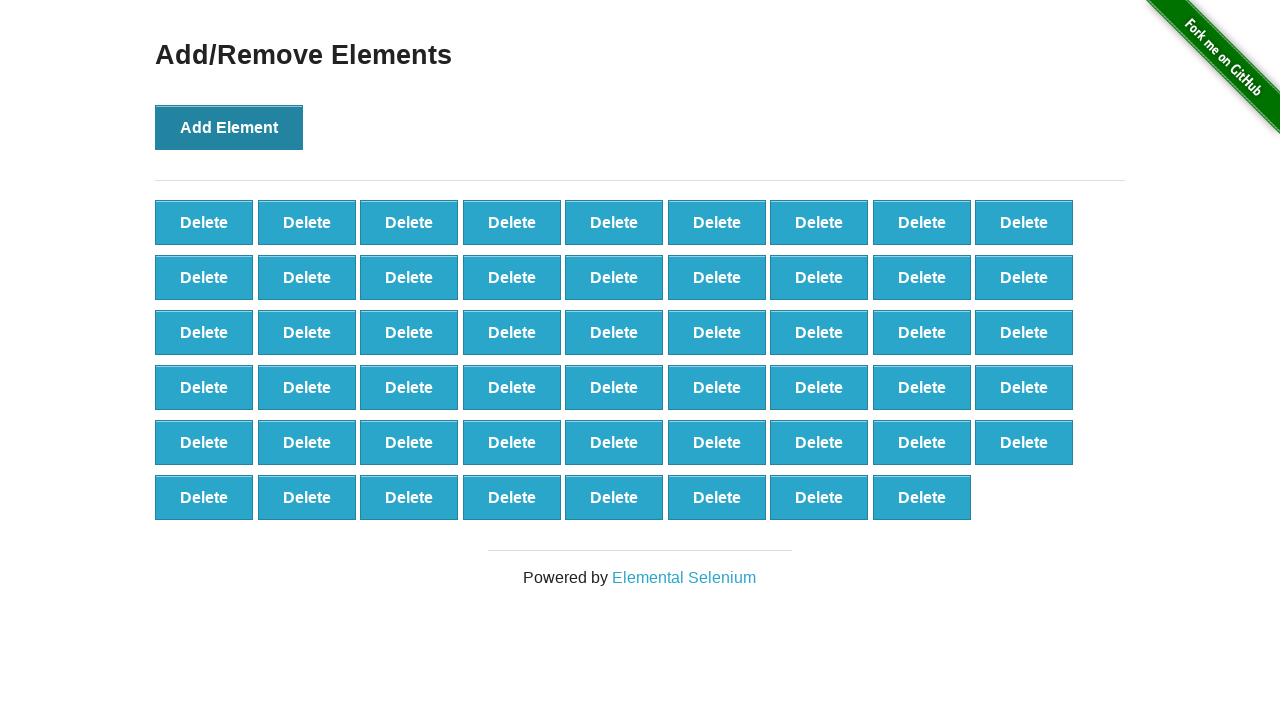

Clicked Add Element button (iteration 54/100) at (229, 127) on button[onclick='addElement()']
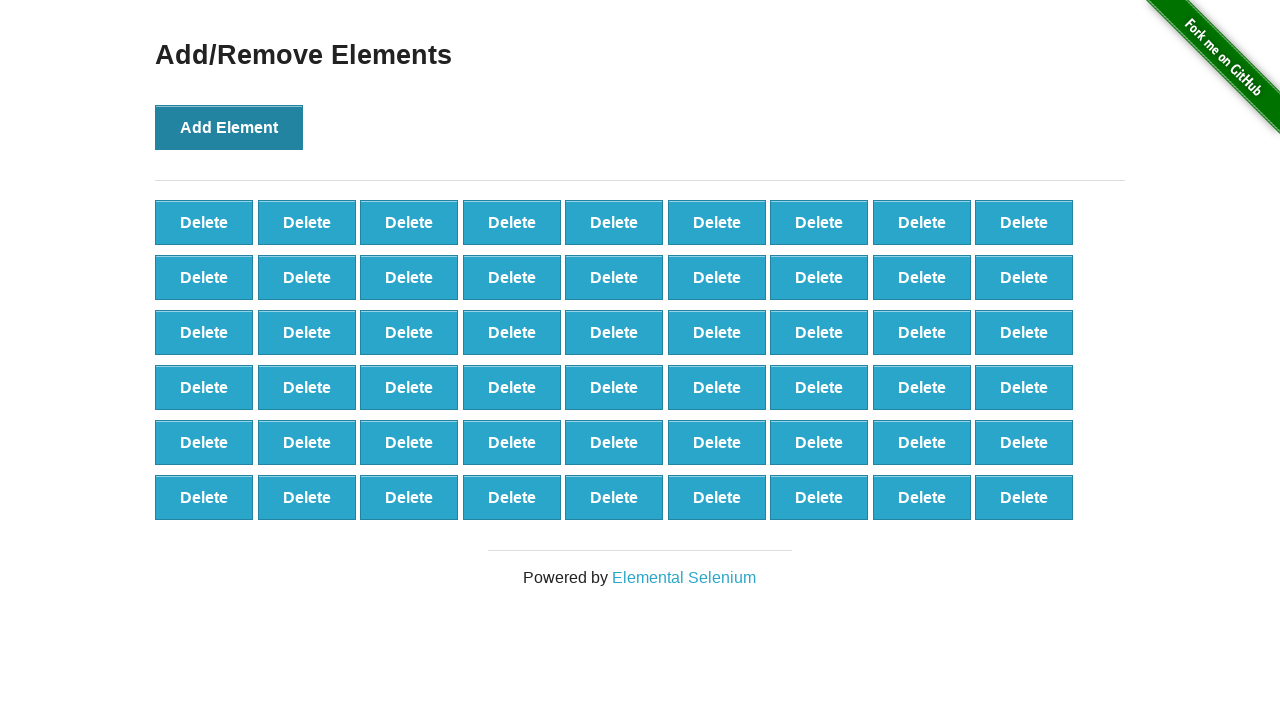

Clicked Add Element button (iteration 55/100) at (229, 127) on button[onclick='addElement()']
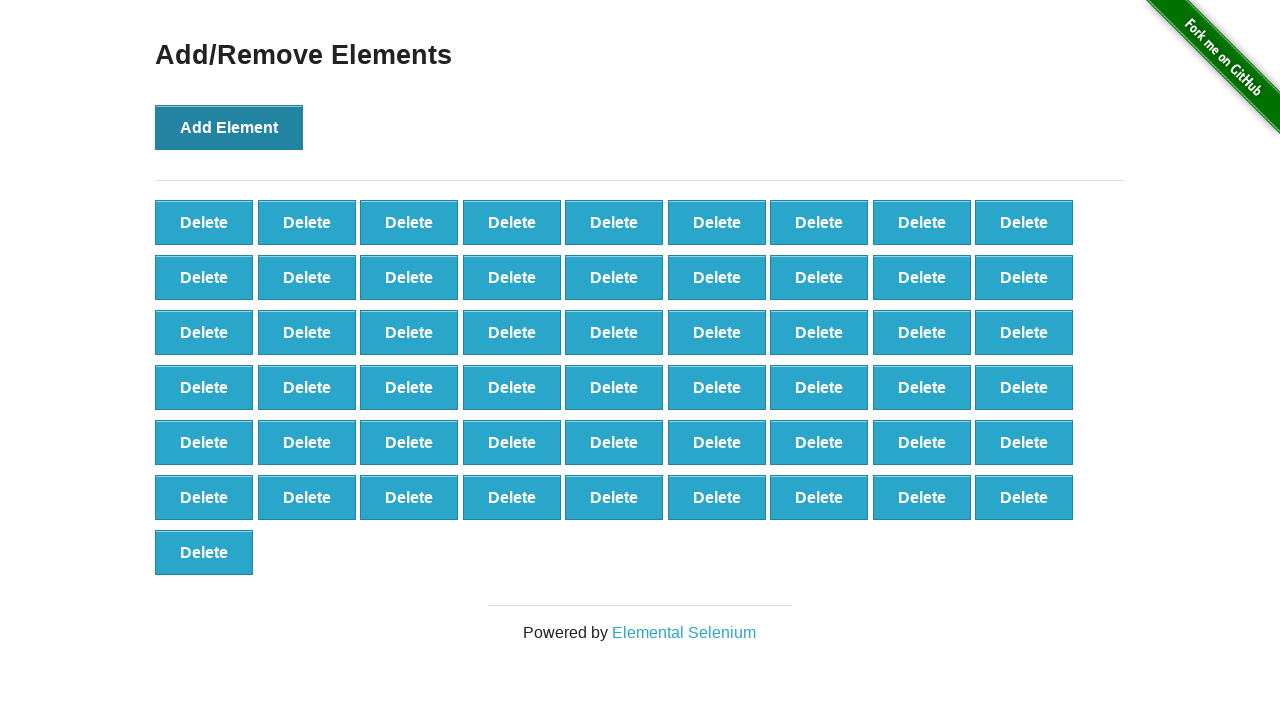

Clicked Add Element button (iteration 56/100) at (229, 127) on button[onclick='addElement()']
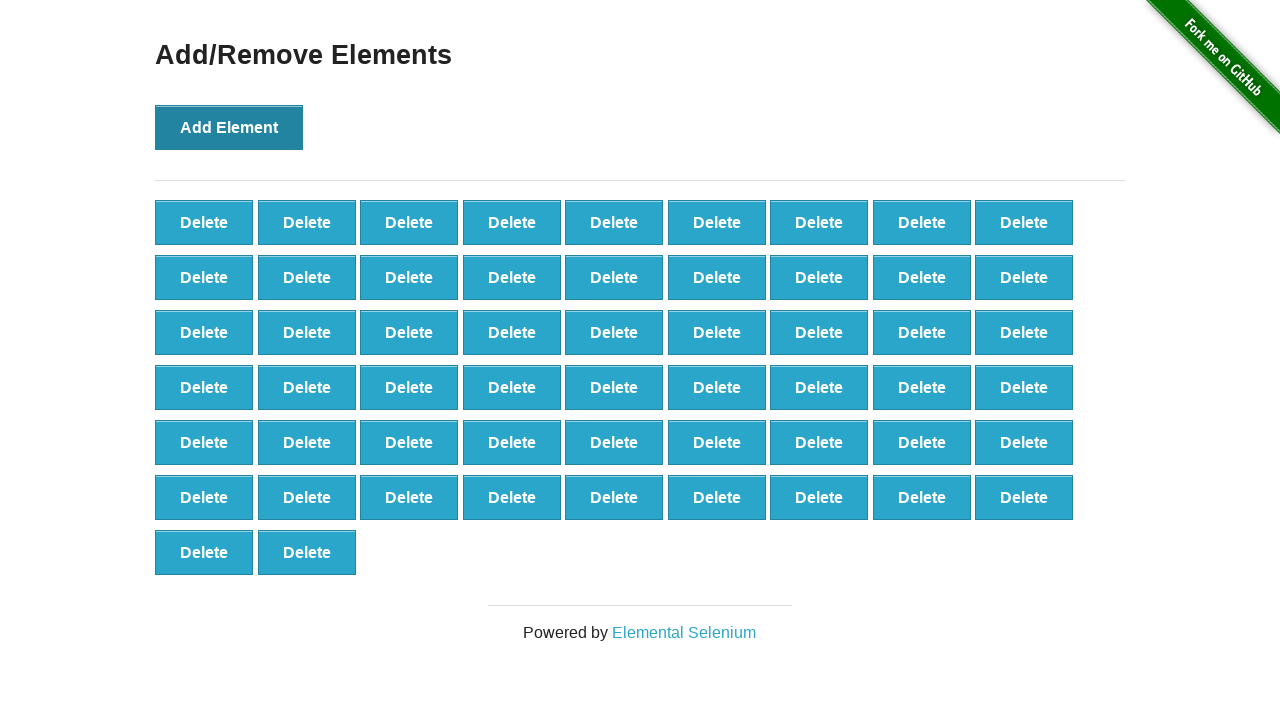

Clicked Add Element button (iteration 57/100) at (229, 127) on button[onclick='addElement()']
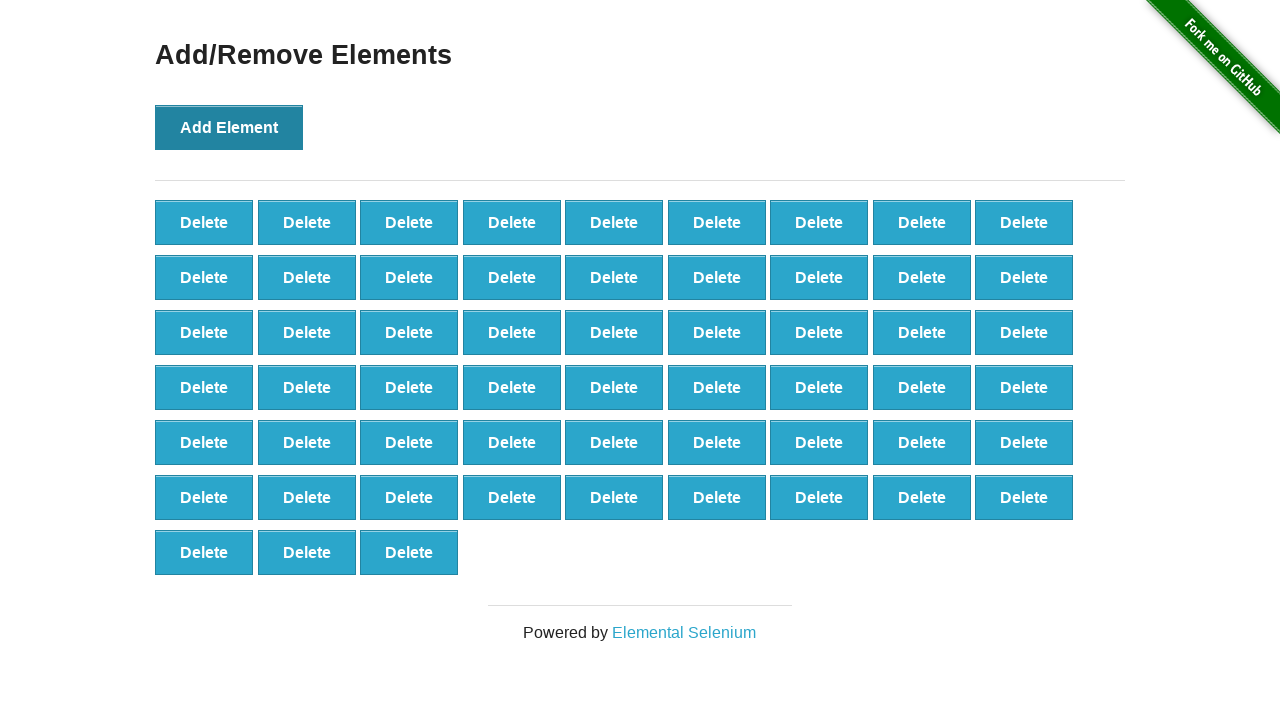

Clicked Add Element button (iteration 58/100) at (229, 127) on button[onclick='addElement()']
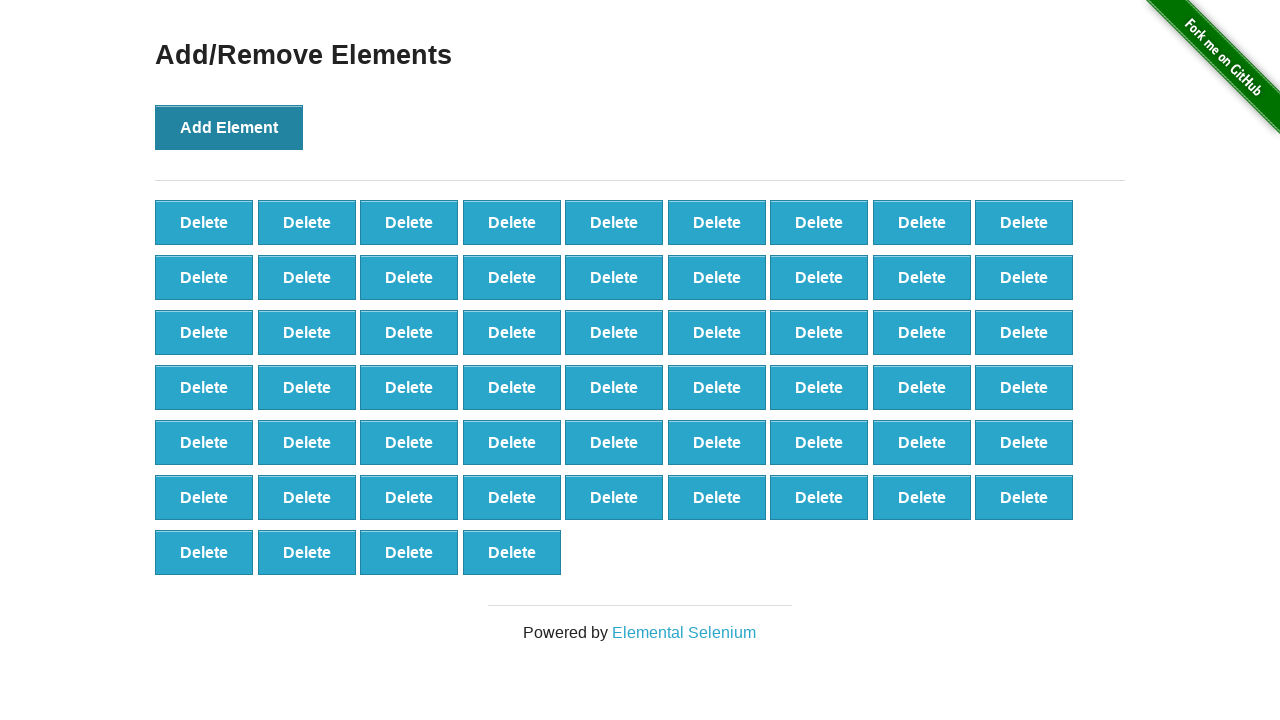

Clicked Add Element button (iteration 59/100) at (229, 127) on button[onclick='addElement()']
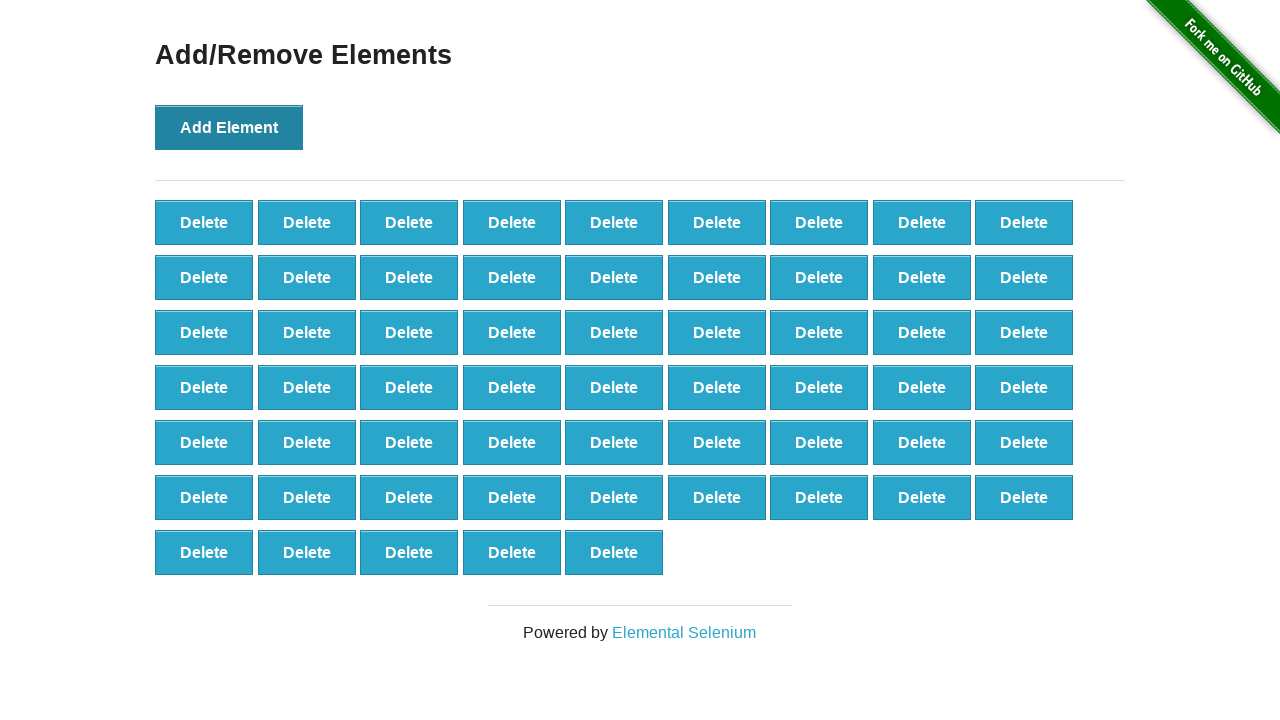

Clicked Add Element button (iteration 60/100) at (229, 127) on button[onclick='addElement()']
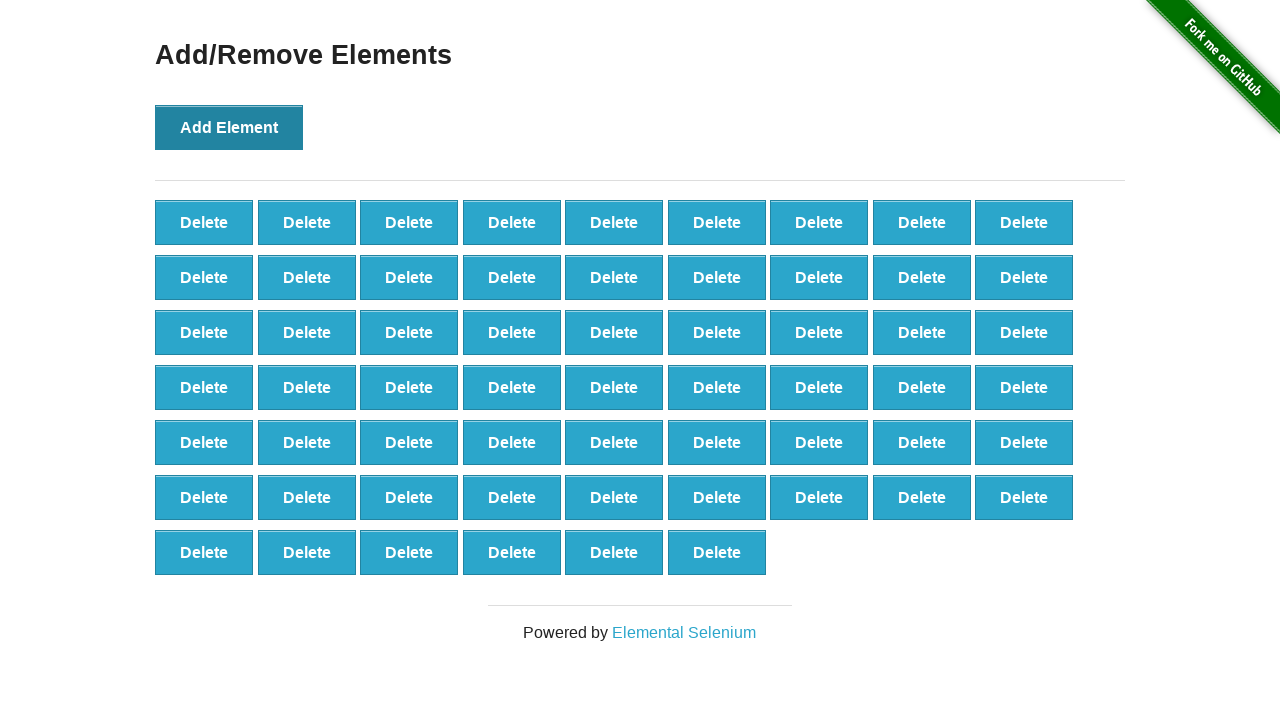

Clicked Add Element button (iteration 61/100) at (229, 127) on button[onclick='addElement()']
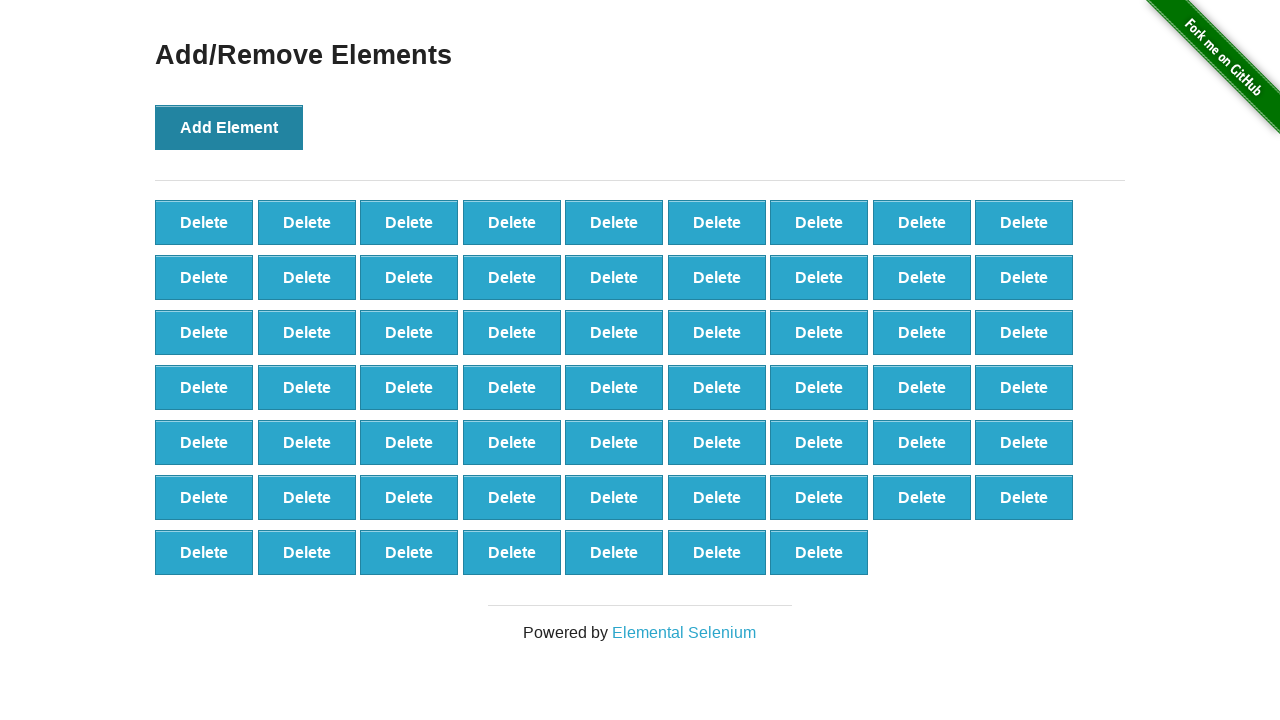

Clicked Add Element button (iteration 62/100) at (229, 127) on button[onclick='addElement()']
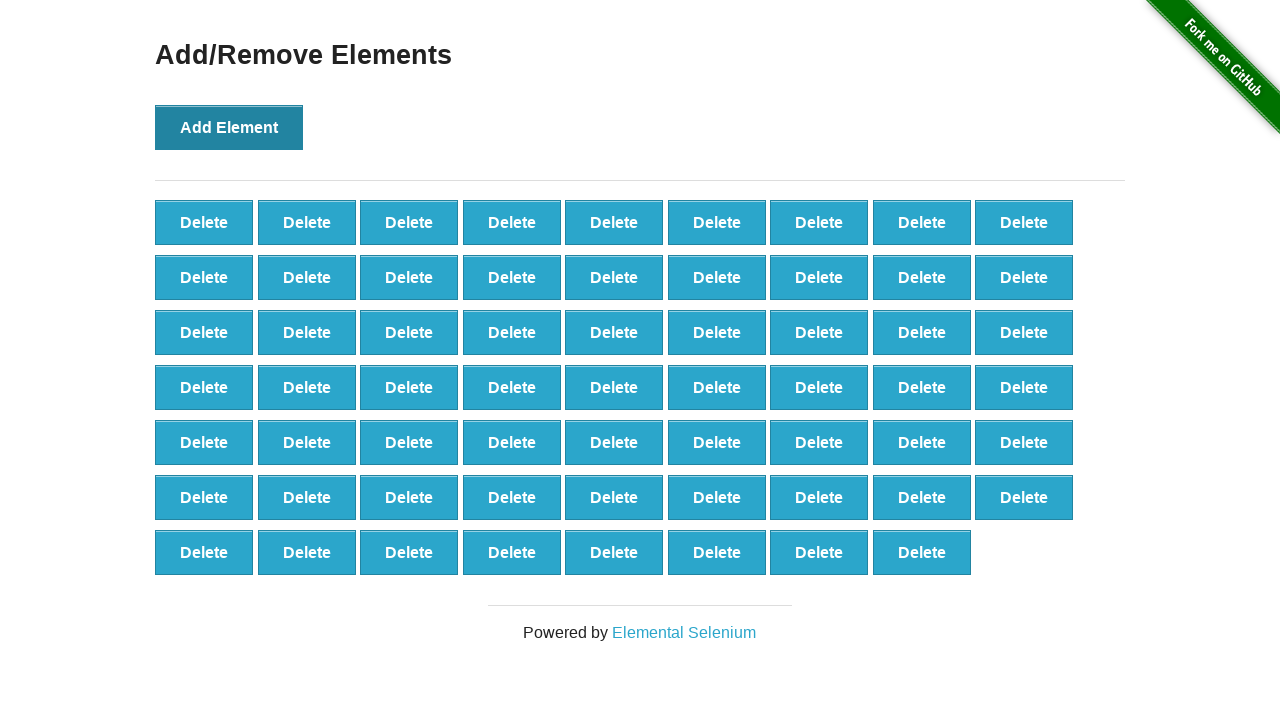

Clicked Add Element button (iteration 63/100) at (229, 127) on button[onclick='addElement()']
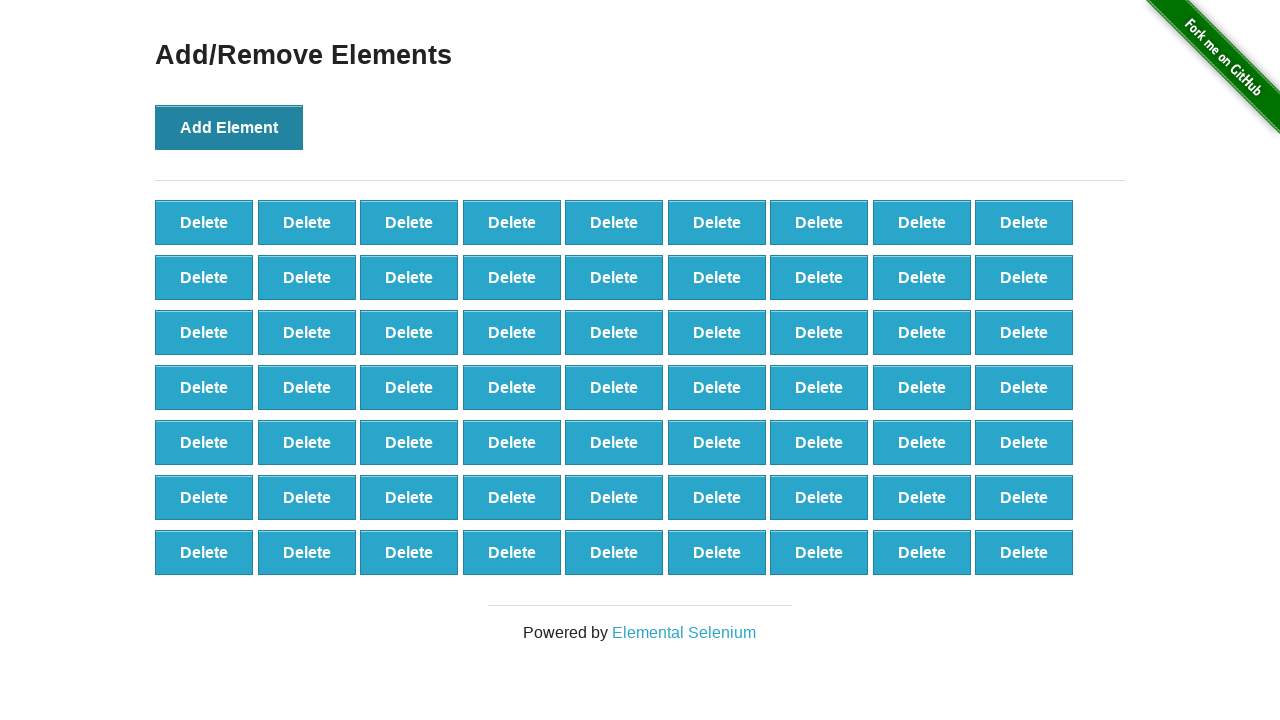

Clicked Add Element button (iteration 64/100) at (229, 127) on button[onclick='addElement()']
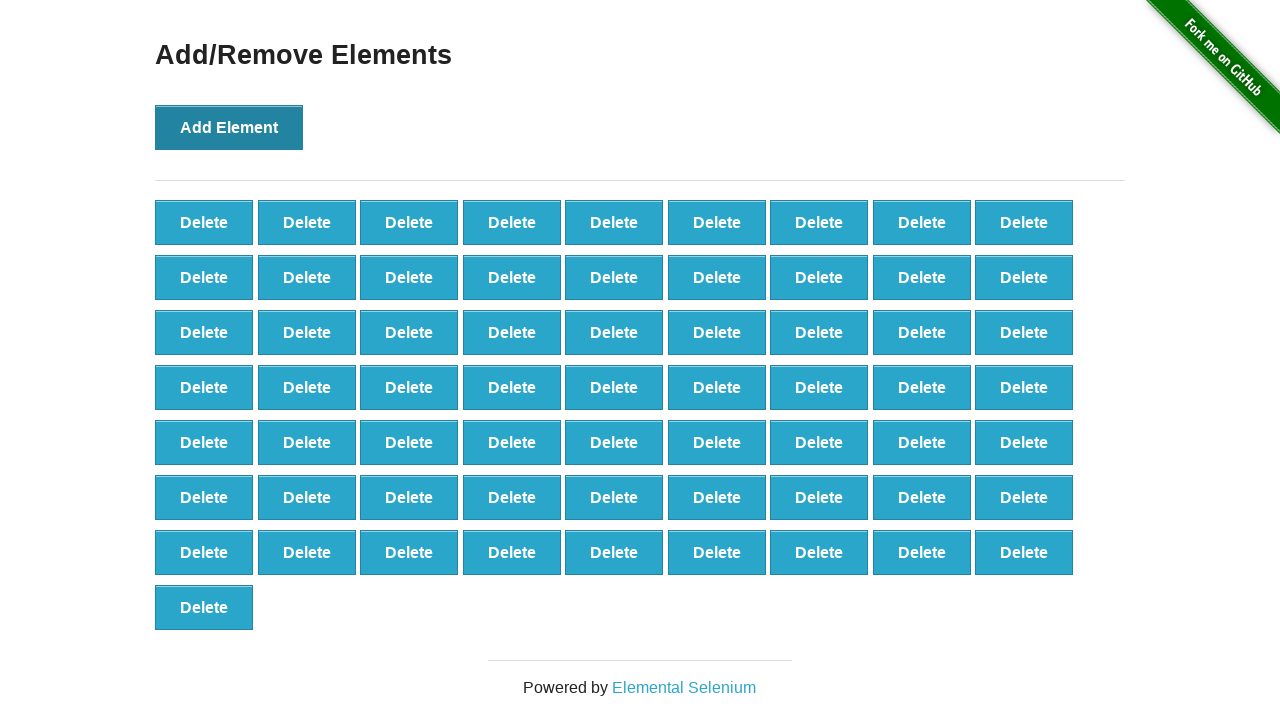

Clicked Add Element button (iteration 65/100) at (229, 127) on button[onclick='addElement()']
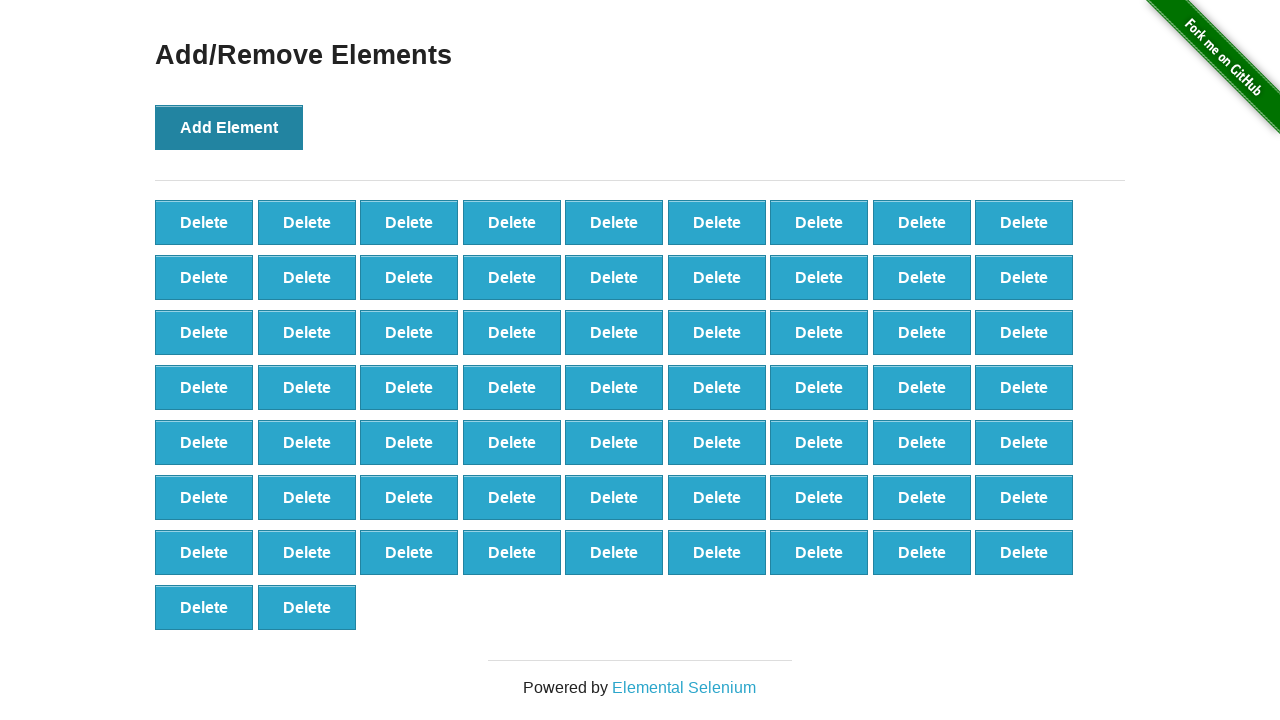

Clicked Add Element button (iteration 66/100) at (229, 127) on button[onclick='addElement()']
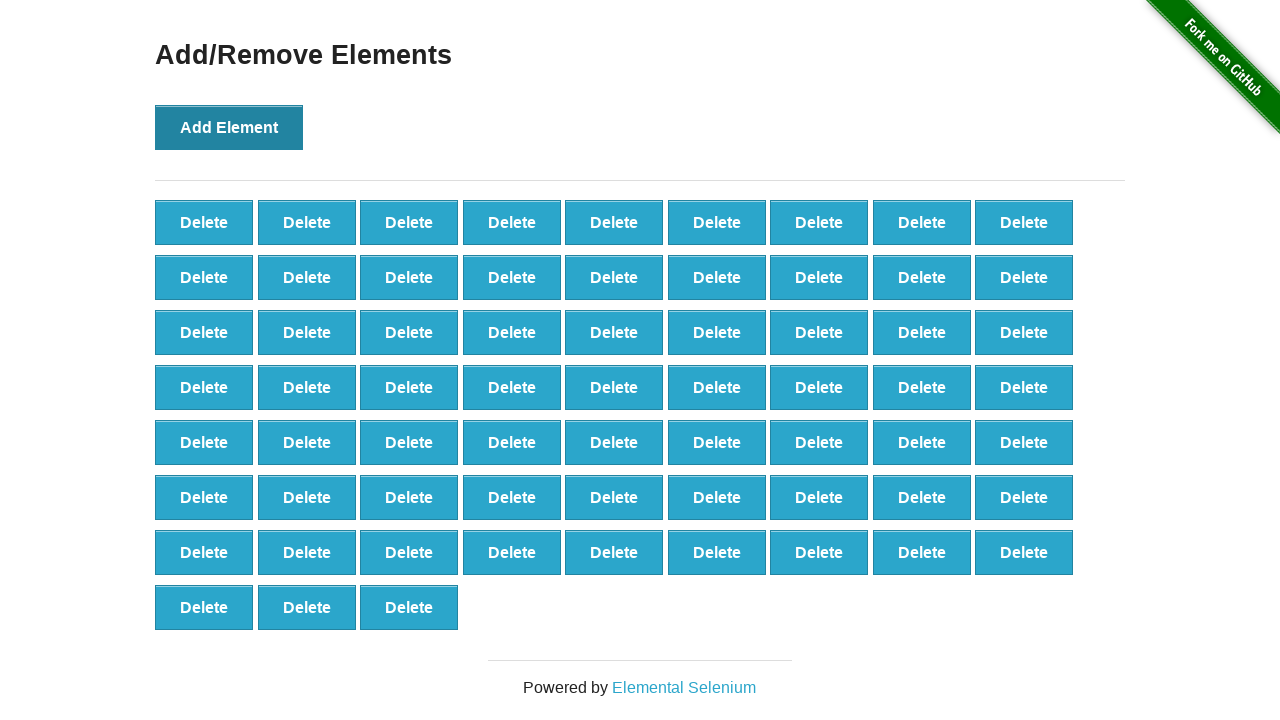

Clicked Add Element button (iteration 67/100) at (229, 127) on button[onclick='addElement()']
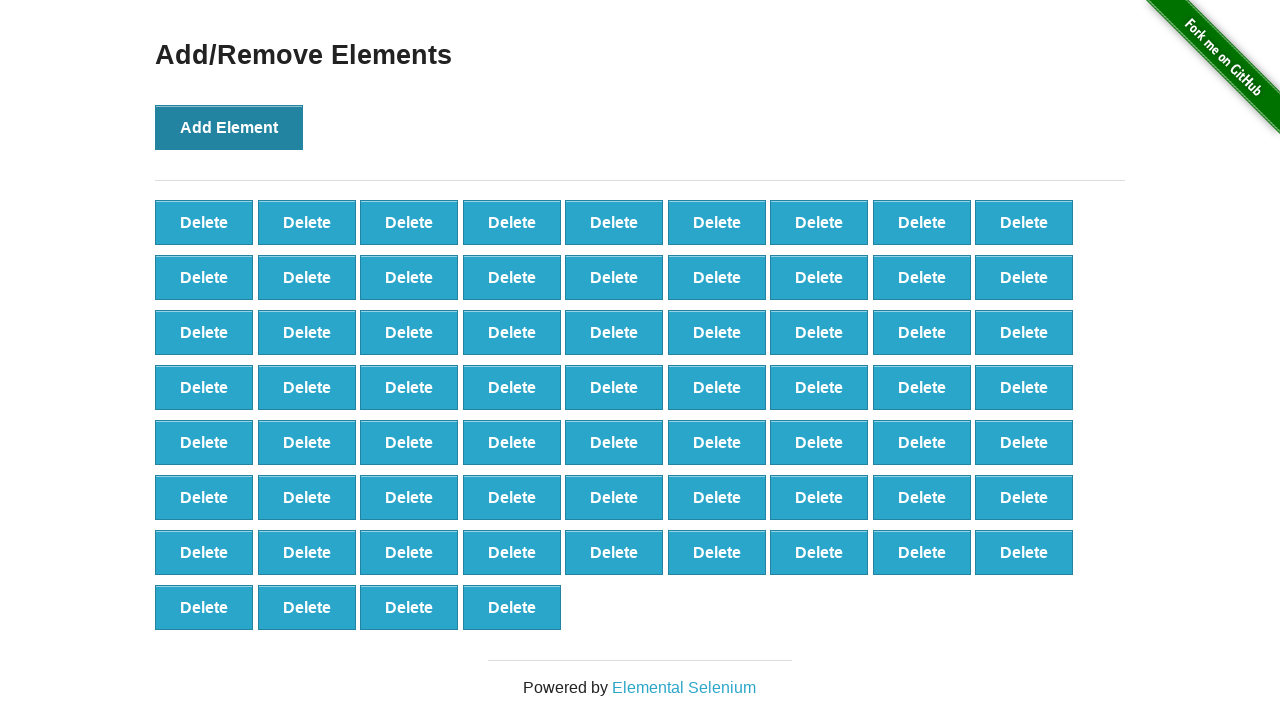

Clicked Add Element button (iteration 68/100) at (229, 127) on button[onclick='addElement()']
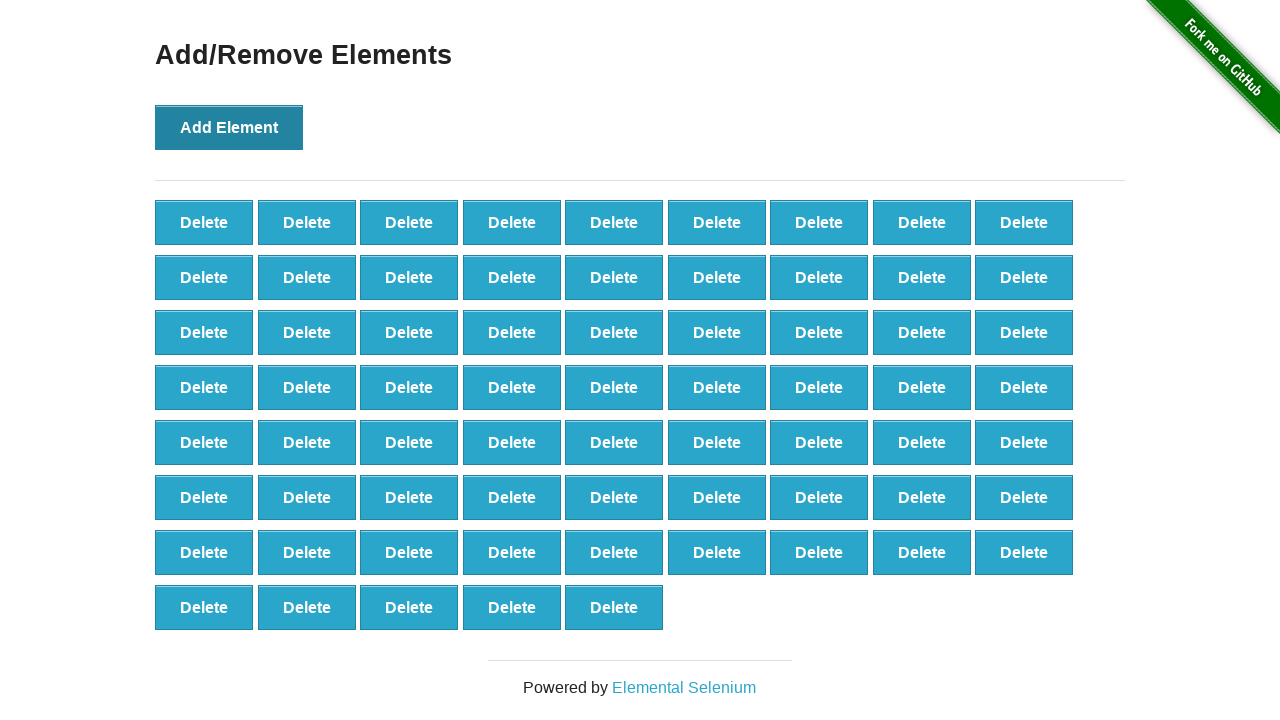

Clicked Add Element button (iteration 69/100) at (229, 127) on button[onclick='addElement()']
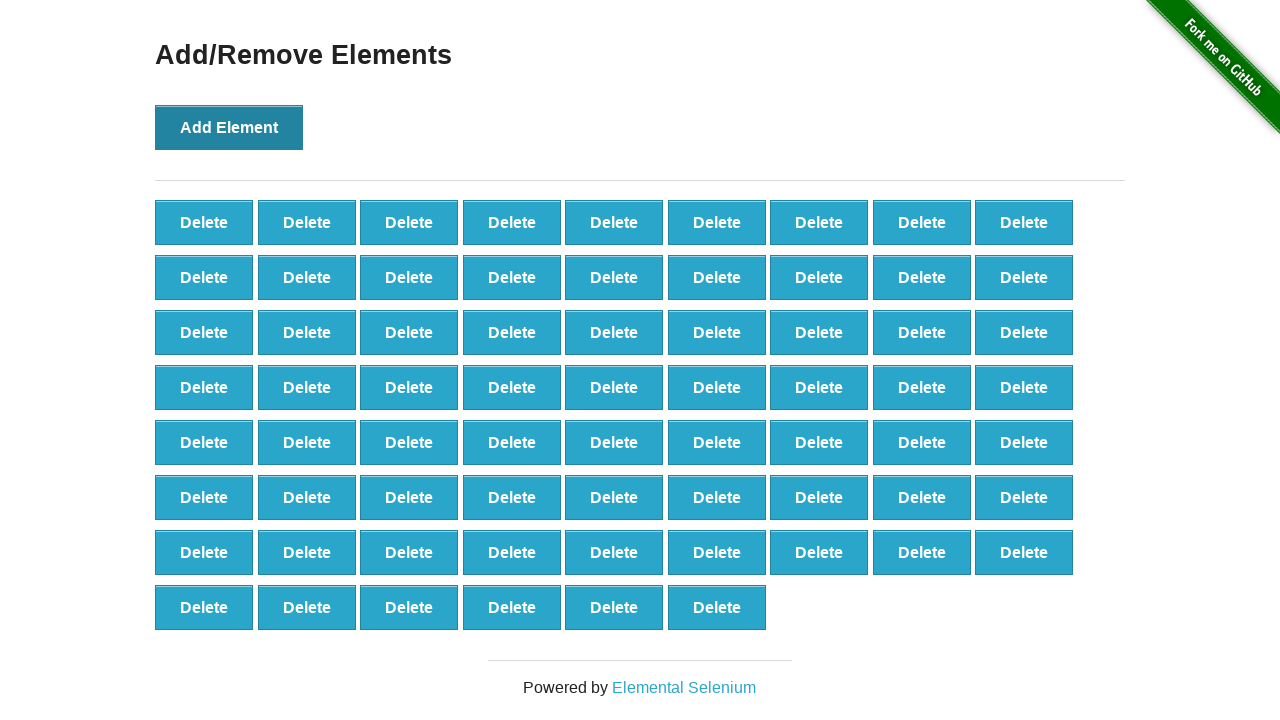

Clicked Add Element button (iteration 70/100) at (229, 127) on button[onclick='addElement()']
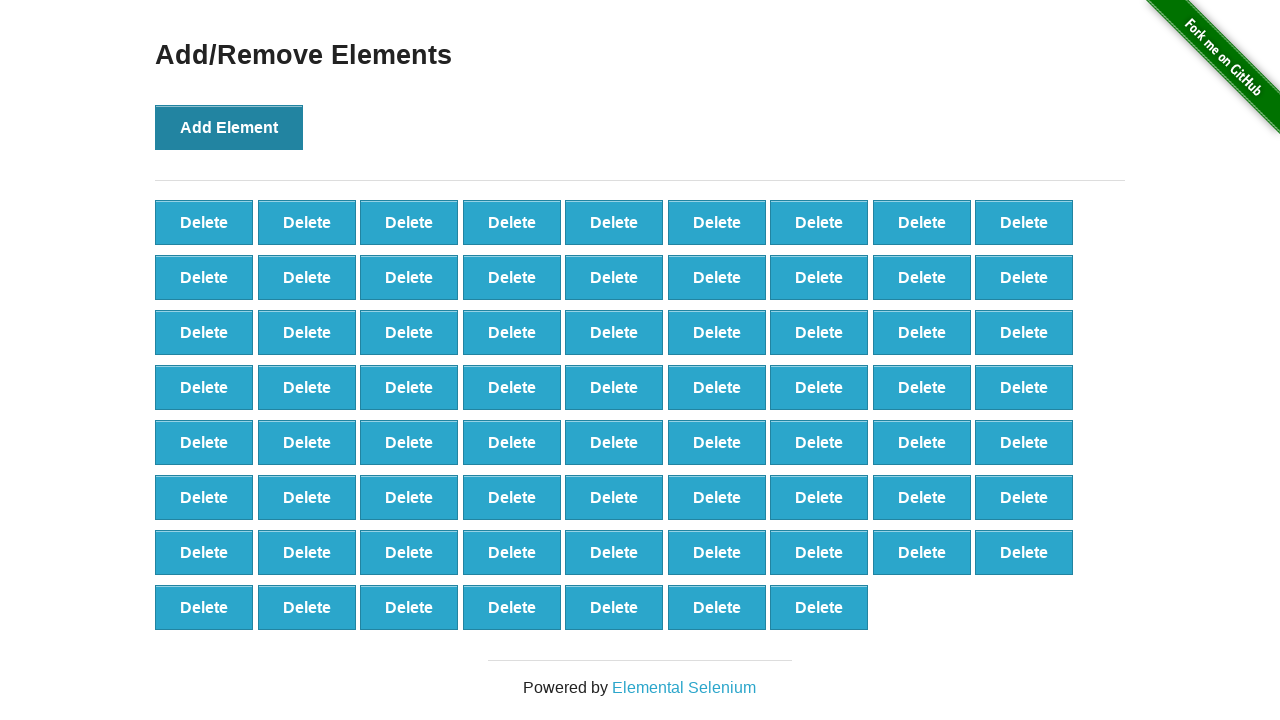

Clicked Add Element button (iteration 71/100) at (229, 127) on button[onclick='addElement()']
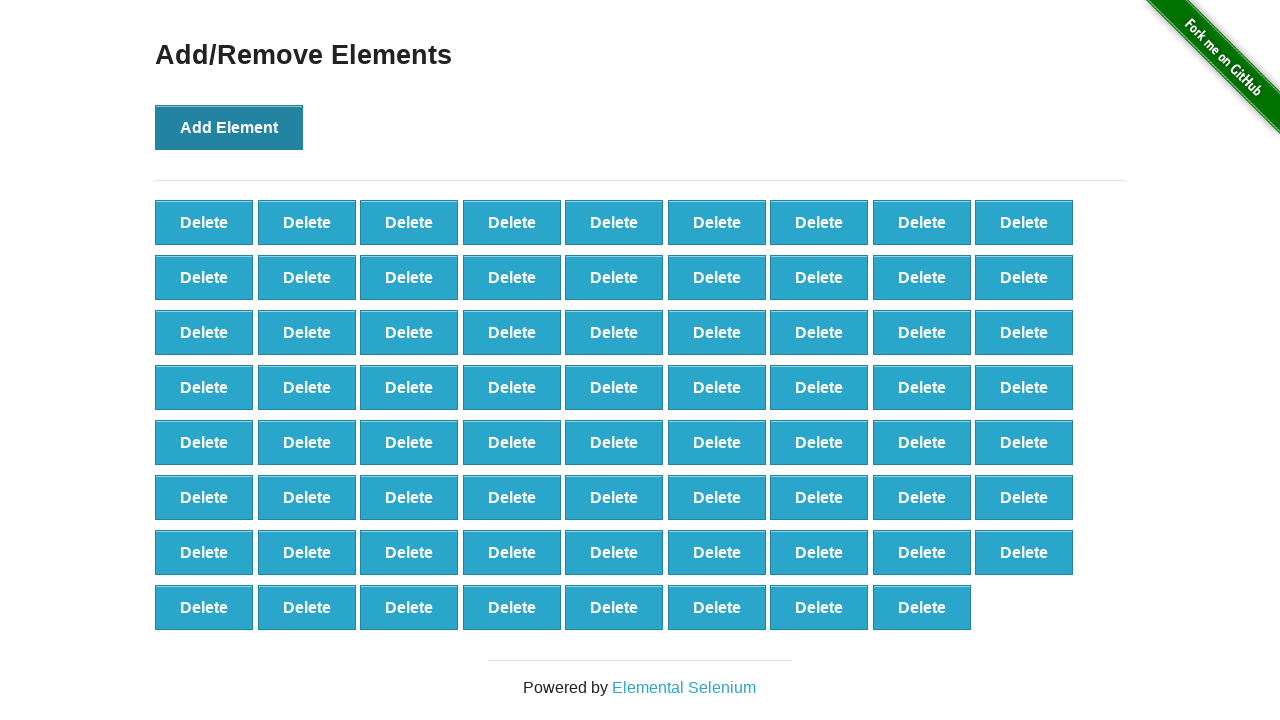

Clicked Add Element button (iteration 72/100) at (229, 127) on button[onclick='addElement()']
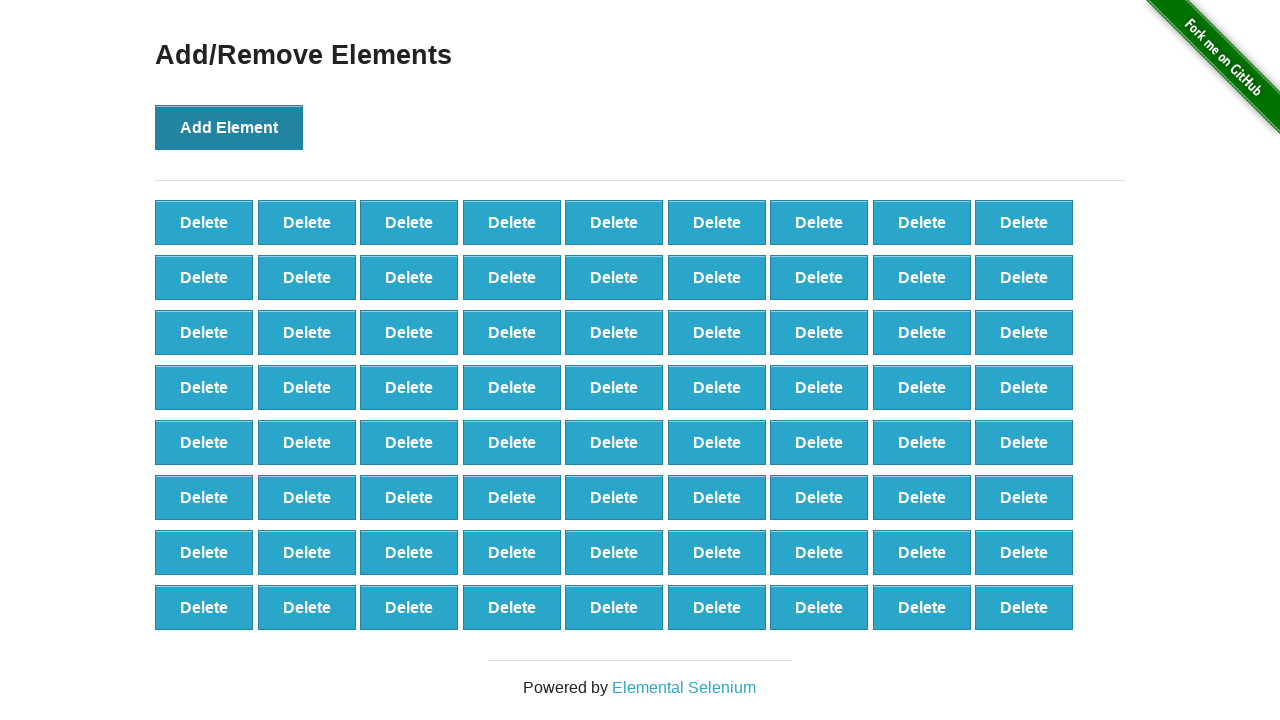

Clicked Add Element button (iteration 73/100) at (229, 127) on button[onclick='addElement()']
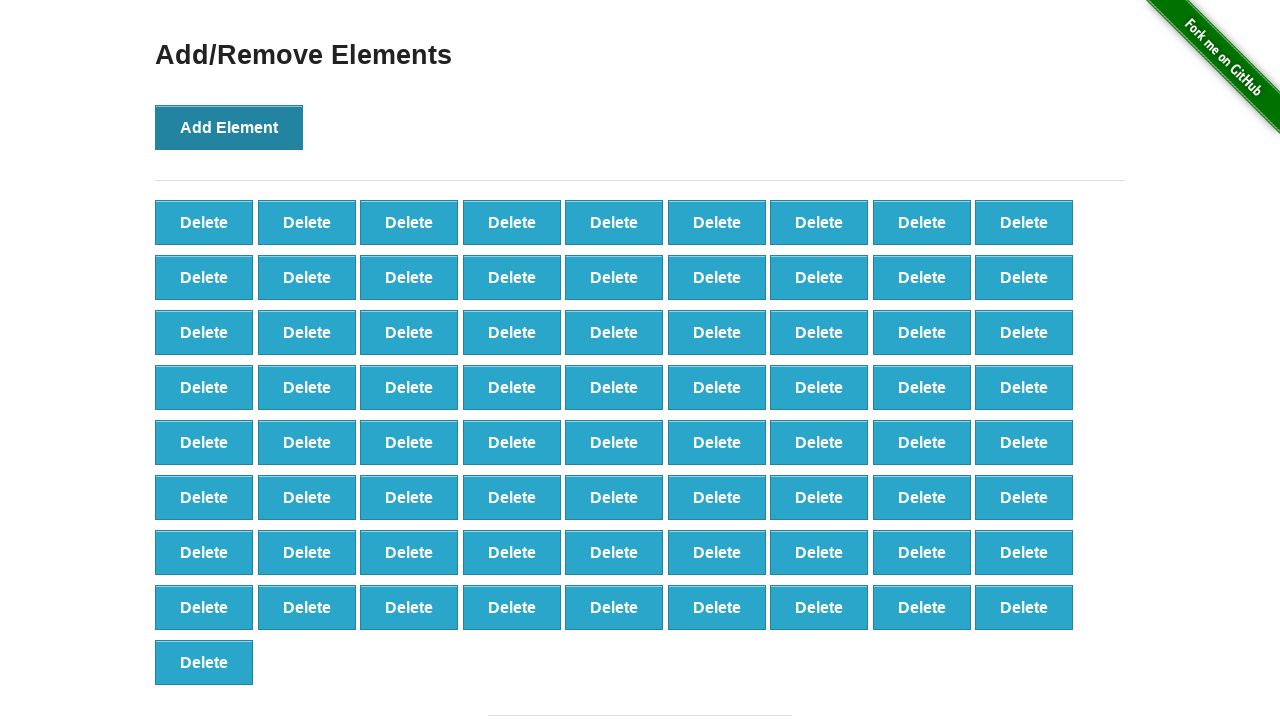

Clicked Add Element button (iteration 74/100) at (229, 127) on button[onclick='addElement()']
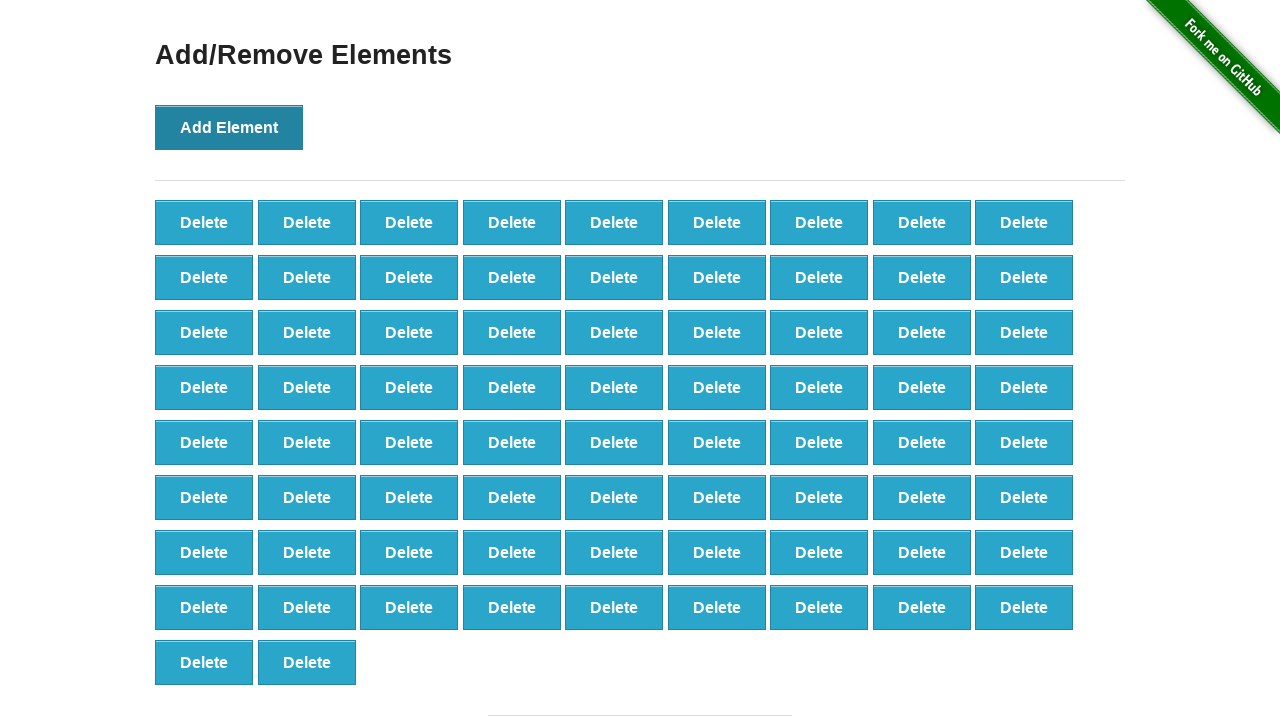

Clicked Add Element button (iteration 75/100) at (229, 127) on button[onclick='addElement()']
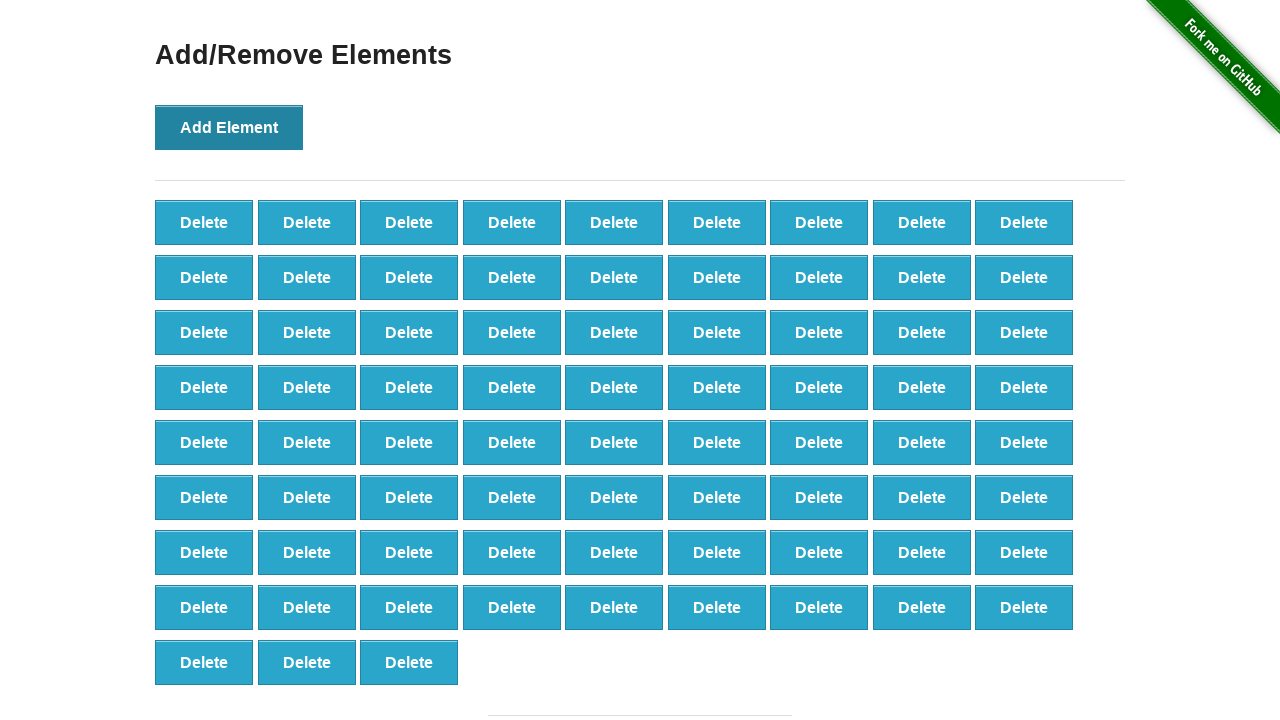

Clicked Add Element button (iteration 76/100) at (229, 127) on button[onclick='addElement()']
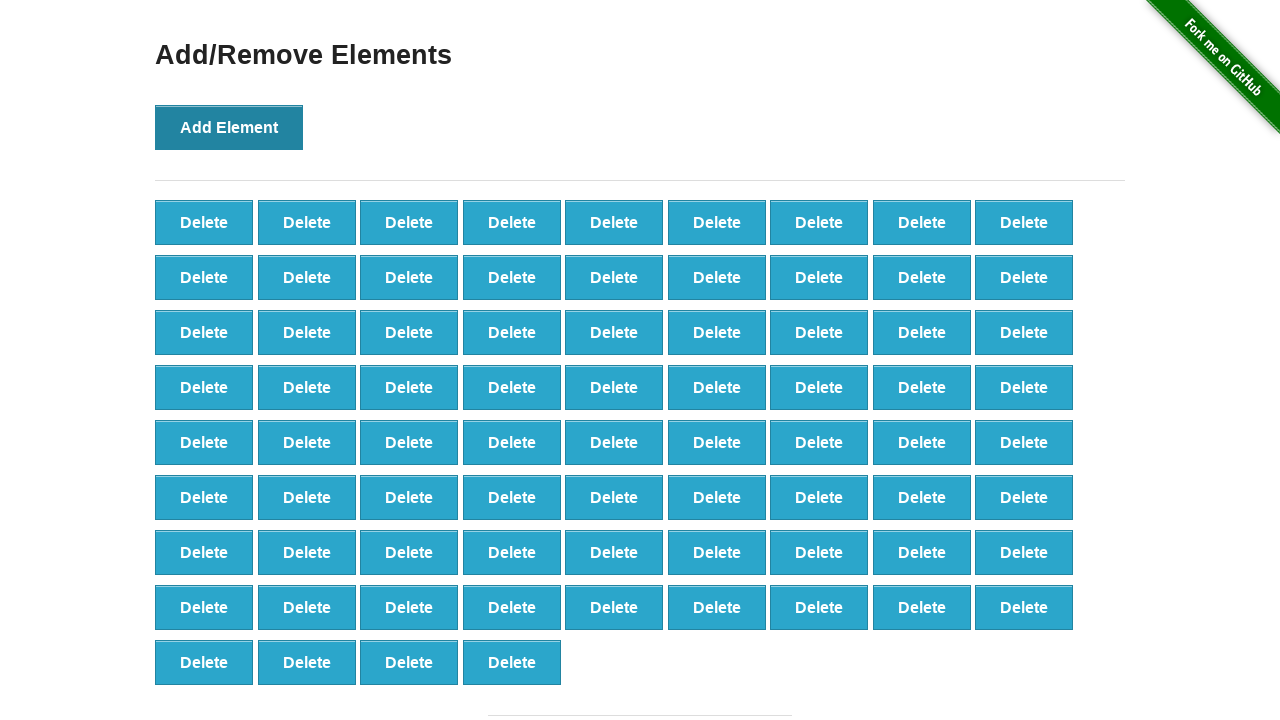

Clicked Add Element button (iteration 77/100) at (229, 127) on button[onclick='addElement()']
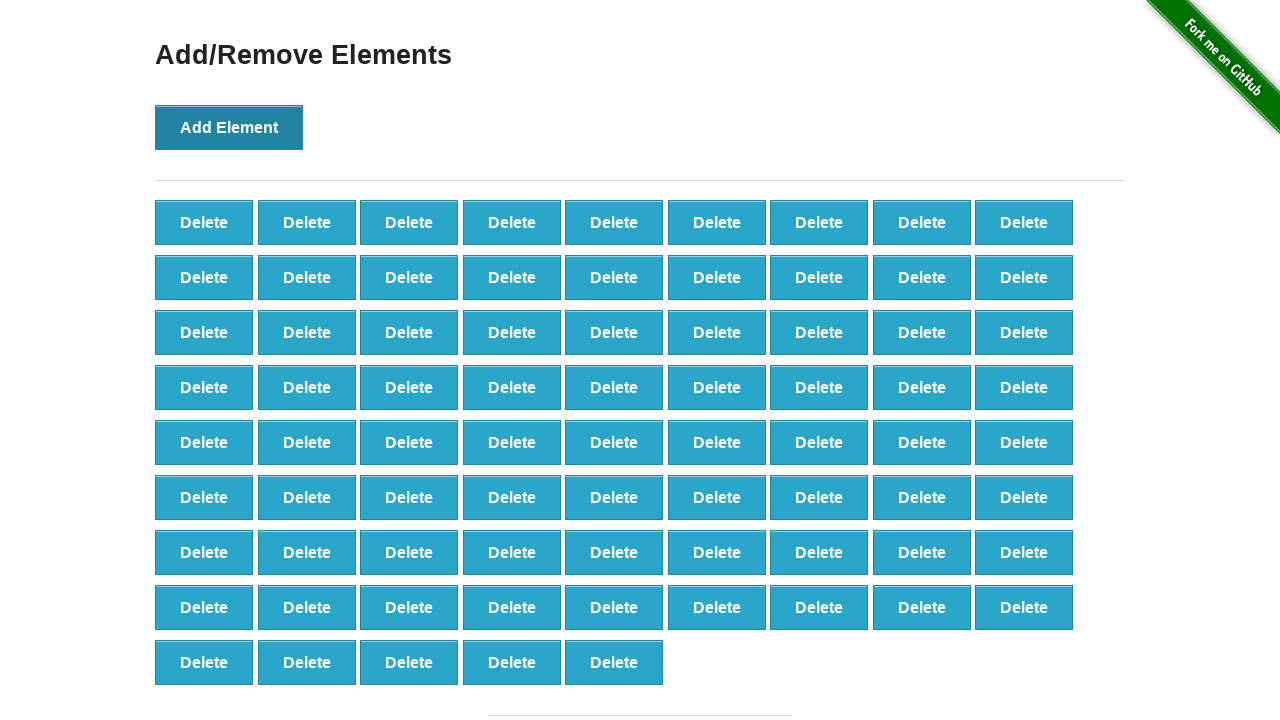

Clicked Add Element button (iteration 78/100) at (229, 127) on button[onclick='addElement()']
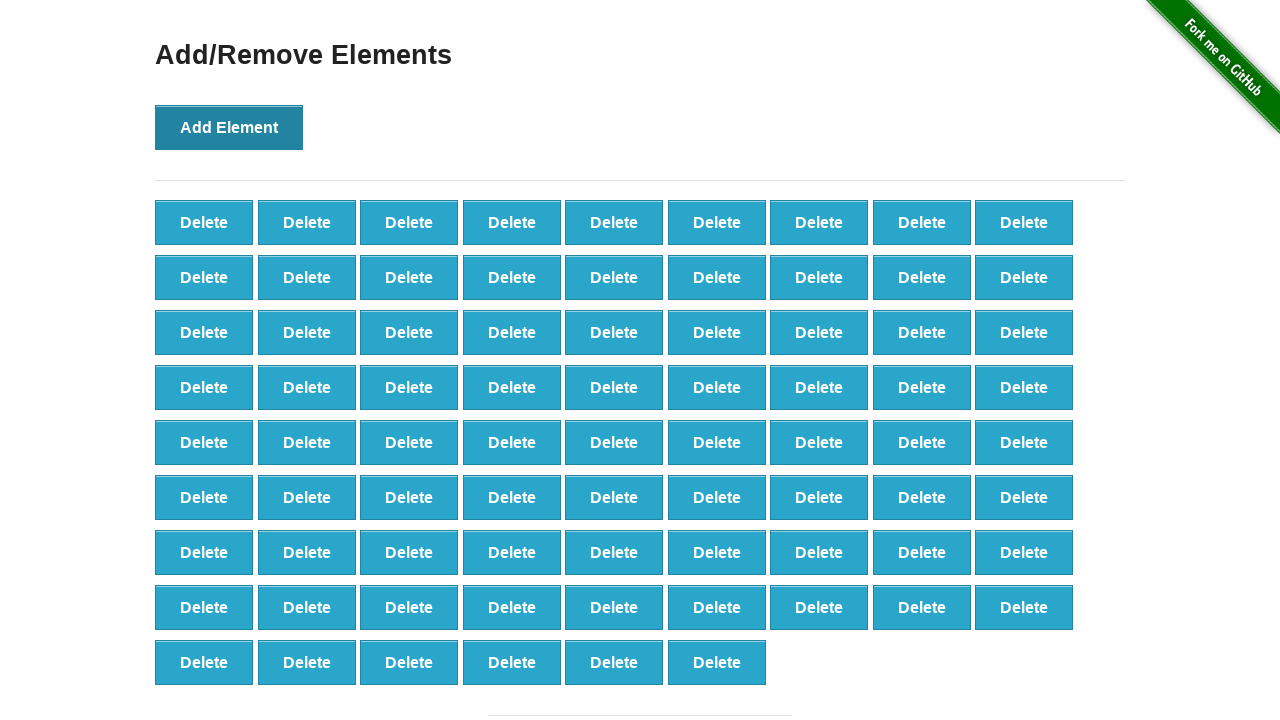

Clicked Add Element button (iteration 79/100) at (229, 127) on button[onclick='addElement()']
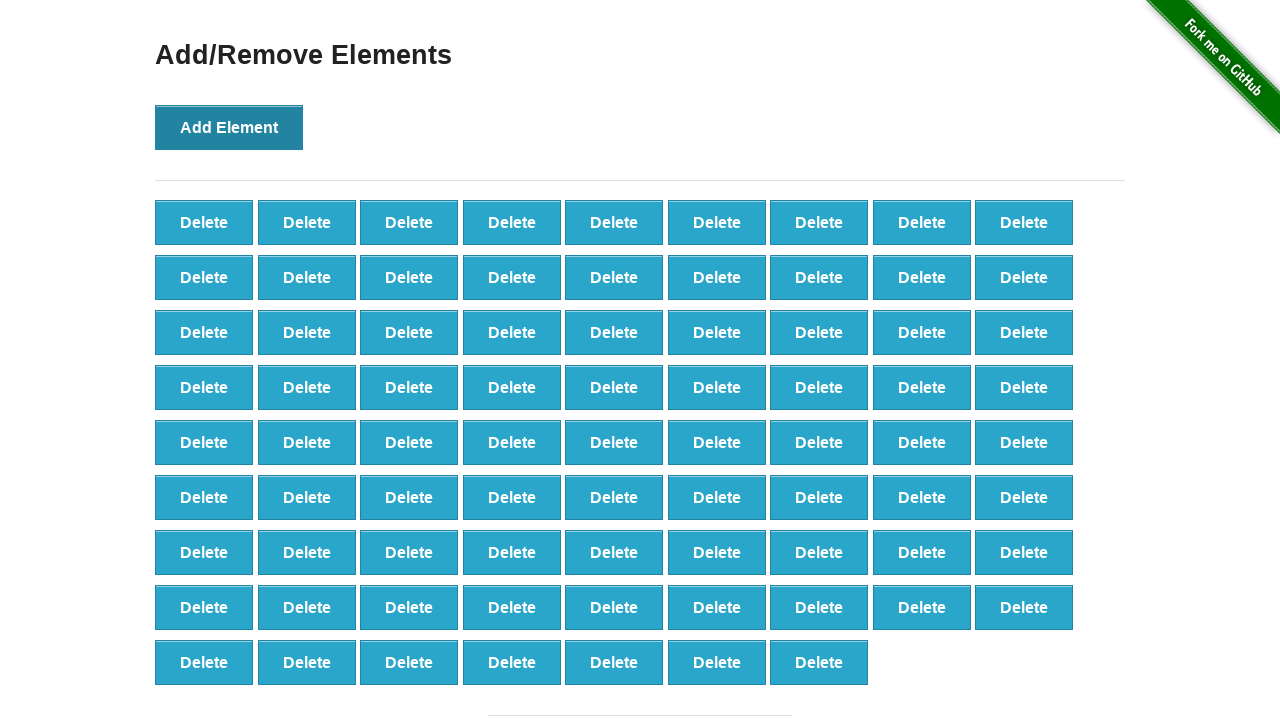

Clicked Add Element button (iteration 80/100) at (229, 127) on button[onclick='addElement()']
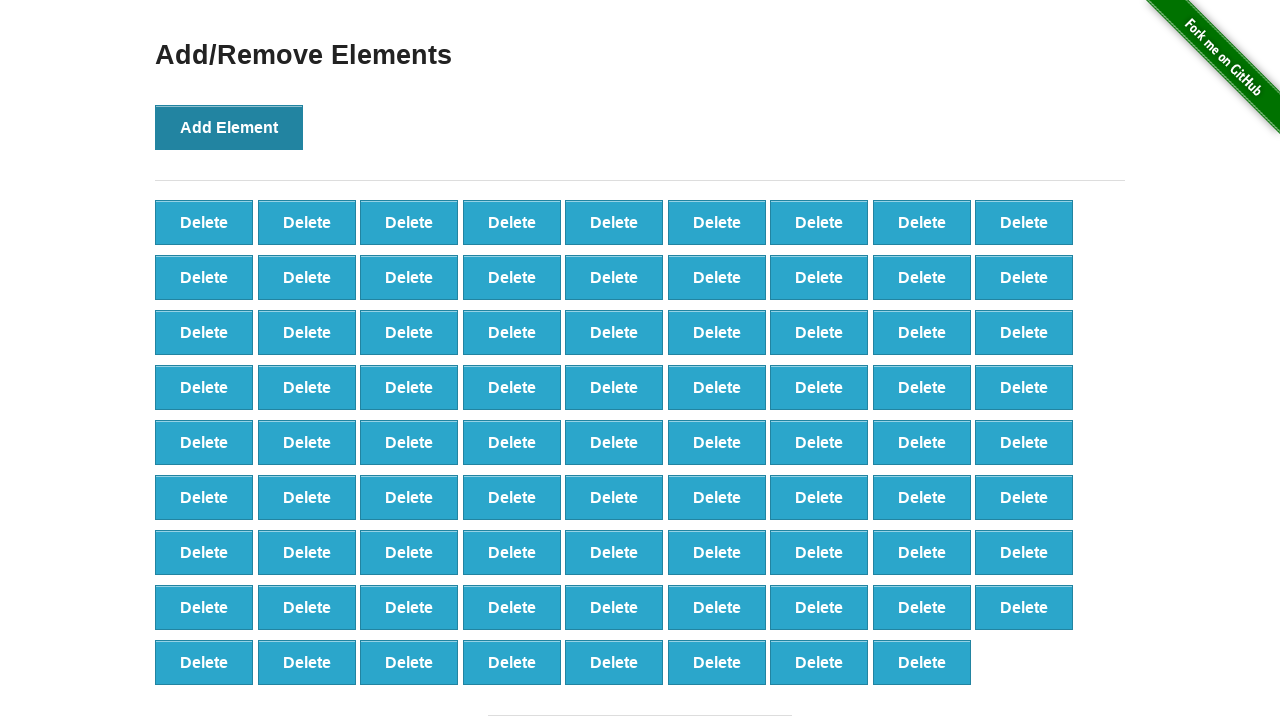

Clicked Add Element button (iteration 81/100) at (229, 127) on button[onclick='addElement()']
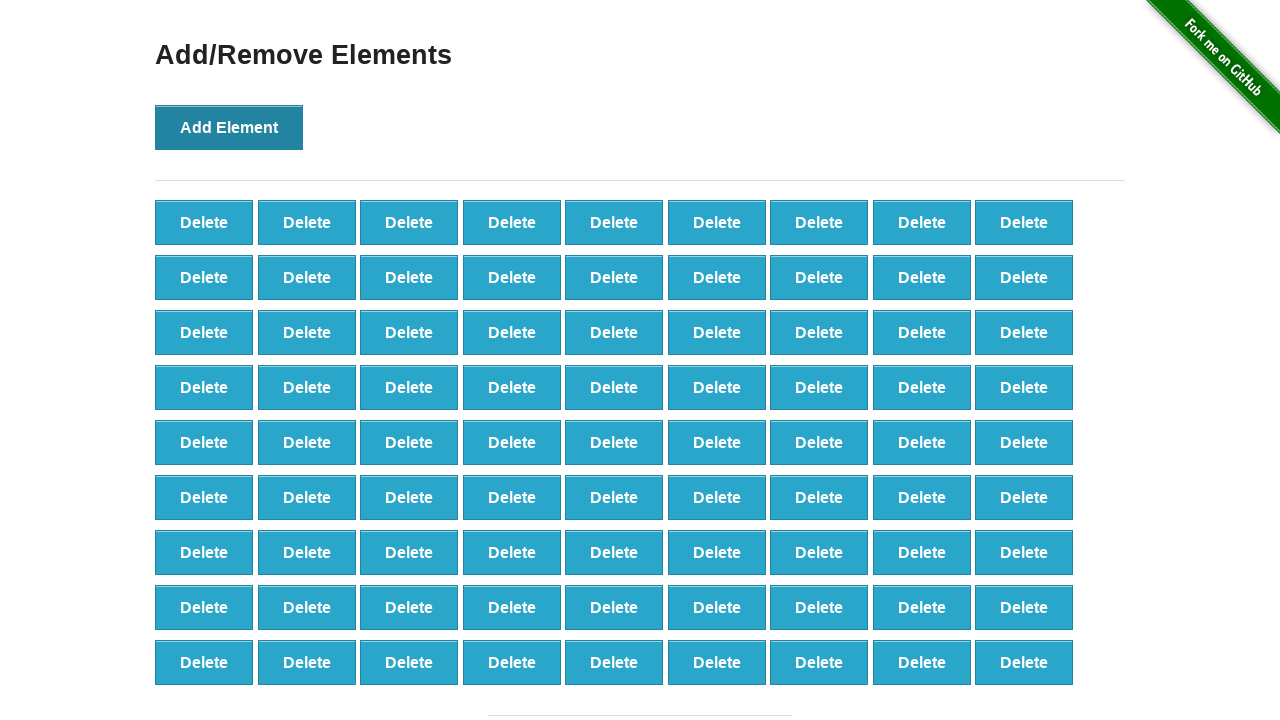

Clicked Add Element button (iteration 82/100) at (229, 127) on button[onclick='addElement()']
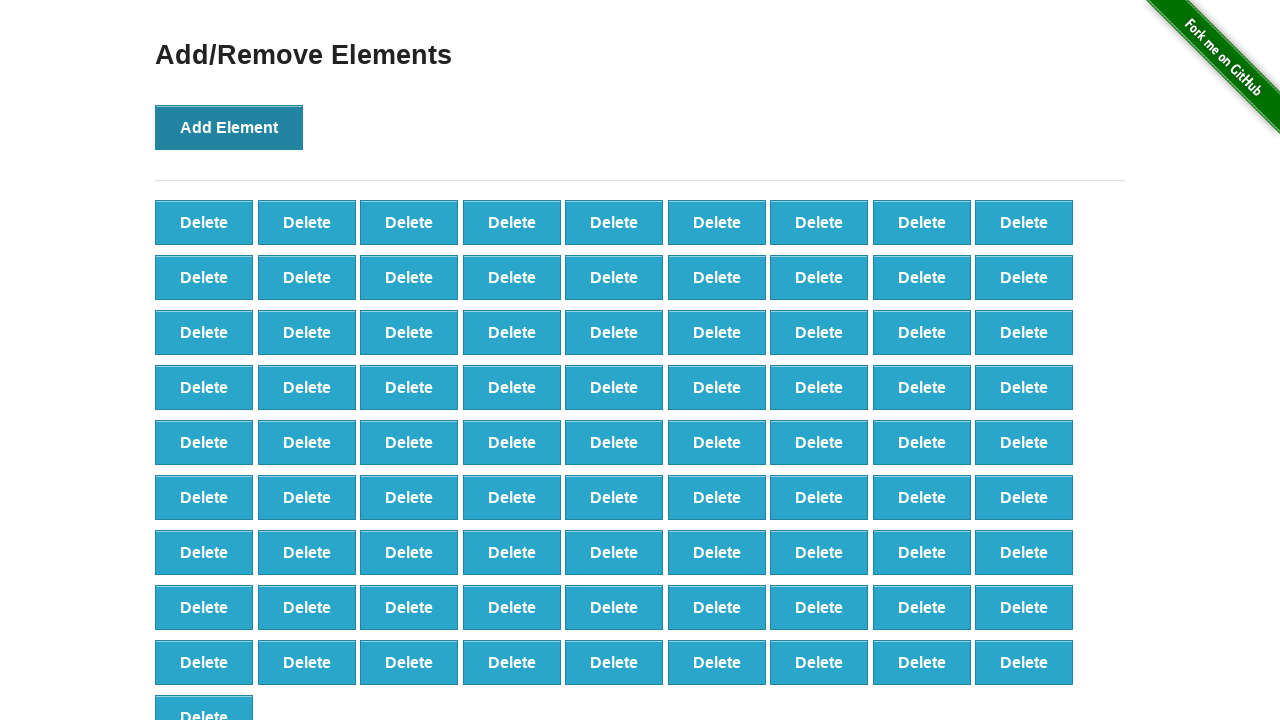

Clicked Add Element button (iteration 83/100) at (229, 127) on button[onclick='addElement()']
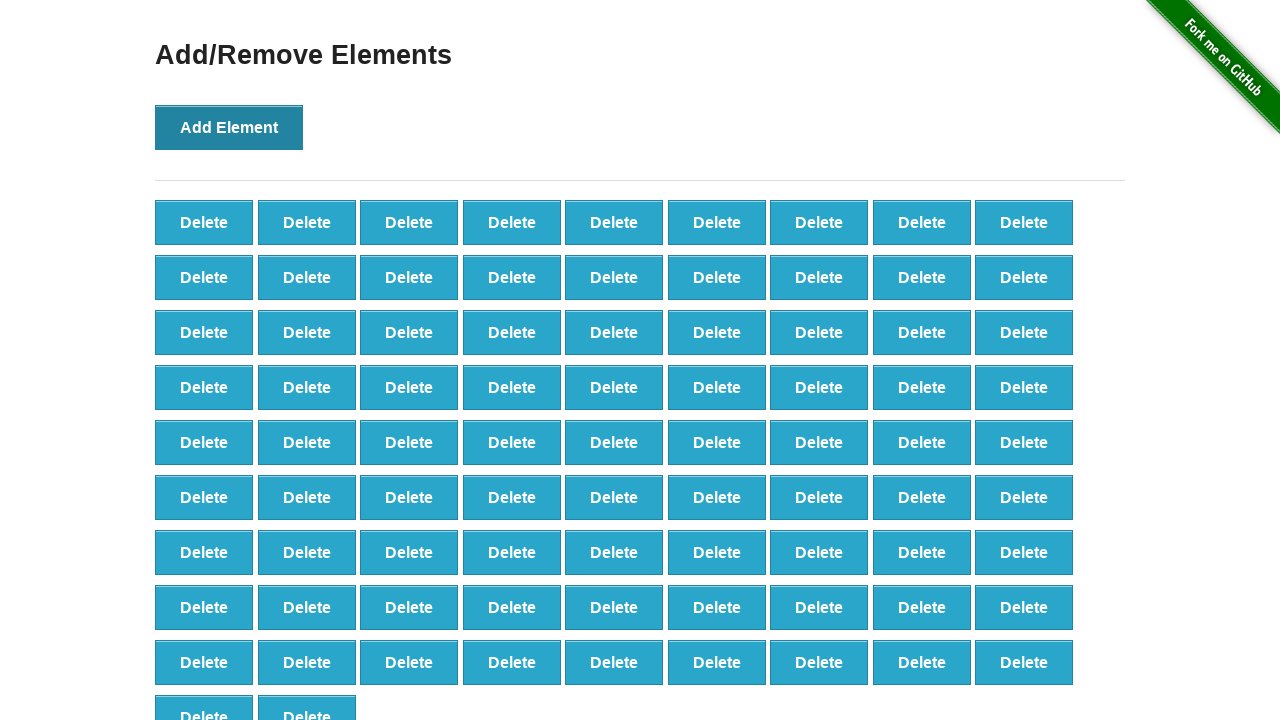

Clicked Add Element button (iteration 84/100) at (229, 127) on button[onclick='addElement()']
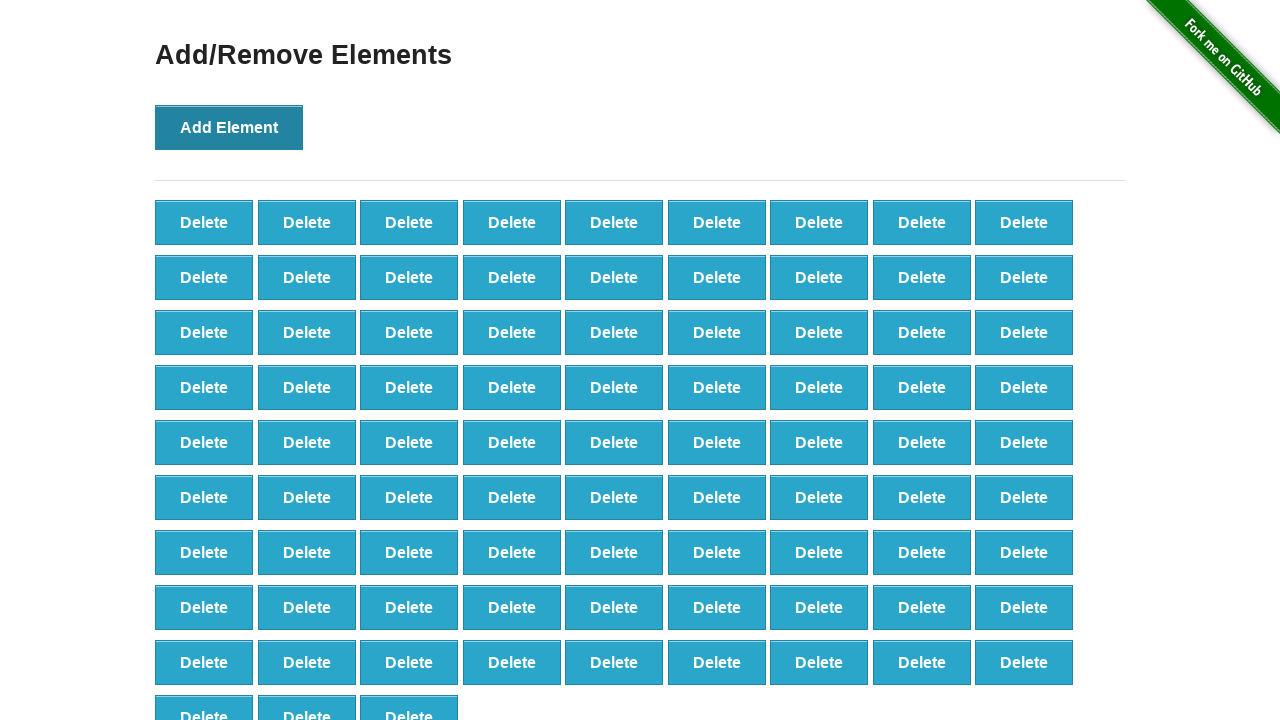

Clicked Add Element button (iteration 85/100) at (229, 127) on button[onclick='addElement()']
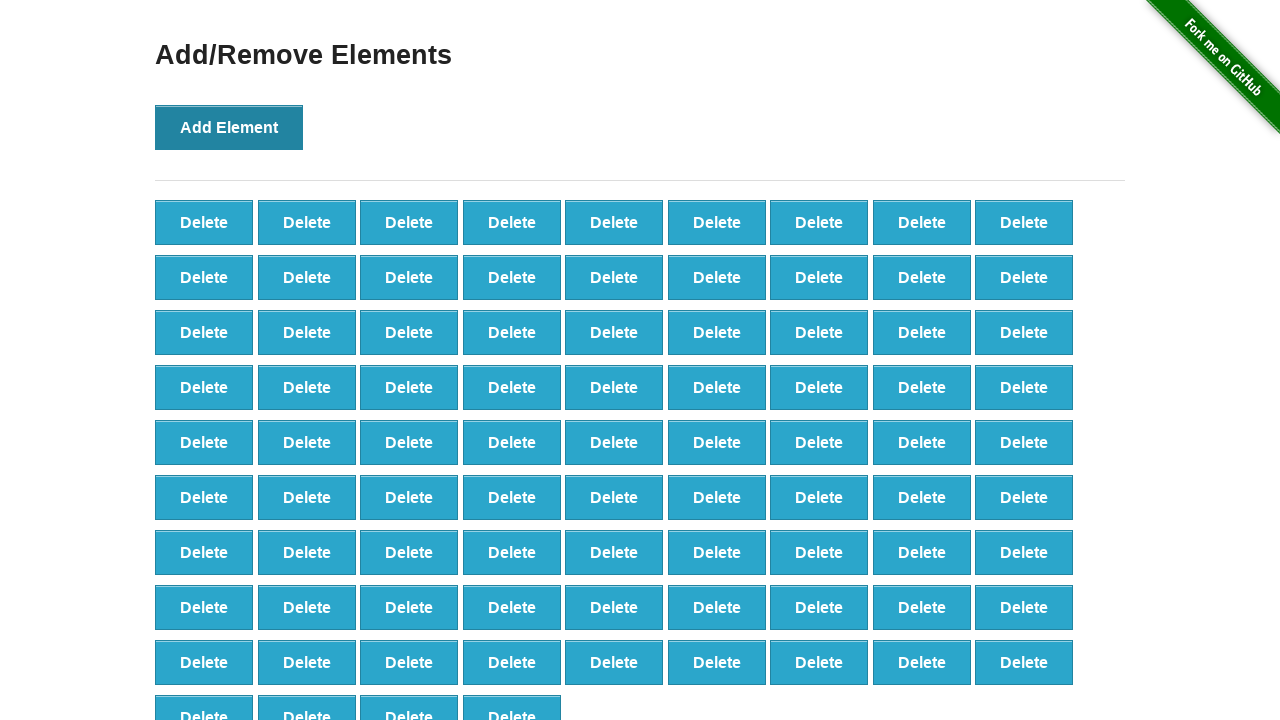

Clicked Add Element button (iteration 86/100) at (229, 127) on button[onclick='addElement()']
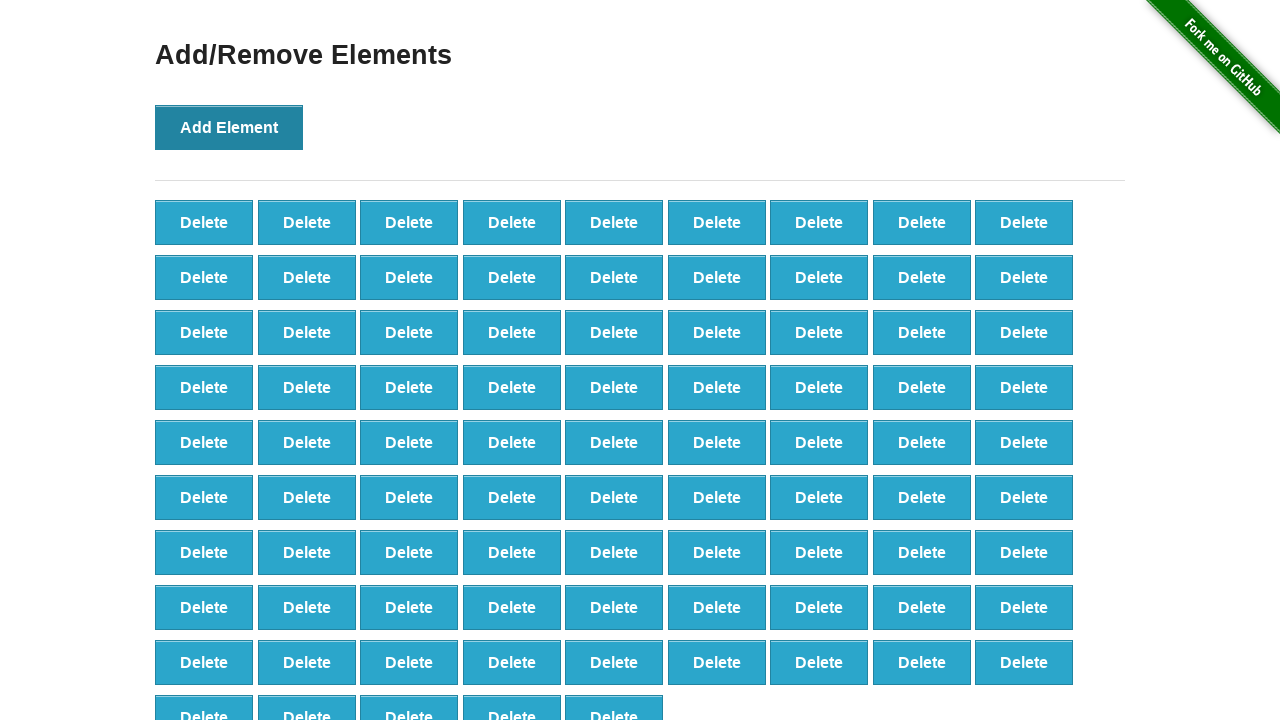

Clicked Add Element button (iteration 87/100) at (229, 127) on button[onclick='addElement()']
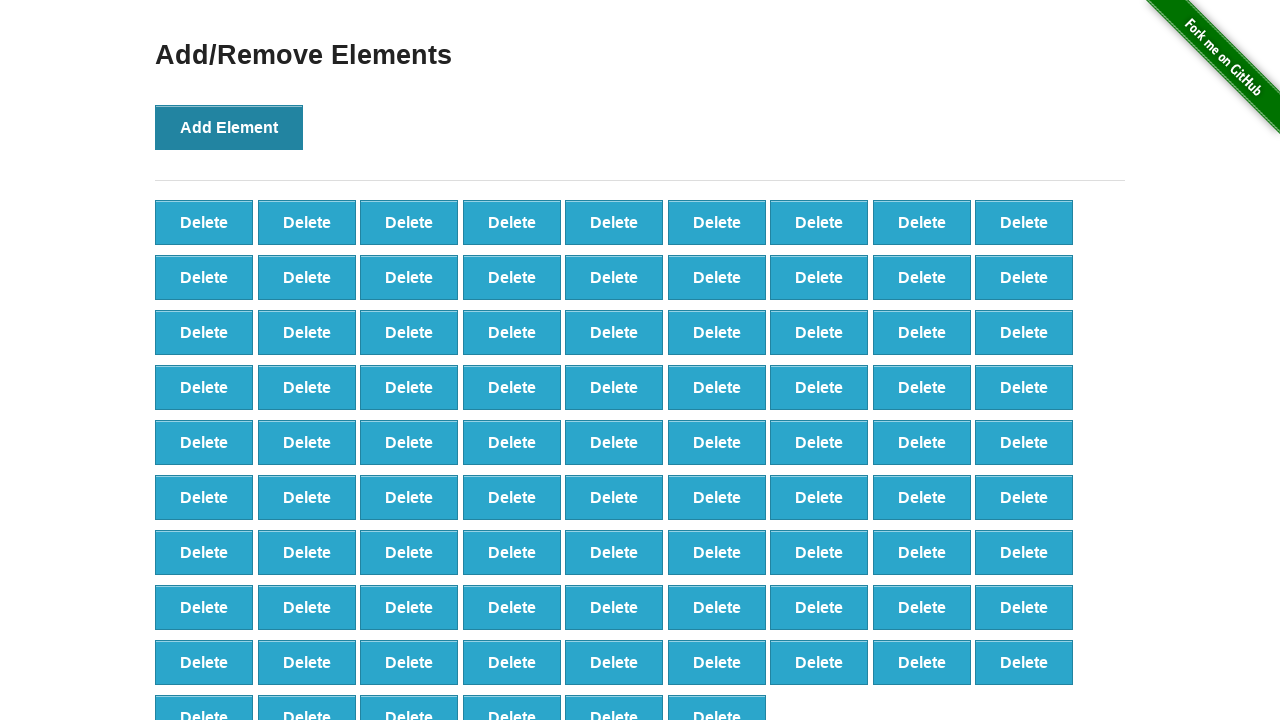

Clicked Add Element button (iteration 88/100) at (229, 127) on button[onclick='addElement()']
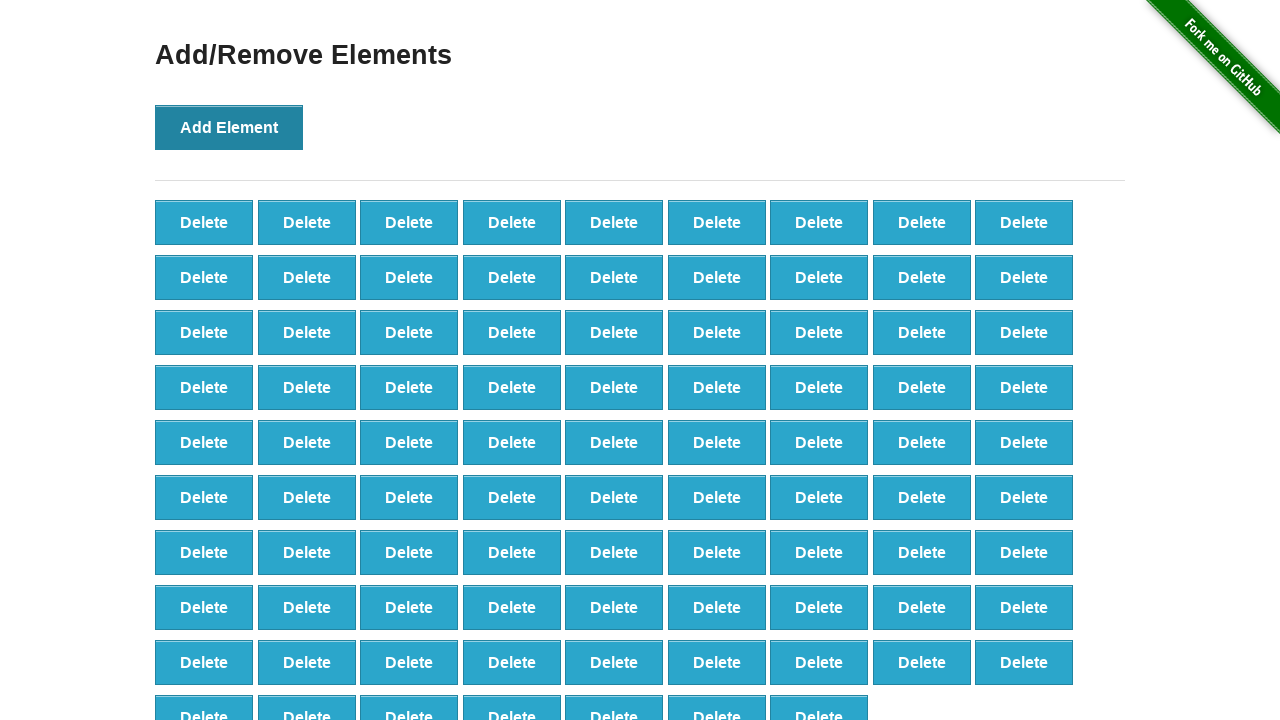

Clicked Add Element button (iteration 89/100) at (229, 127) on button[onclick='addElement()']
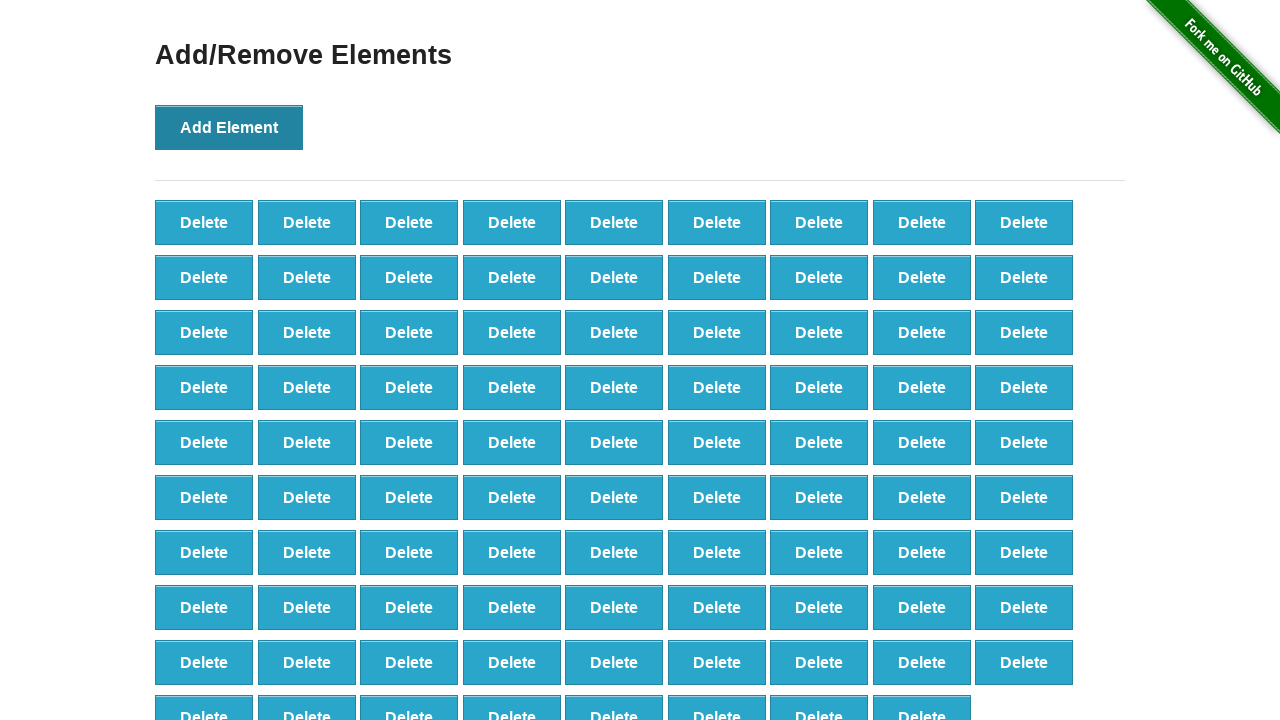

Clicked Add Element button (iteration 90/100) at (229, 127) on button[onclick='addElement()']
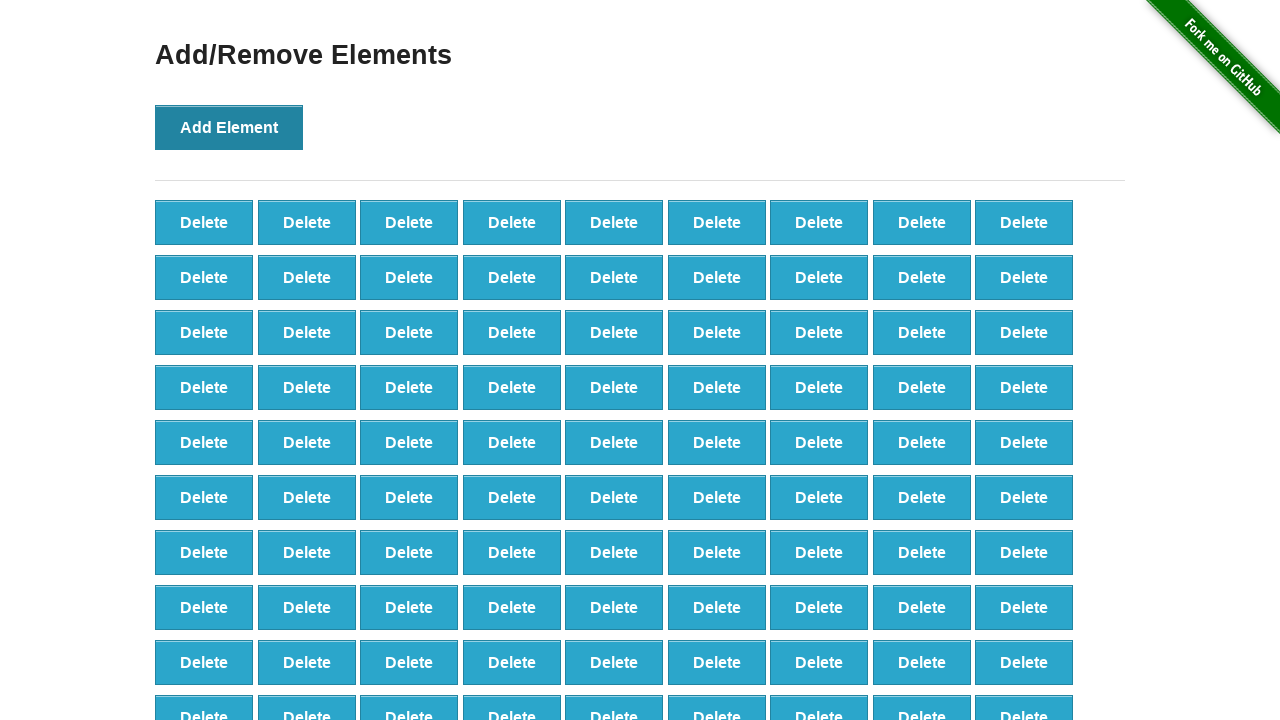

Clicked Add Element button (iteration 91/100) at (229, 127) on button[onclick='addElement()']
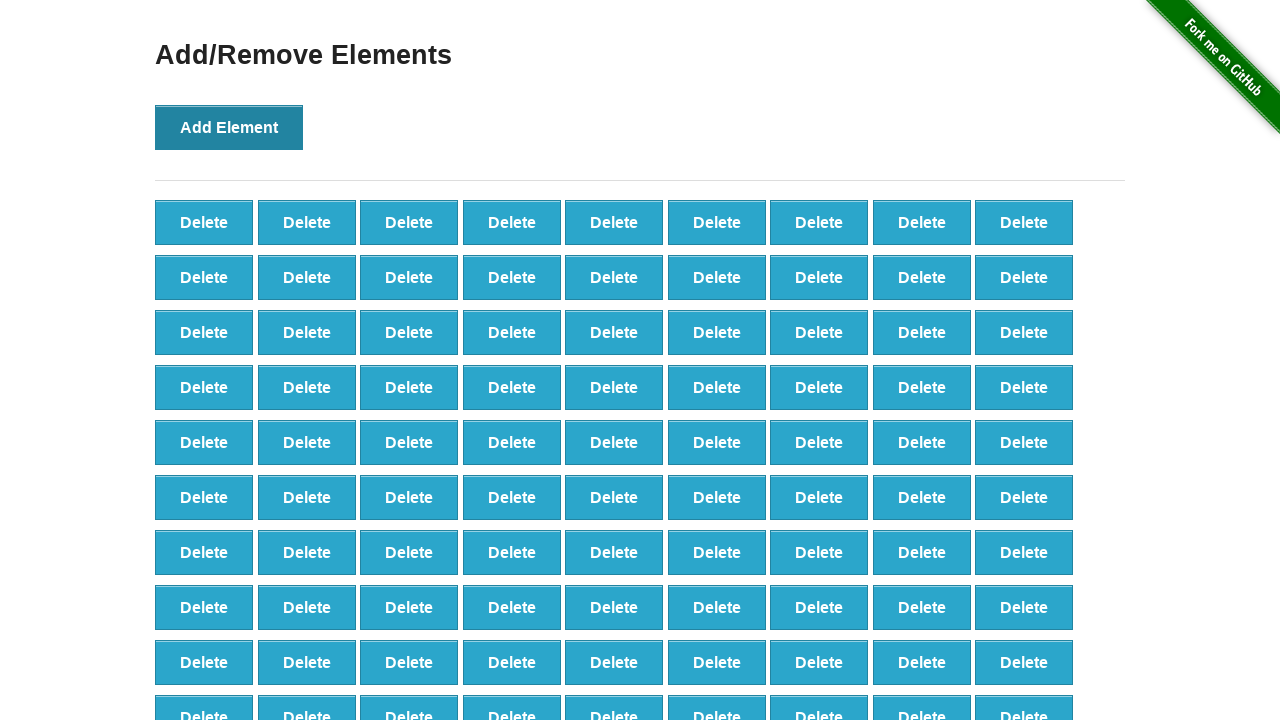

Clicked Add Element button (iteration 92/100) at (229, 127) on button[onclick='addElement()']
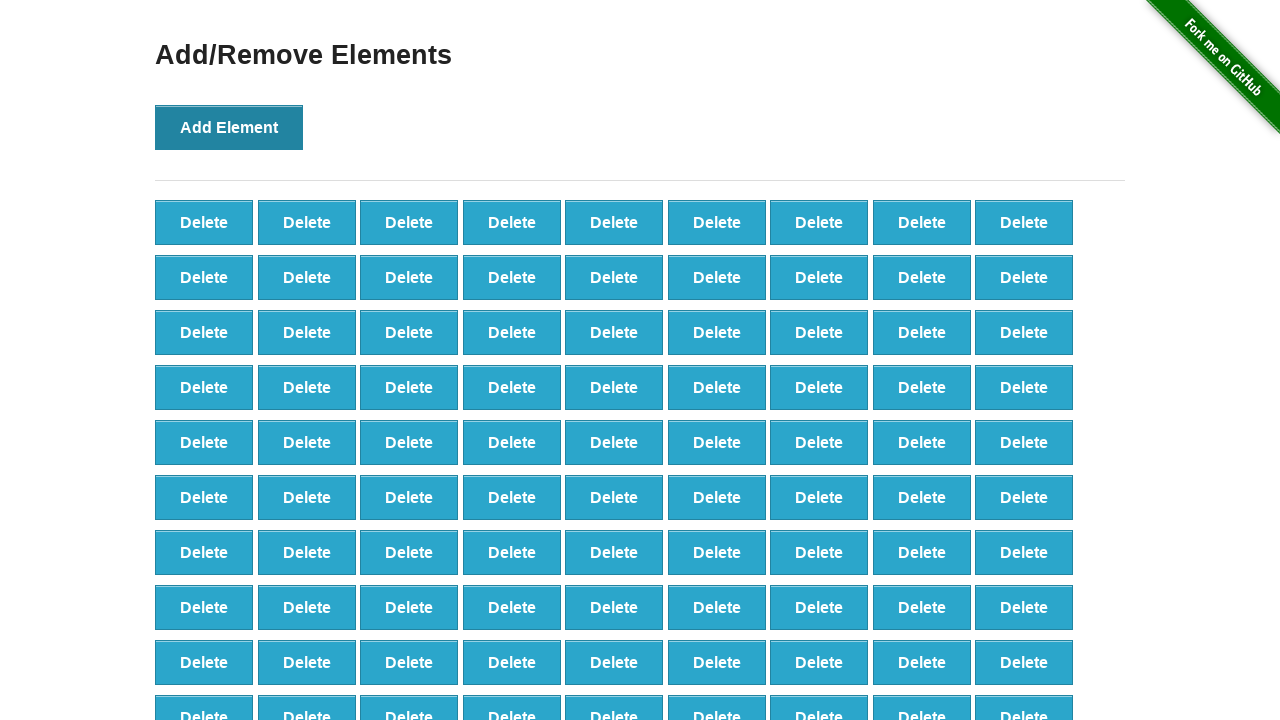

Clicked Add Element button (iteration 93/100) at (229, 127) on button[onclick='addElement()']
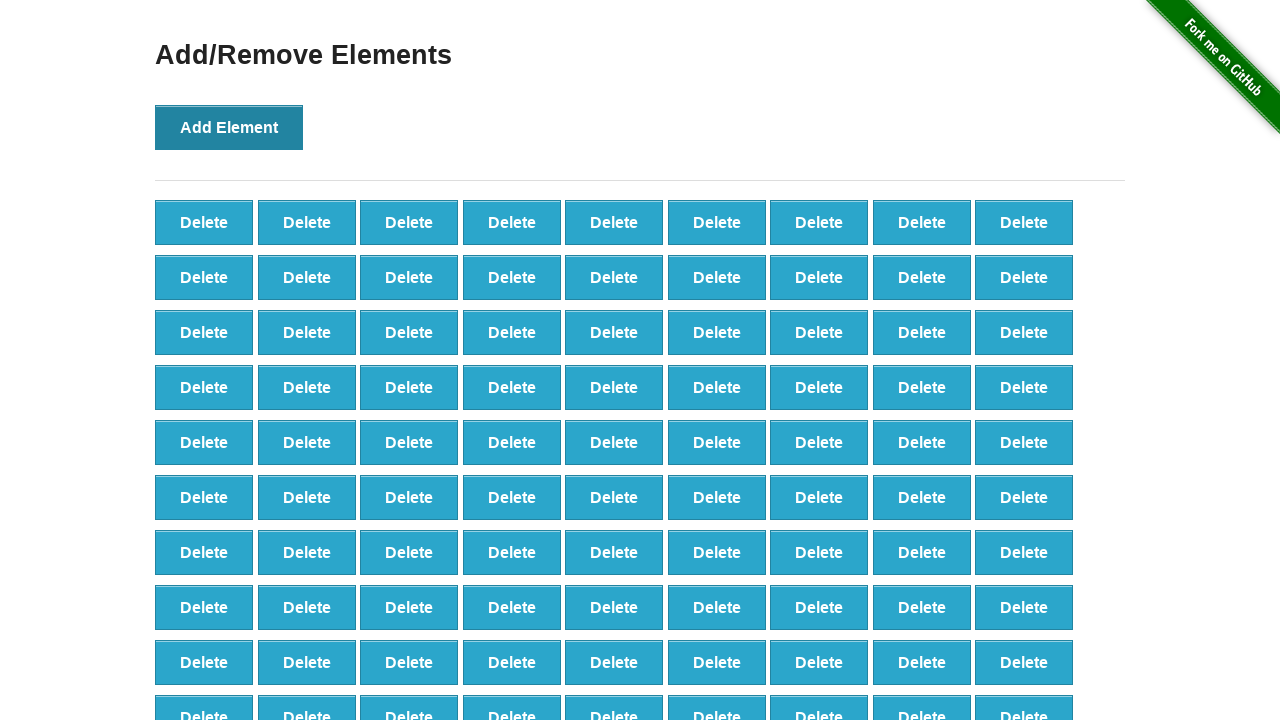

Clicked Add Element button (iteration 94/100) at (229, 127) on button[onclick='addElement()']
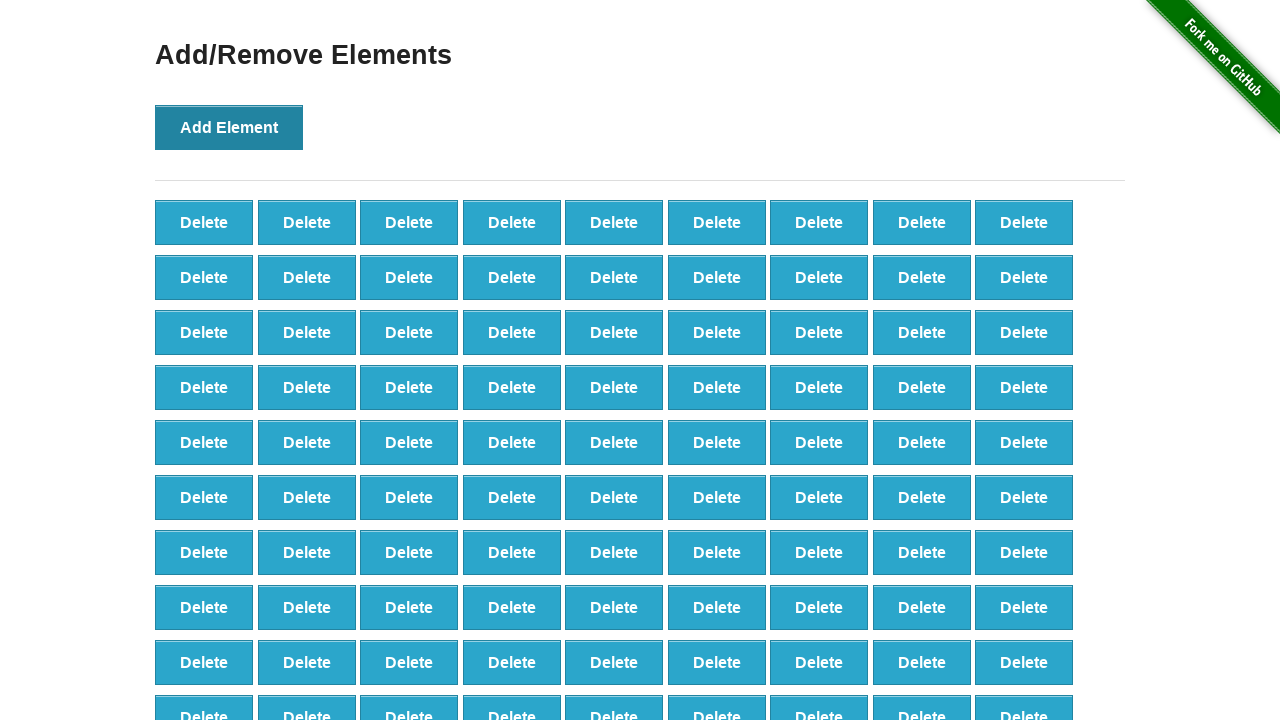

Clicked Add Element button (iteration 95/100) at (229, 127) on button[onclick='addElement()']
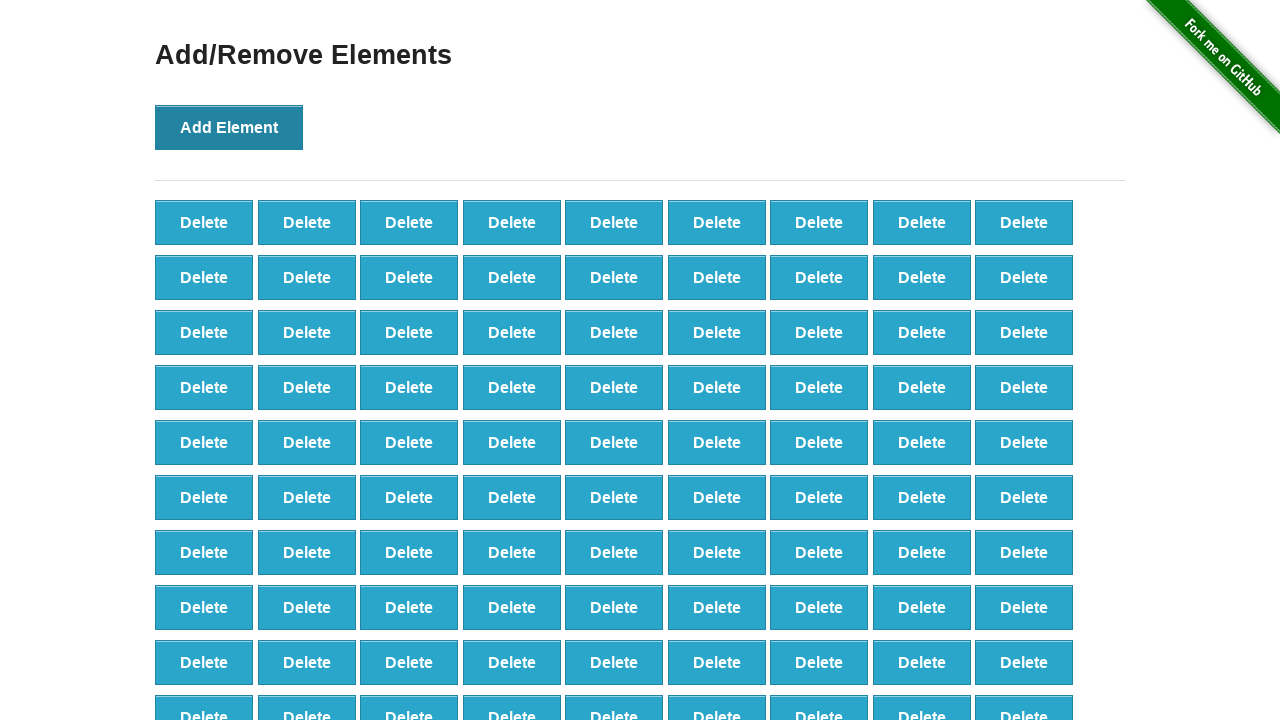

Clicked Add Element button (iteration 96/100) at (229, 127) on button[onclick='addElement()']
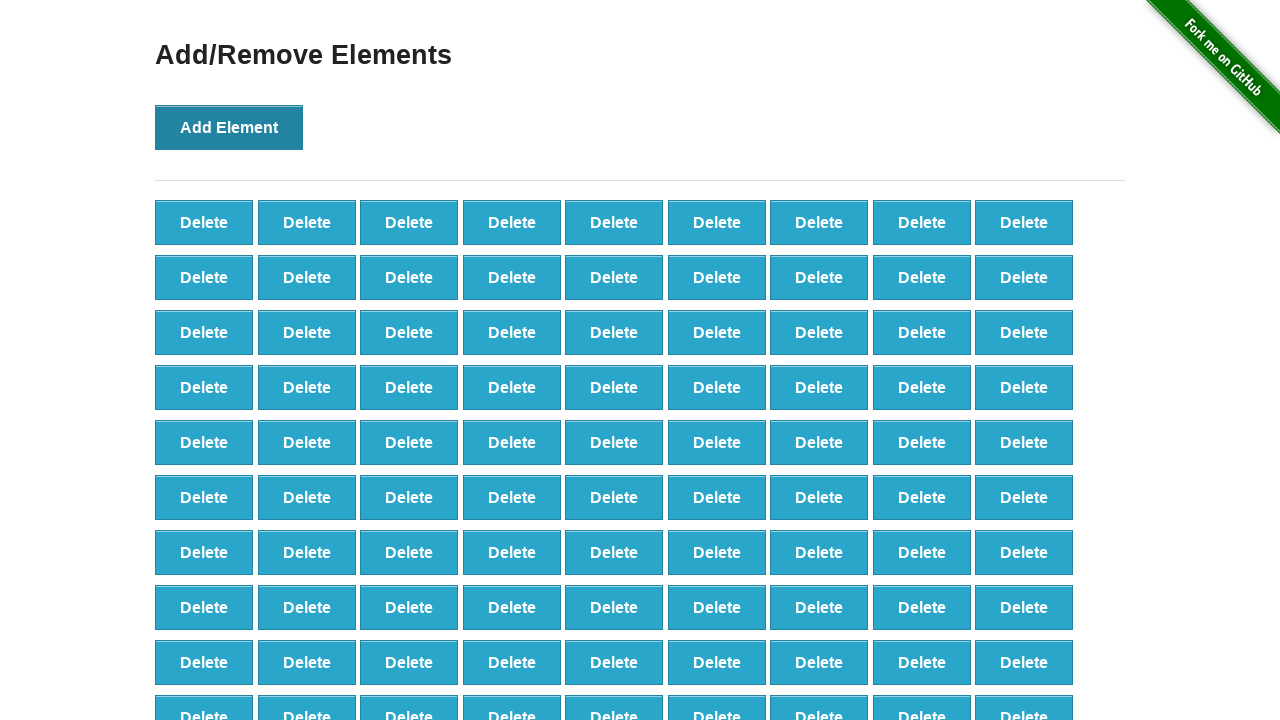

Clicked Add Element button (iteration 97/100) at (229, 127) on button[onclick='addElement()']
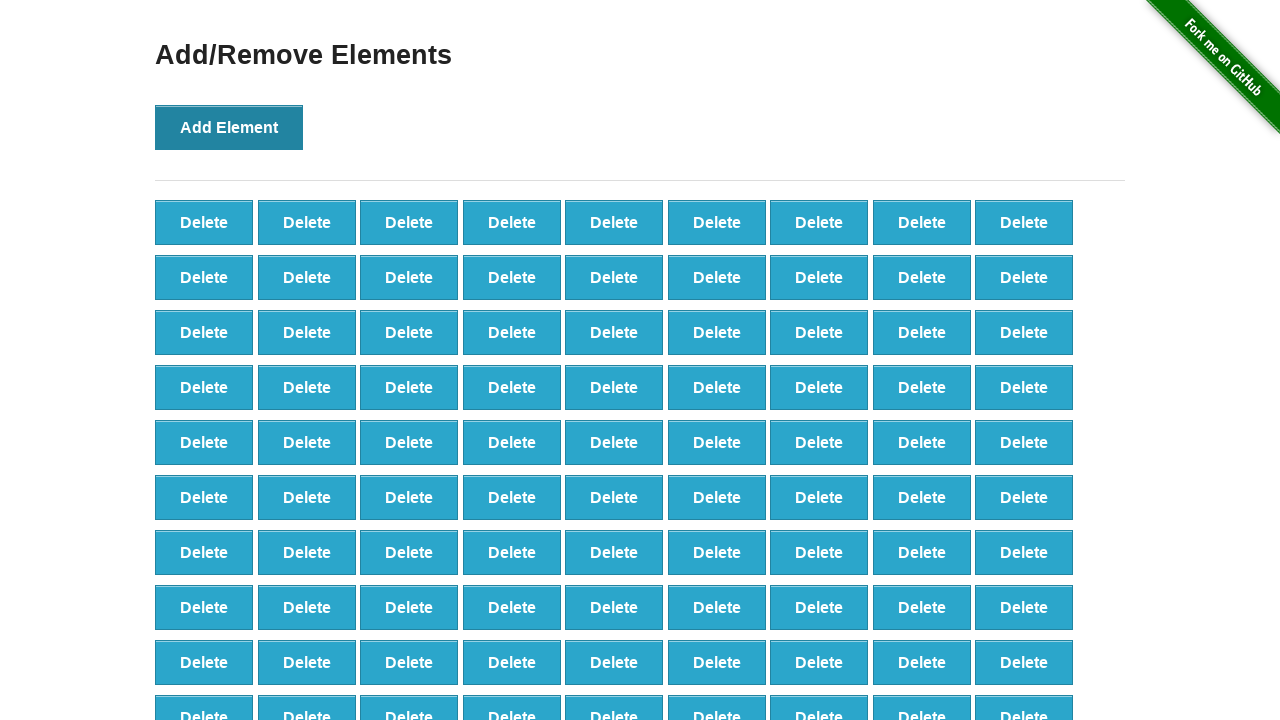

Clicked Add Element button (iteration 98/100) at (229, 127) on button[onclick='addElement()']
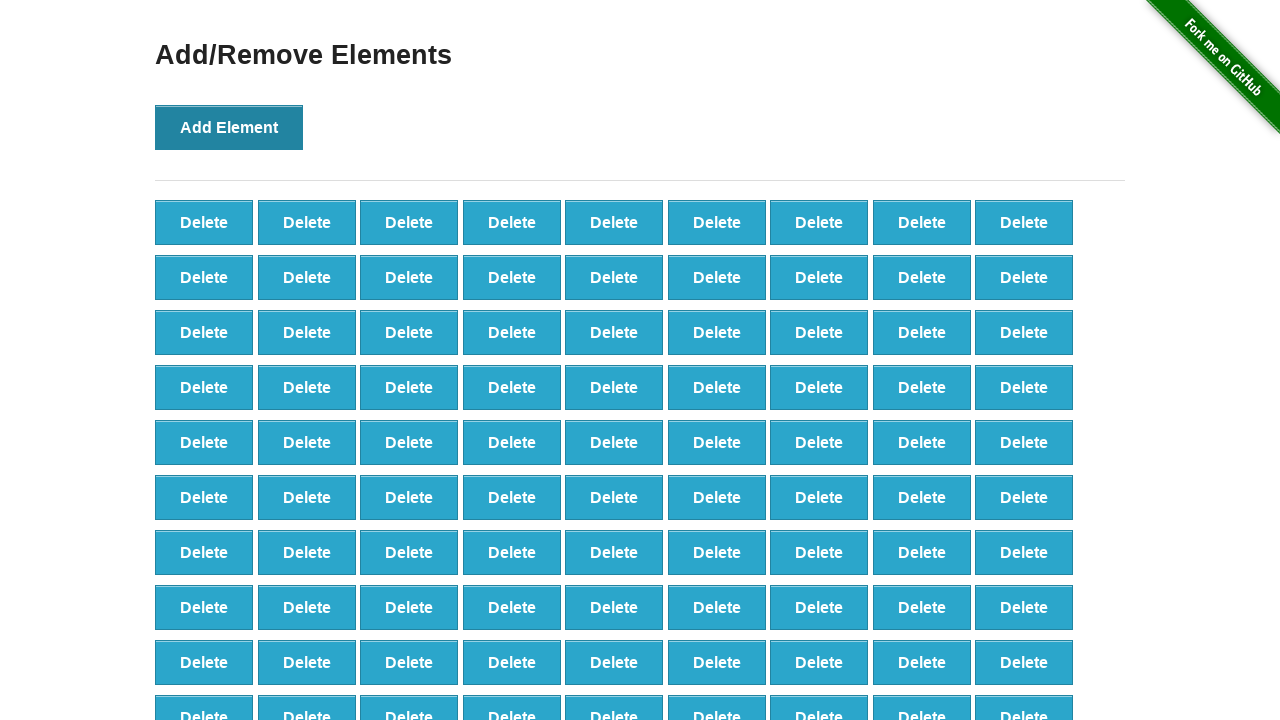

Clicked Add Element button (iteration 99/100) at (229, 127) on button[onclick='addElement()']
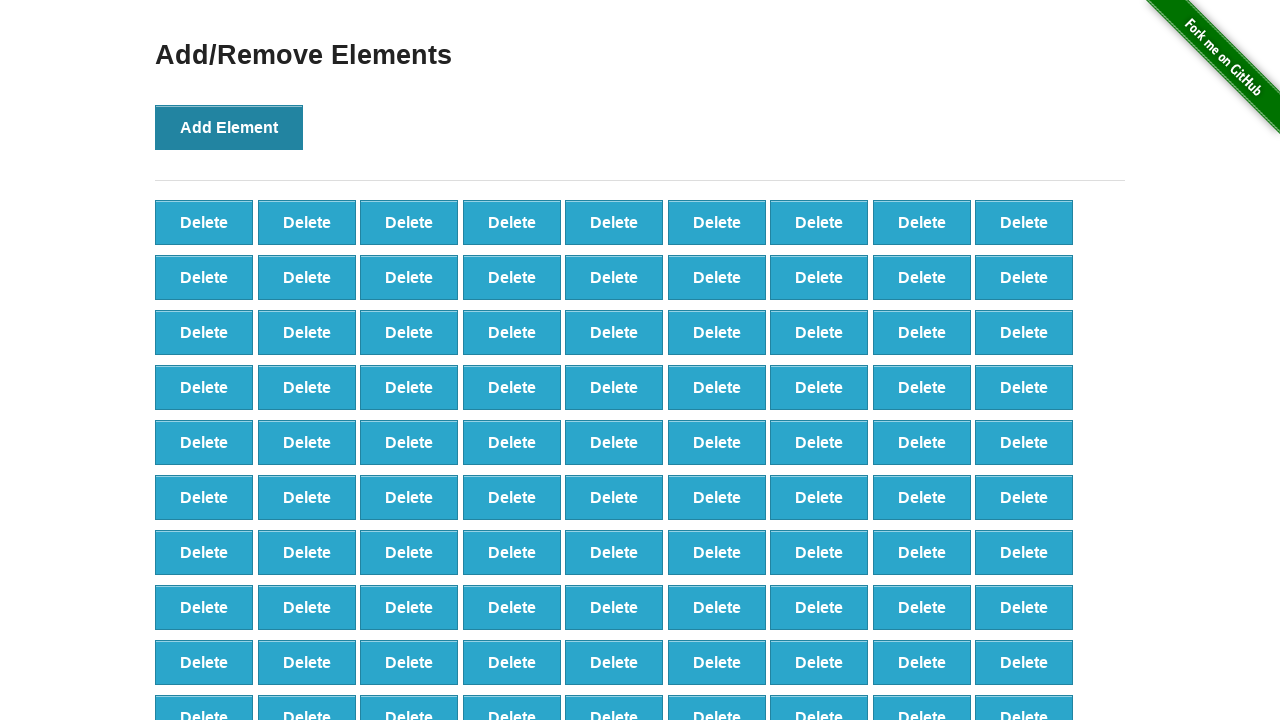

Clicked Add Element button (iteration 100/100) at (229, 127) on button[onclick='addElement()']
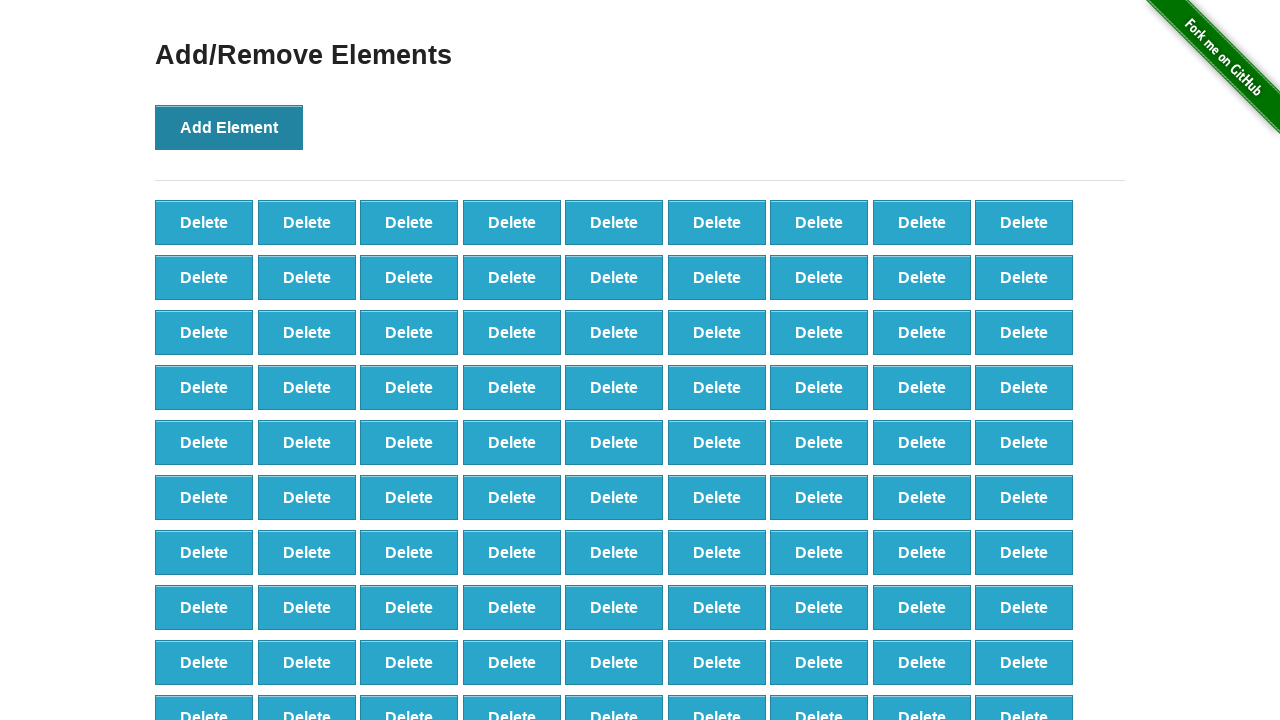

Verified 100 delete buttons were created
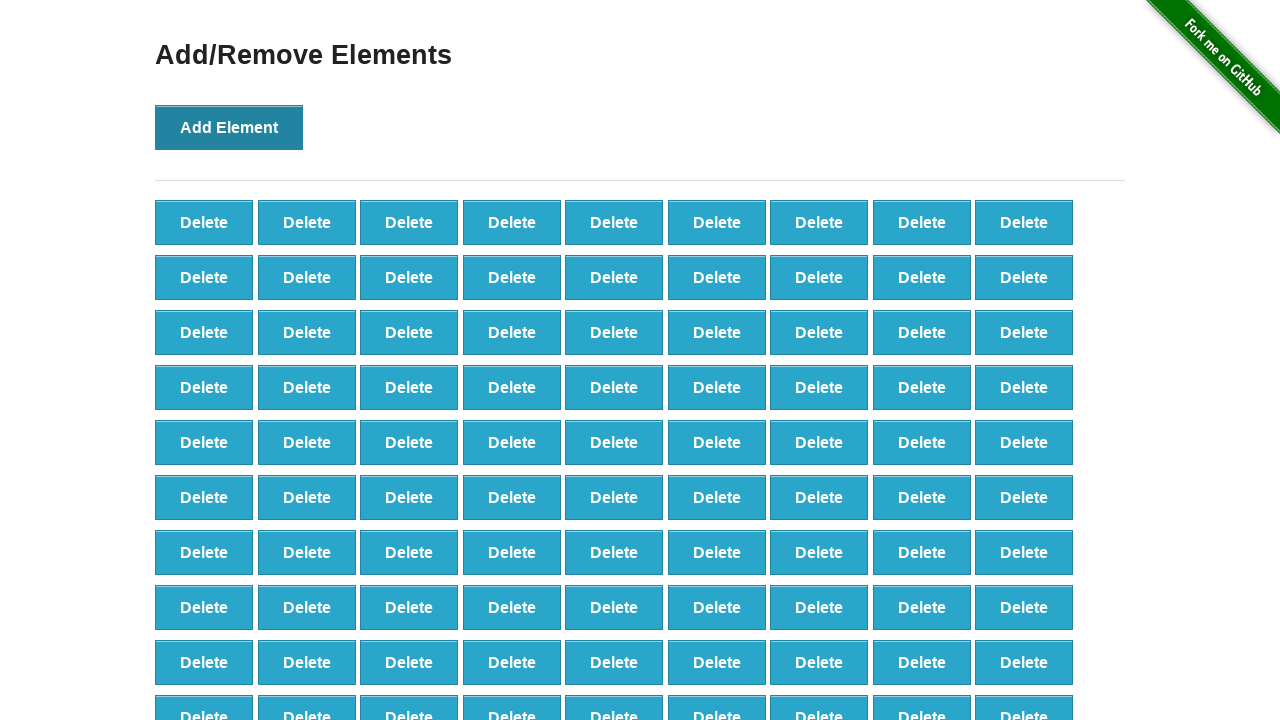

Clicked Delete button (iteration 1/90) at (204, 222) on #elements button.added-manually >> nth=0
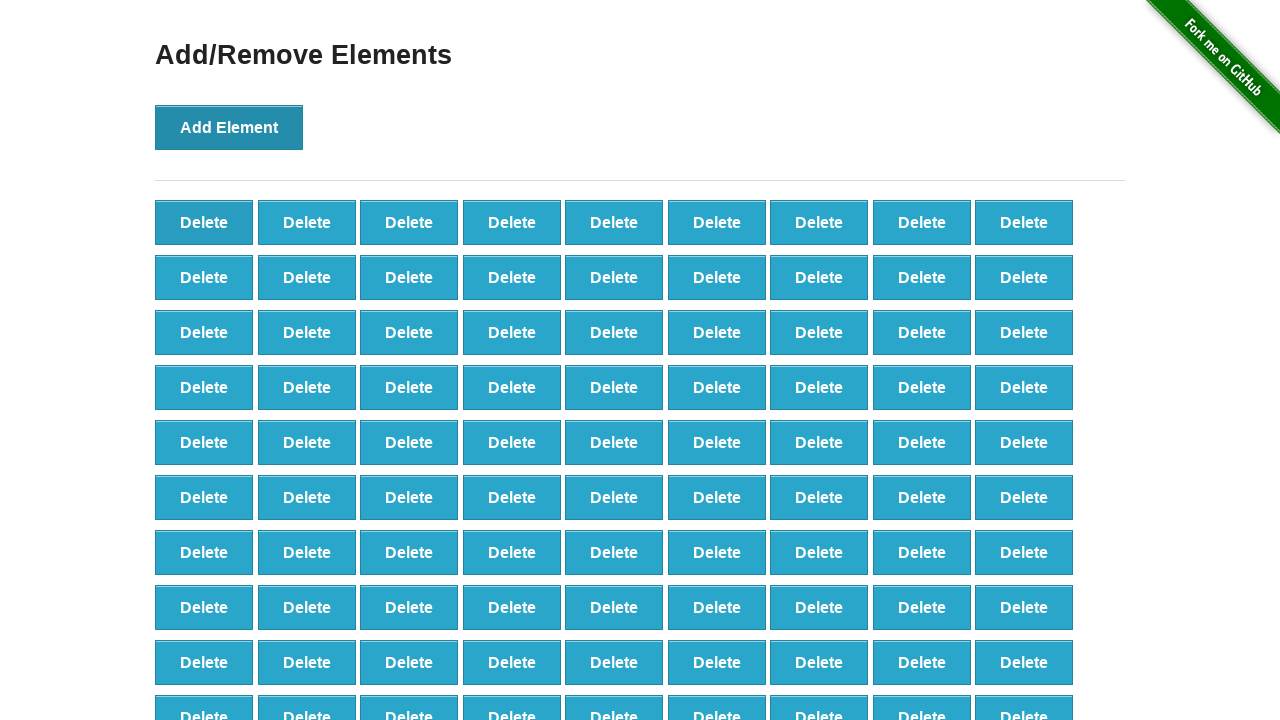

Clicked Delete button (iteration 2/90) at (204, 222) on #elements button.added-manually >> nth=0
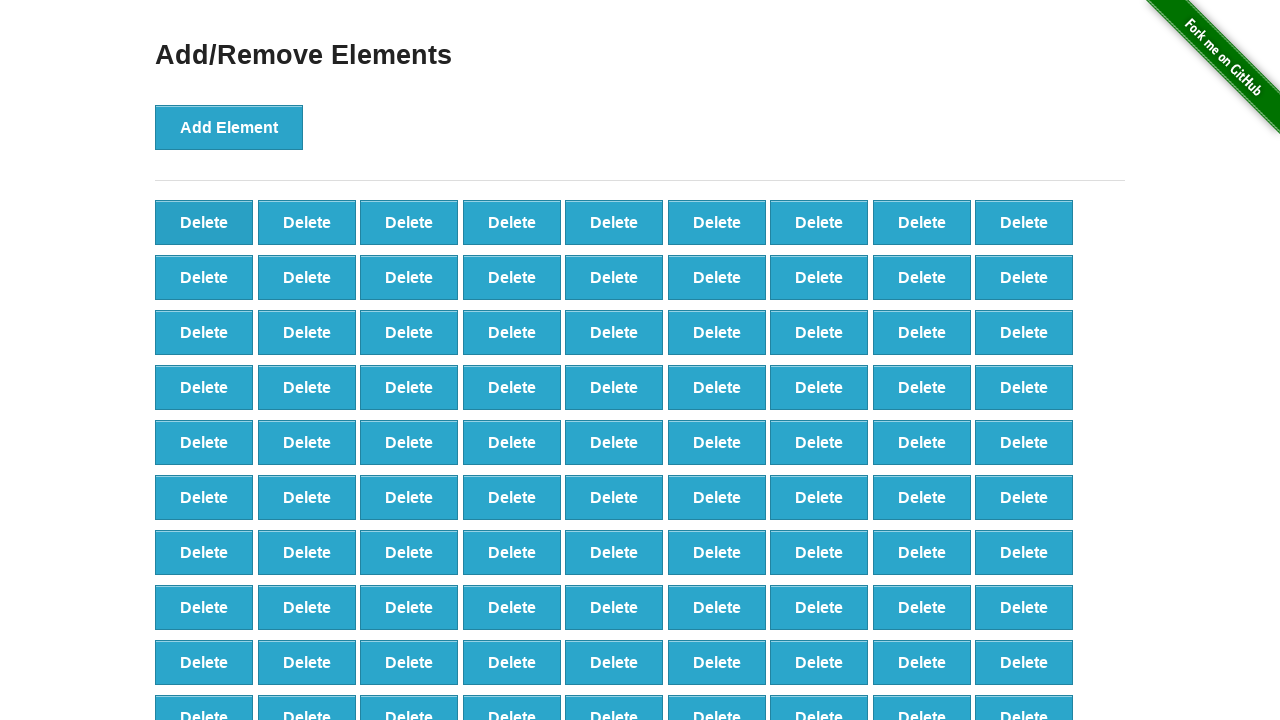

Clicked Delete button (iteration 3/90) at (204, 222) on #elements button.added-manually >> nth=0
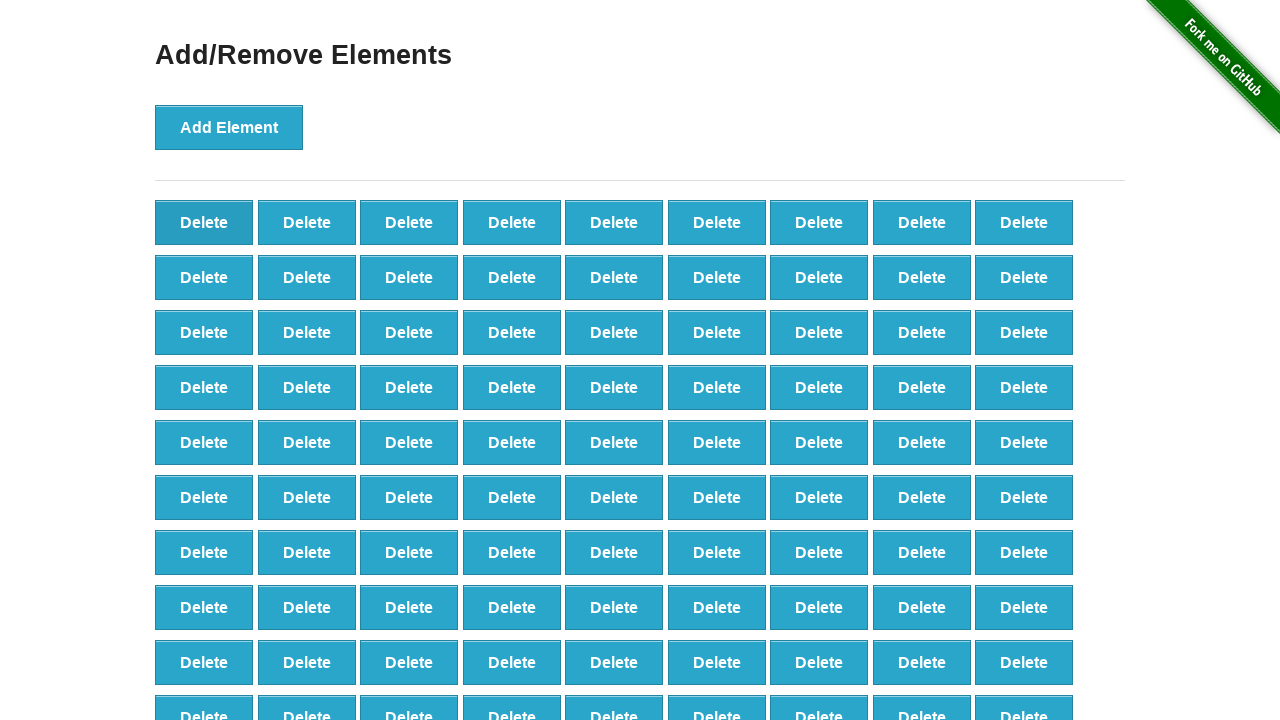

Clicked Delete button (iteration 4/90) at (204, 222) on #elements button.added-manually >> nth=0
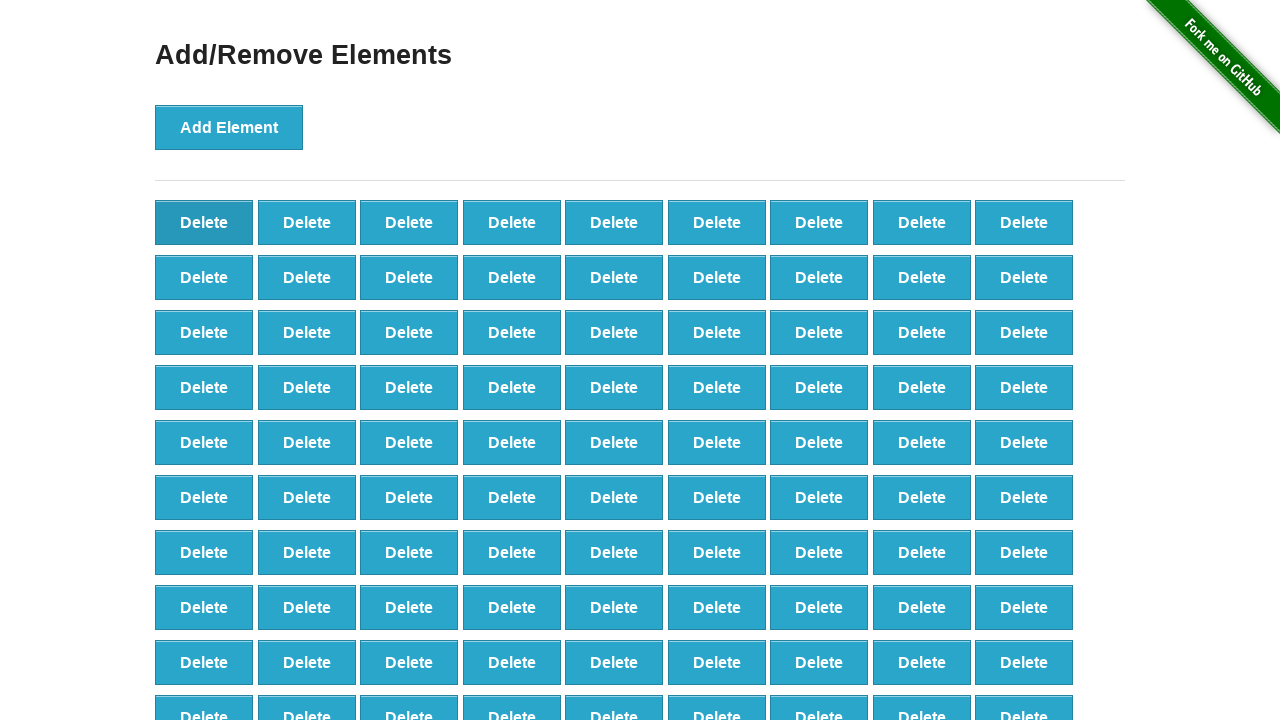

Clicked Delete button (iteration 5/90) at (204, 222) on #elements button.added-manually >> nth=0
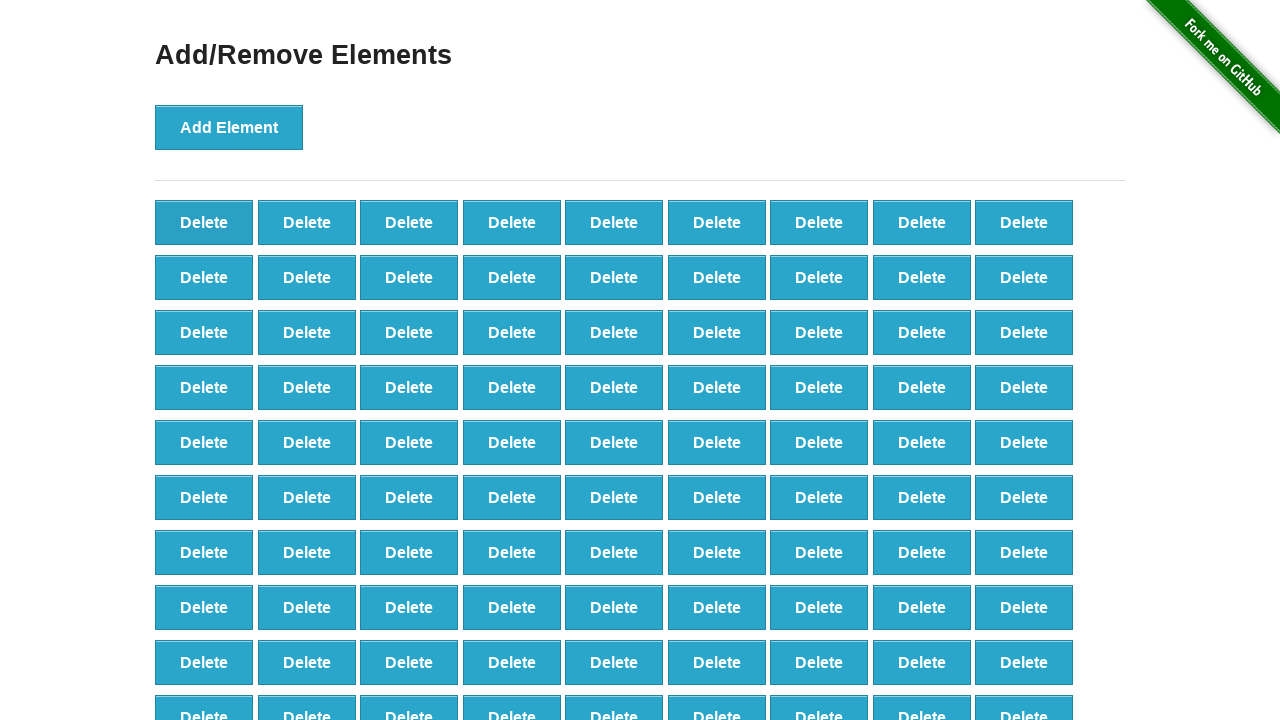

Clicked Delete button (iteration 6/90) at (204, 222) on #elements button.added-manually >> nth=0
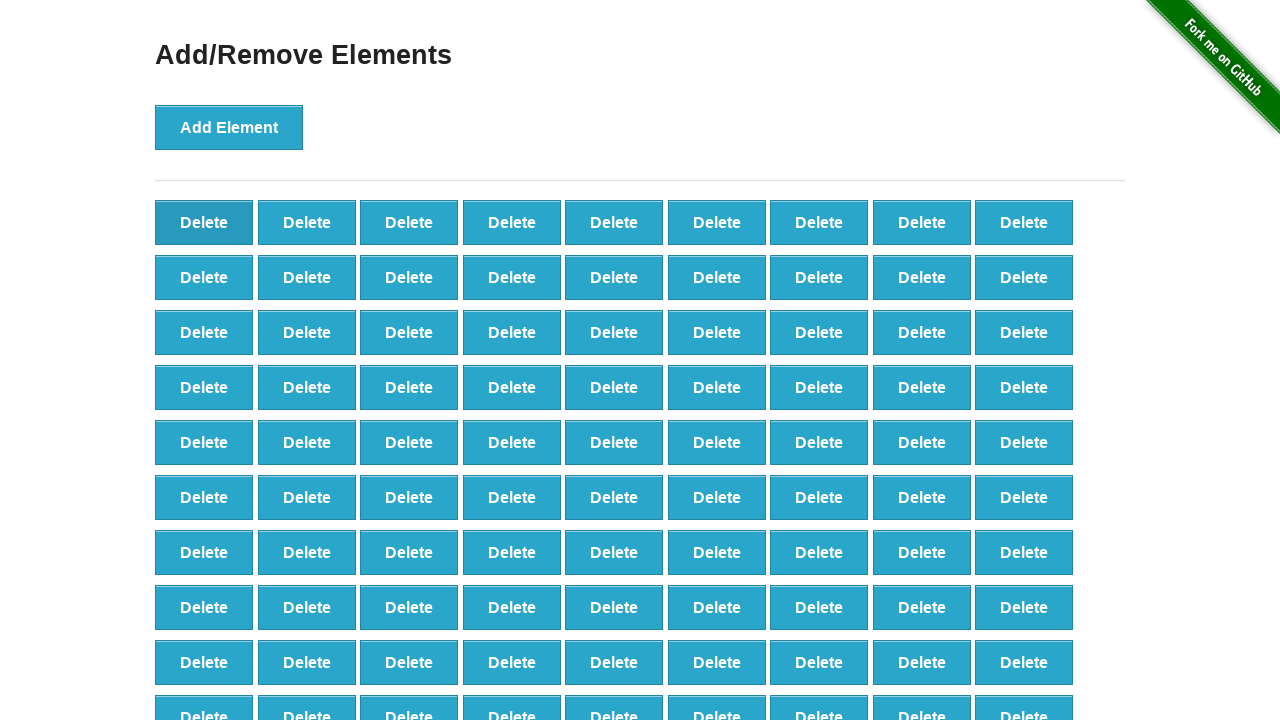

Clicked Delete button (iteration 7/90) at (204, 222) on #elements button.added-manually >> nth=0
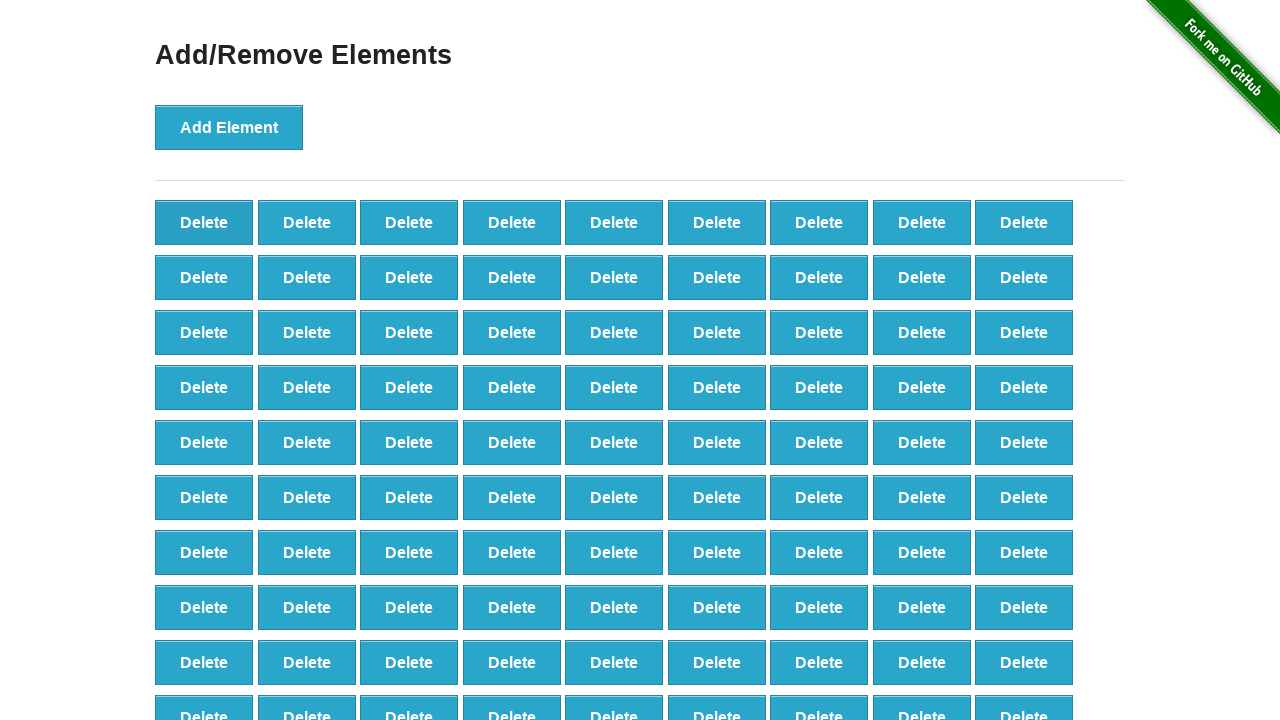

Clicked Delete button (iteration 8/90) at (204, 222) on #elements button.added-manually >> nth=0
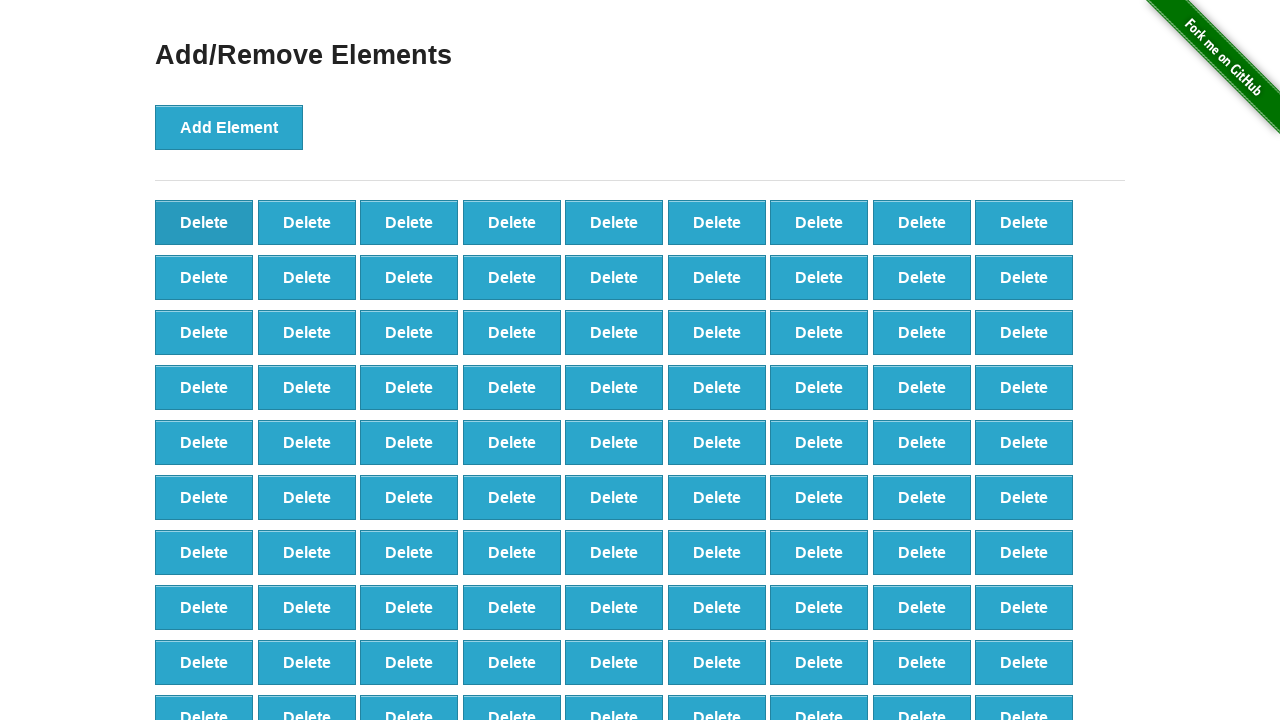

Clicked Delete button (iteration 9/90) at (204, 222) on #elements button.added-manually >> nth=0
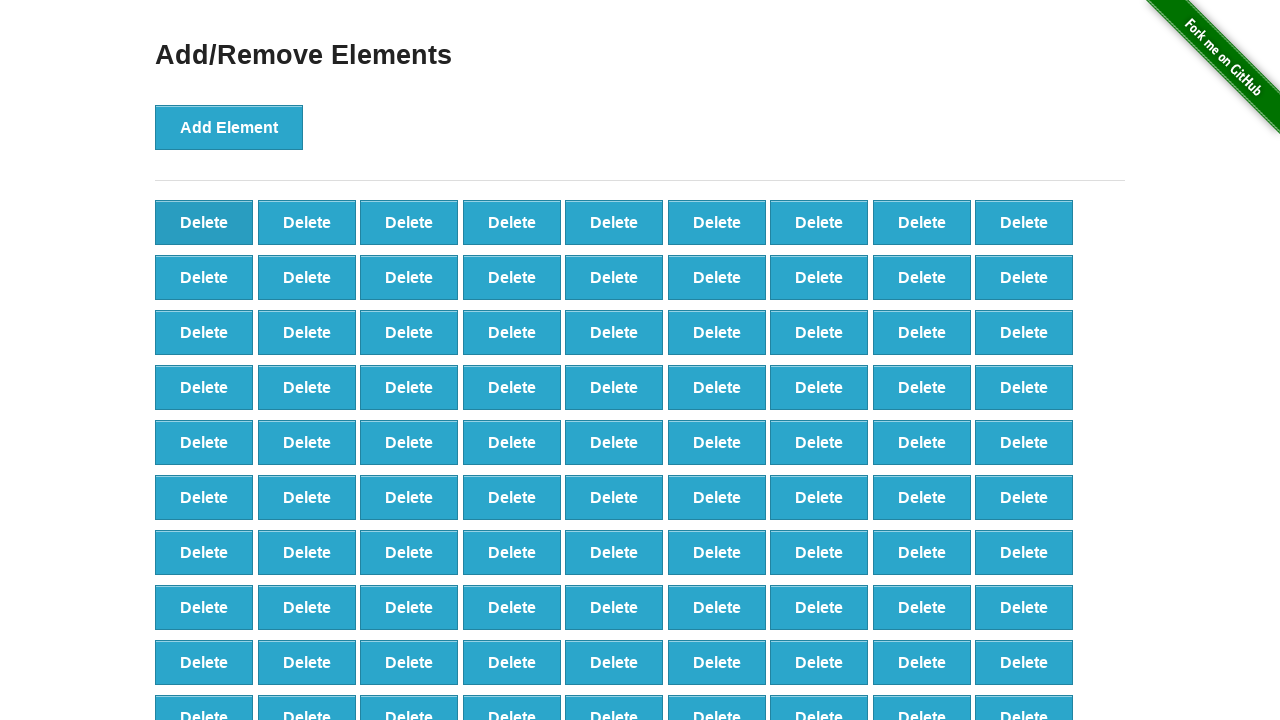

Clicked Delete button (iteration 10/90) at (204, 222) on #elements button.added-manually >> nth=0
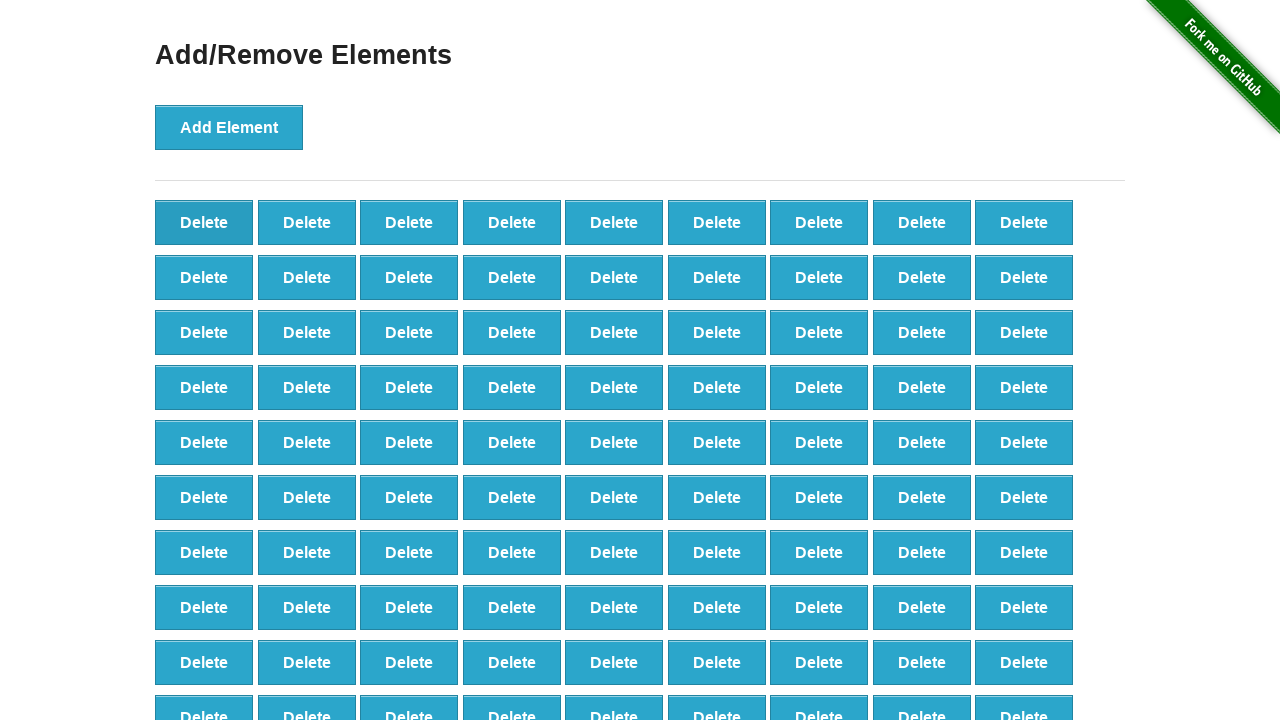

Clicked Delete button (iteration 11/90) at (204, 222) on #elements button.added-manually >> nth=0
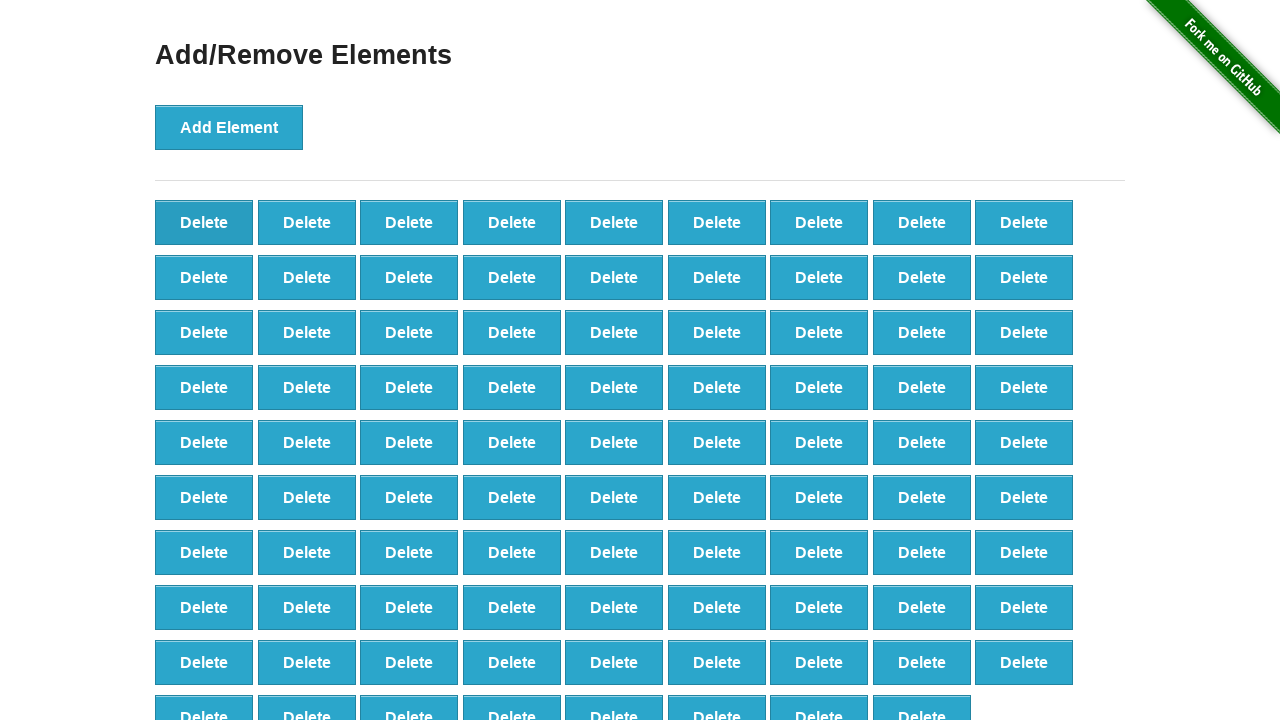

Clicked Delete button (iteration 12/90) at (204, 222) on #elements button.added-manually >> nth=0
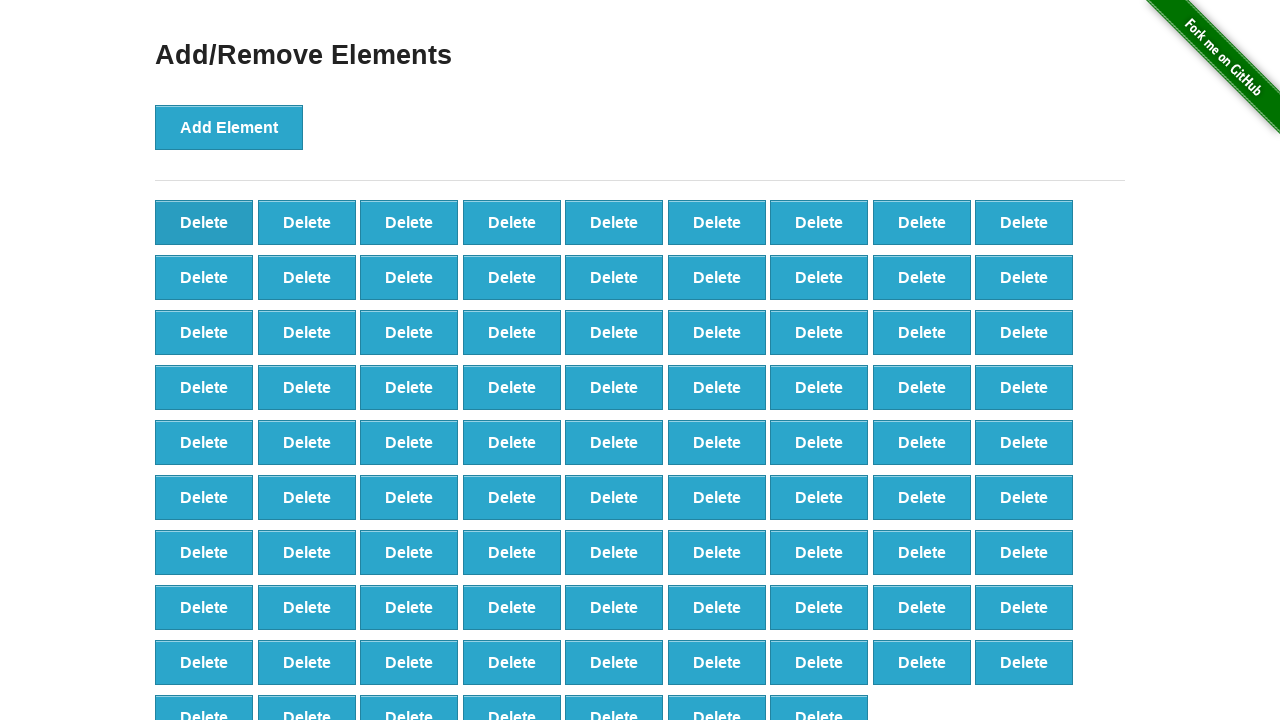

Clicked Delete button (iteration 13/90) at (204, 222) on #elements button.added-manually >> nth=0
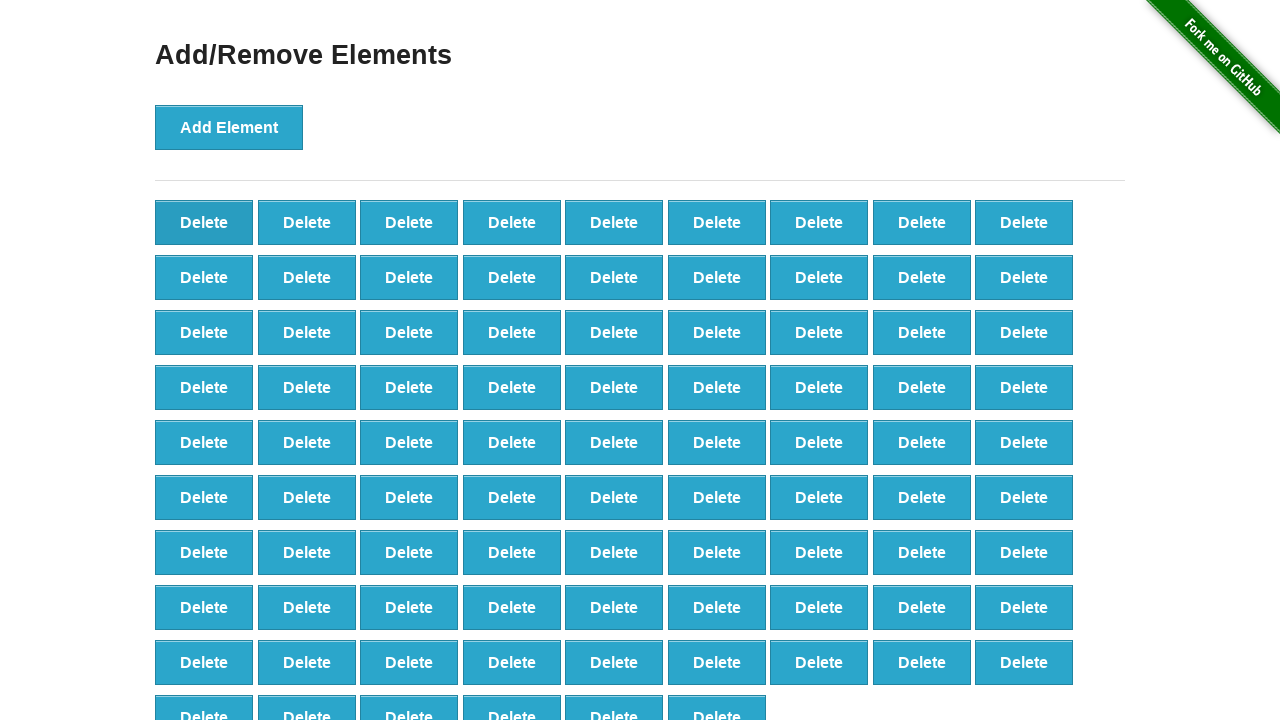

Clicked Delete button (iteration 14/90) at (204, 222) on #elements button.added-manually >> nth=0
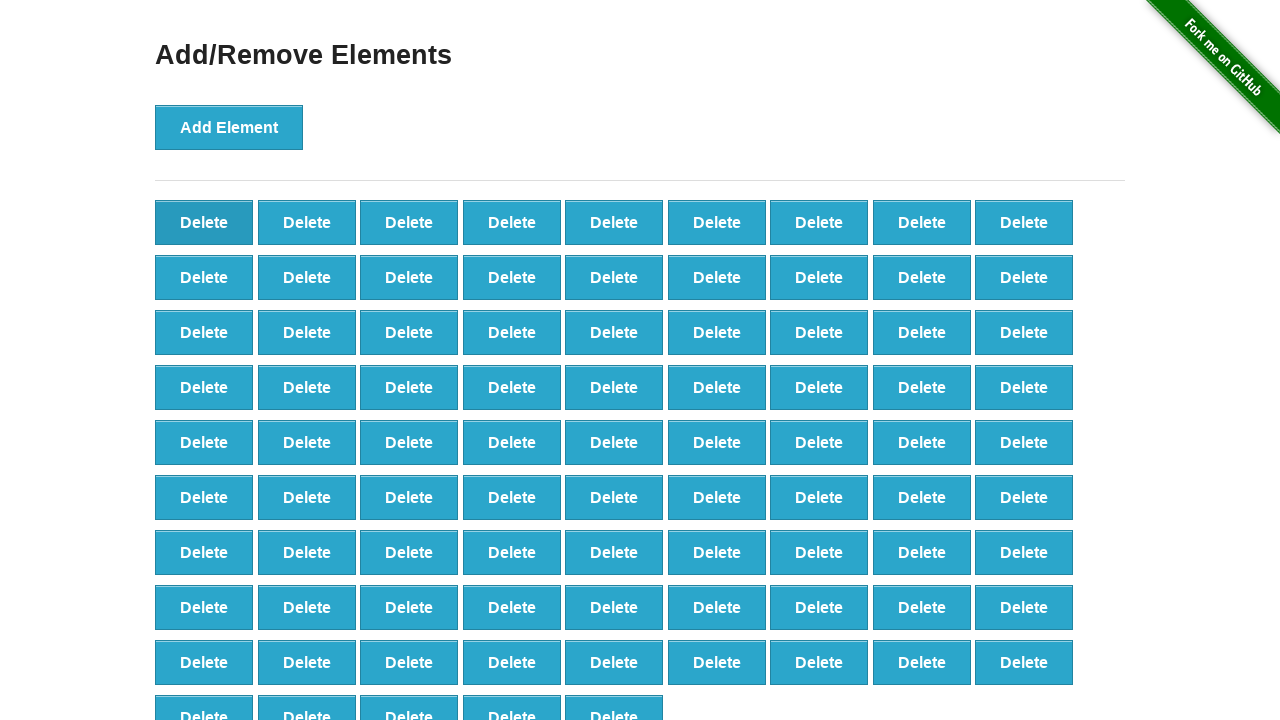

Clicked Delete button (iteration 15/90) at (204, 222) on #elements button.added-manually >> nth=0
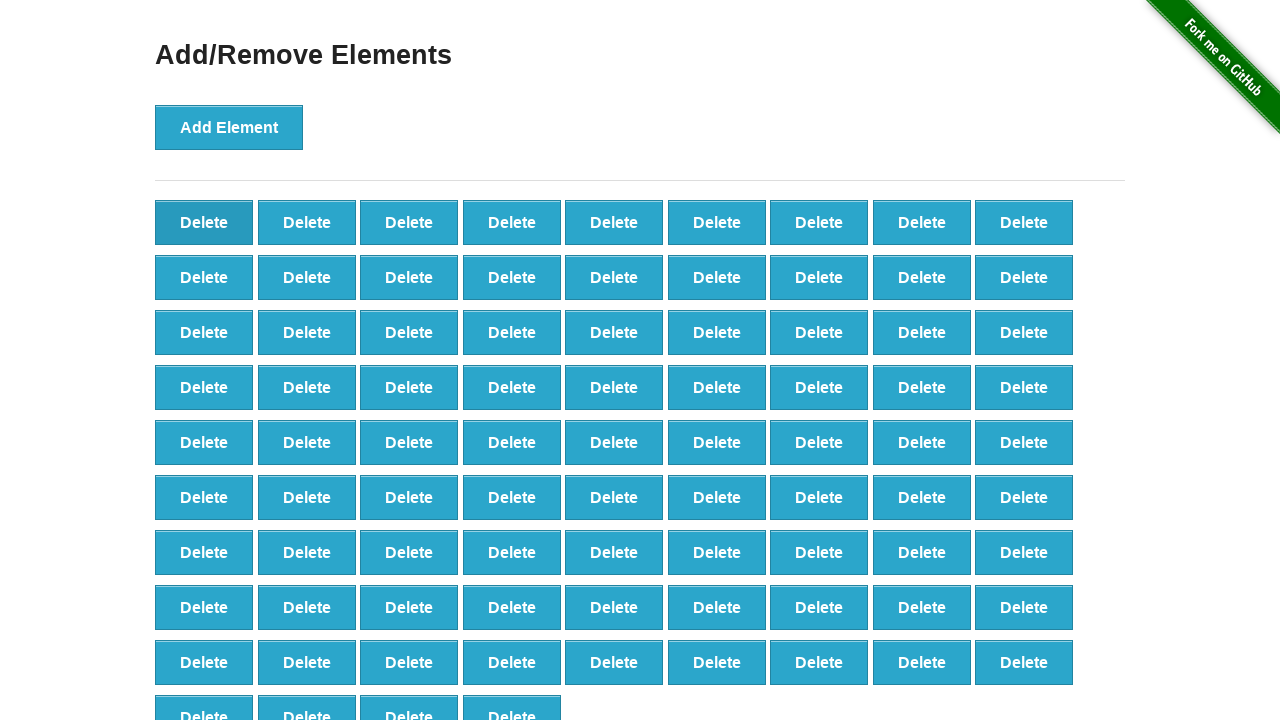

Clicked Delete button (iteration 16/90) at (204, 222) on #elements button.added-manually >> nth=0
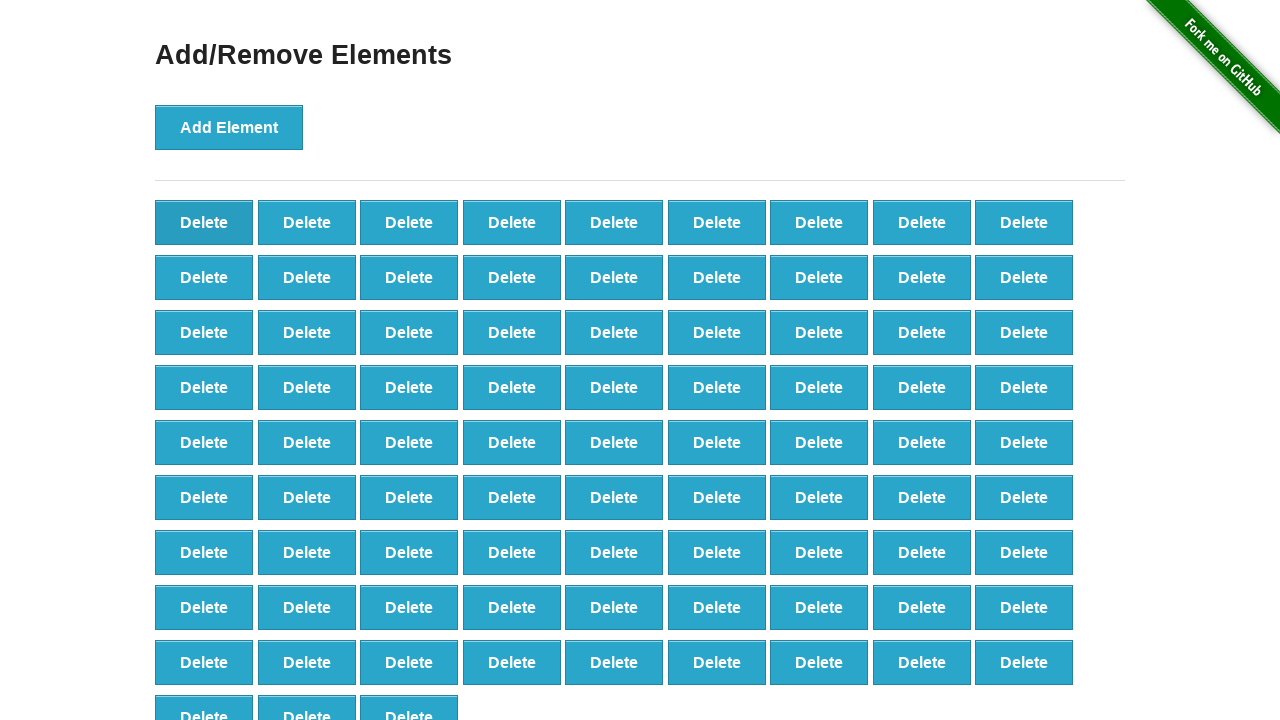

Clicked Delete button (iteration 17/90) at (204, 222) on #elements button.added-manually >> nth=0
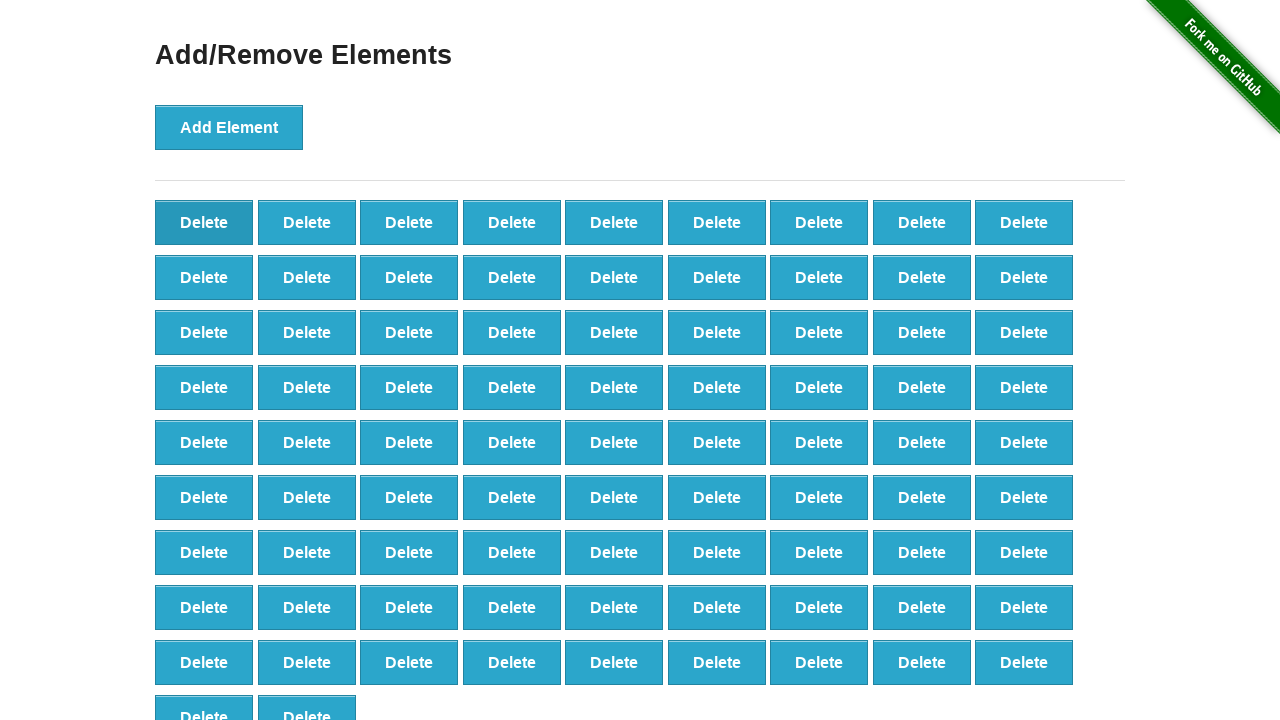

Clicked Delete button (iteration 18/90) at (204, 222) on #elements button.added-manually >> nth=0
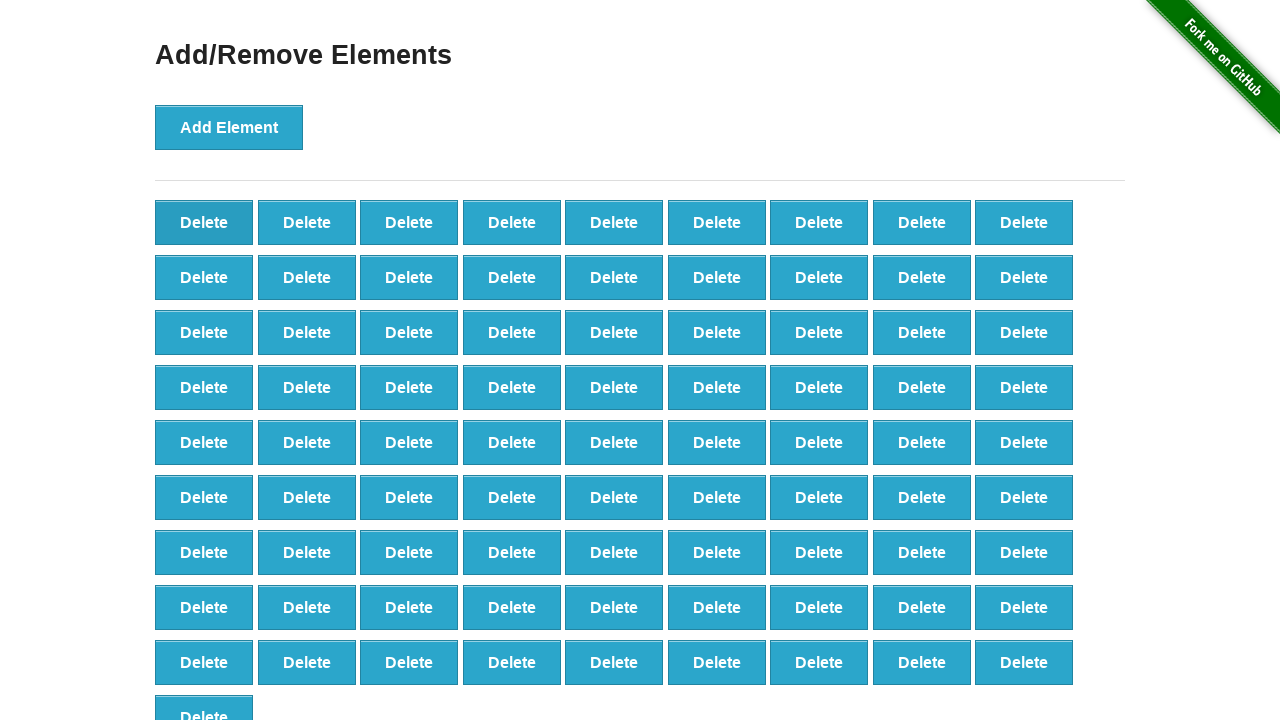

Clicked Delete button (iteration 19/90) at (204, 222) on #elements button.added-manually >> nth=0
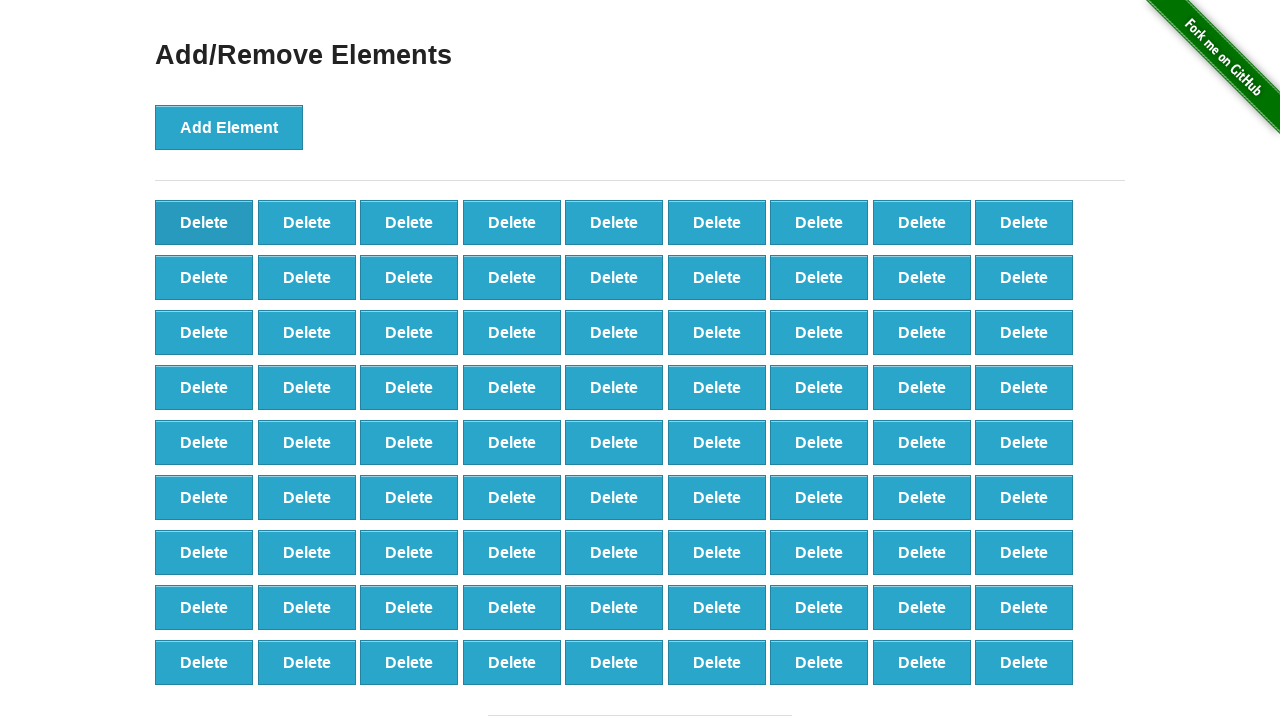

Clicked Delete button (iteration 20/90) at (204, 222) on #elements button.added-manually >> nth=0
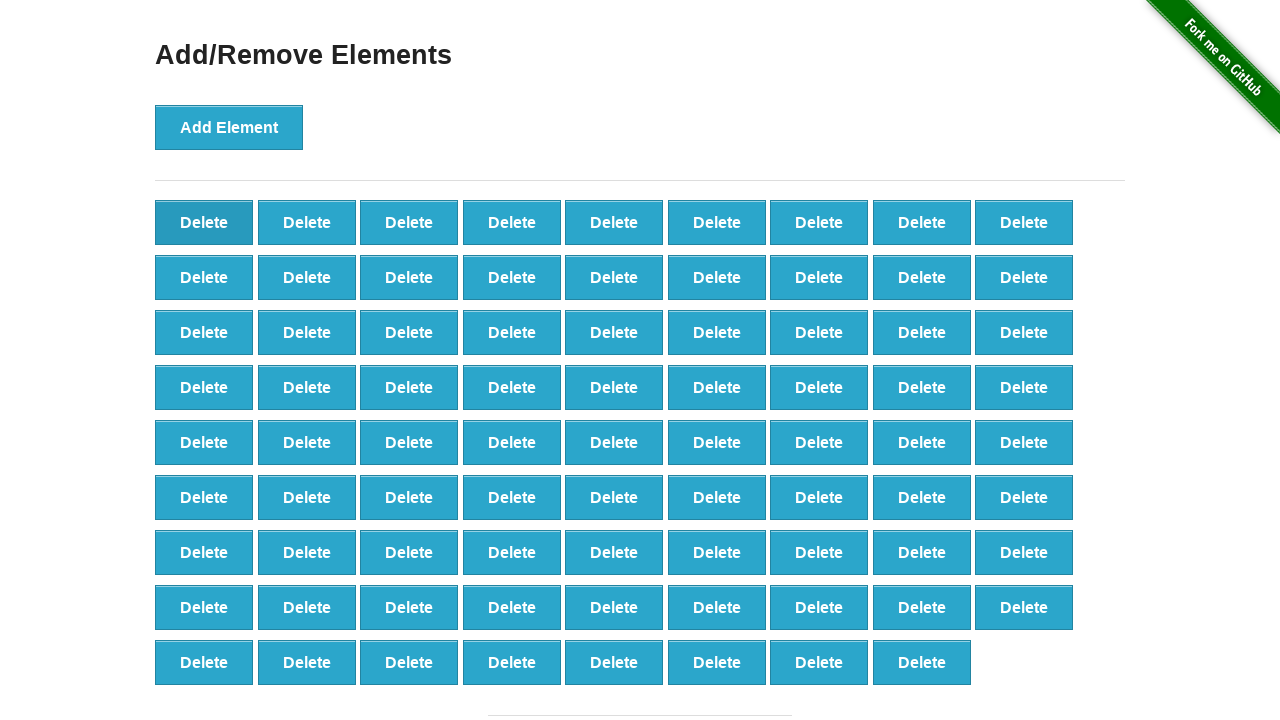

Clicked Delete button (iteration 21/90) at (204, 222) on #elements button.added-manually >> nth=0
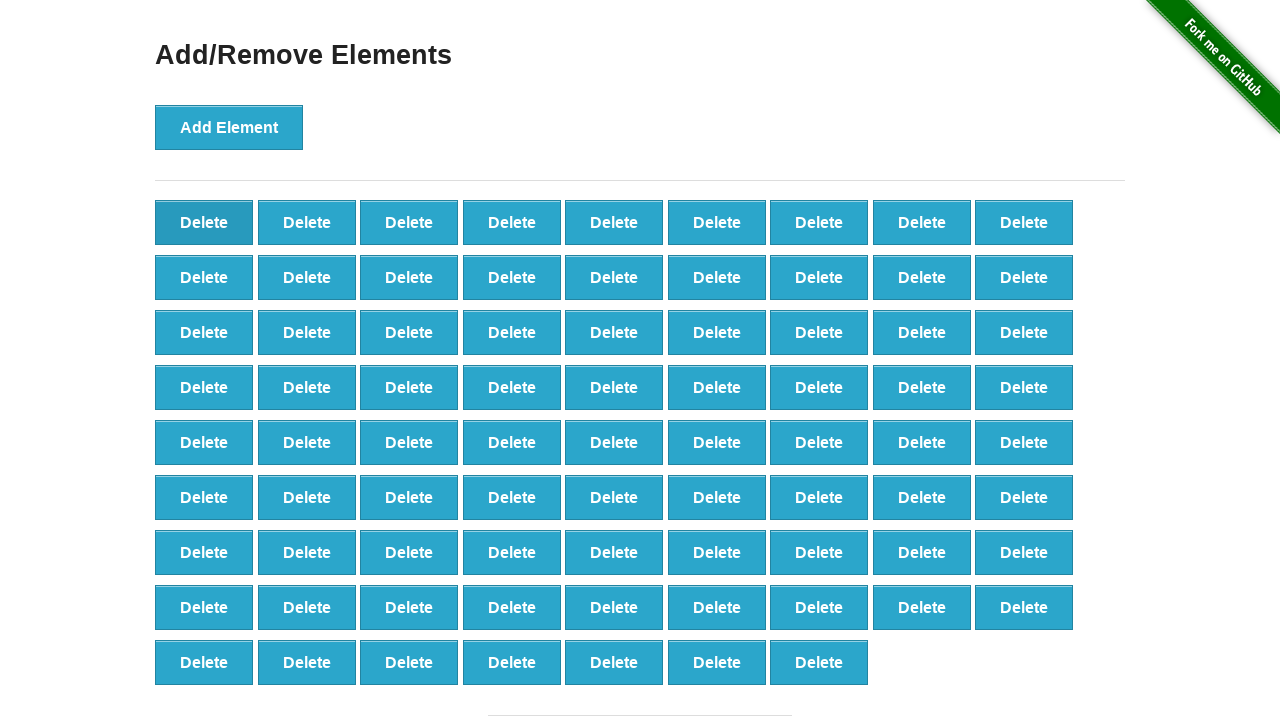

Clicked Delete button (iteration 22/90) at (204, 222) on #elements button.added-manually >> nth=0
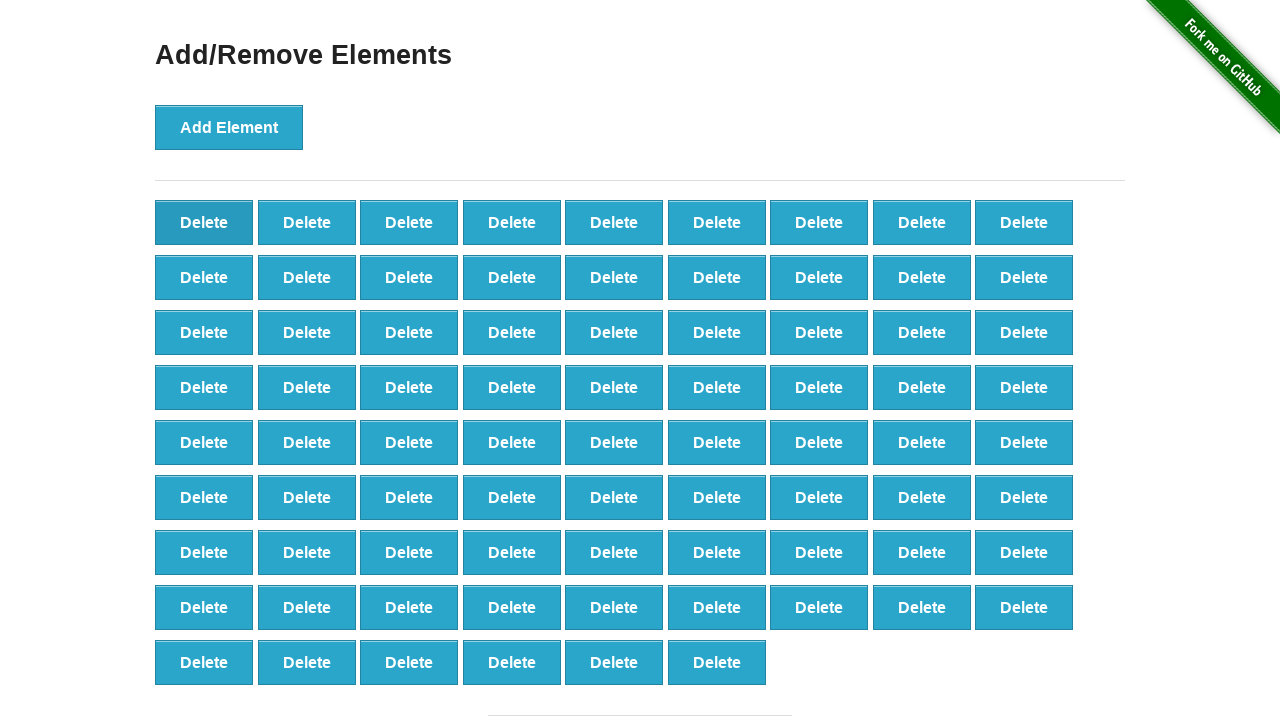

Clicked Delete button (iteration 23/90) at (204, 222) on #elements button.added-manually >> nth=0
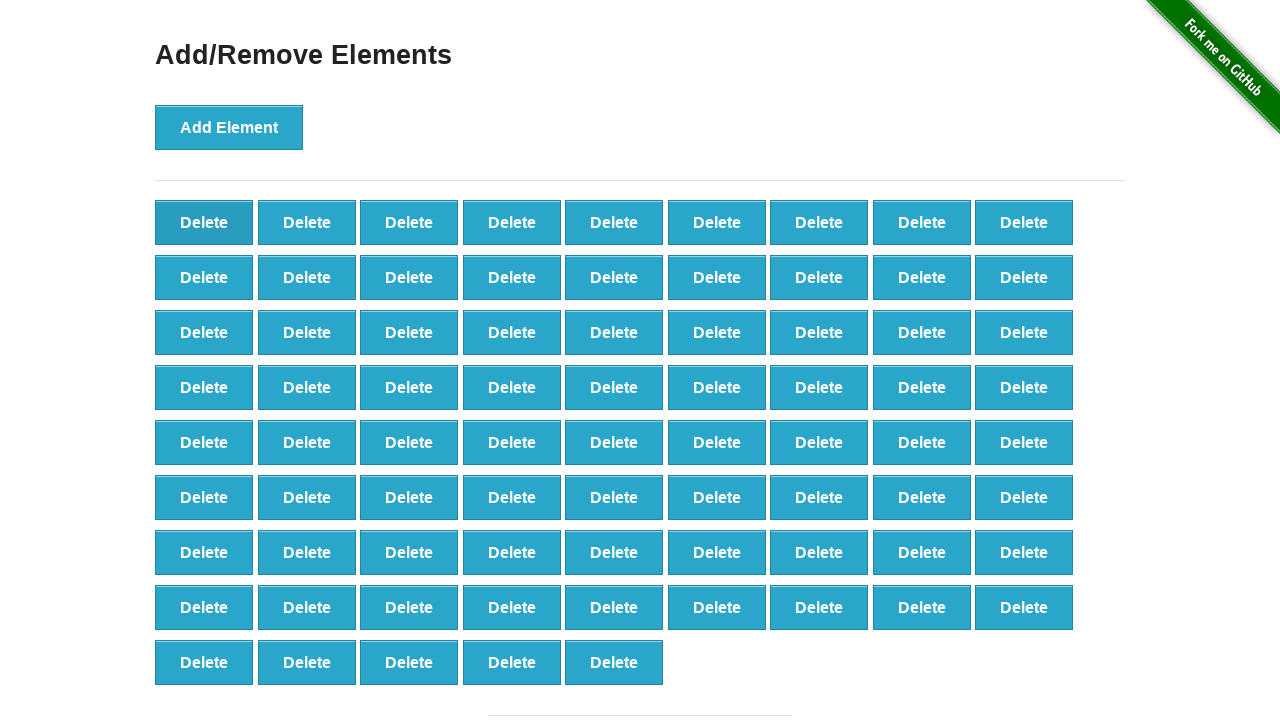

Clicked Delete button (iteration 24/90) at (204, 222) on #elements button.added-manually >> nth=0
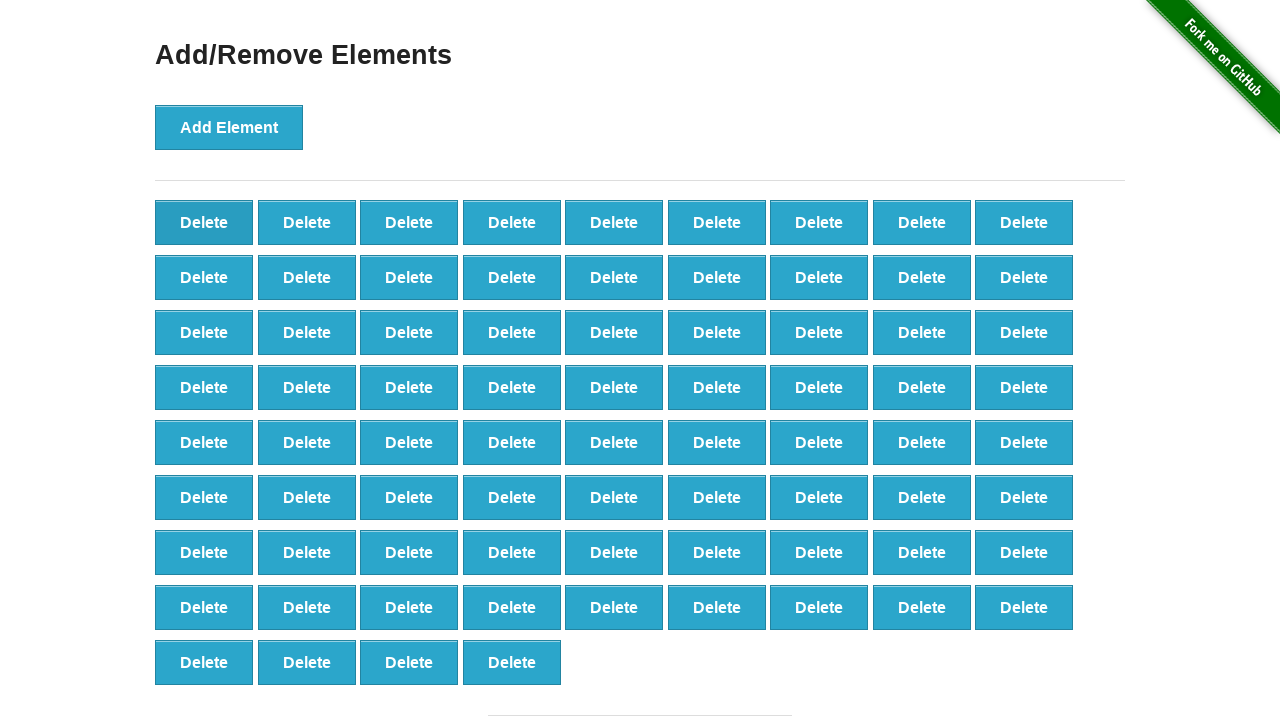

Clicked Delete button (iteration 25/90) at (204, 222) on #elements button.added-manually >> nth=0
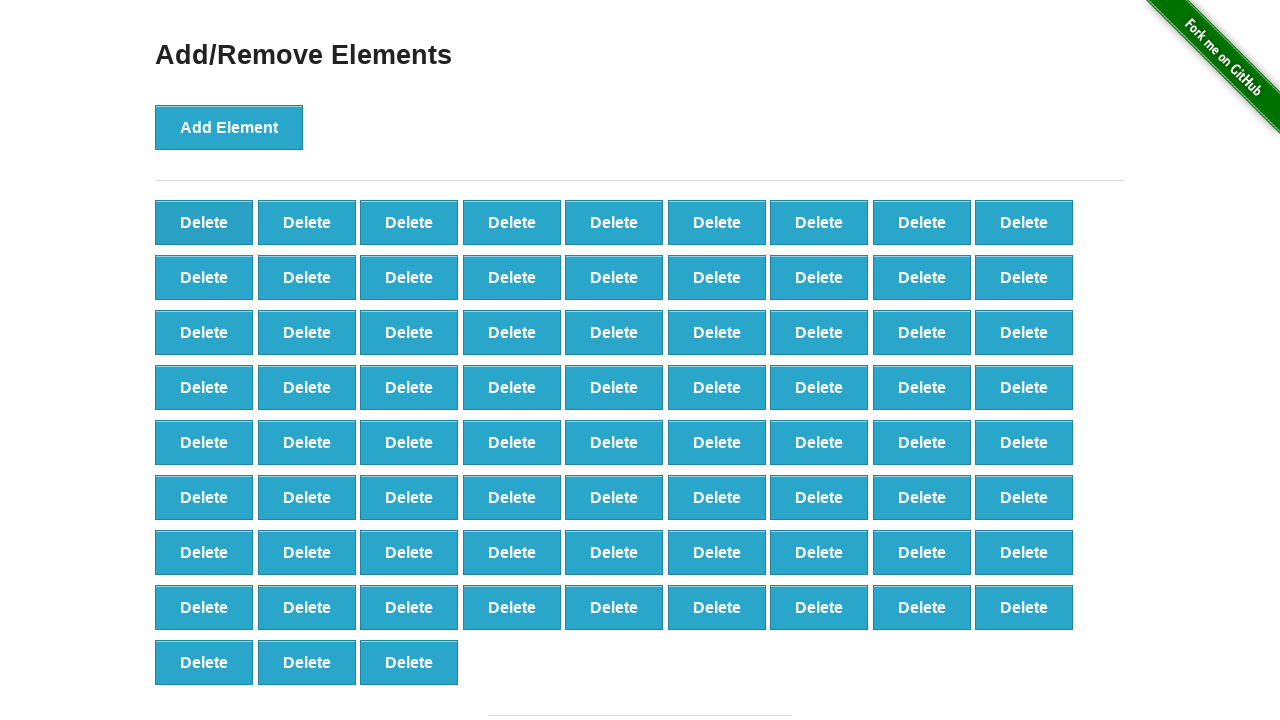

Clicked Delete button (iteration 26/90) at (204, 222) on #elements button.added-manually >> nth=0
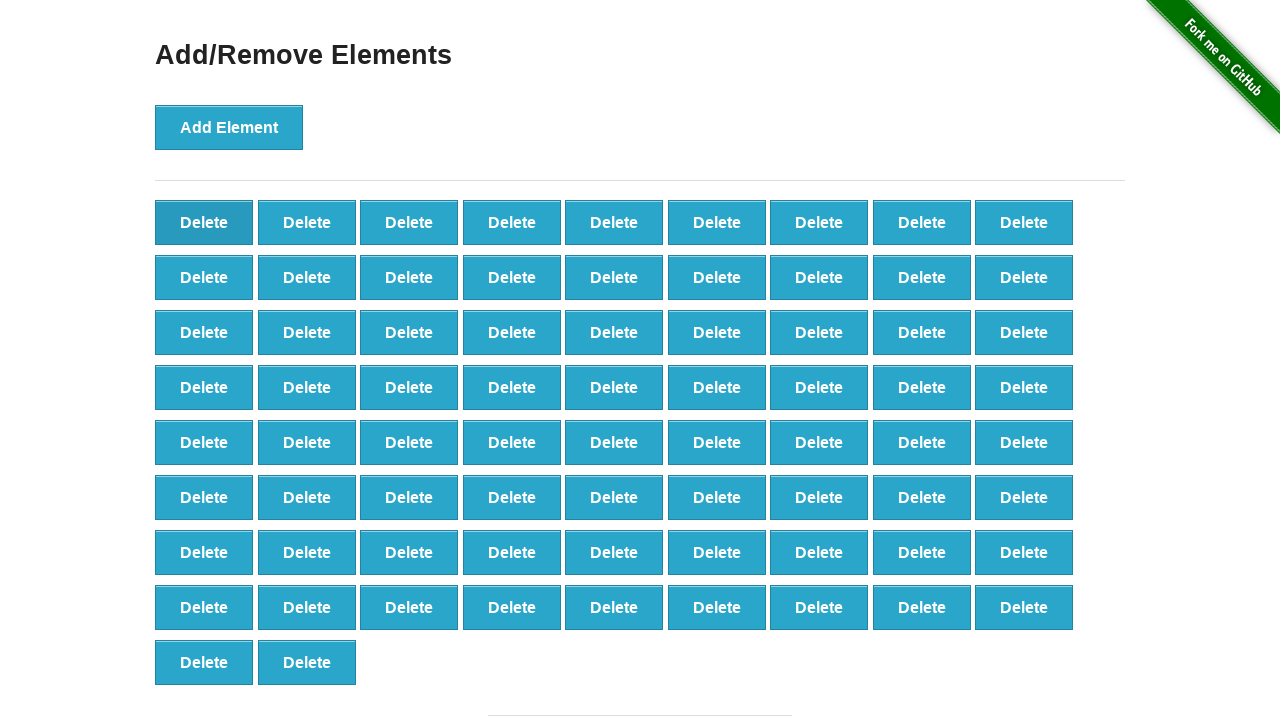

Clicked Delete button (iteration 27/90) at (204, 222) on #elements button.added-manually >> nth=0
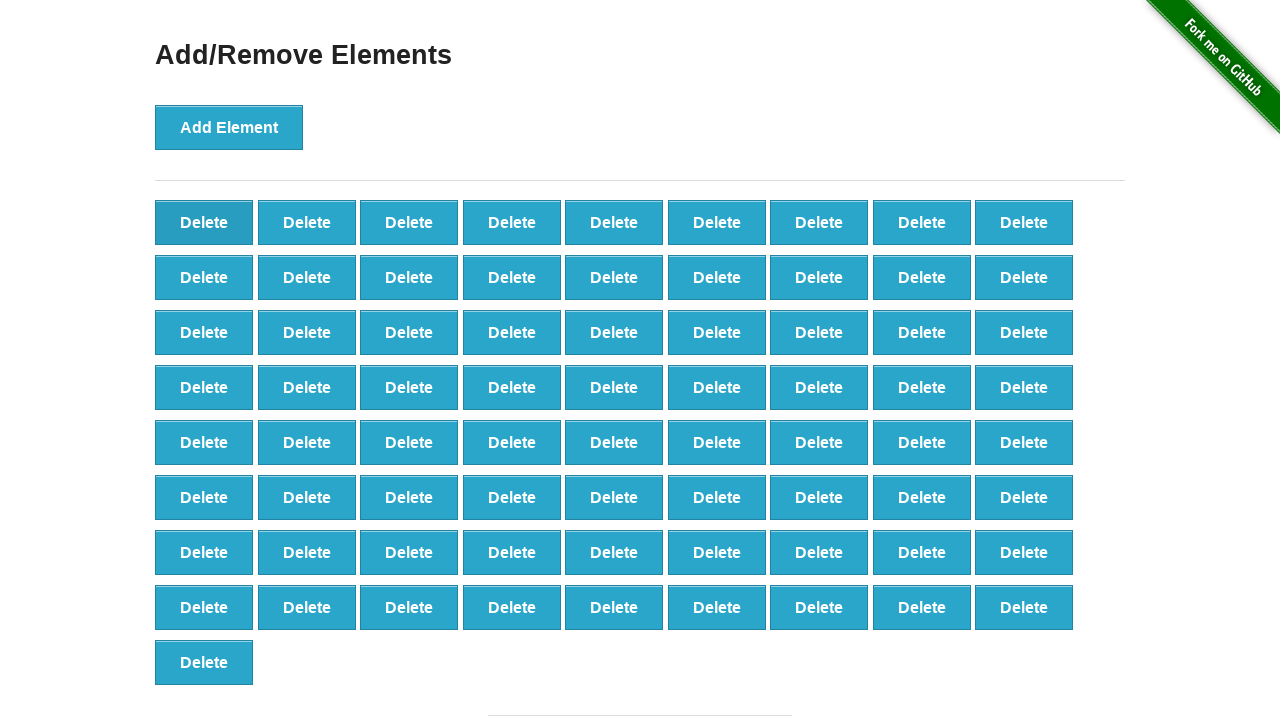

Clicked Delete button (iteration 28/90) at (204, 222) on #elements button.added-manually >> nth=0
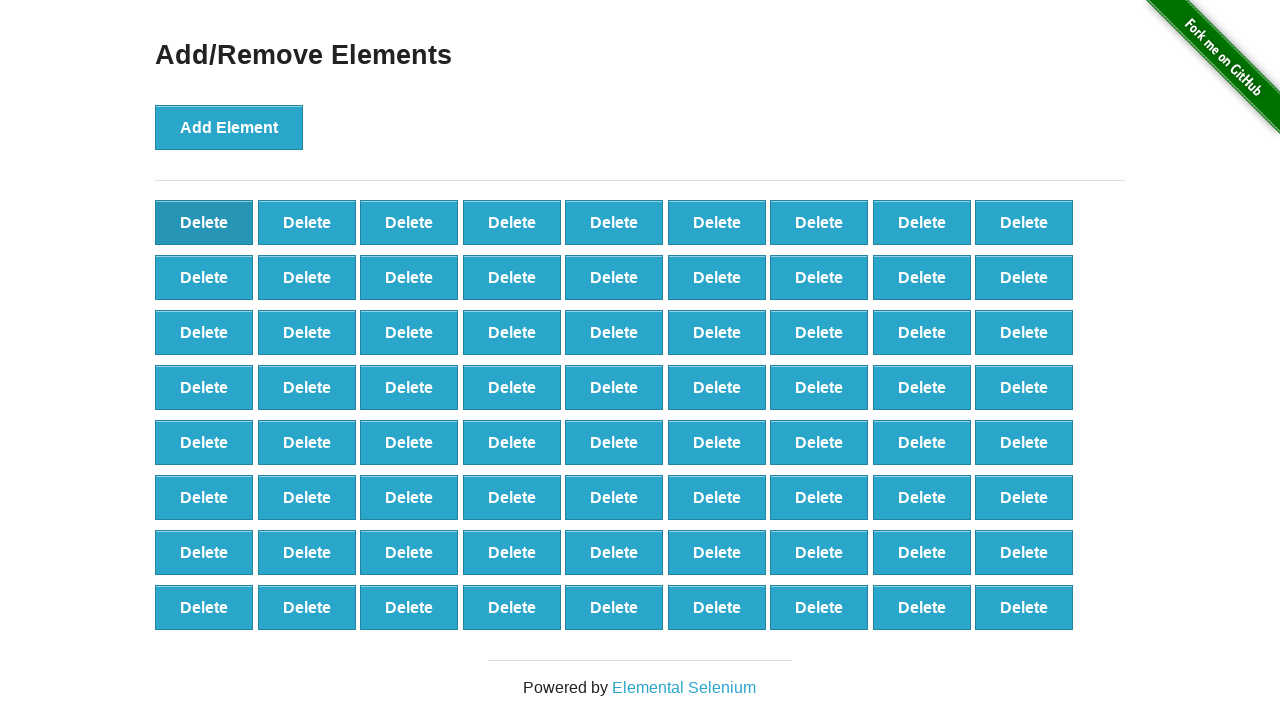

Clicked Delete button (iteration 29/90) at (204, 222) on #elements button.added-manually >> nth=0
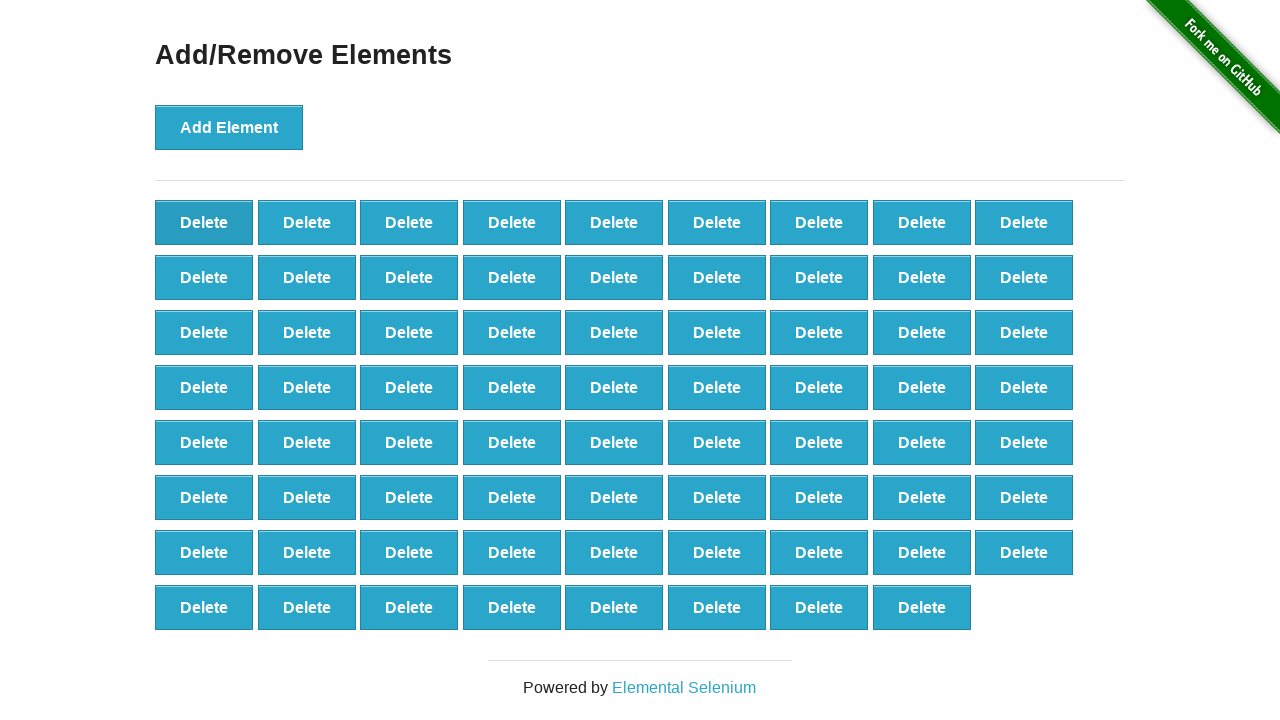

Clicked Delete button (iteration 30/90) at (204, 222) on #elements button.added-manually >> nth=0
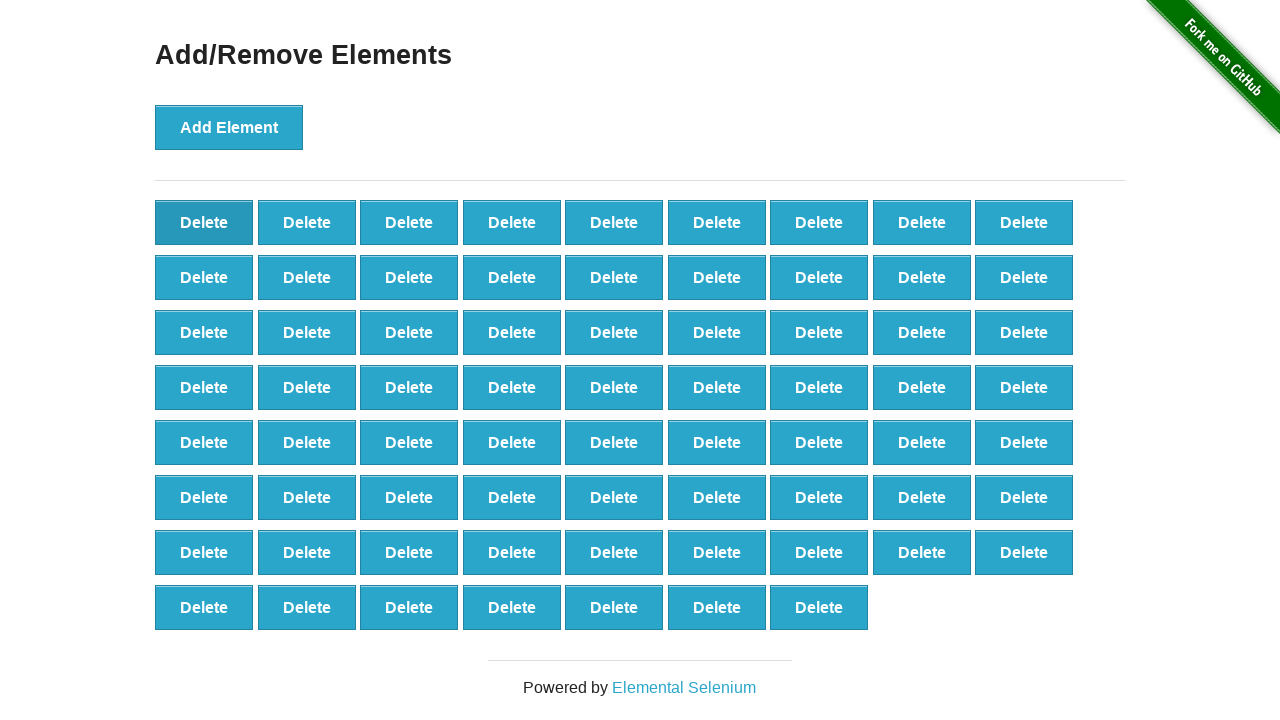

Clicked Delete button (iteration 31/90) at (204, 222) on #elements button.added-manually >> nth=0
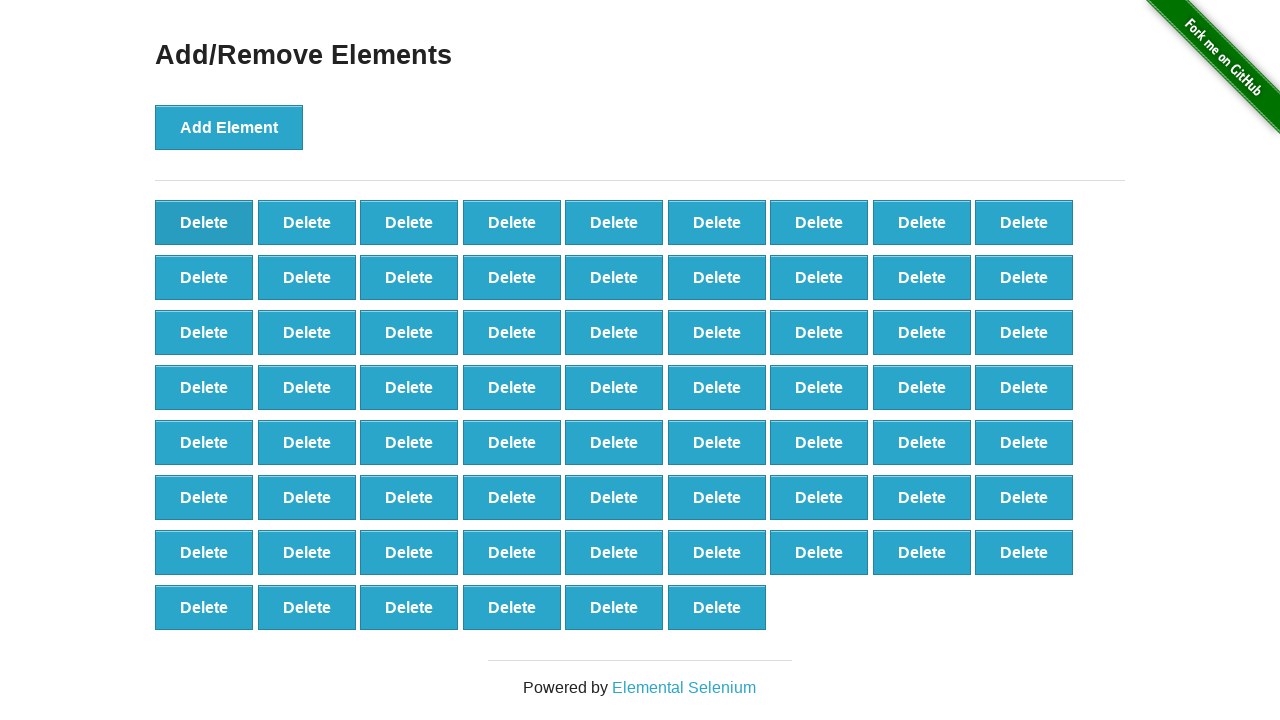

Clicked Delete button (iteration 32/90) at (204, 222) on #elements button.added-manually >> nth=0
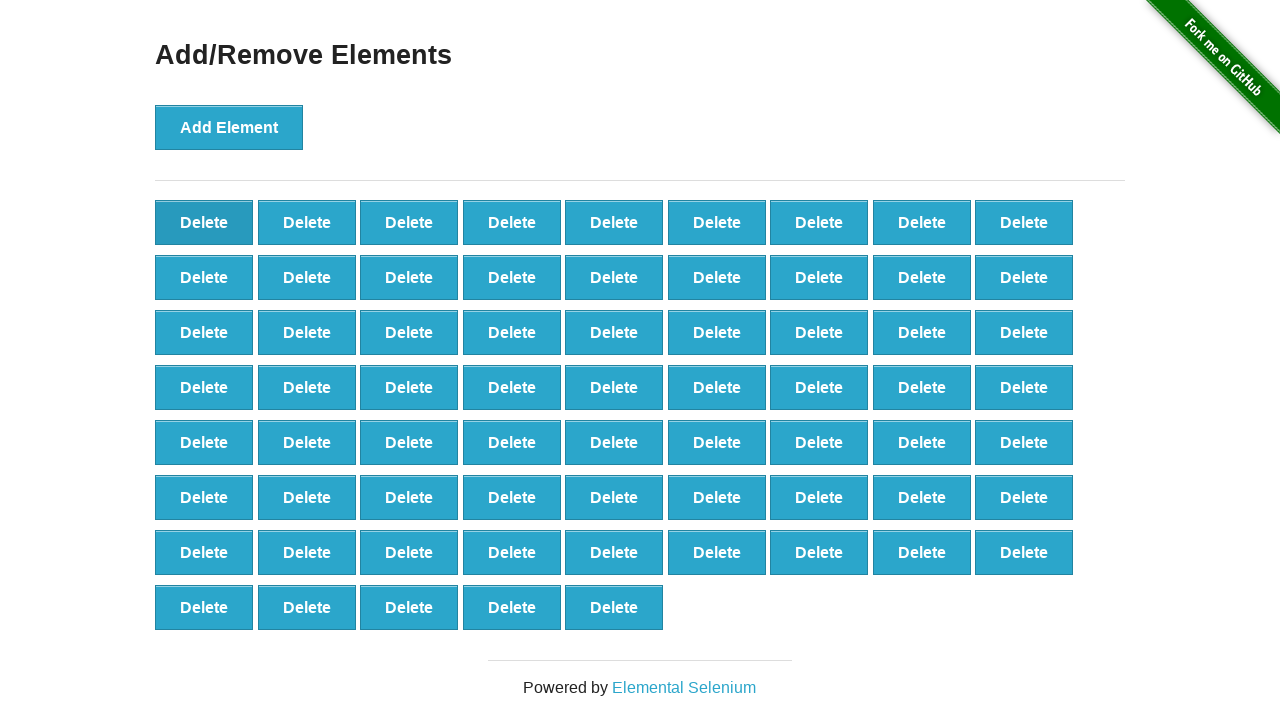

Clicked Delete button (iteration 33/90) at (204, 222) on #elements button.added-manually >> nth=0
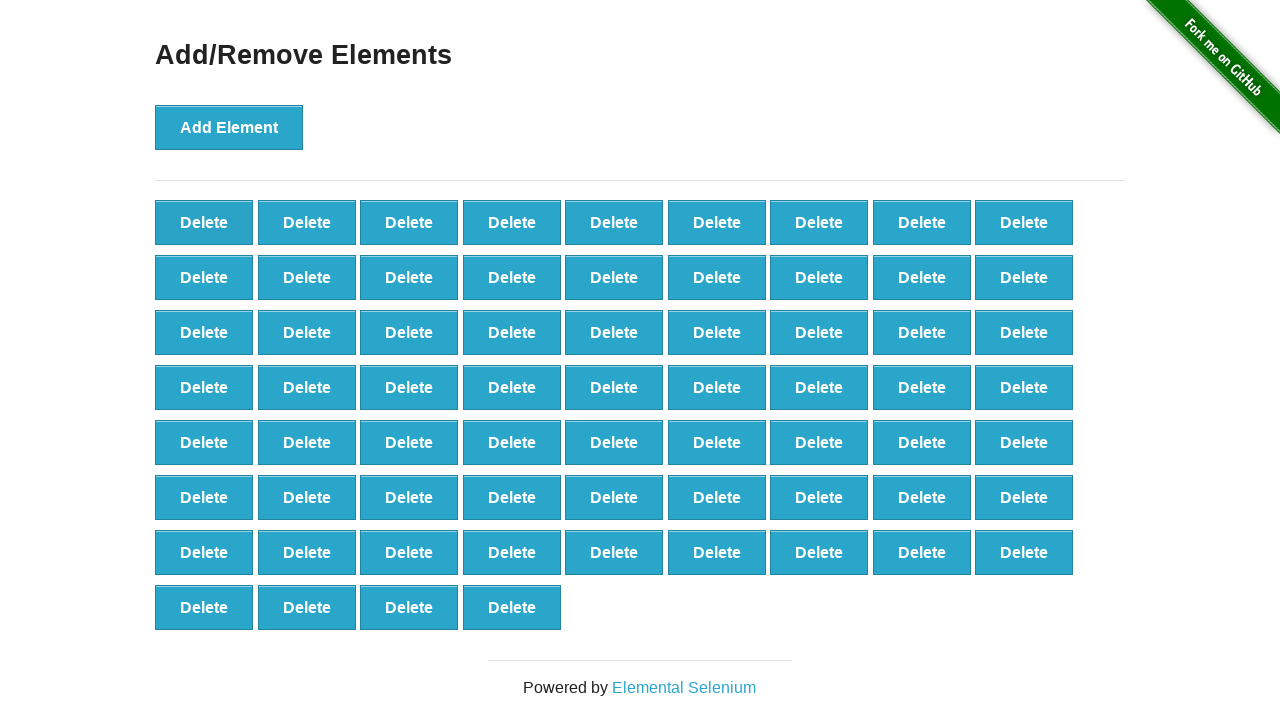

Clicked Delete button (iteration 34/90) at (204, 222) on #elements button.added-manually >> nth=0
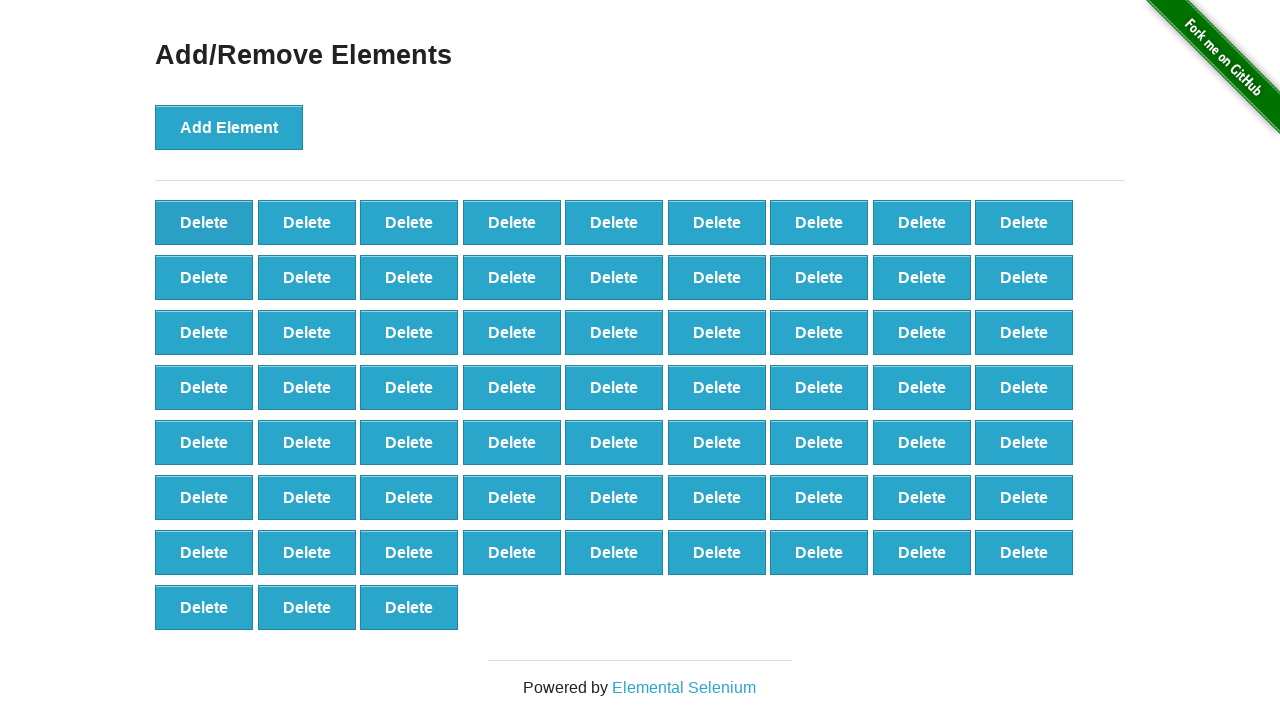

Clicked Delete button (iteration 35/90) at (204, 222) on #elements button.added-manually >> nth=0
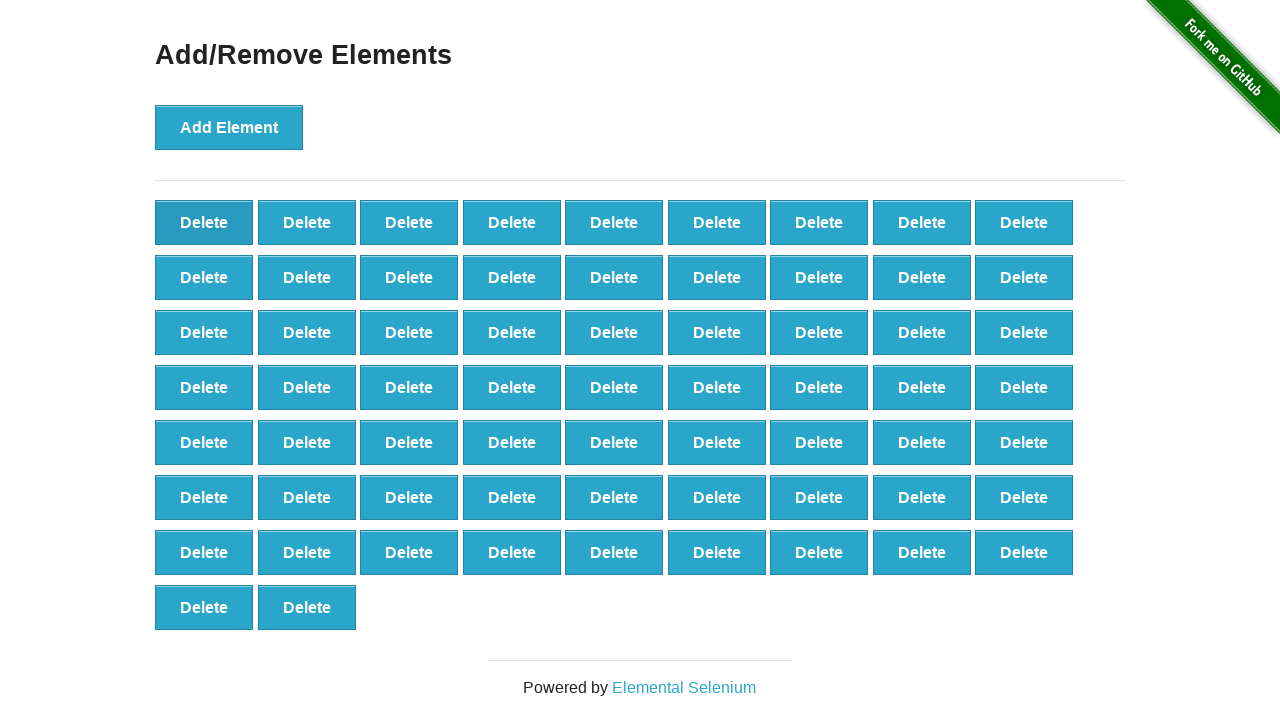

Clicked Delete button (iteration 36/90) at (204, 222) on #elements button.added-manually >> nth=0
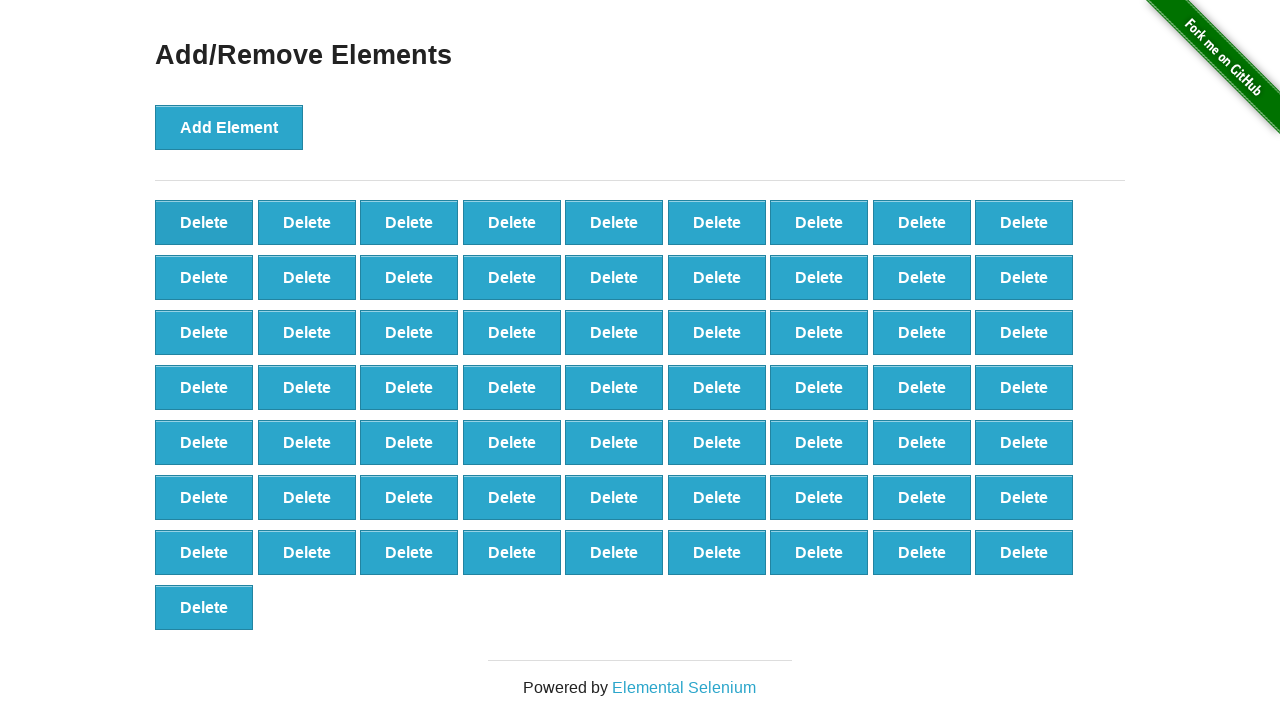

Clicked Delete button (iteration 37/90) at (204, 222) on #elements button.added-manually >> nth=0
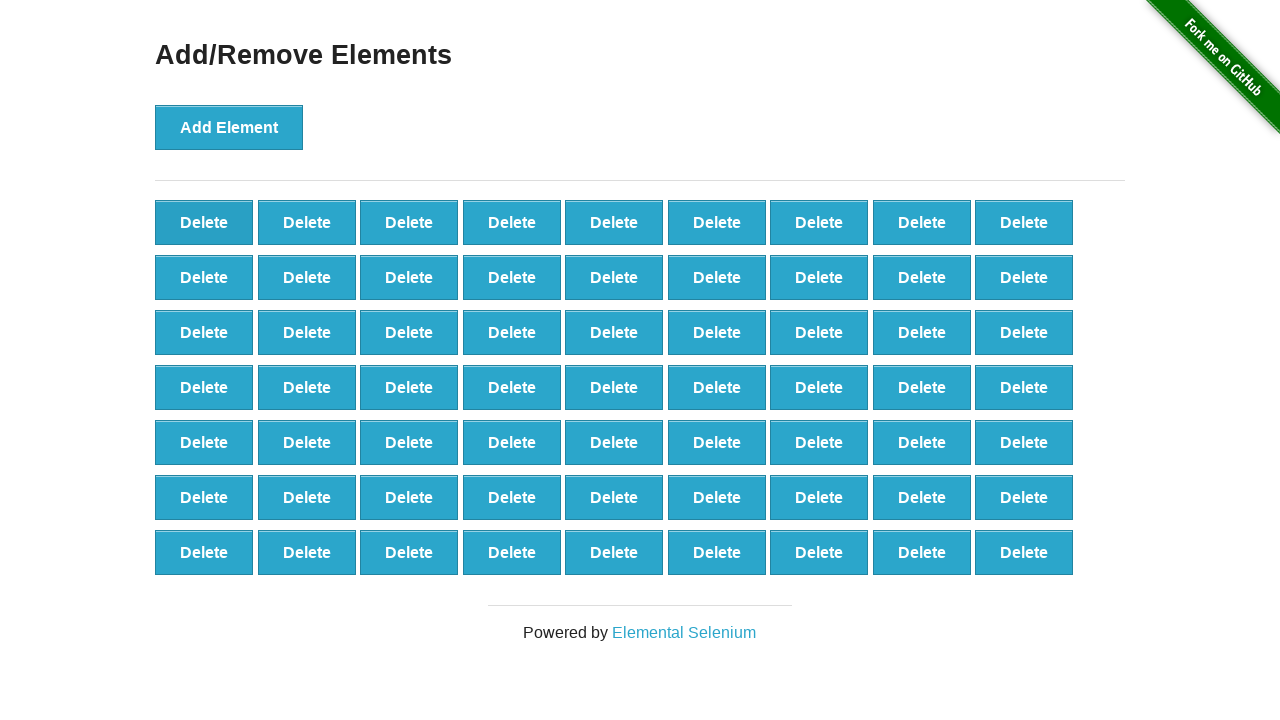

Clicked Delete button (iteration 38/90) at (204, 222) on #elements button.added-manually >> nth=0
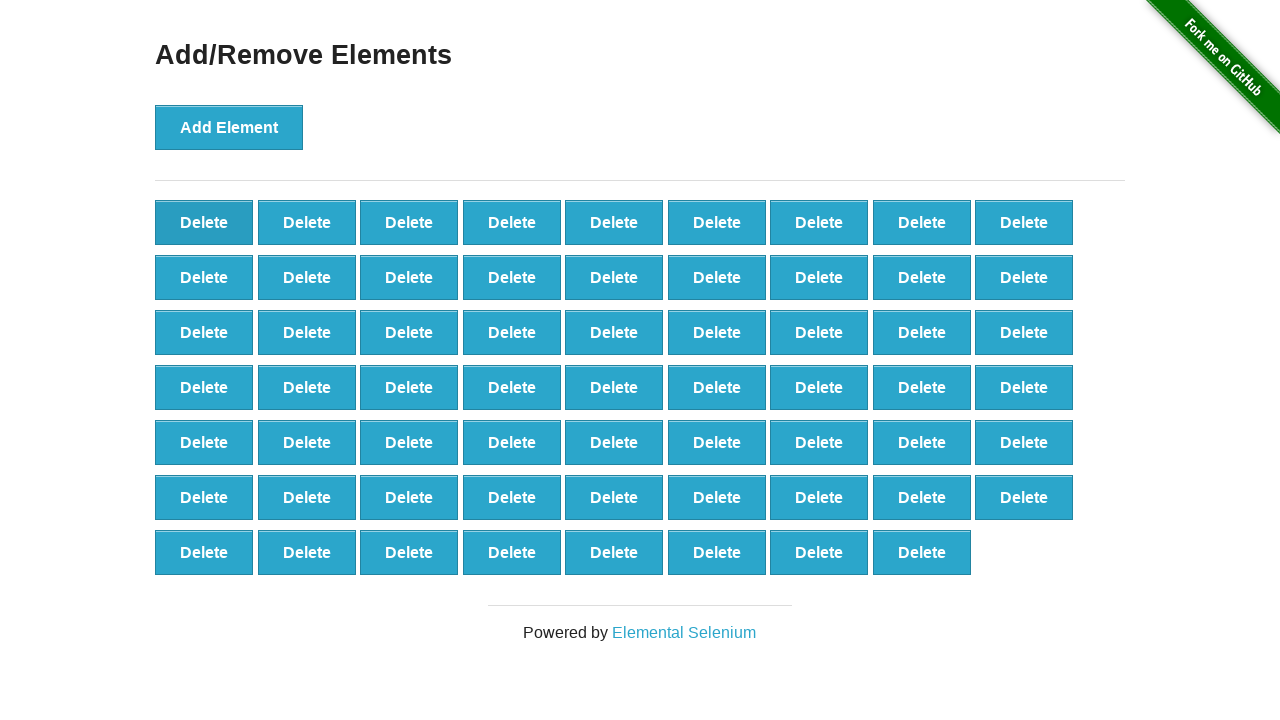

Clicked Delete button (iteration 39/90) at (204, 222) on #elements button.added-manually >> nth=0
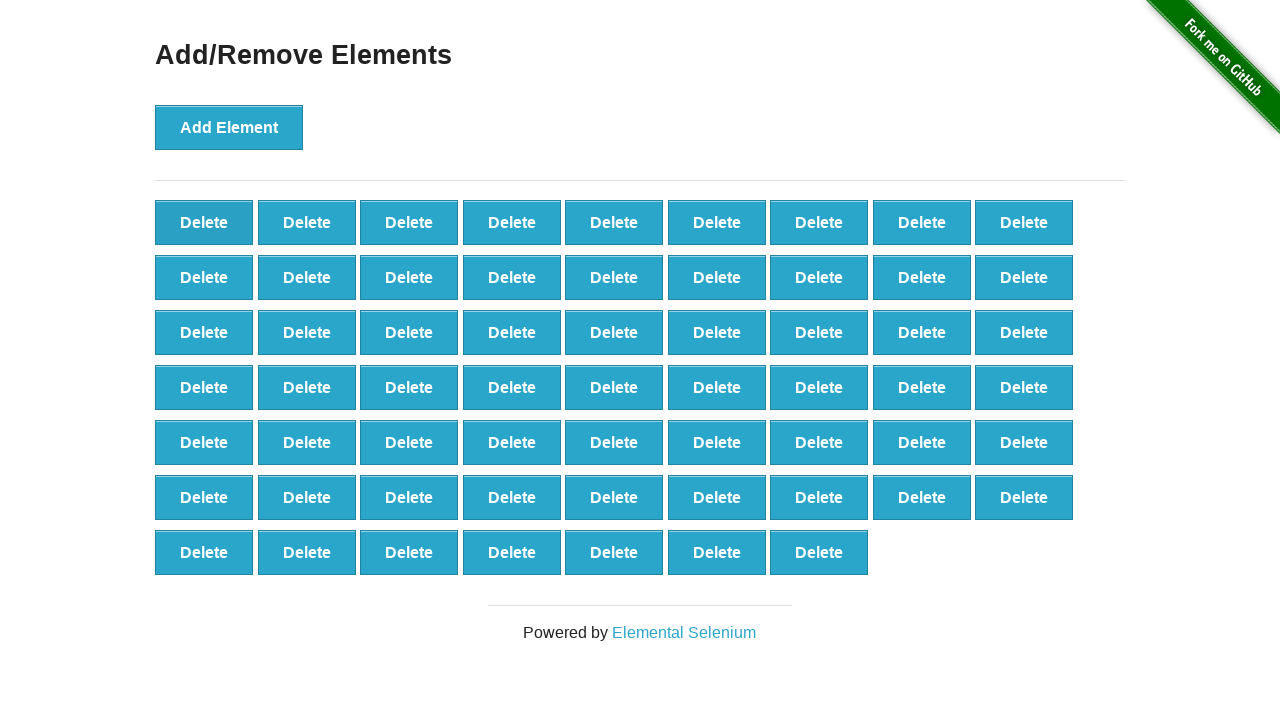

Clicked Delete button (iteration 40/90) at (204, 222) on #elements button.added-manually >> nth=0
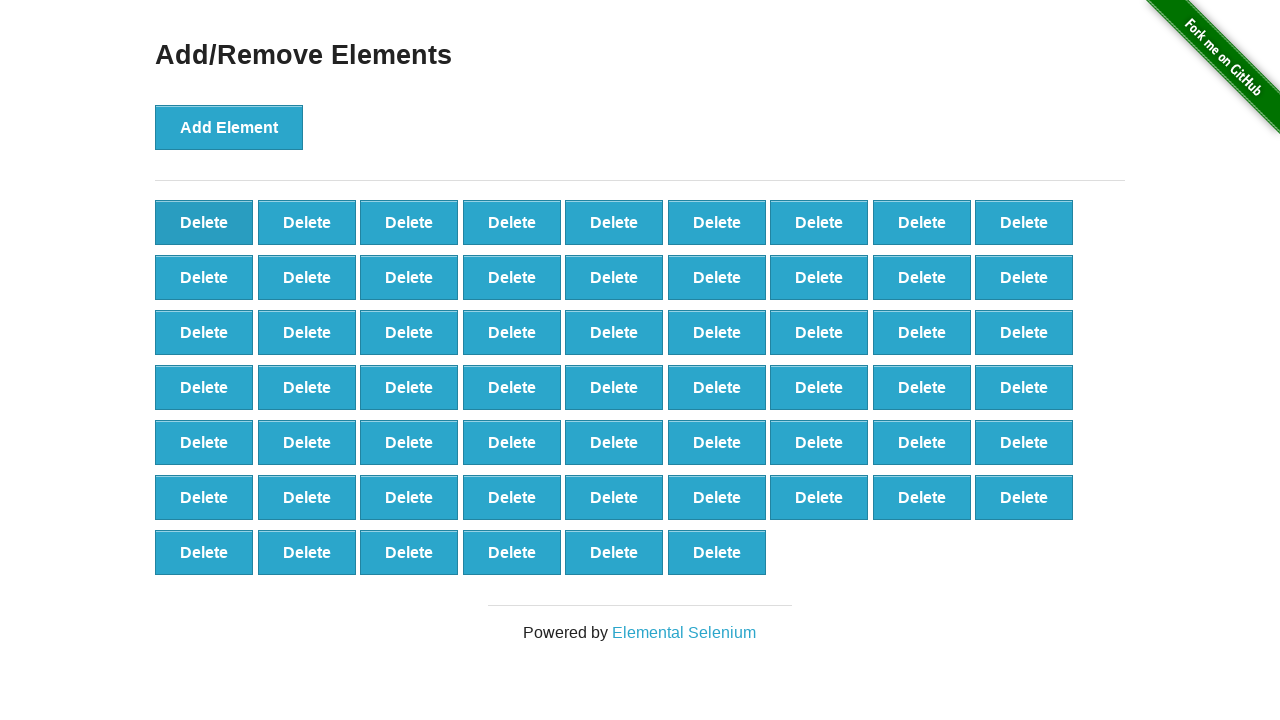

Clicked Delete button (iteration 41/90) at (204, 222) on #elements button.added-manually >> nth=0
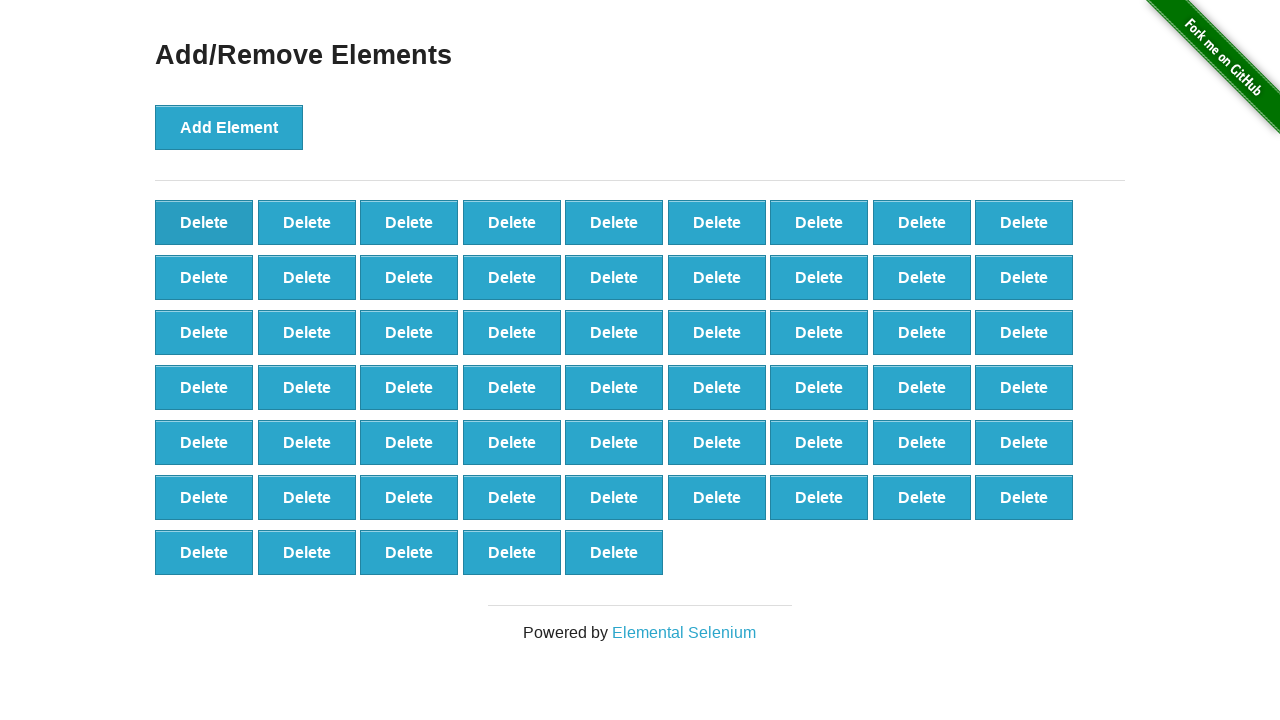

Clicked Delete button (iteration 42/90) at (204, 222) on #elements button.added-manually >> nth=0
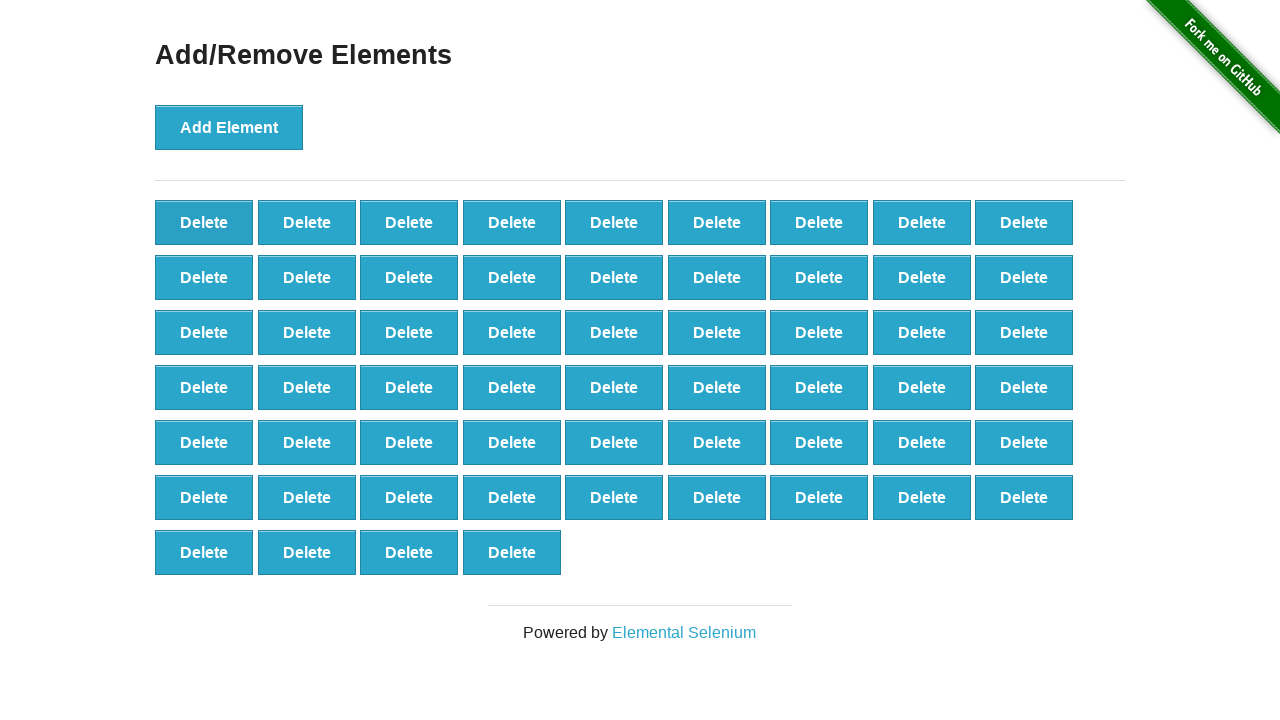

Clicked Delete button (iteration 43/90) at (204, 222) on #elements button.added-manually >> nth=0
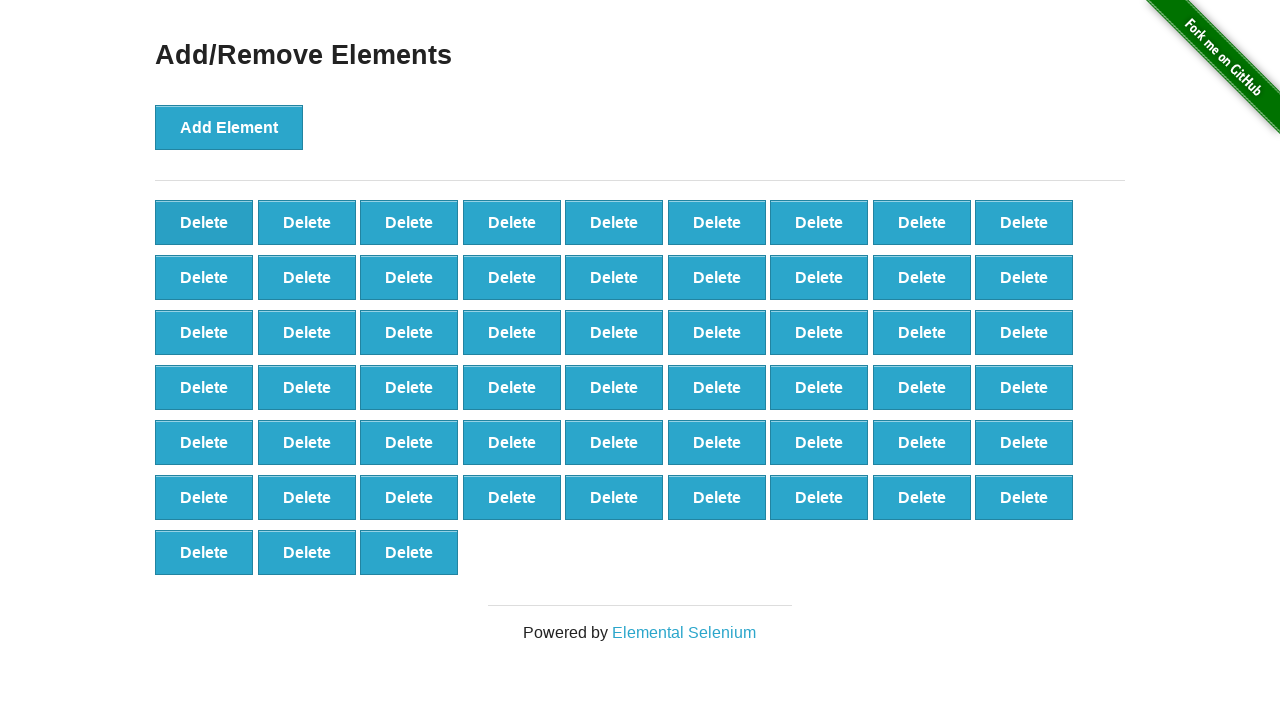

Clicked Delete button (iteration 44/90) at (204, 222) on #elements button.added-manually >> nth=0
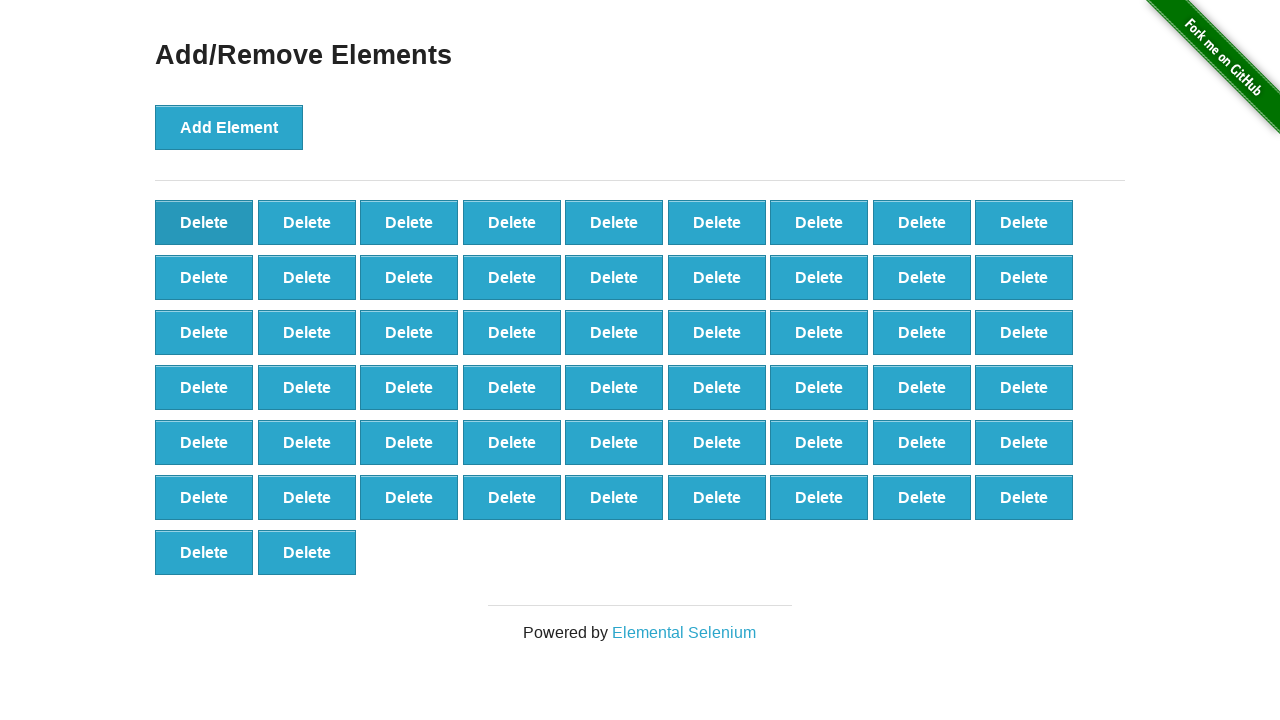

Clicked Delete button (iteration 45/90) at (204, 222) on #elements button.added-manually >> nth=0
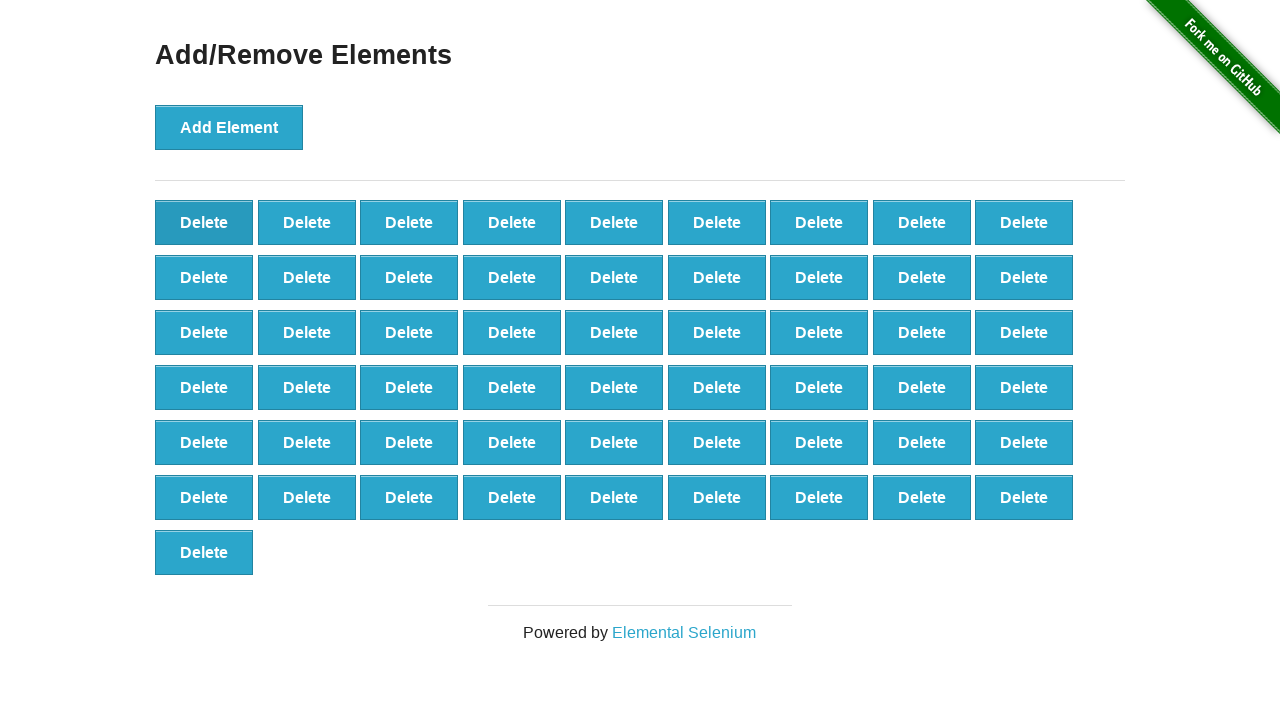

Clicked Delete button (iteration 46/90) at (204, 222) on #elements button.added-manually >> nth=0
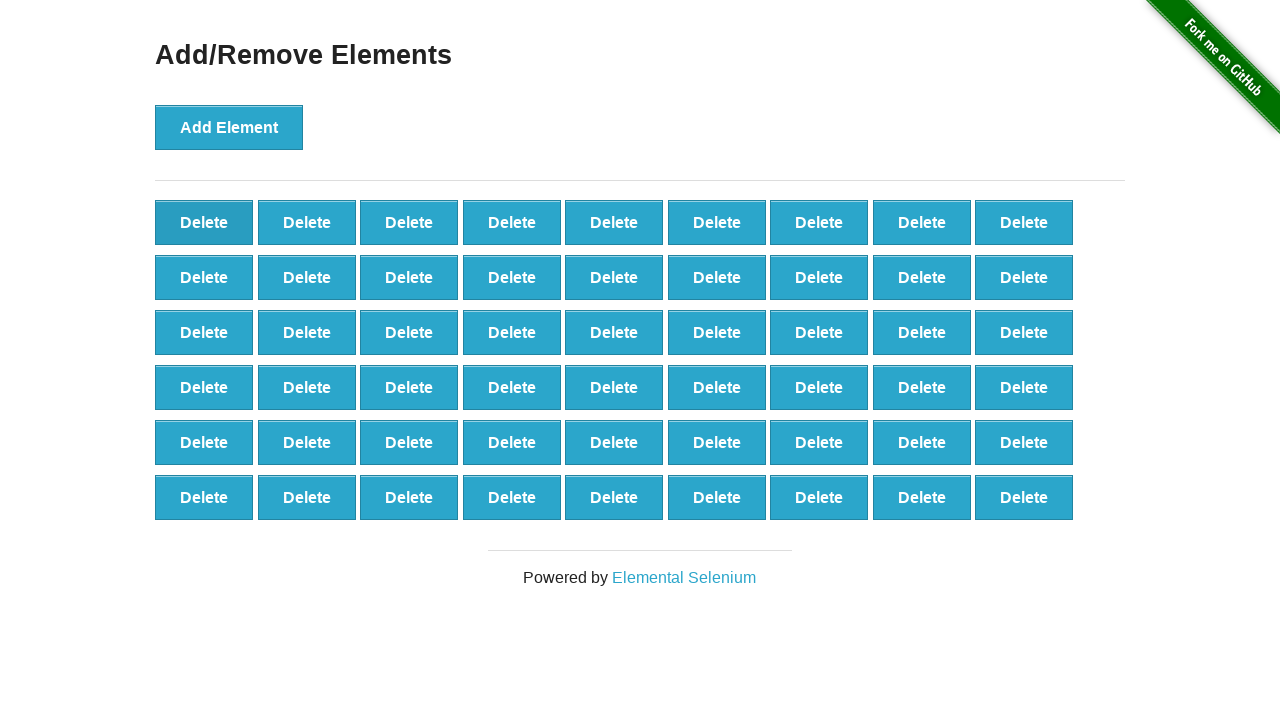

Clicked Delete button (iteration 47/90) at (204, 222) on #elements button.added-manually >> nth=0
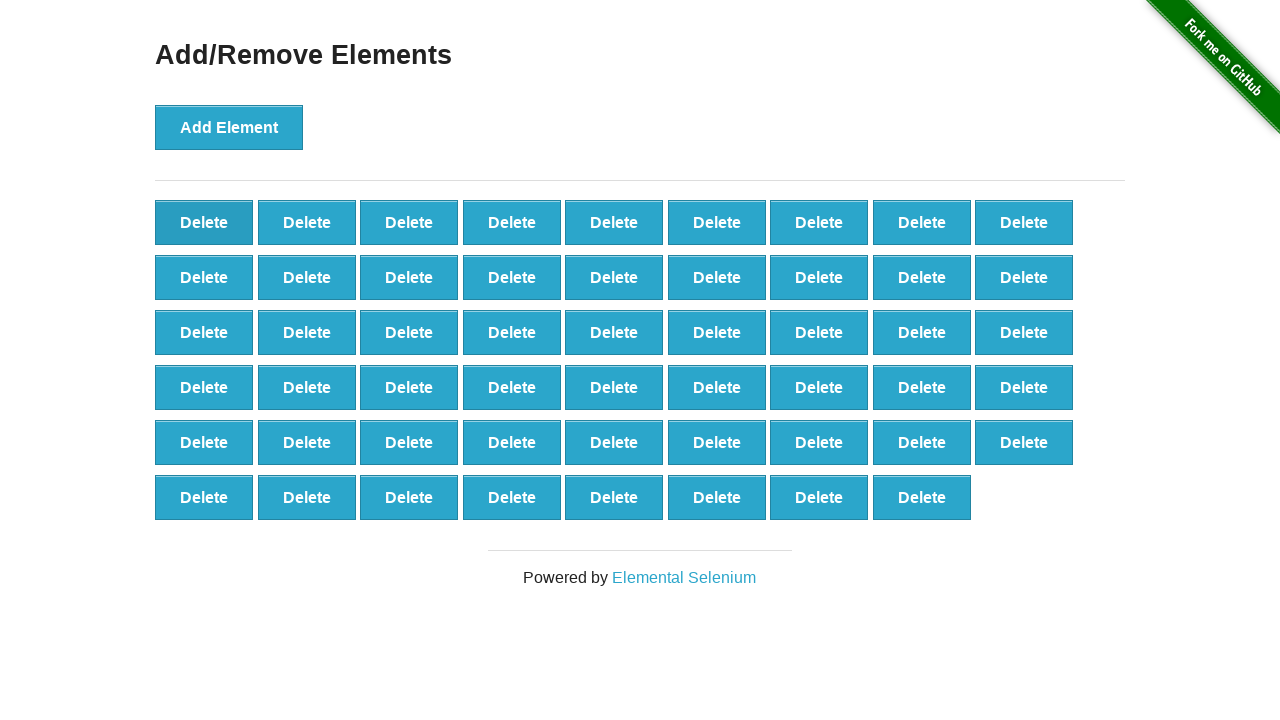

Clicked Delete button (iteration 48/90) at (204, 222) on #elements button.added-manually >> nth=0
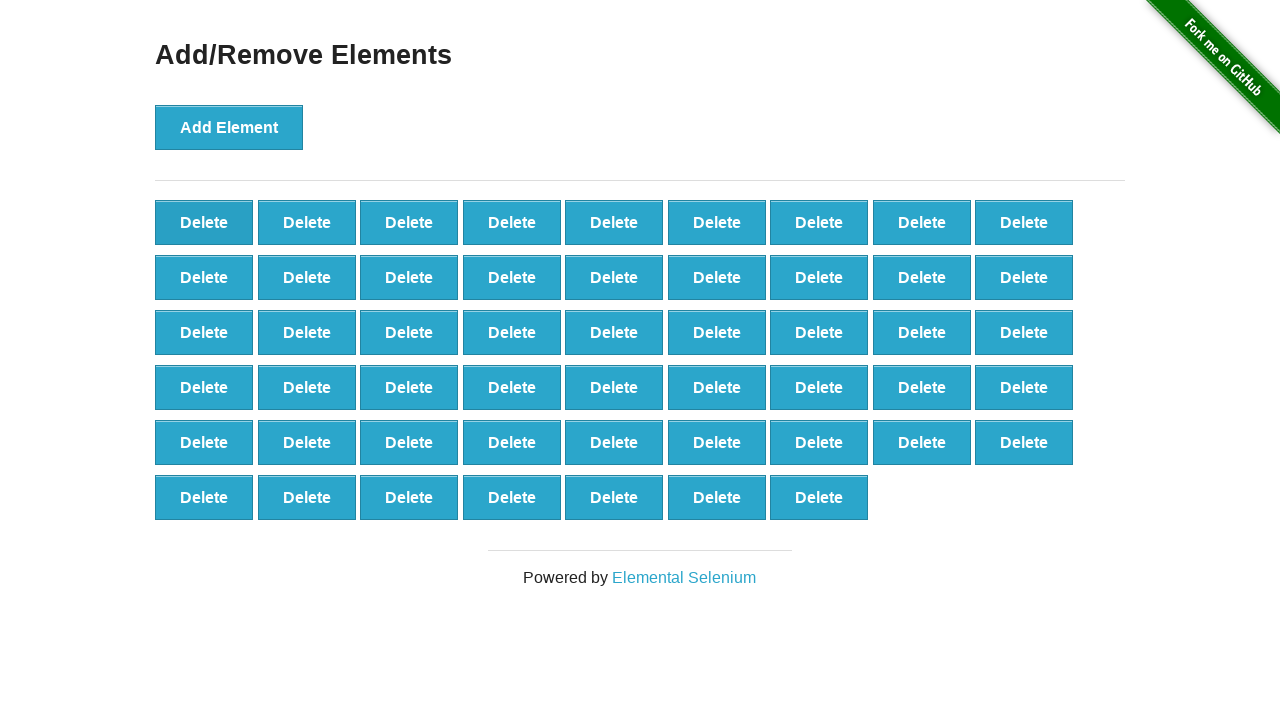

Clicked Delete button (iteration 49/90) at (204, 222) on #elements button.added-manually >> nth=0
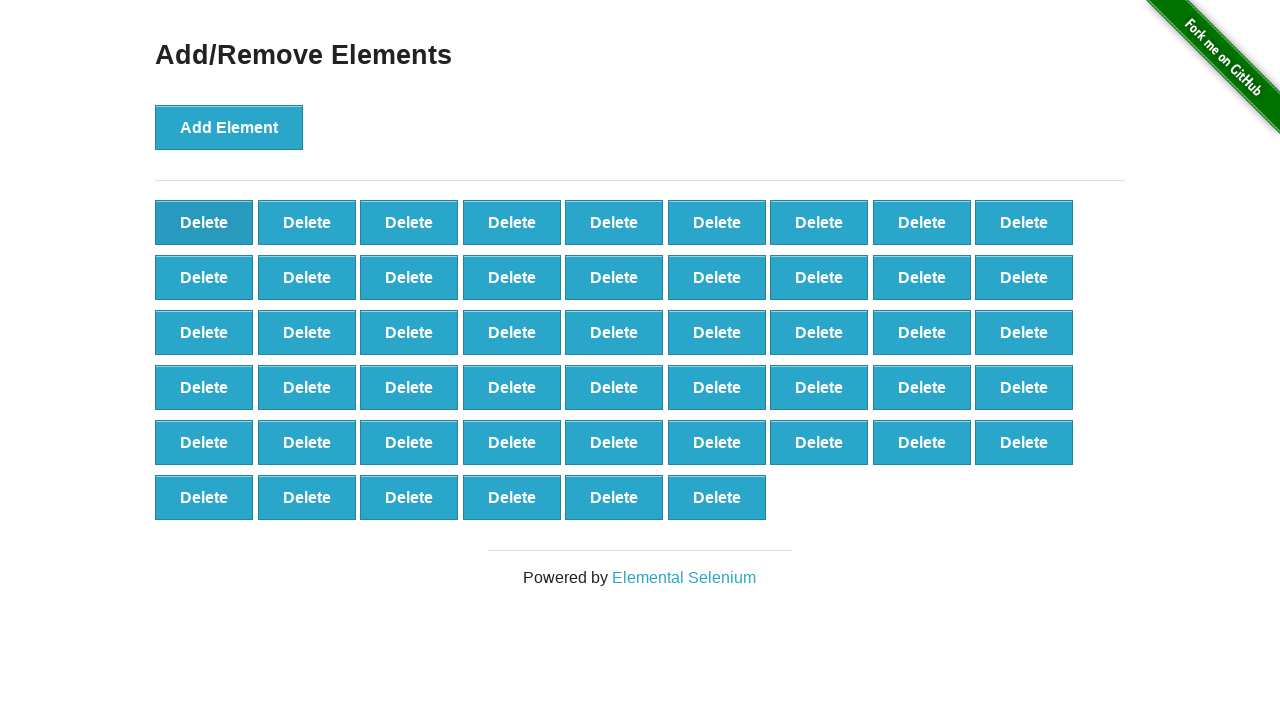

Clicked Delete button (iteration 50/90) at (204, 222) on #elements button.added-manually >> nth=0
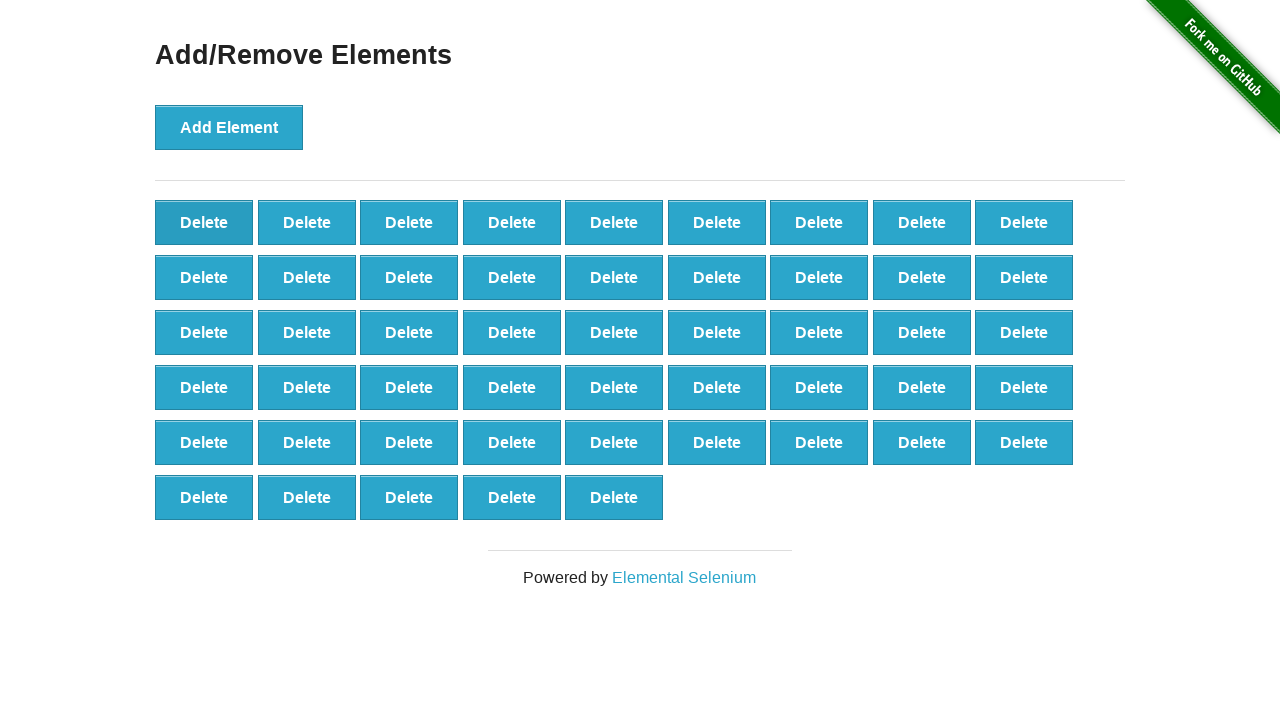

Clicked Delete button (iteration 51/90) at (204, 222) on #elements button.added-manually >> nth=0
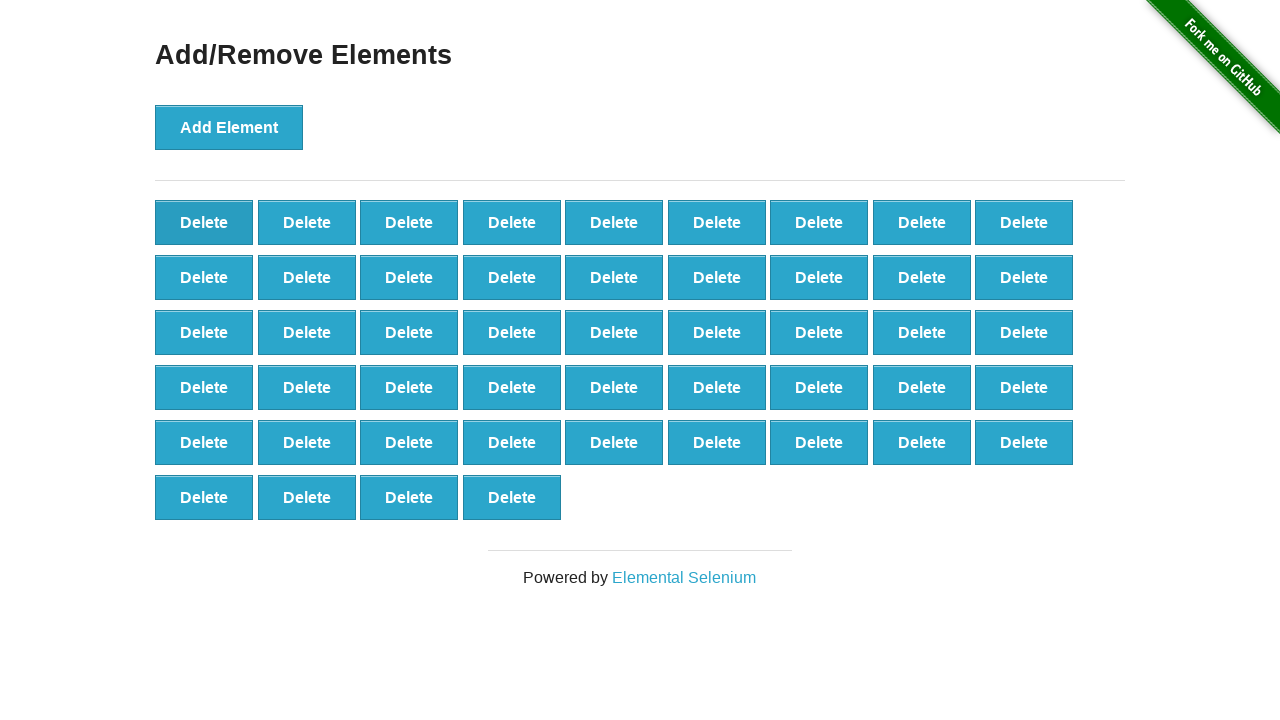

Clicked Delete button (iteration 52/90) at (204, 222) on #elements button.added-manually >> nth=0
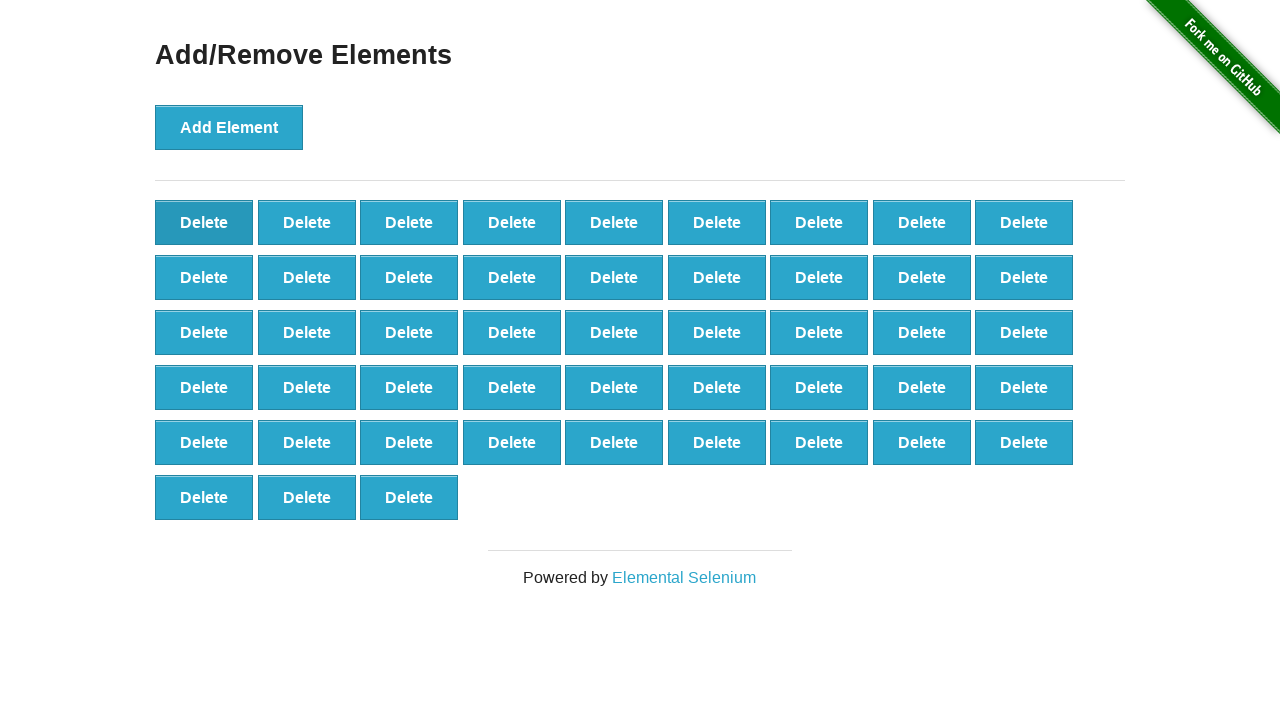

Clicked Delete button (iteration 53/90) at (204, 222) on #elements button.added-manually >> nth=0
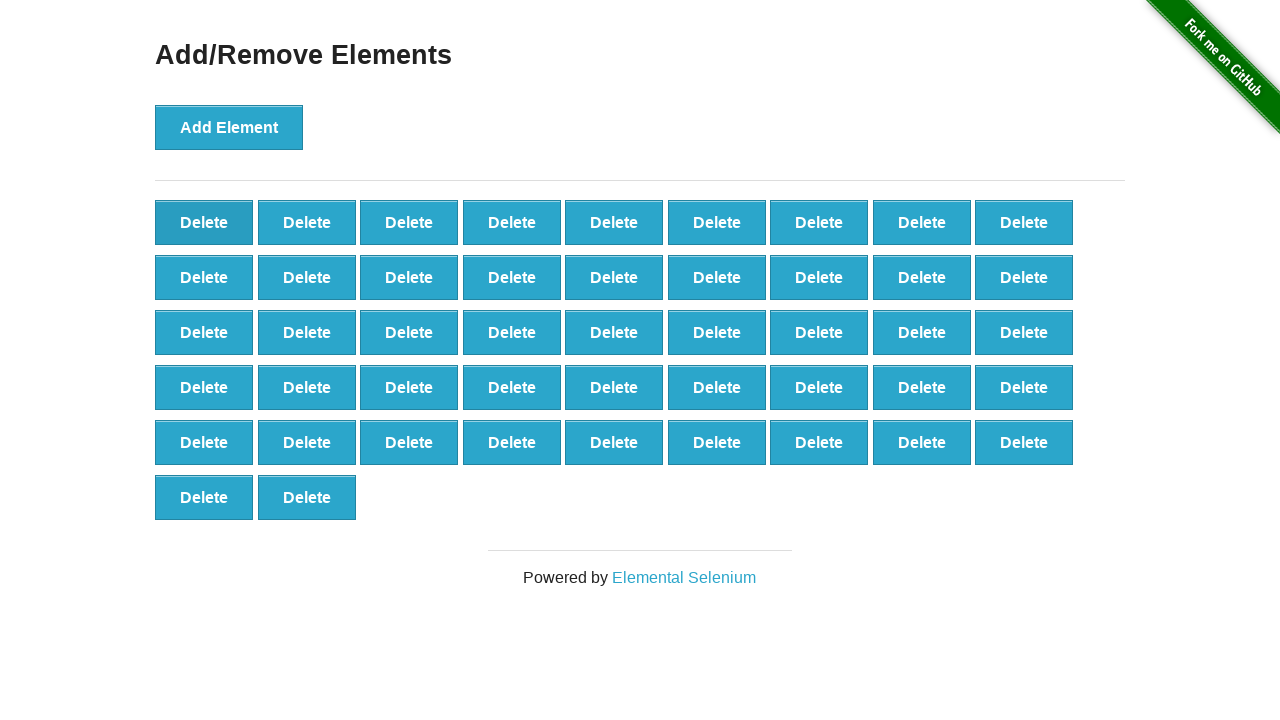

Clicked Delete button (iteration 54/90) at (204, 222) on #elements button.added-manually >> nth=0
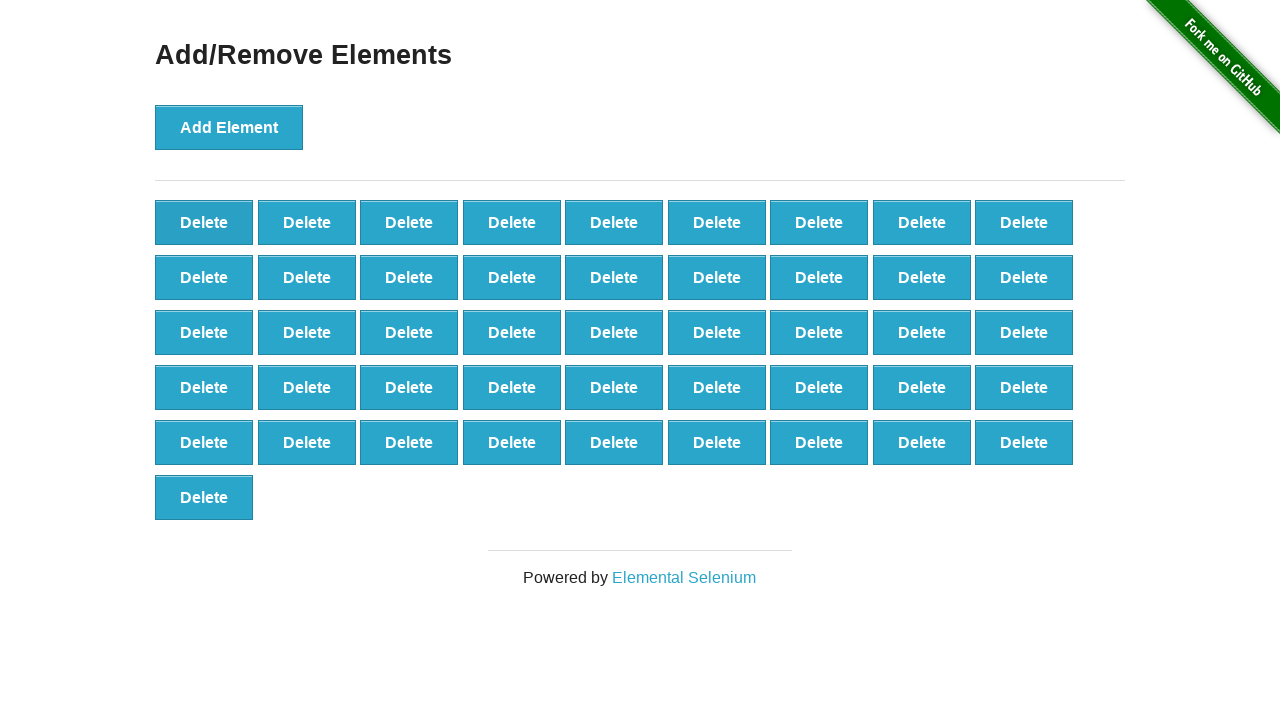

Clicked Delete button (iteration 55/90) at (204, 222) on #elements button.added-manually >> nth=0
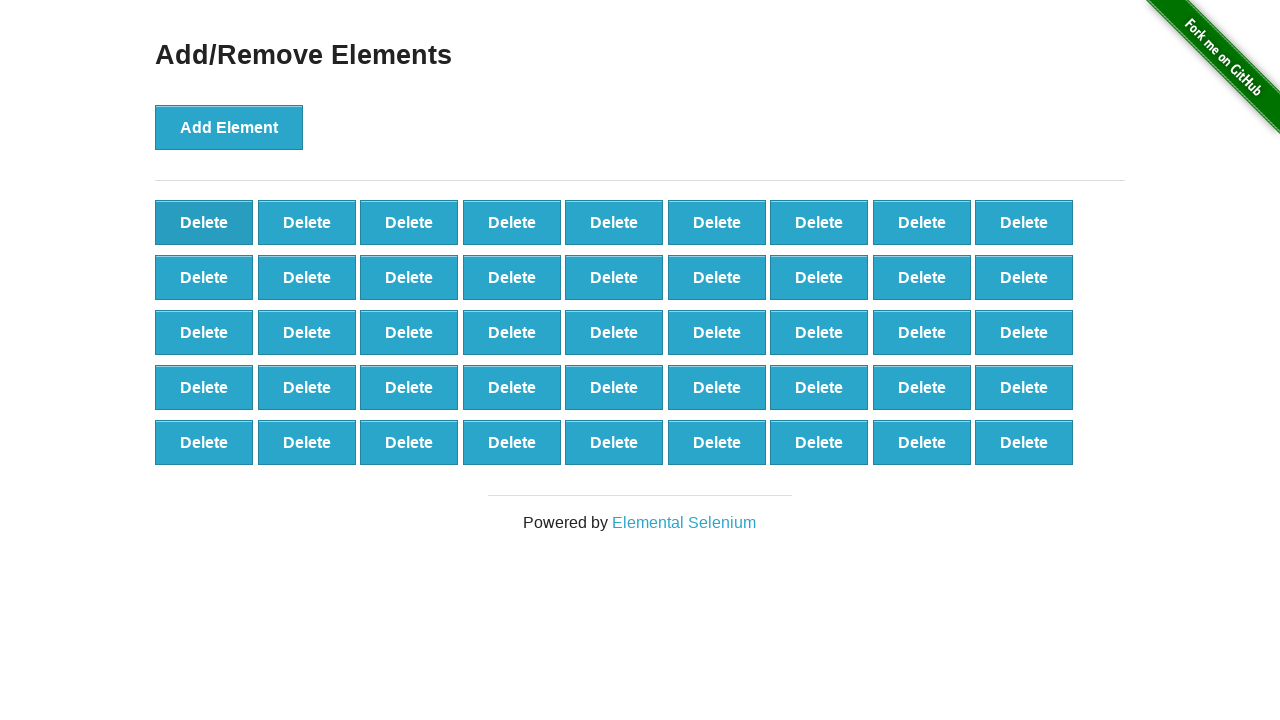

Clicked Delete button (iteration 56/90) at (204, 222) on #elements button.added-manually >> nth=0
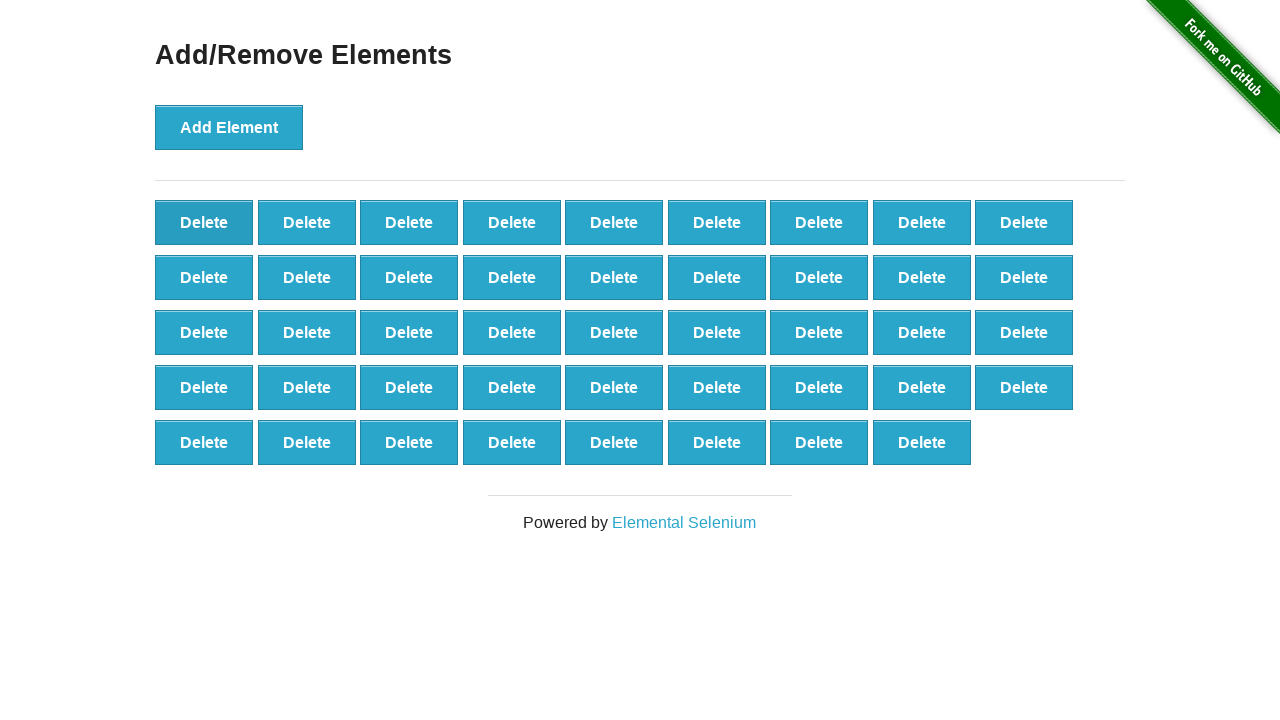

Clicked Delete button (iteration 57/90) at (204, 222) on #elements button.added-manually >> nth=0
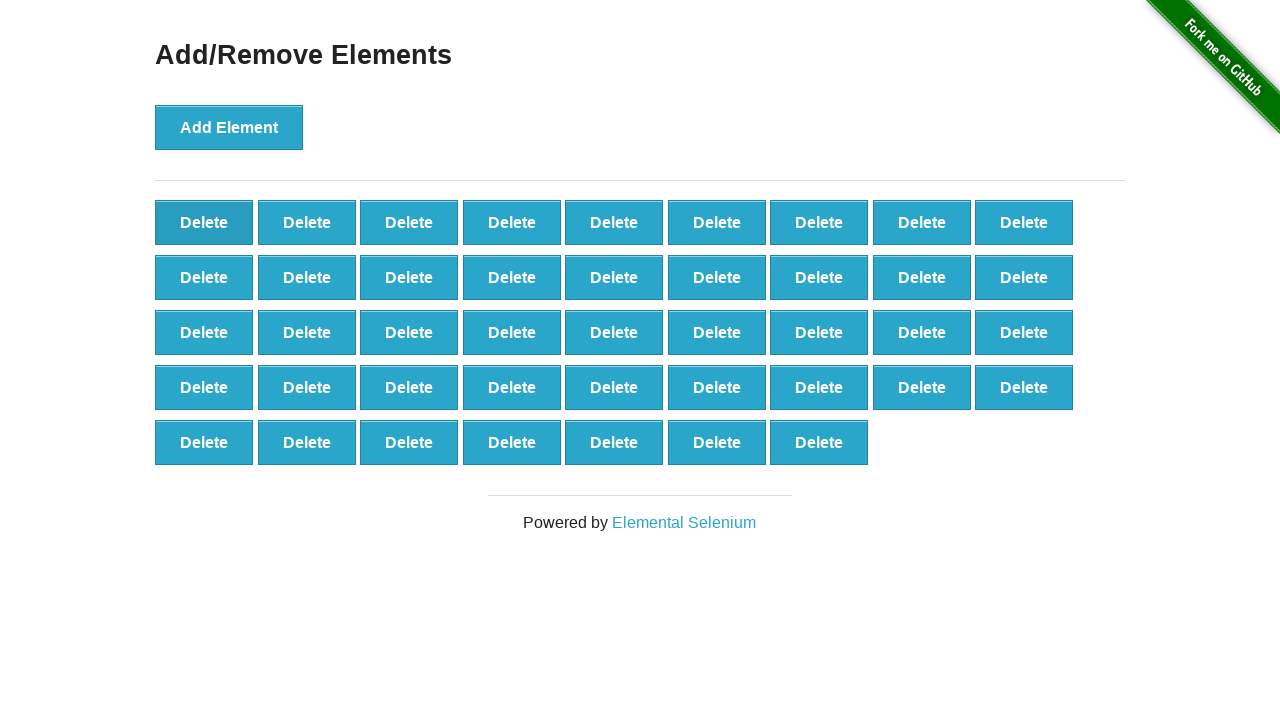

Clicked Delete button (iteration 58/90) at (204, 222) on #elements button.added-manually >> nth=0
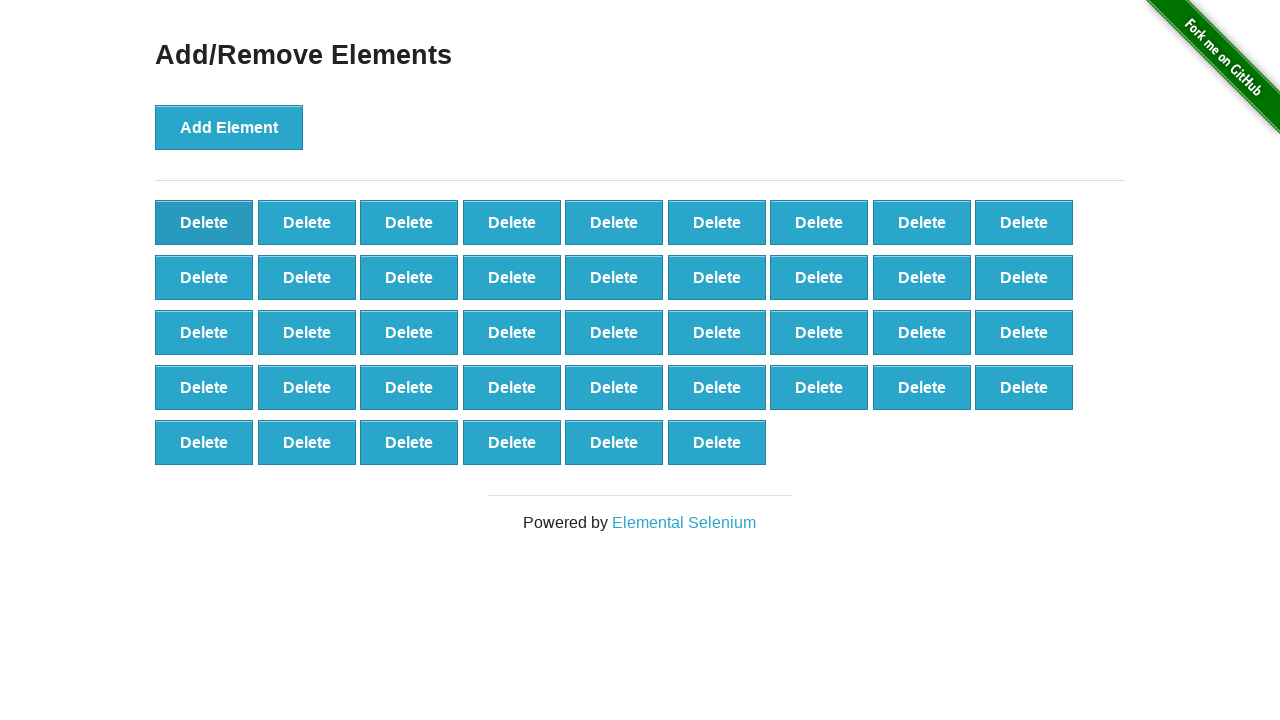

Clicked Delete button (iteration 59/90) at (204, 222) on #elements button.added-manually >> nth=0
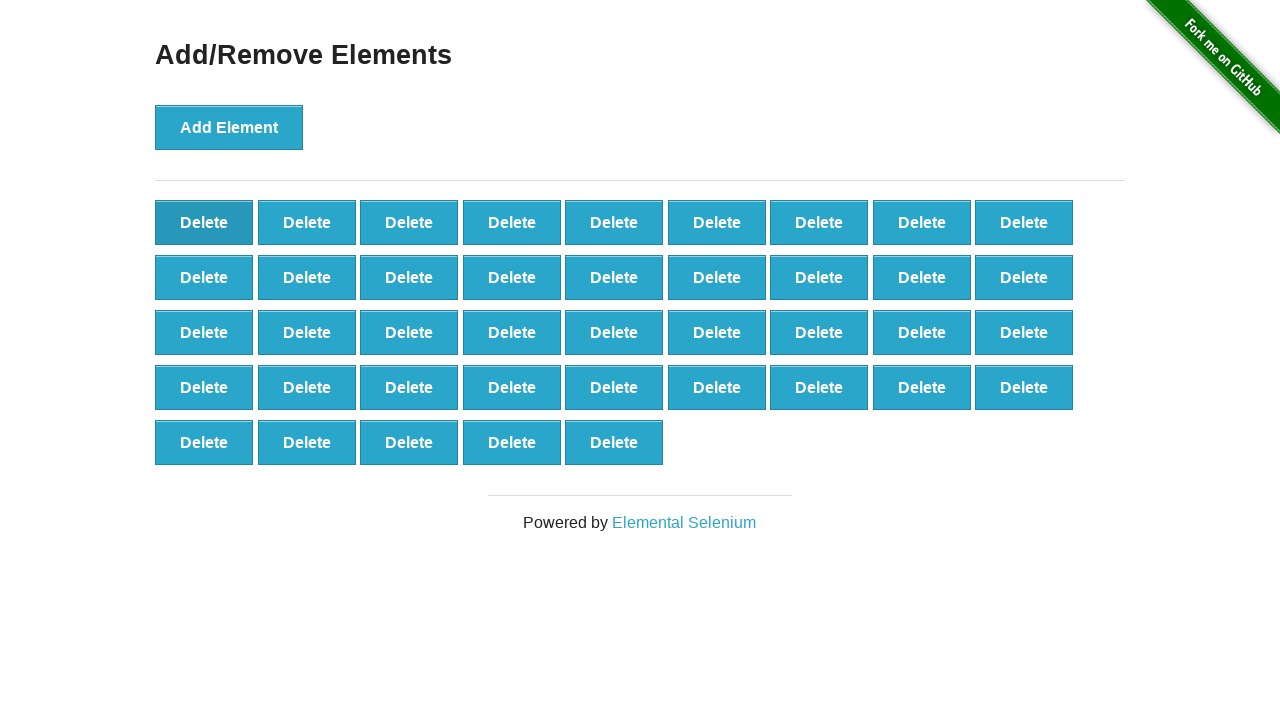

Clicked Delete button (iteration 60/90) at (204, 222) on #elements button.added-manually >> nth=0
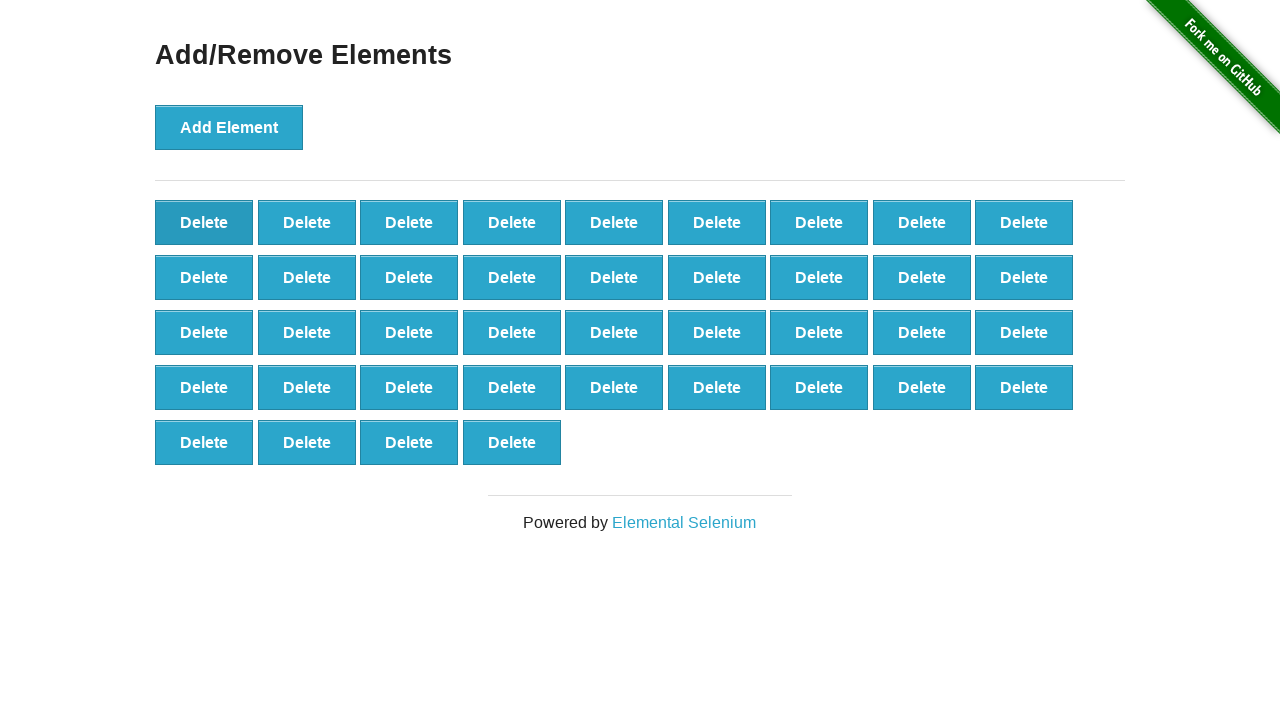

Clicked Delete button (iteration 61/90) at (204, 222) on #elements button.added-manually >> nth=0
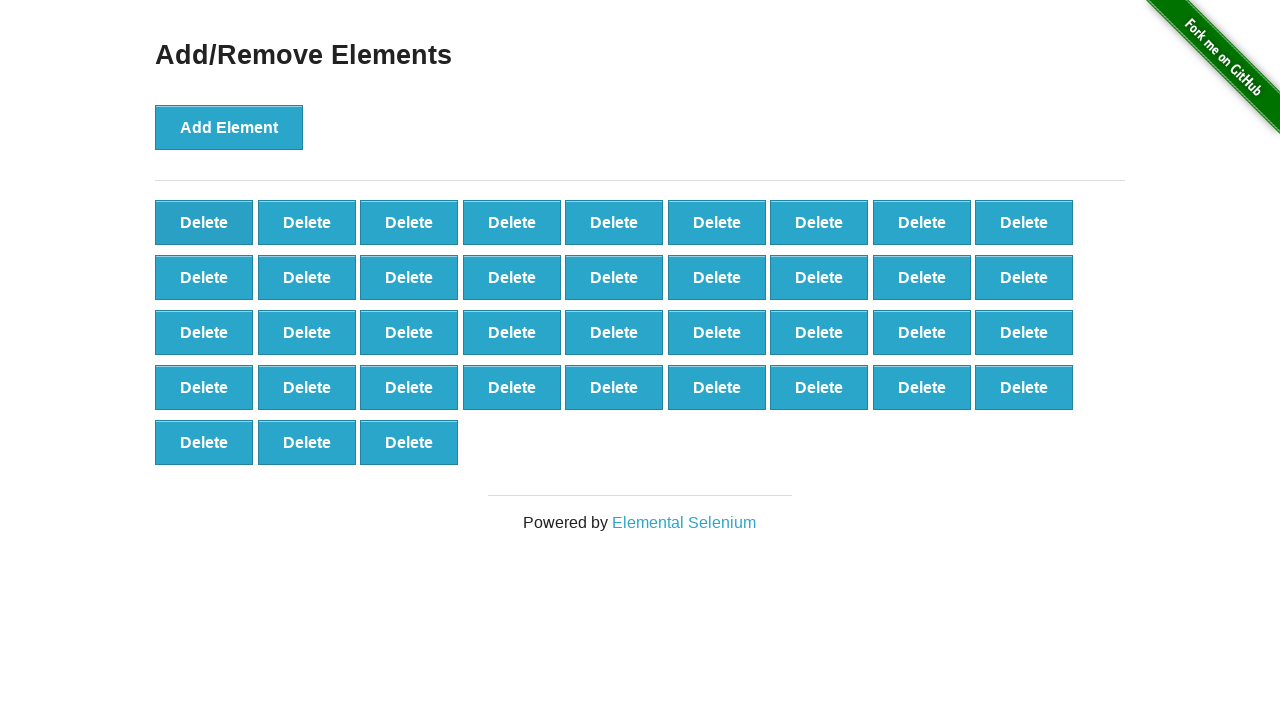

Clicked Delete button (iteration 62/90) at (204, 222) on #elements button.added-manually >> nth=0
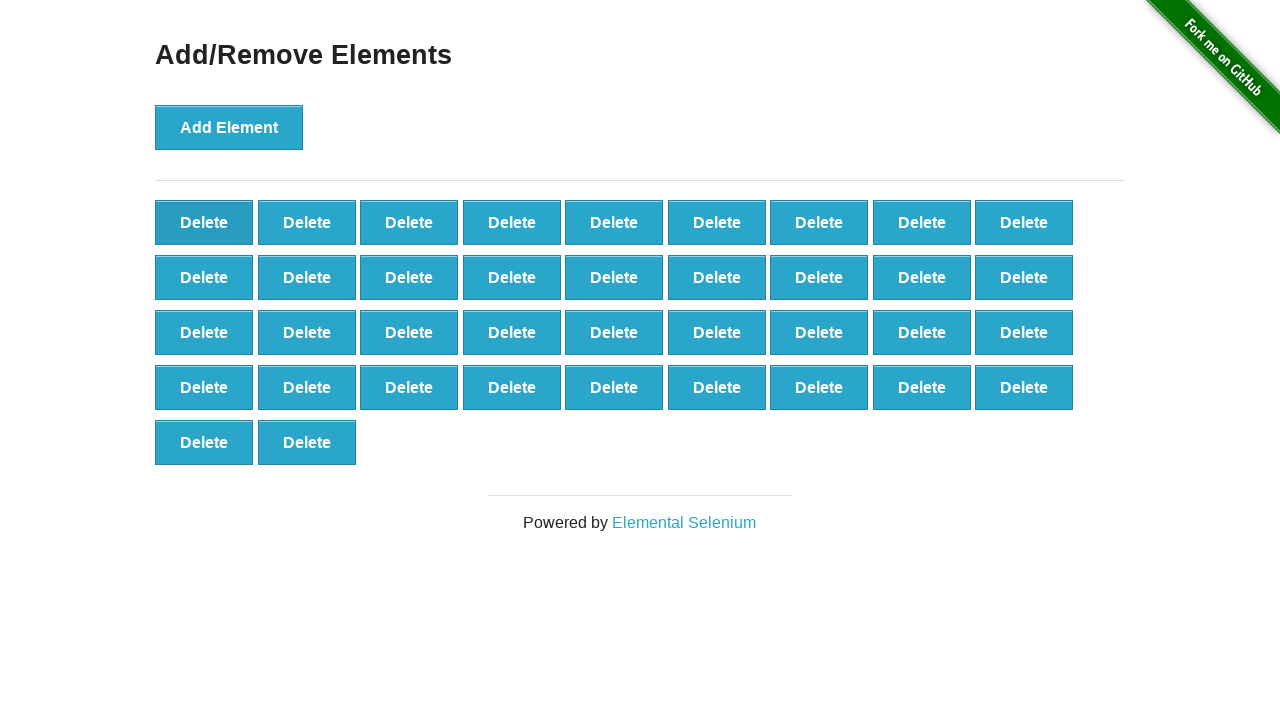

Clicked Delete button (iteration 63/90) at (204, 222) on #elements button.added-manually >> nth=0
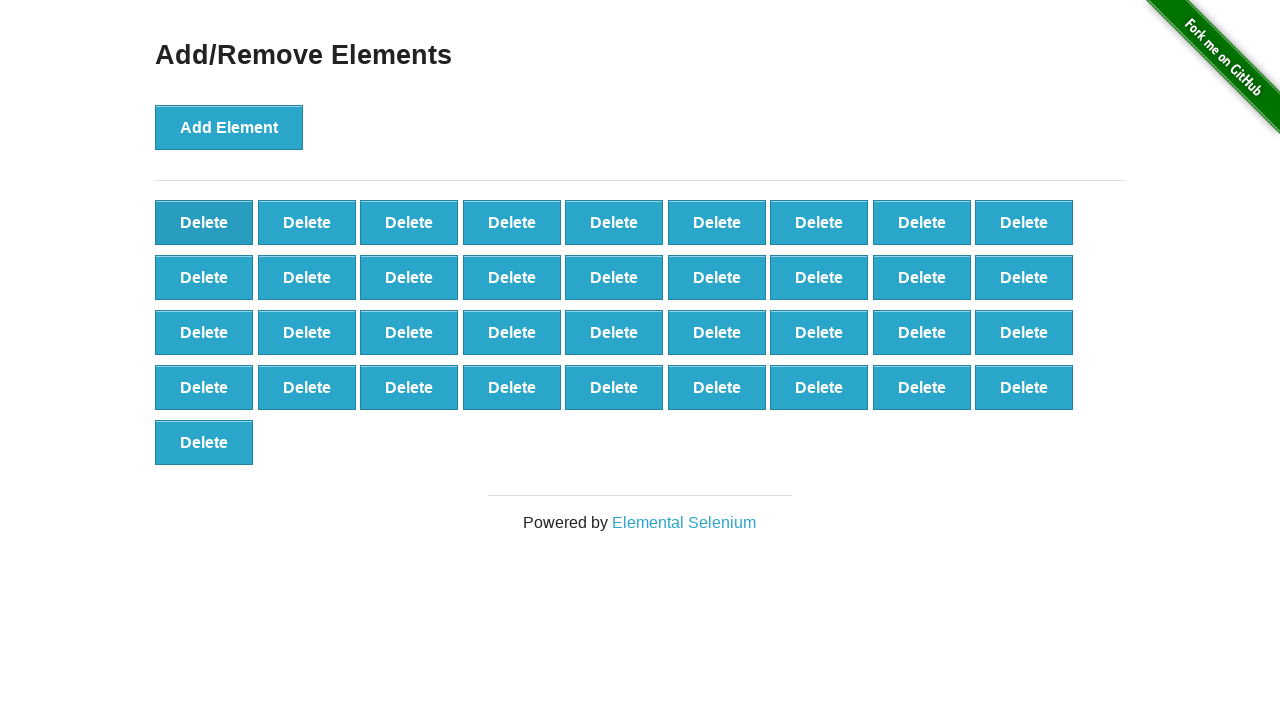

Clicked Delete button (iteration 64/90) at (204, 222) on #elements button.added-manually >> nth=0
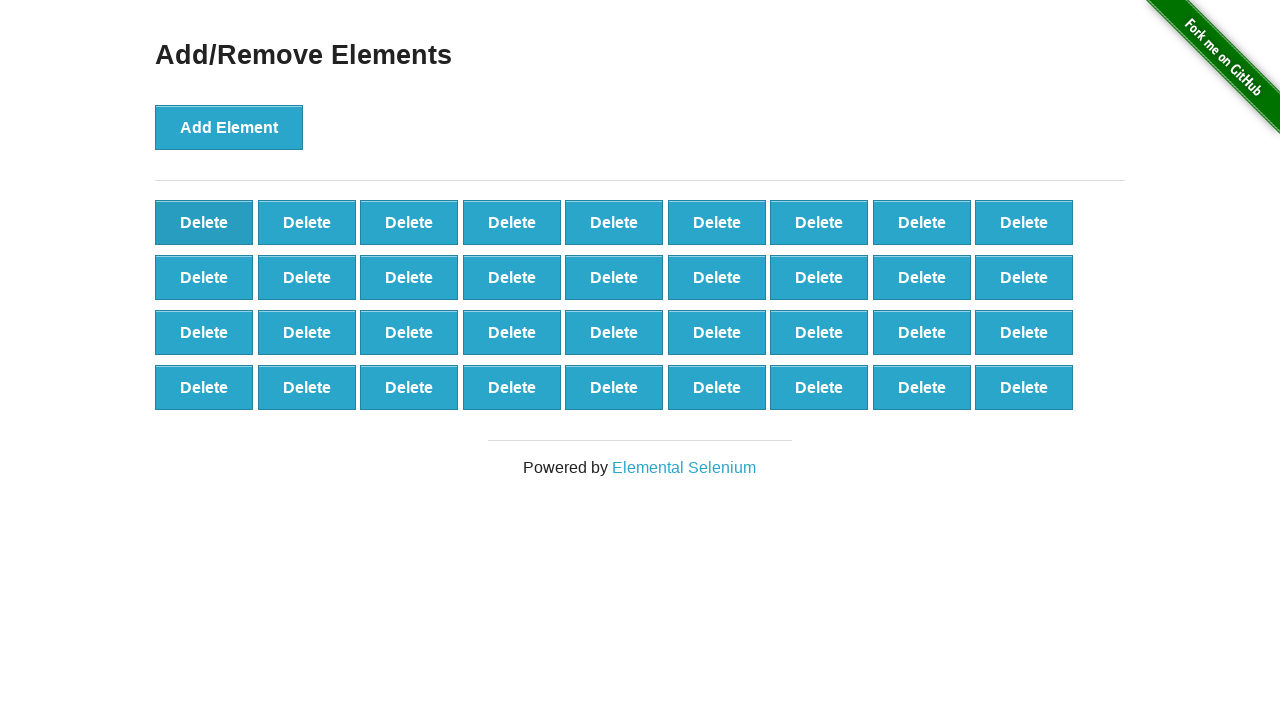

Clicked Delete button (iteration 65/90) at (204, 222) on #elements button.added-manually >> nth=0
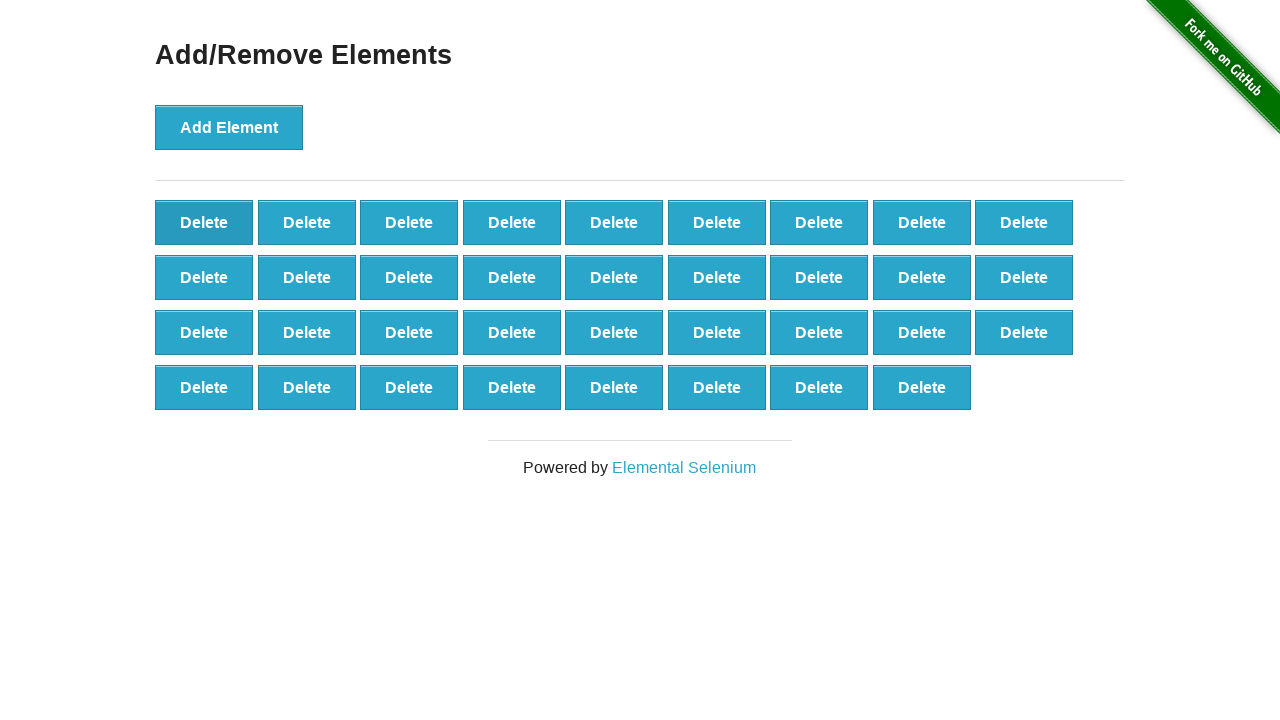

Clicked Delete button (iteration 66/90) at (204, 222) on #elements button.added-manually >> nth=0
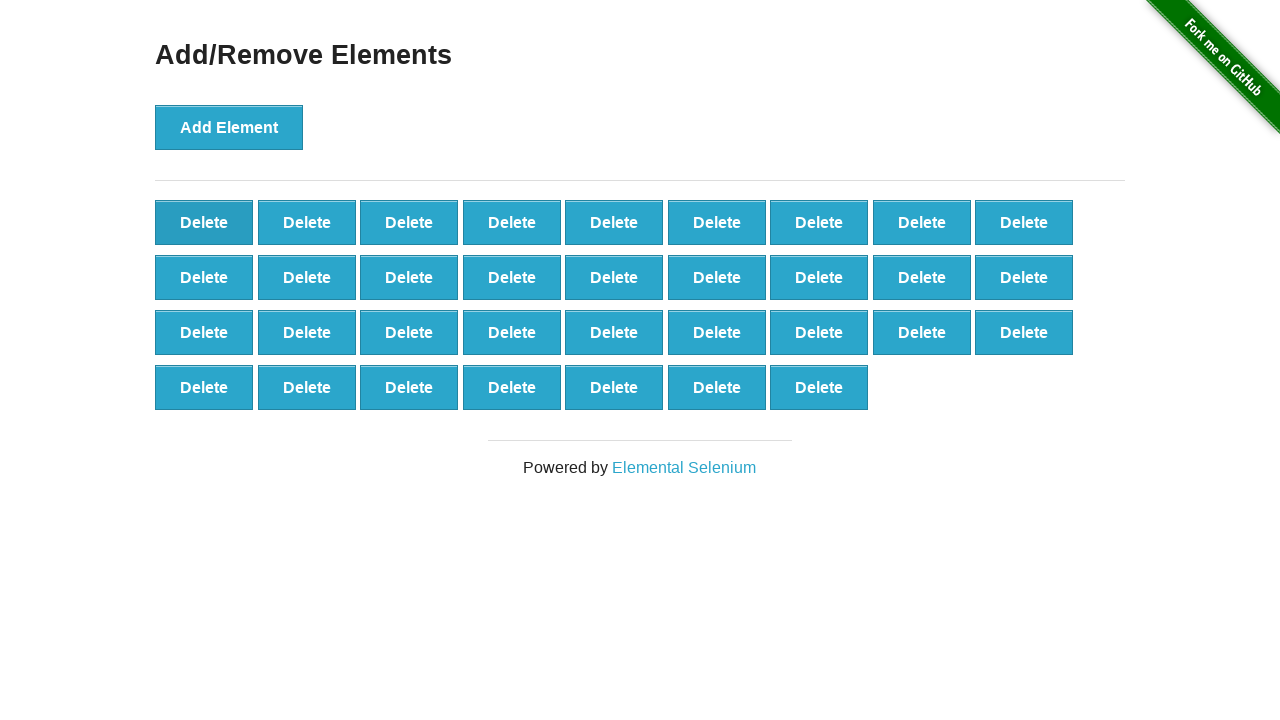

Clicked Delete button (iteration 67/90) at (204, 222) on #elements button.added-manually >> nth=0
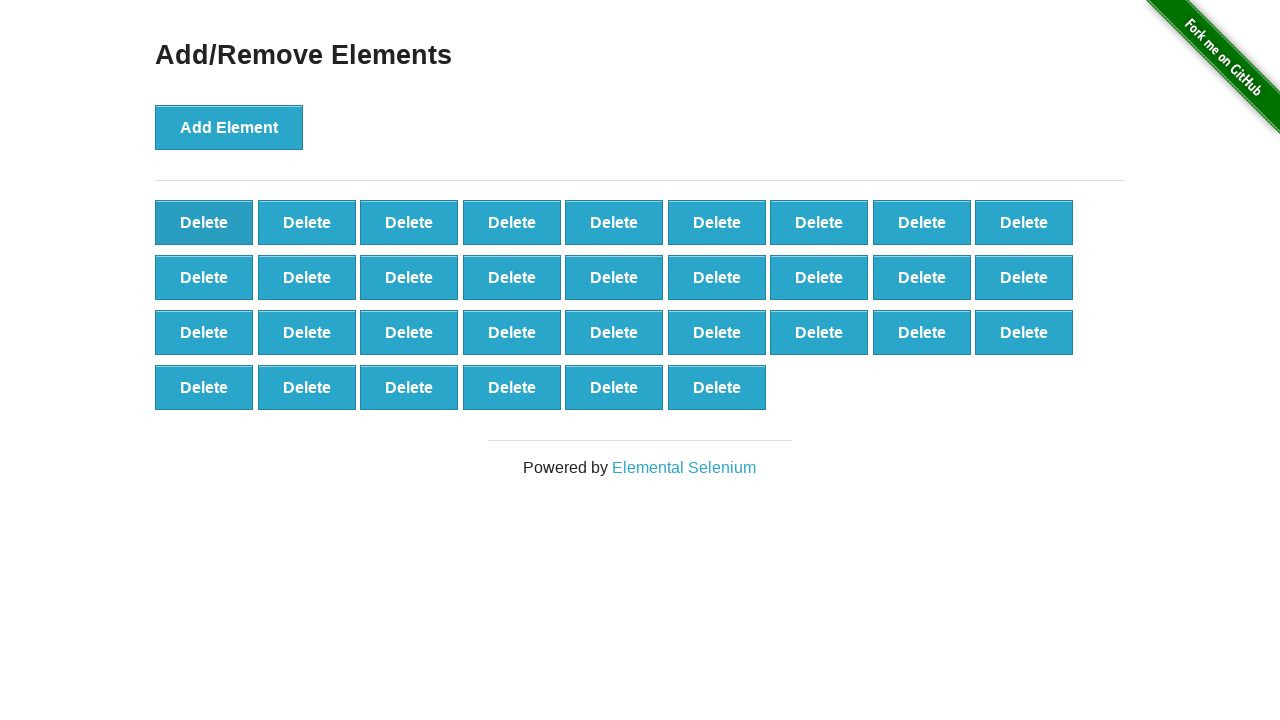

Clicked Delete button (iteration 68/90) at (204, 222) on #elements button.added-manually >> nth=0
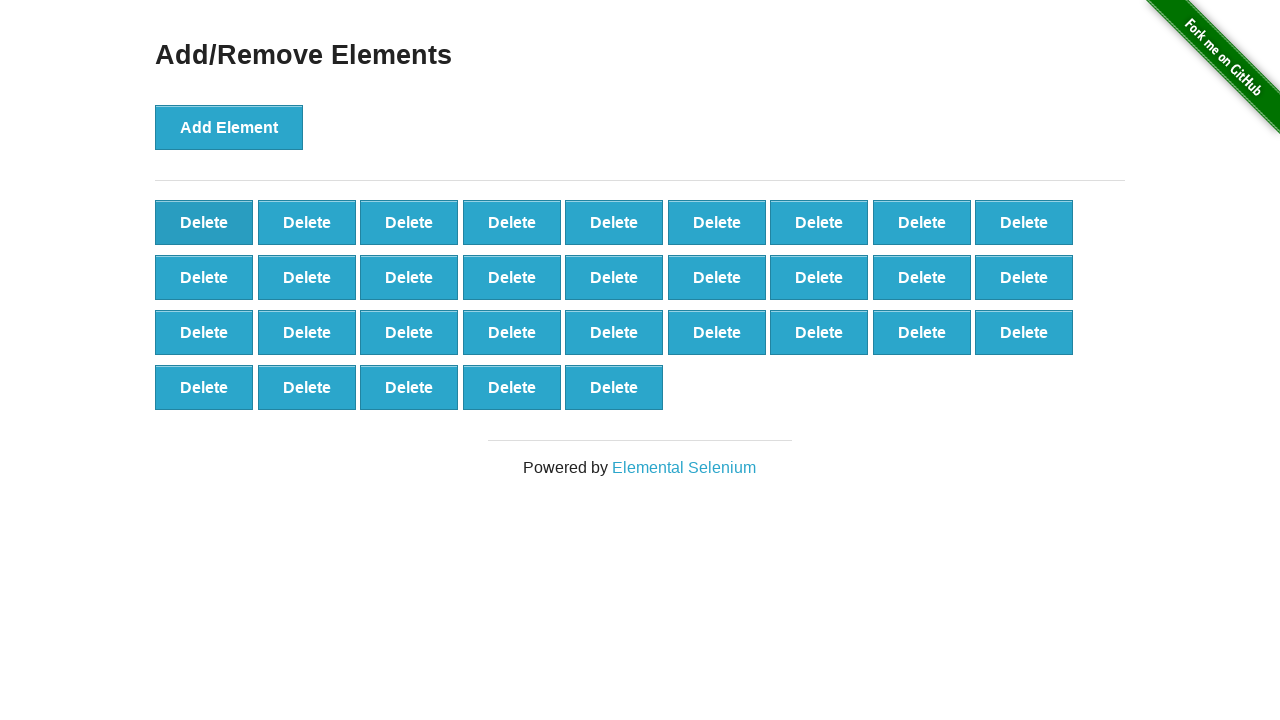

Clicked Delete button (iteration 69/90) at (204, 222) on #elements button.added-manually >> nth=0
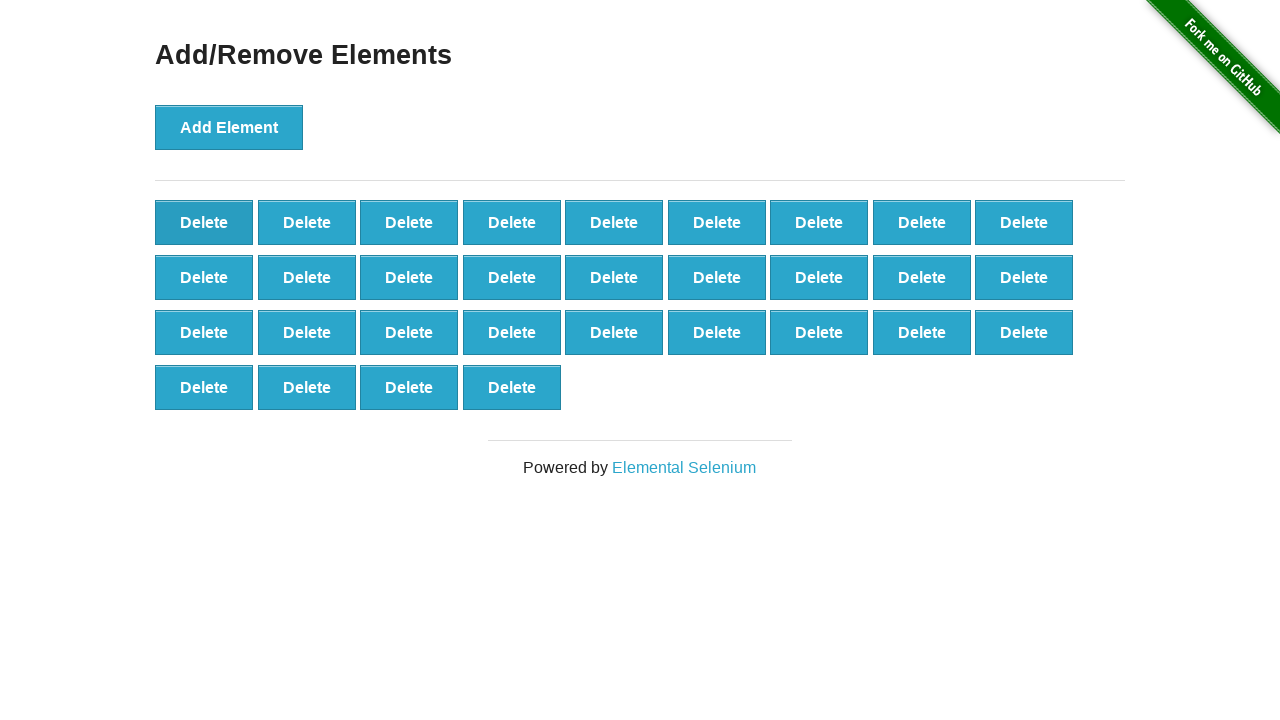

Clicked Delete button (iteration 70/90) at (204, 222) on #elements button.added-manually >> nth=0
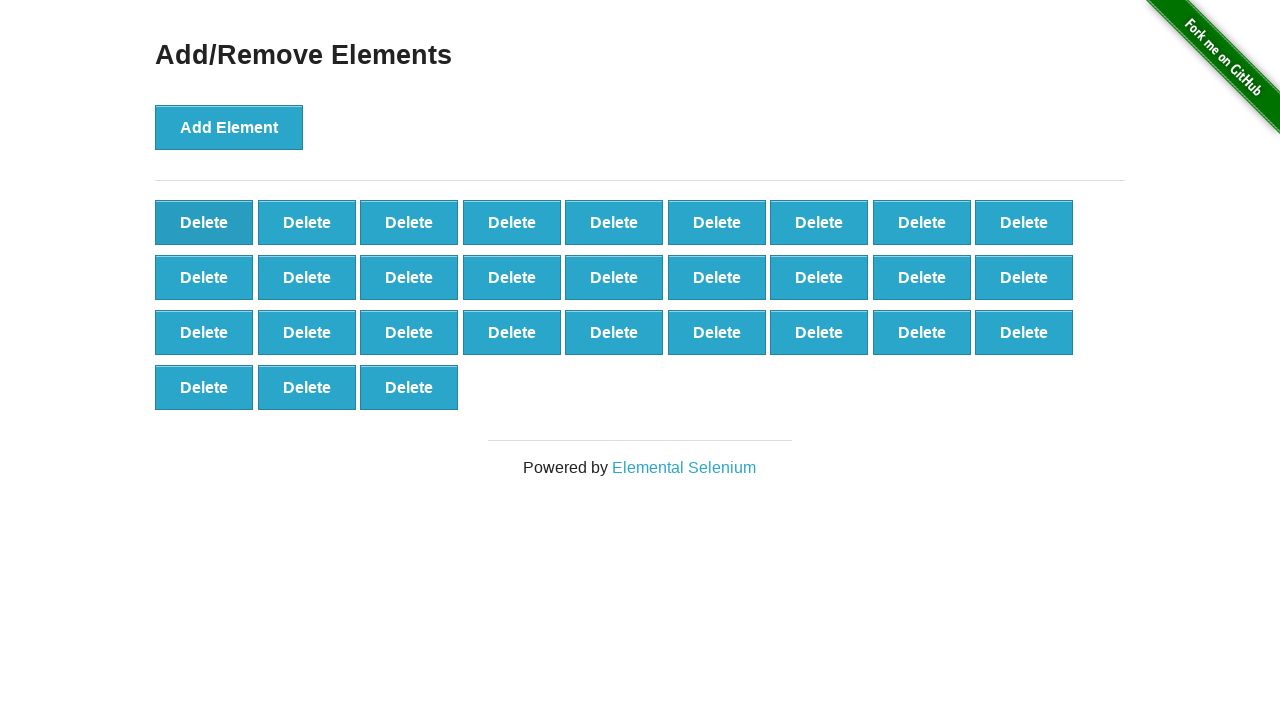

Clicked Delete button (iteration 71/90) at (204, 222) on #elements button.added-manually >> nth=0
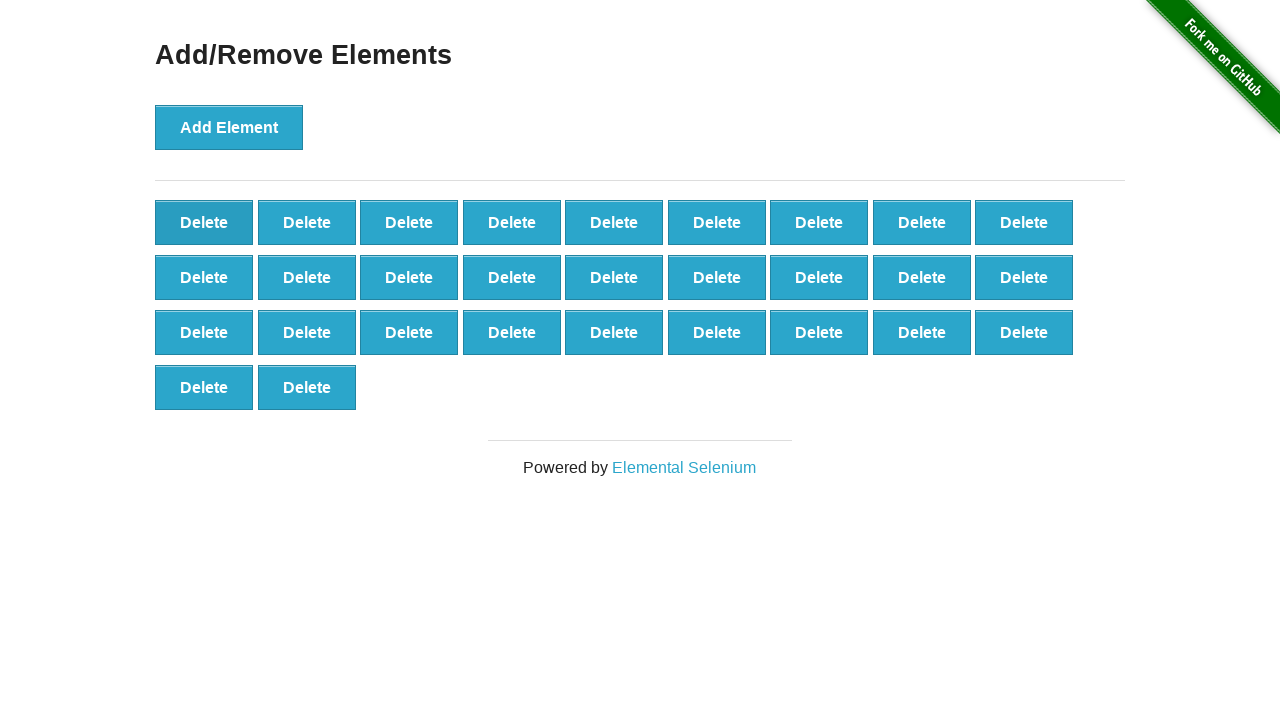

Clicked Delete button (iteration 72/90) at (204, 222) on #elements button.added-manually >> nth=0
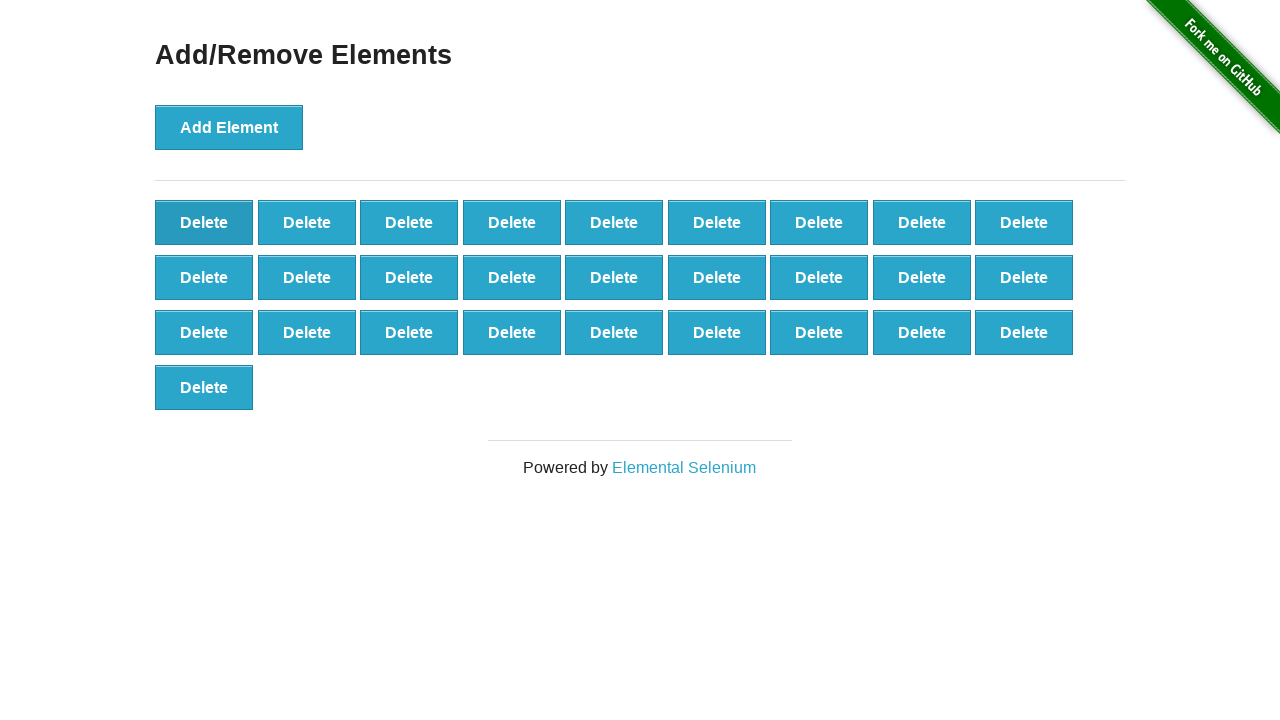

Clicked Delete button (iteration 73/90) at (204, 222) on #elements button.added-manually >> nth=0
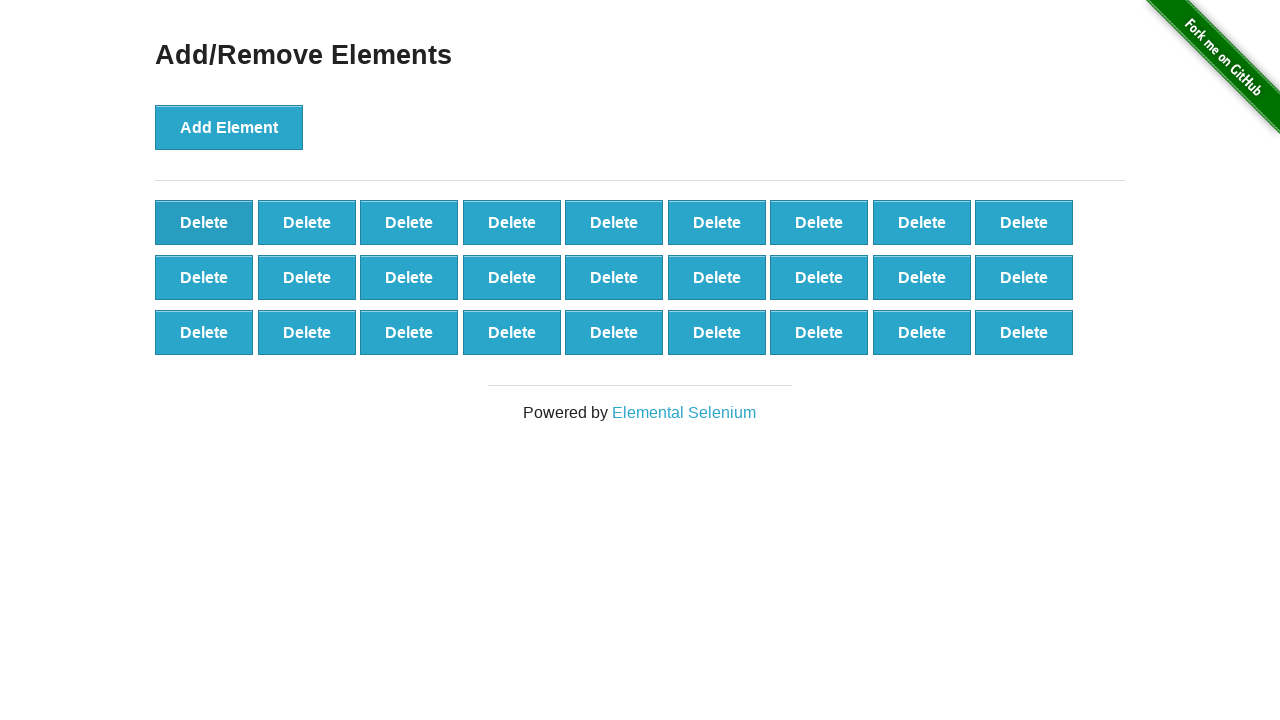

Clicked Delete button (iteration 74/90) at (204, 222) on #elements button.added-manually >> nth=0
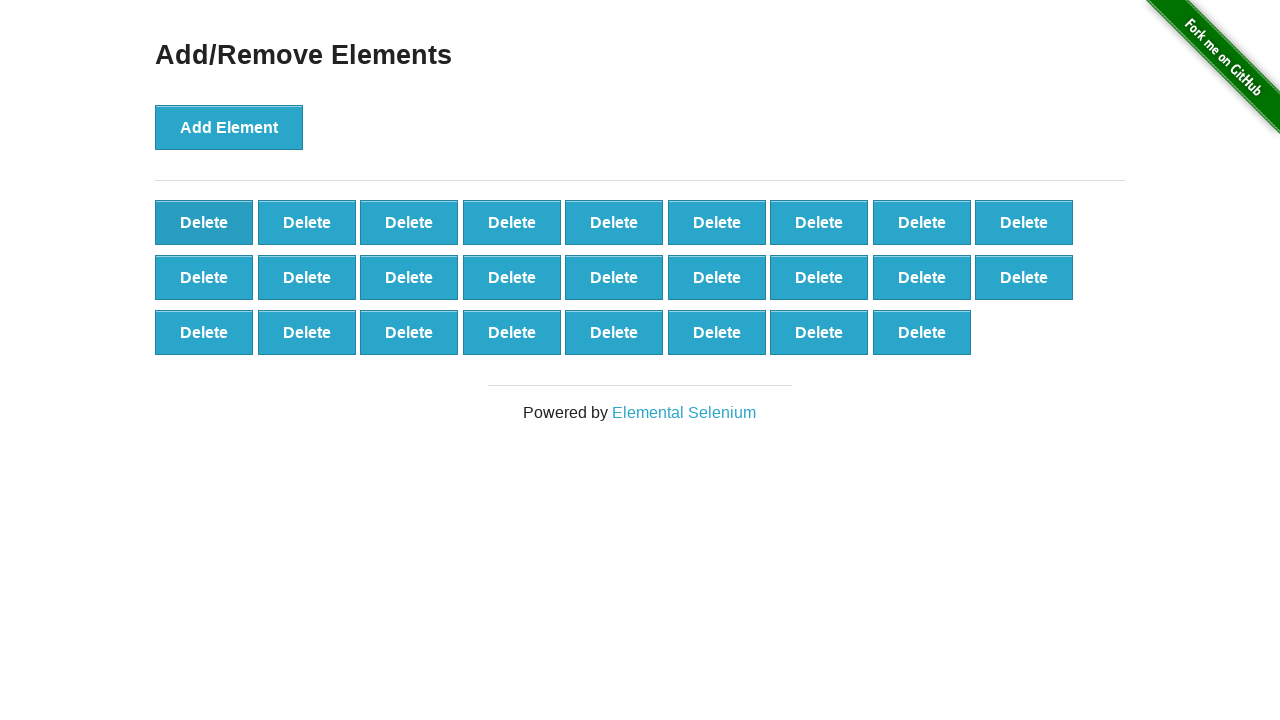

Clicked Delete button (iteration 75/90) at (204, 222) on #elements button.added-manually >> nth=0
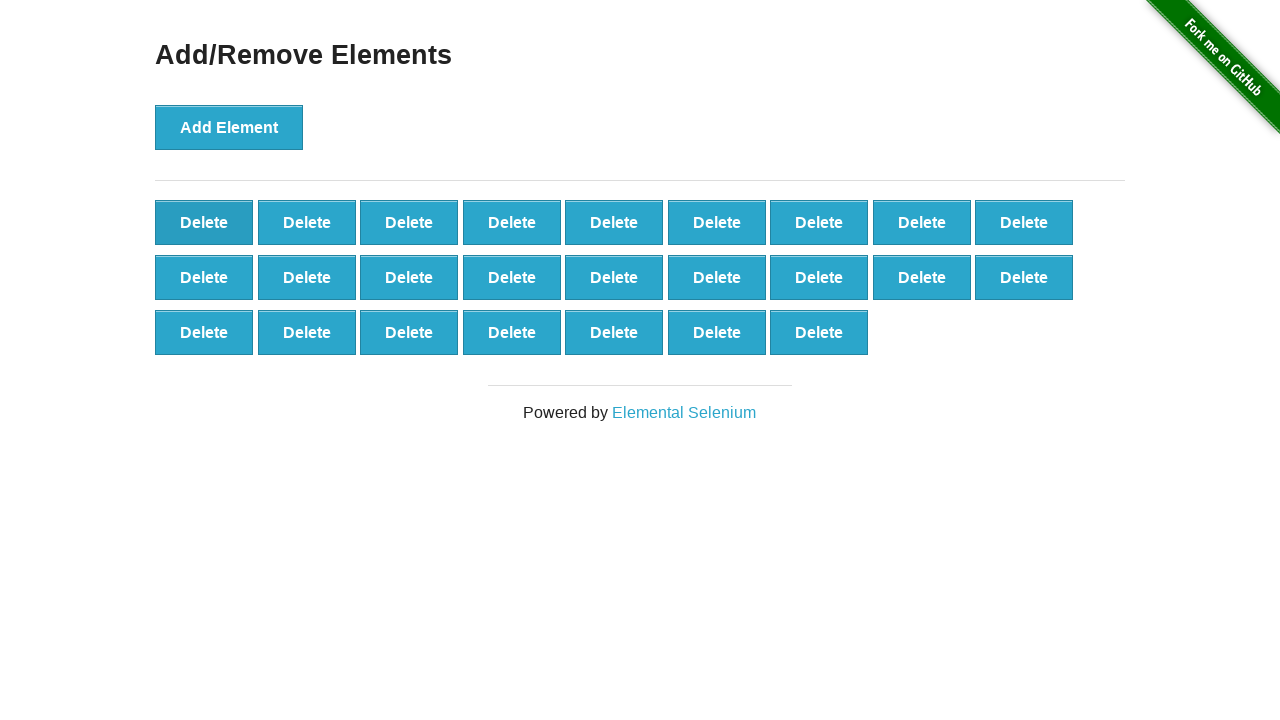

Clicked Delete button (iteration 76/90) at (204, 222) on #elements button.added-manually >> nth=0
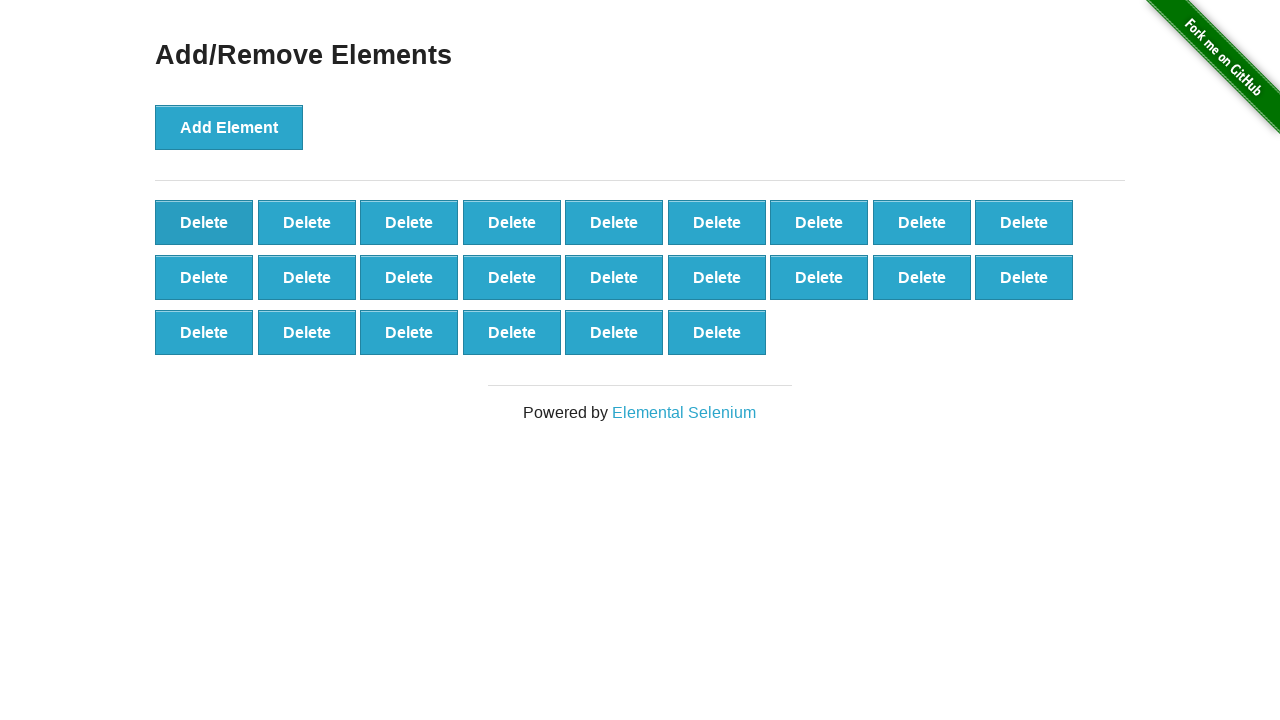

Clicked Delete button (iteration 77/90) at (204, 222) on #elements button.added-manually >> nth=0
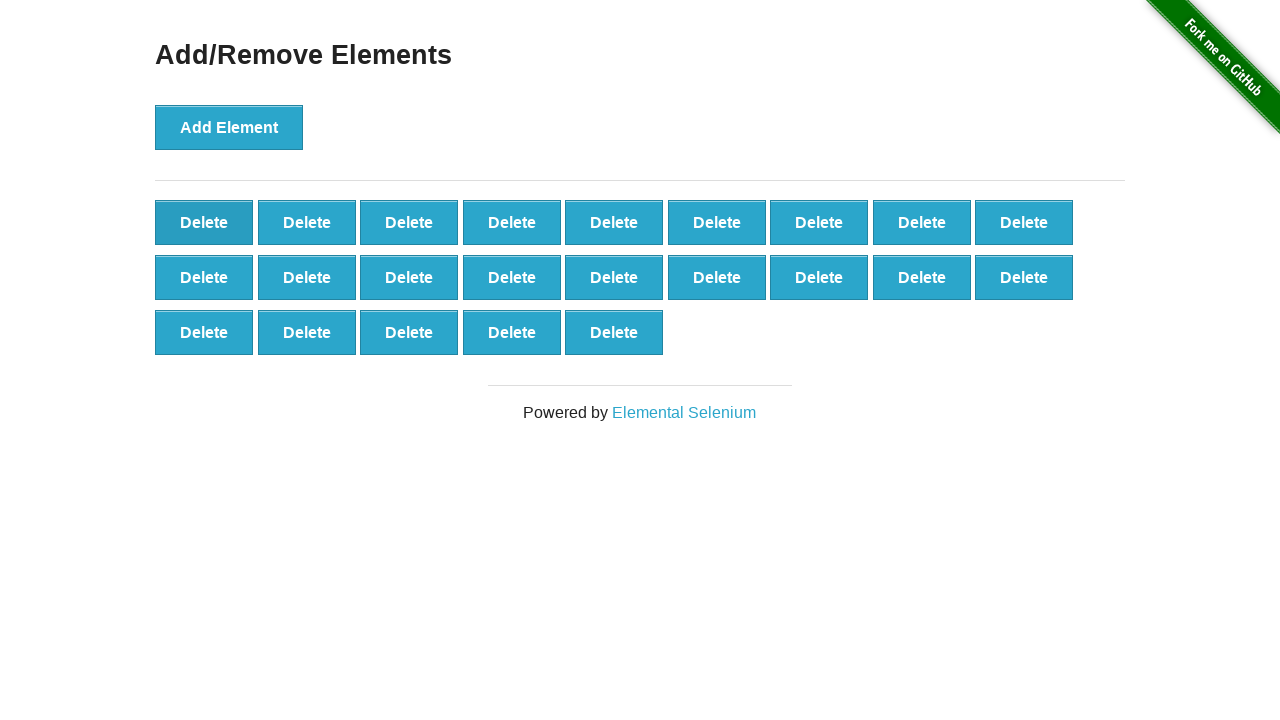

Clicked Delete button (iteration 78/90) at (204, 222) on #elements button.added-manually >> nth=0
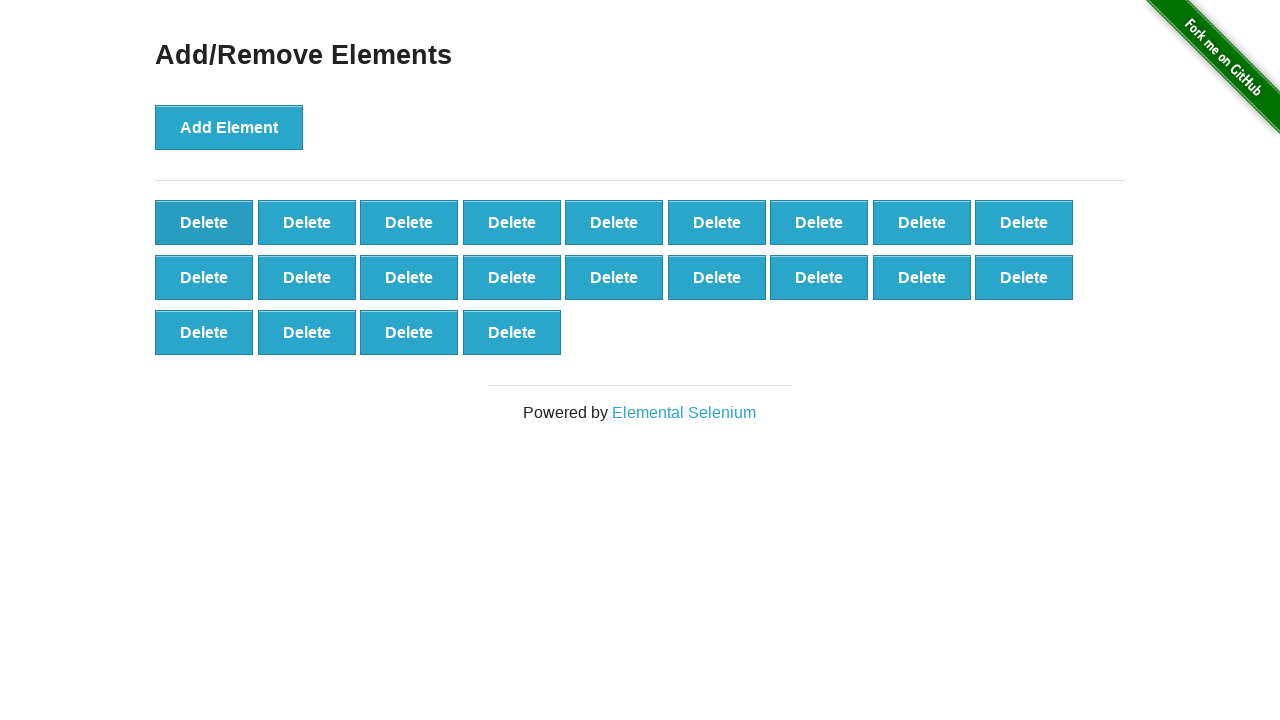

Clicked Delete button (iteration 79/90) at (204, 222) on #elements button.added-manually >> nth=0
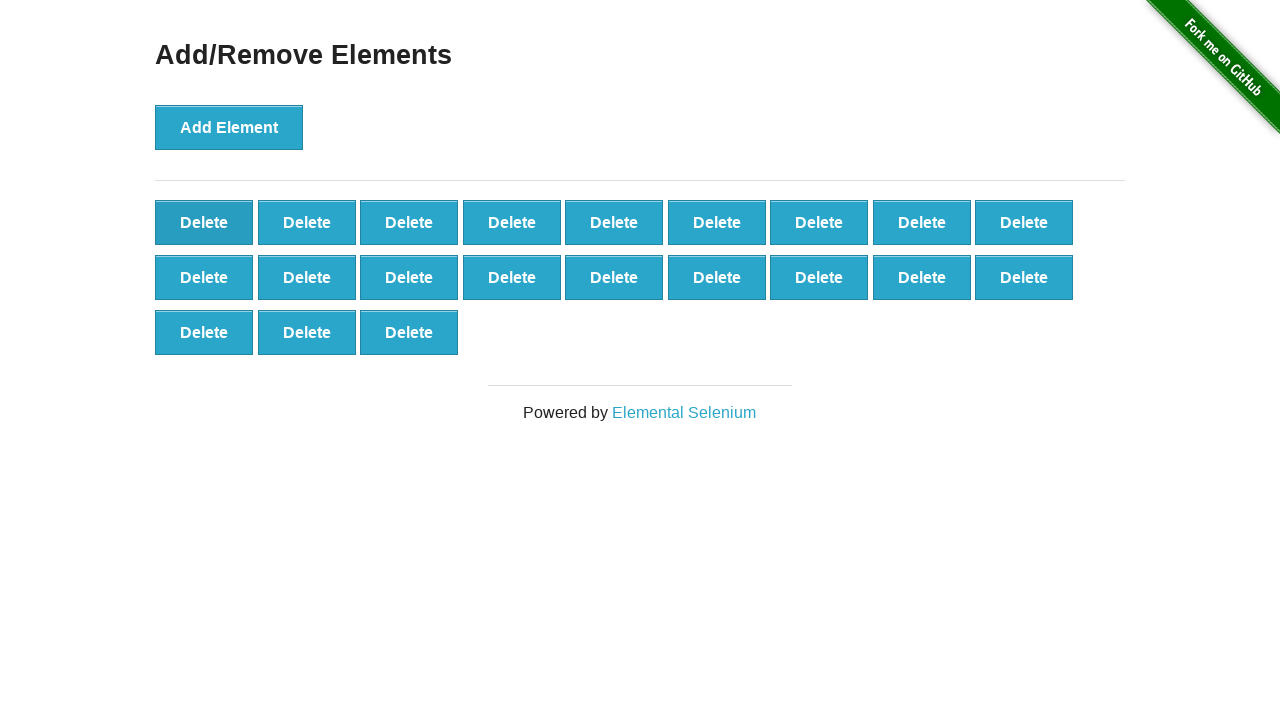

Clicked Delete button (iteration 80/90) at (204, 222) on #elements button.added-manually >> nth=0
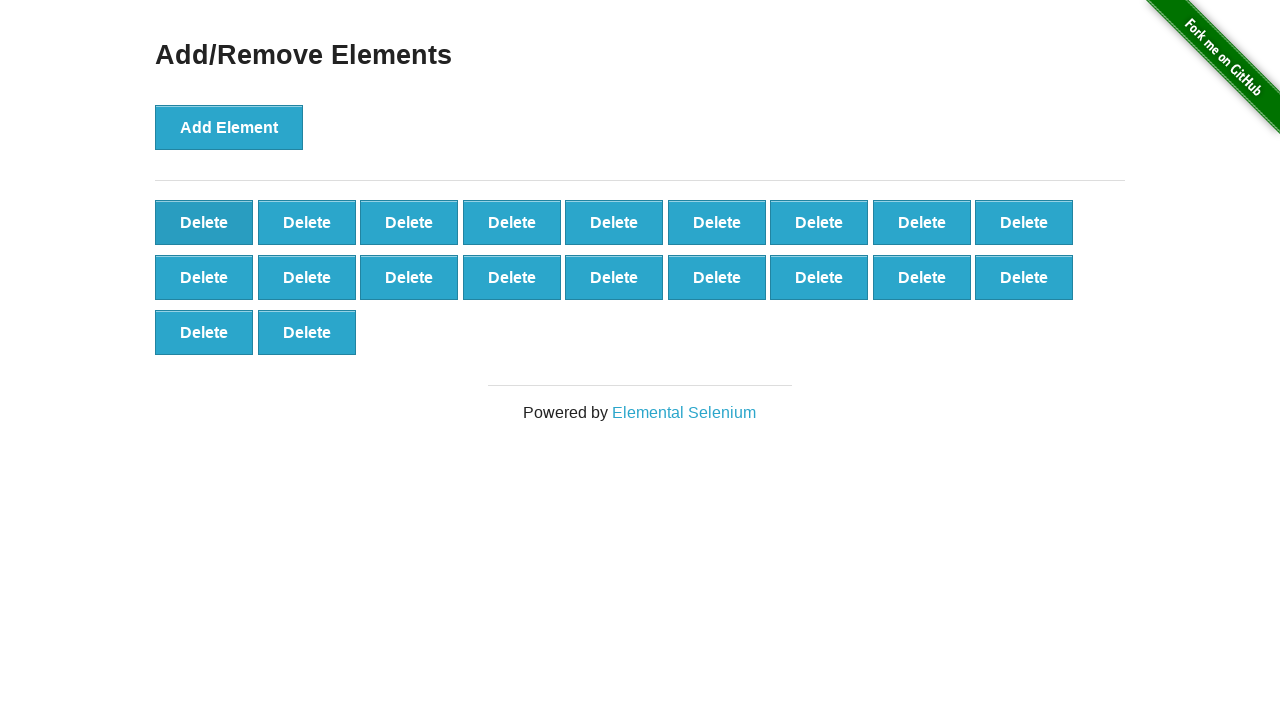

Clicked Delete button (iteration 81/90) at (204, 222) on #elements button.added-manually >> nth=0
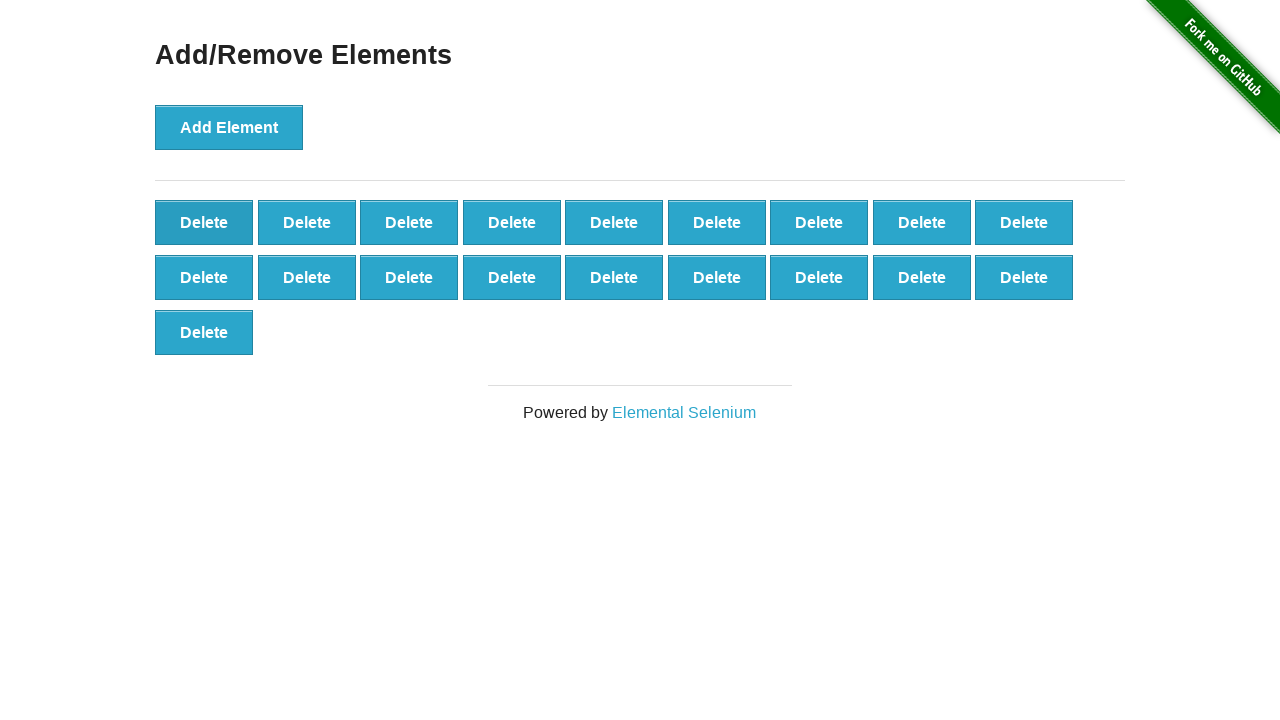

Clicked Delete button (iteration 82/90) at (204, 222) on #elements button.added-manually >> nth=0
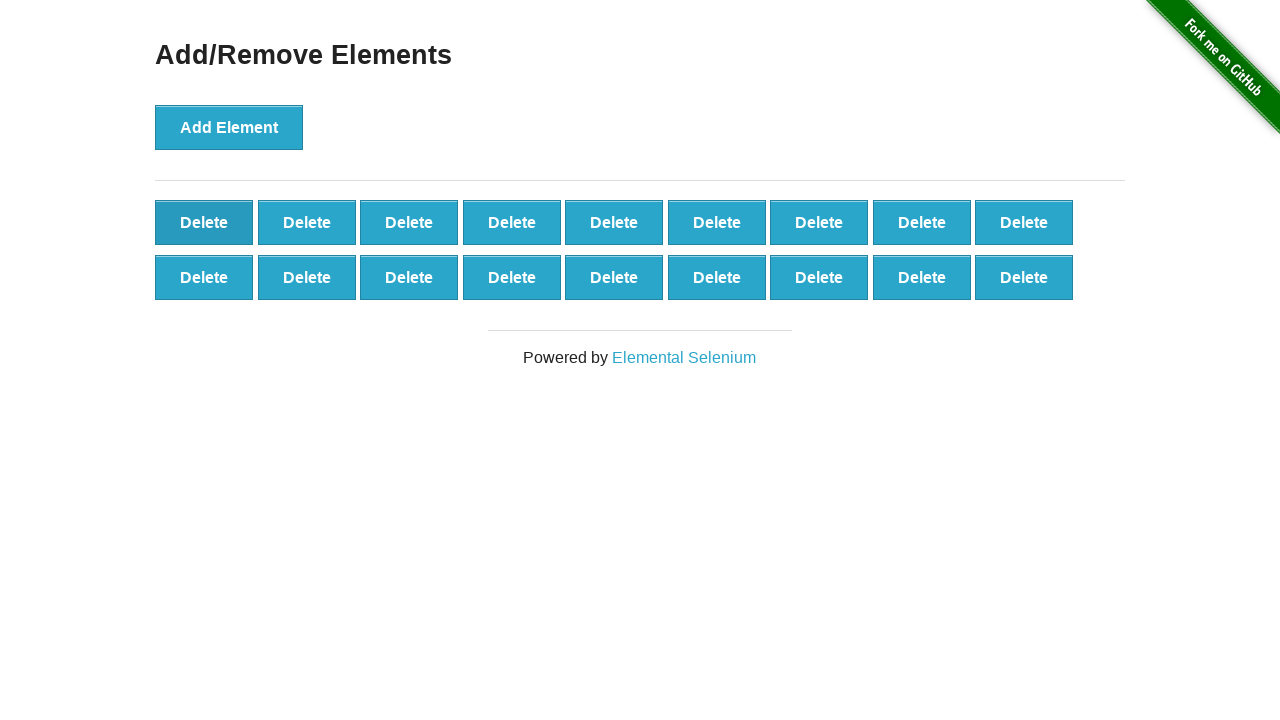

Clicked Delete button (iteration 83/90) at (204, 222) on #elements button.added-manually >> nth=0
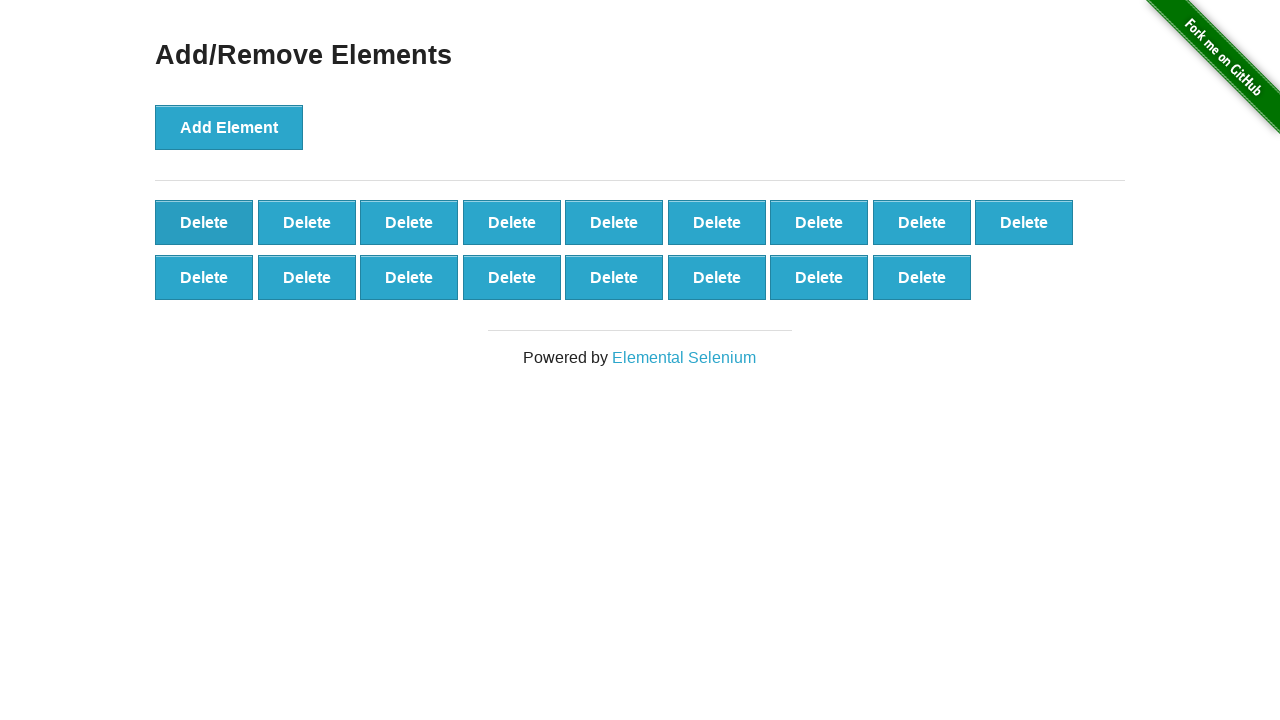

Clicked Delete button (iteration 84/90) at (204, 222) on #elements button.added-manually >> nth=0
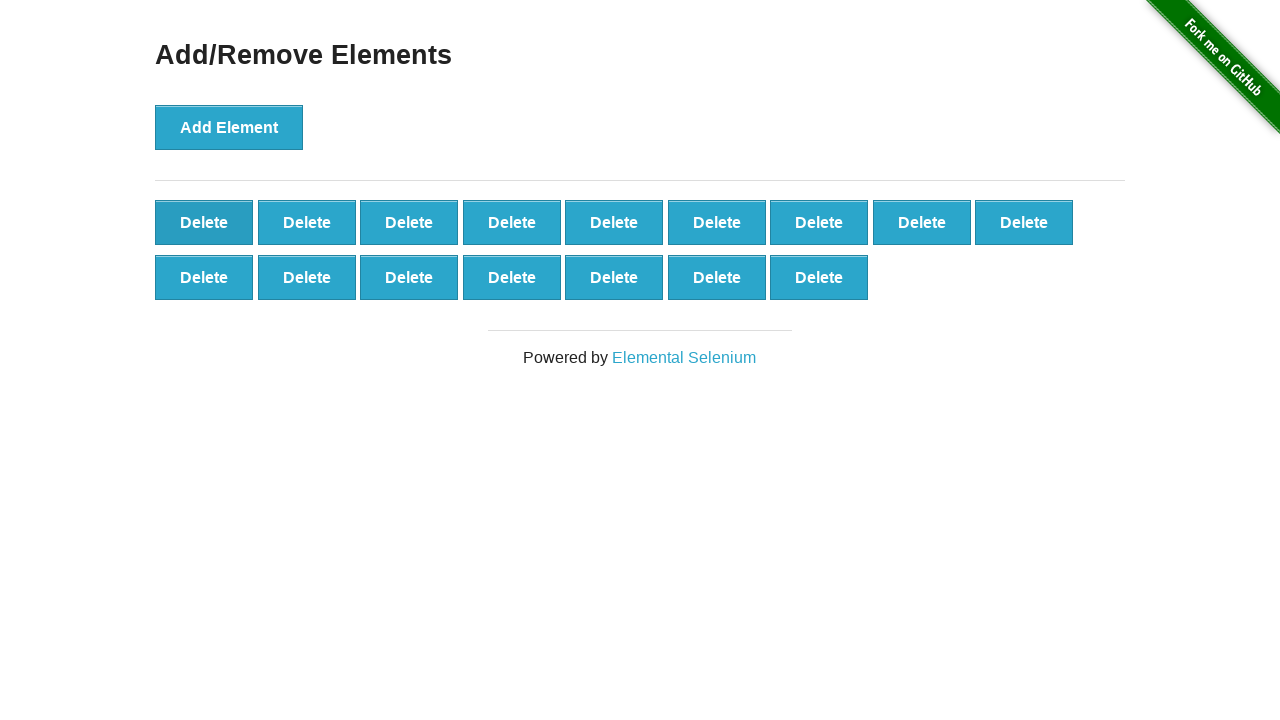

Clicked Delete button (iteration 85/90) at (204, 222) on #elements button.added-manually >> nth=0
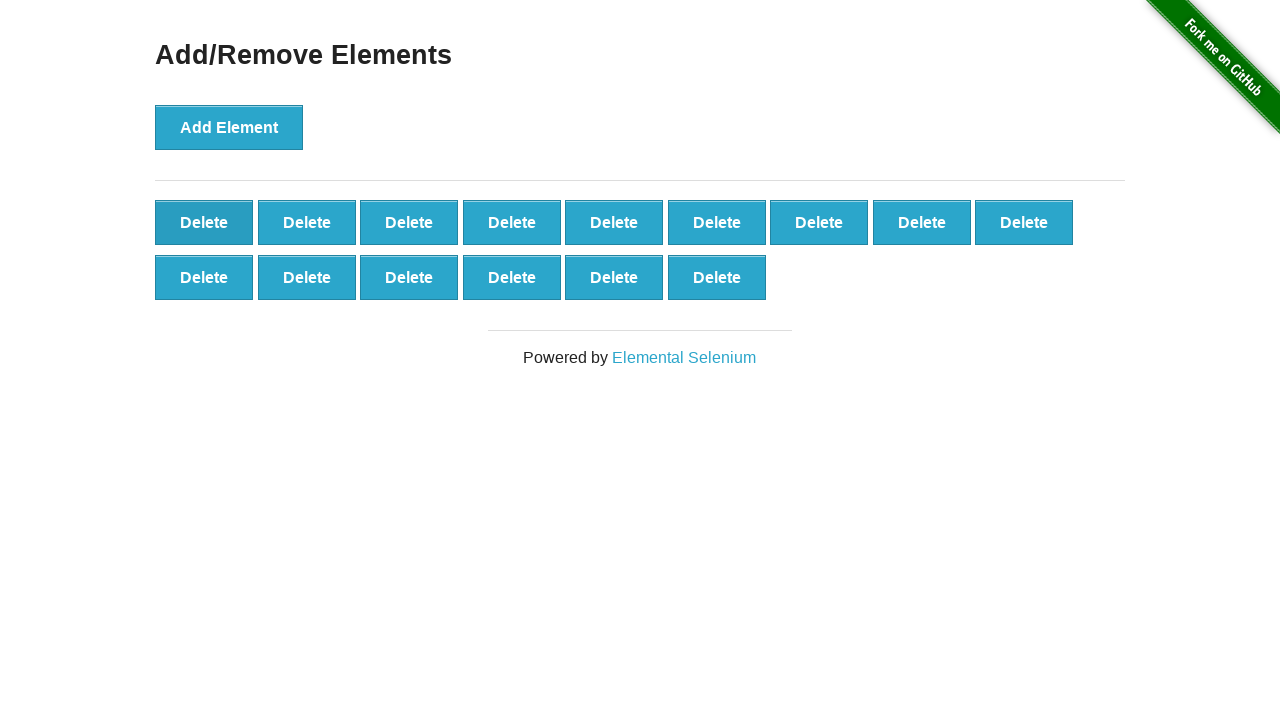

Clicked Delete button (iteration 86/90) at (204, 222) on #elements button.added-manually >> nth=0
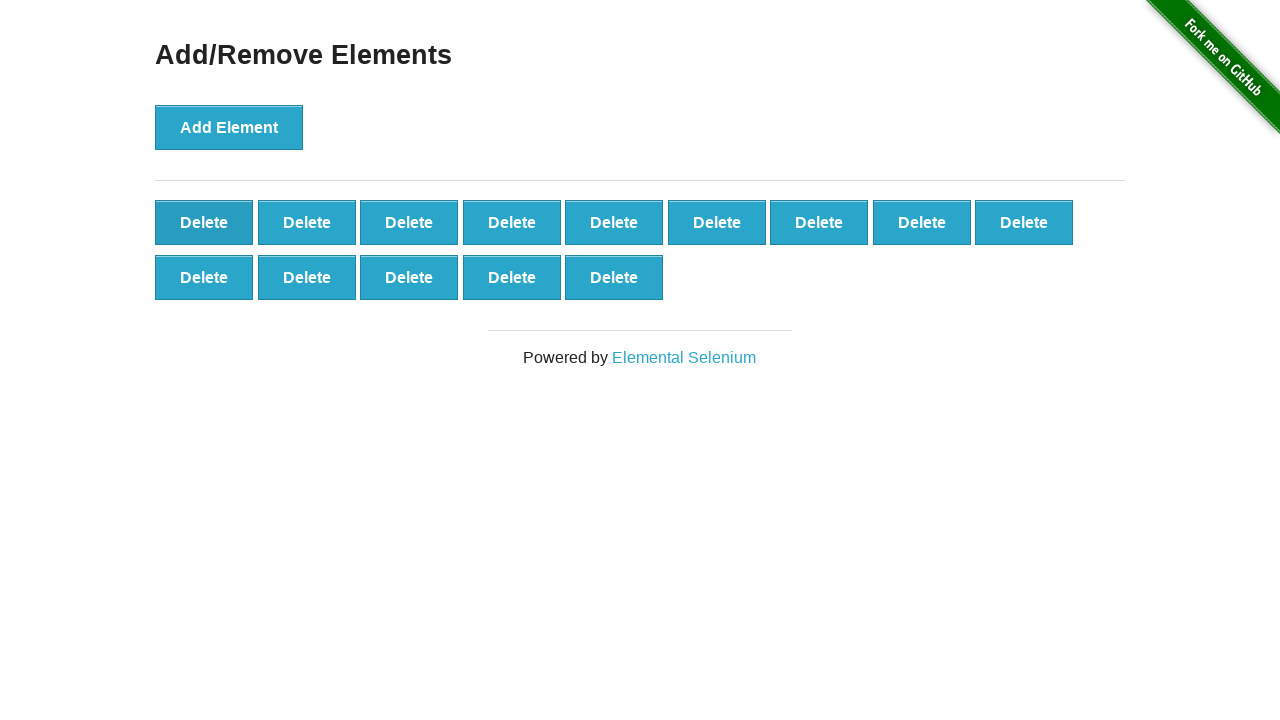

Clicked Delete button (iteration 87/90) at (204, 222) on #elements button.added-manually >> nth=0
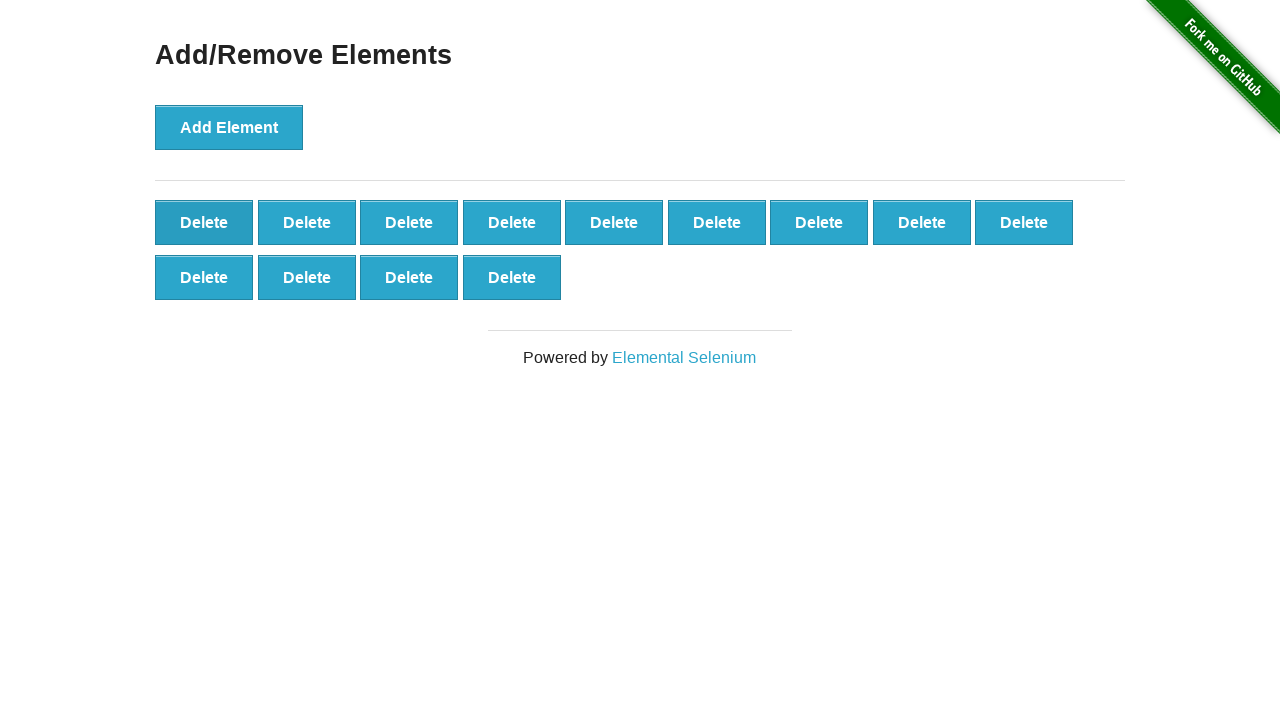

Clicked Delete button (iteration 88/90) at (204, 222) on #elements button.added-manually >> nth=0
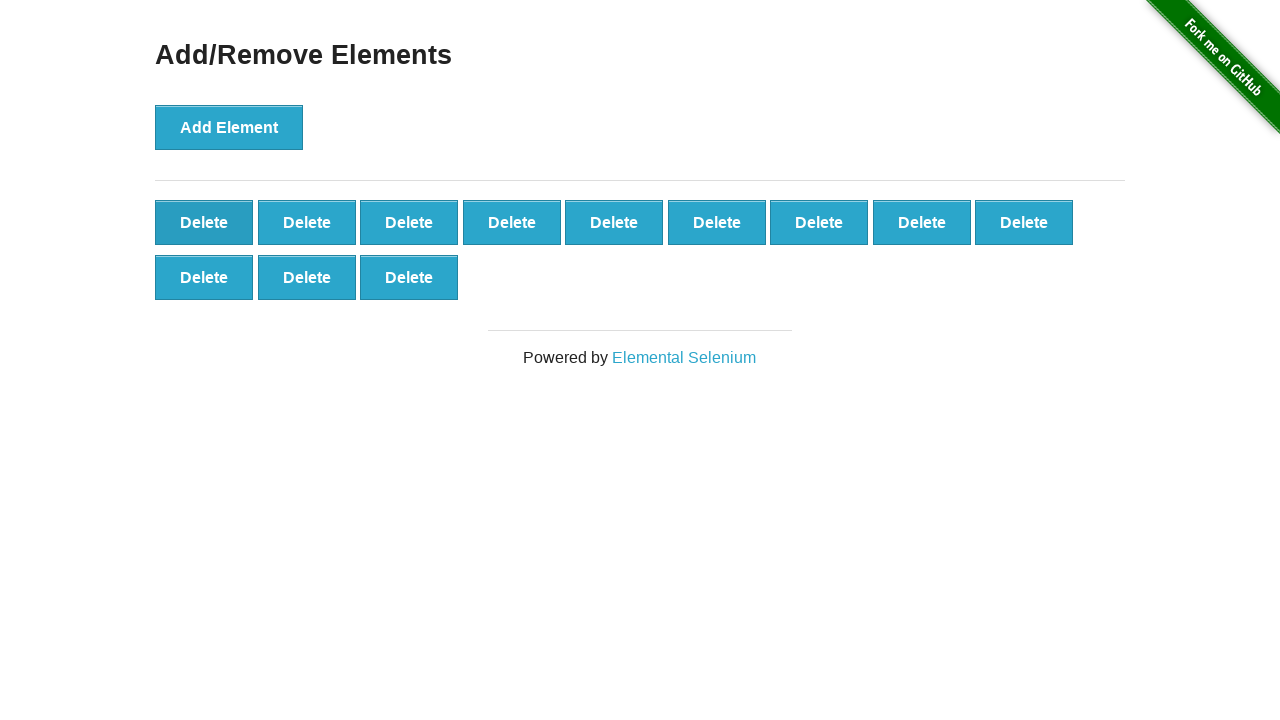

Clicked Delete button (iteration 89/90) at (204, 222) on #elements button.added-manually >> nth=0
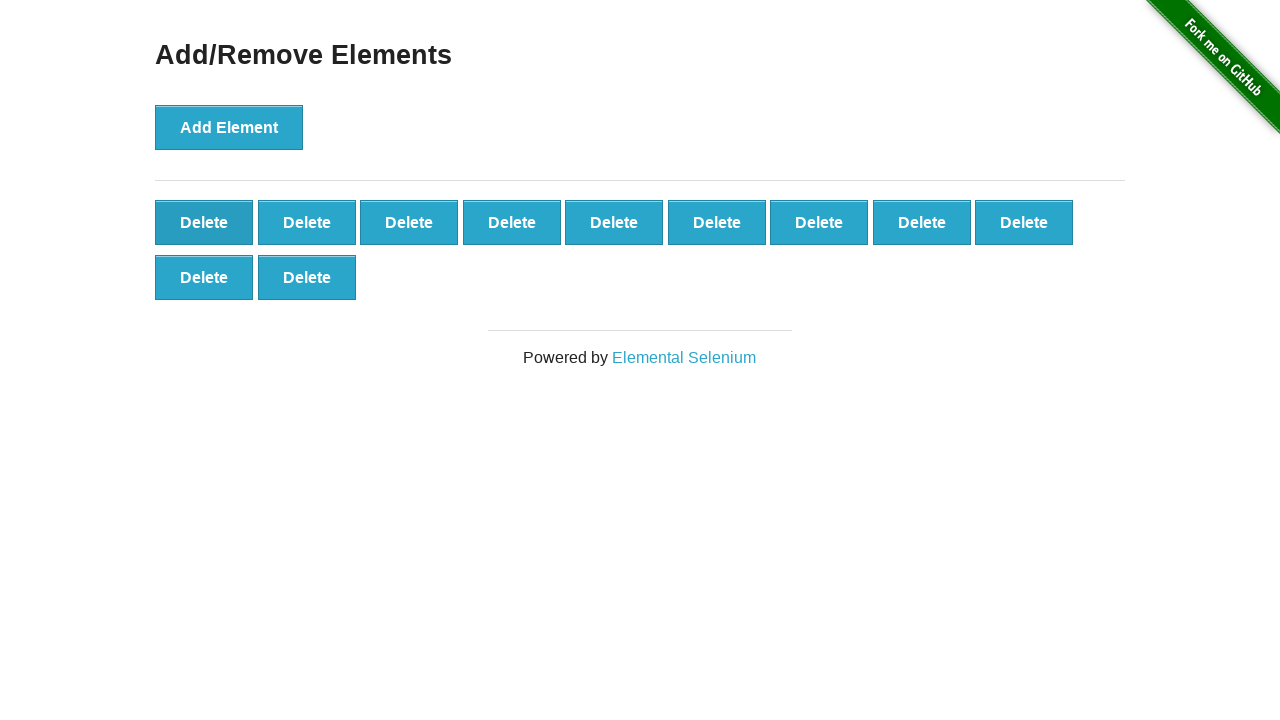

Clicked Delete button (iteration 90/90) at (204, 222) on #elements button.added-manually >> nth=0
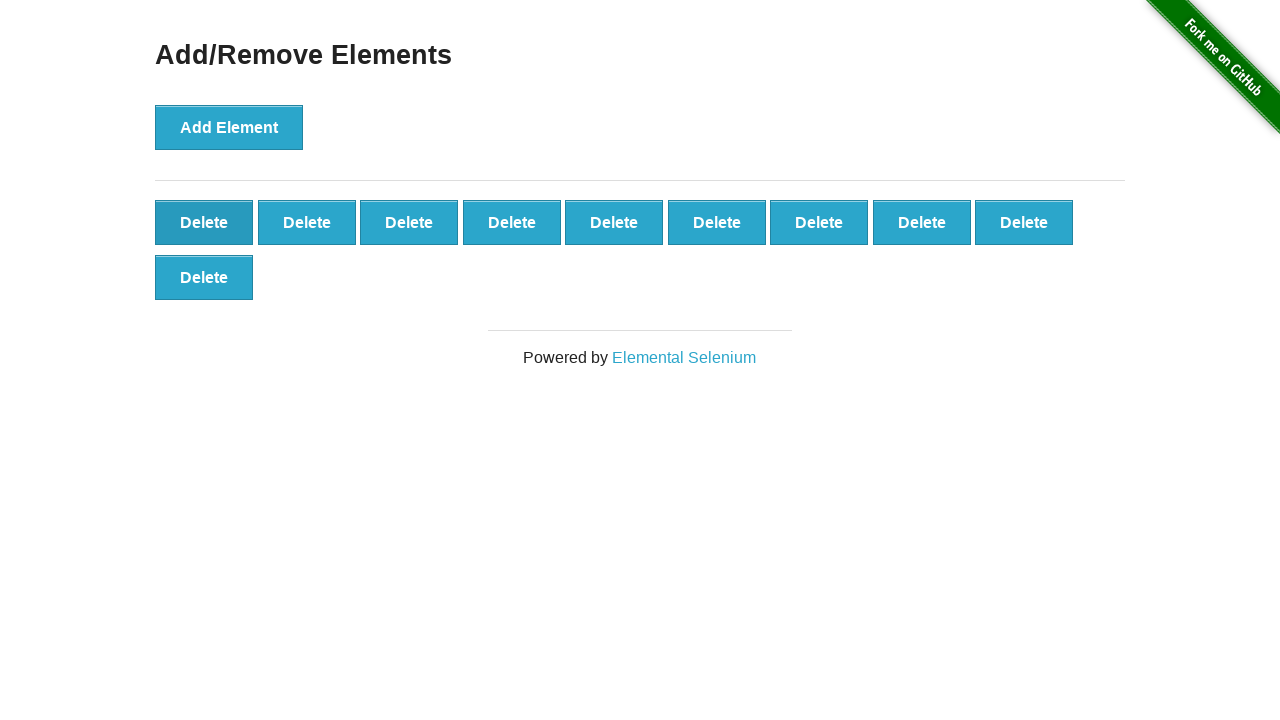

Verified 10 delete buttons remain after deleting 90
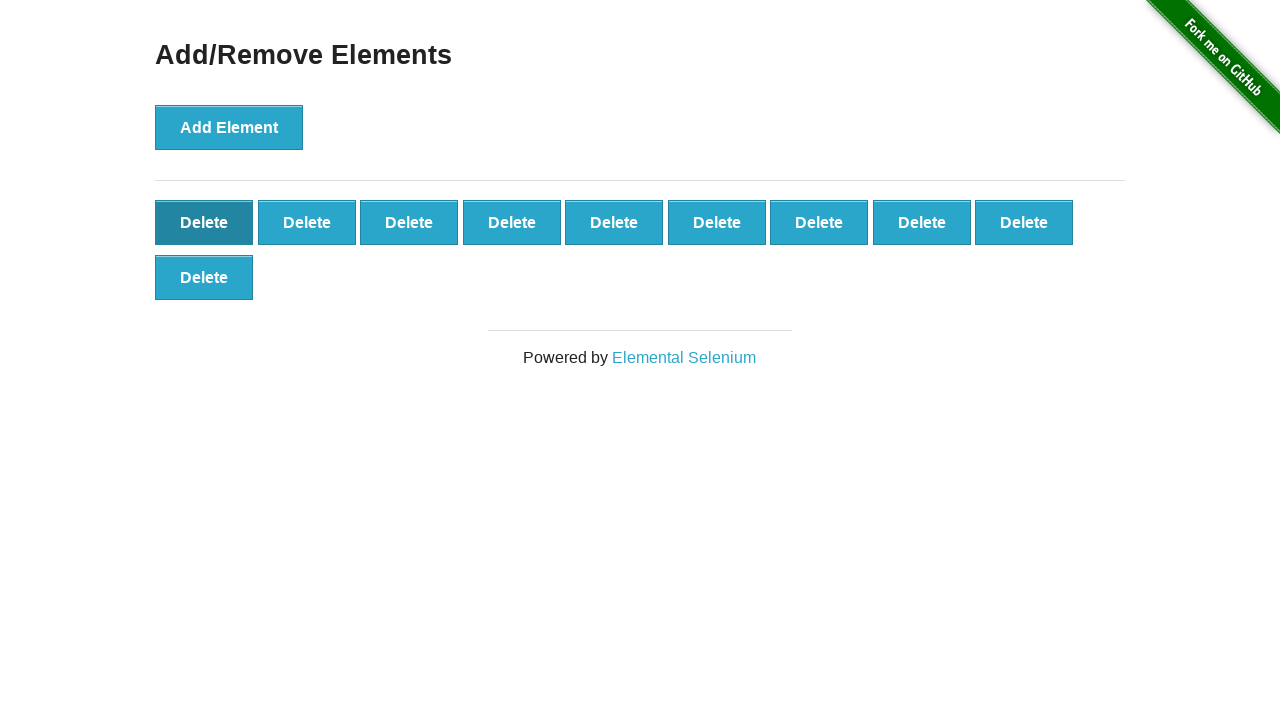

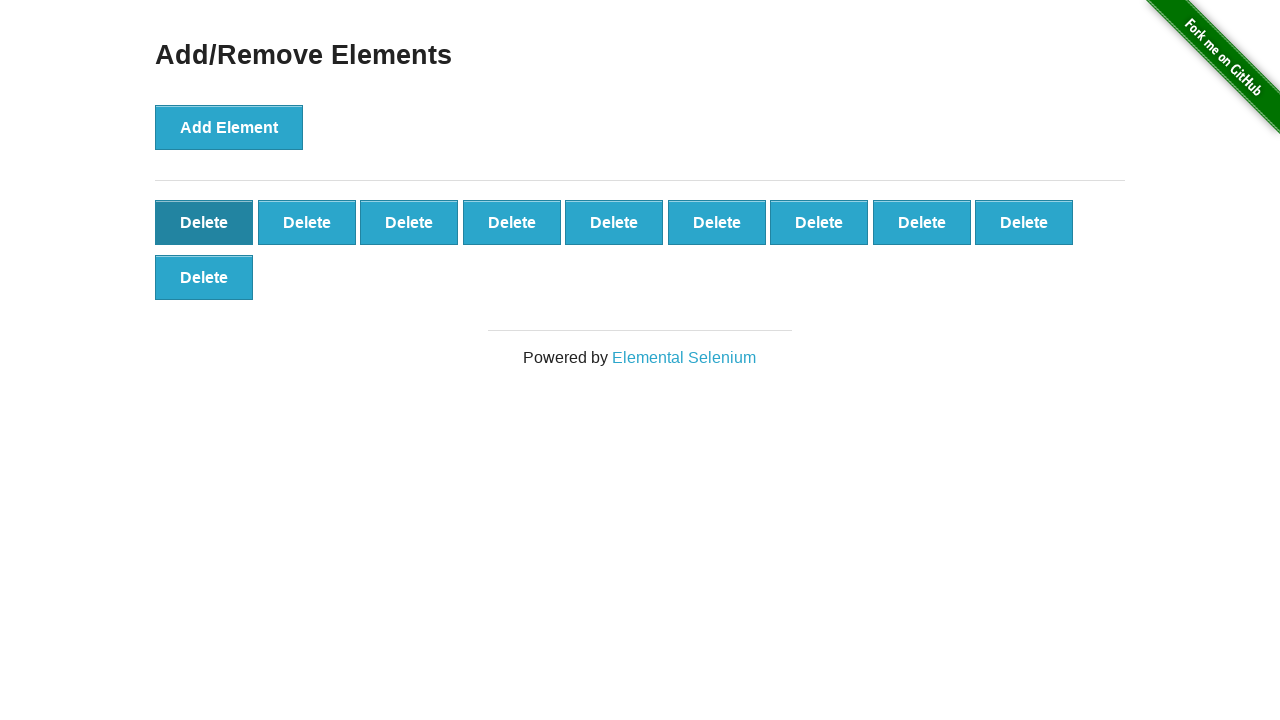